Automates a typing speed test by clicking through the start buttons and typing the displayed text characters

Starting URL: https://www.e-typing.ne.jp/roma/check/

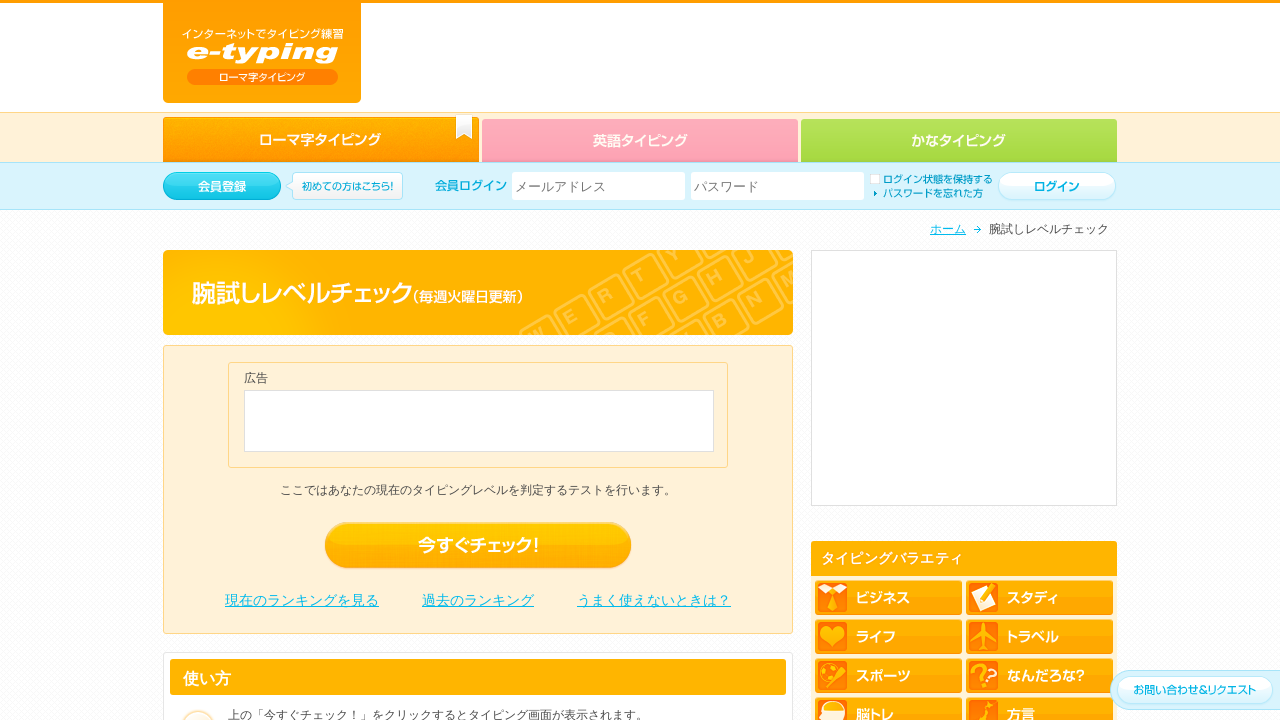

Clicked 'Check Now' button to start the typing speed test at (478, 546) on #level_check_btn
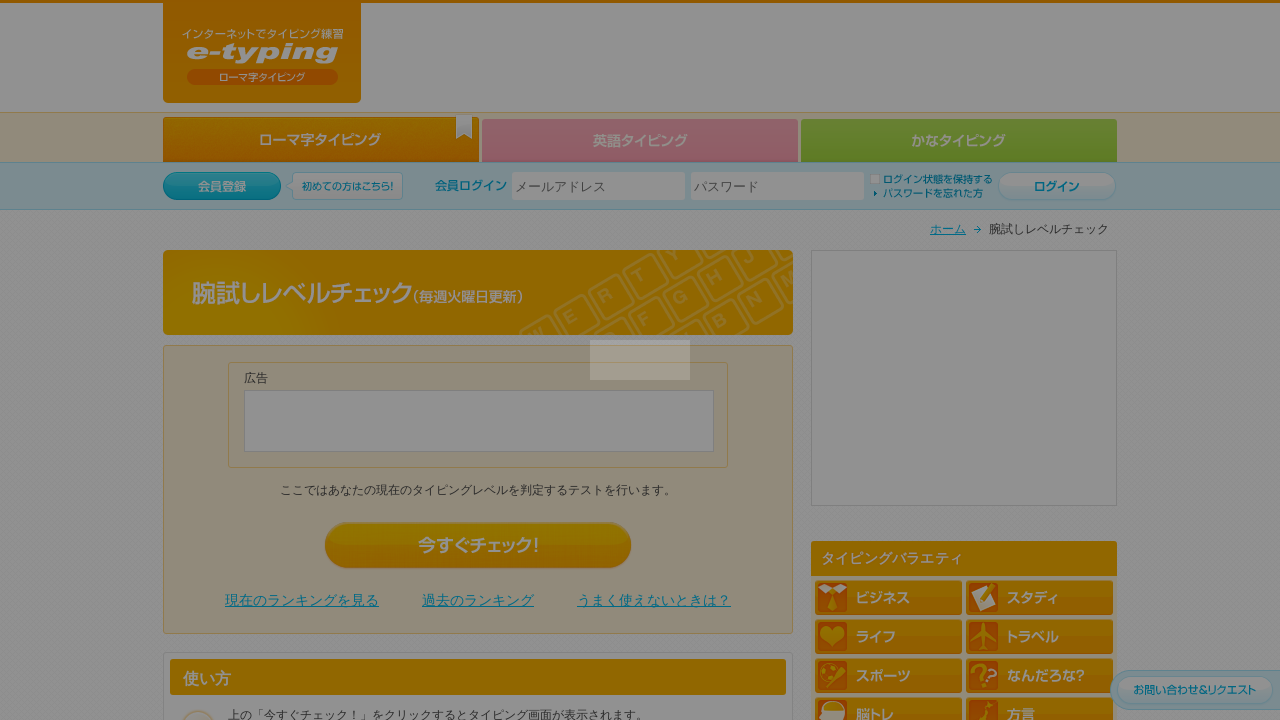

Waited 2 seconds for test interface to load
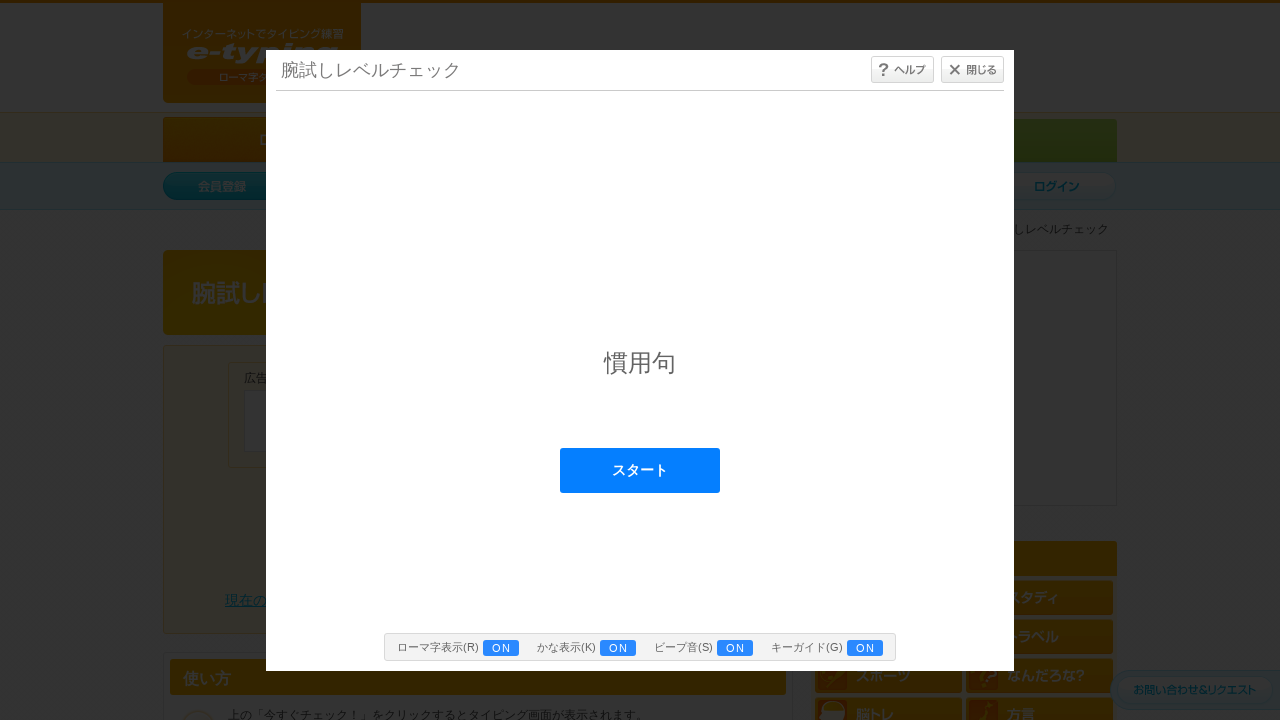

Located typing content iframe
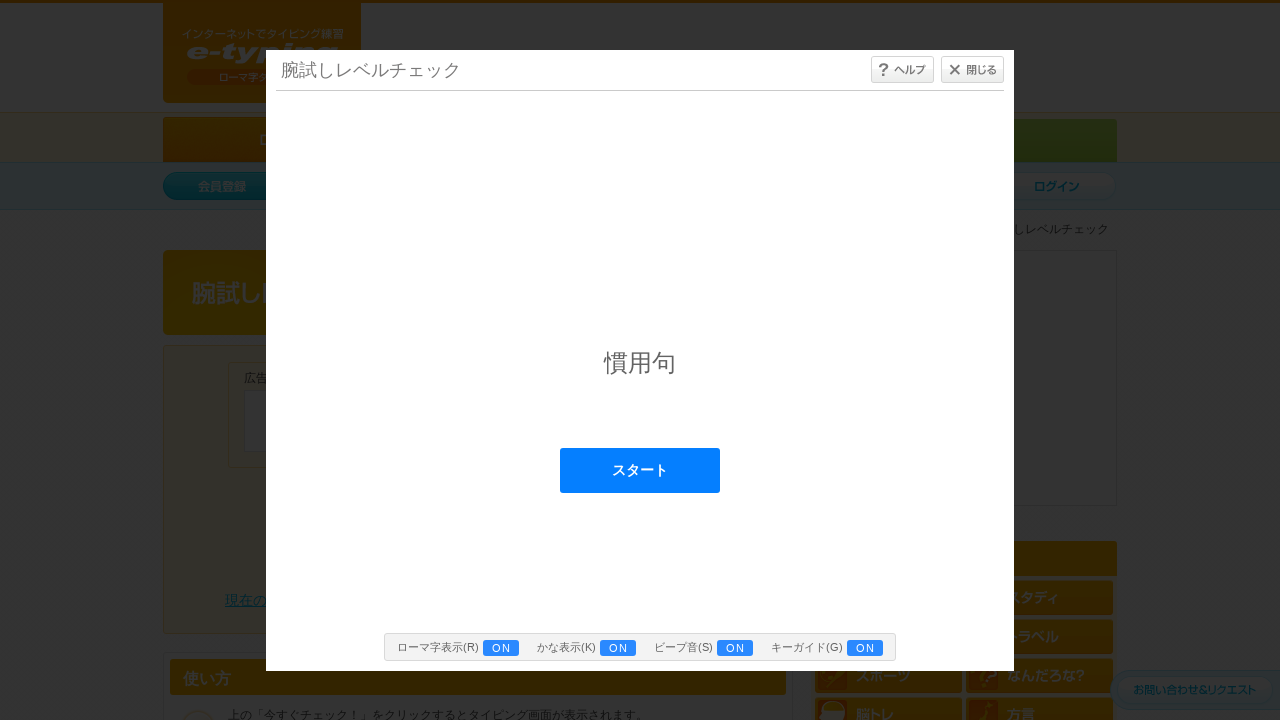

Clicked start button within iframe at (640, 470) on #typing_content >> internal:control=enter-frame >> #start_btn
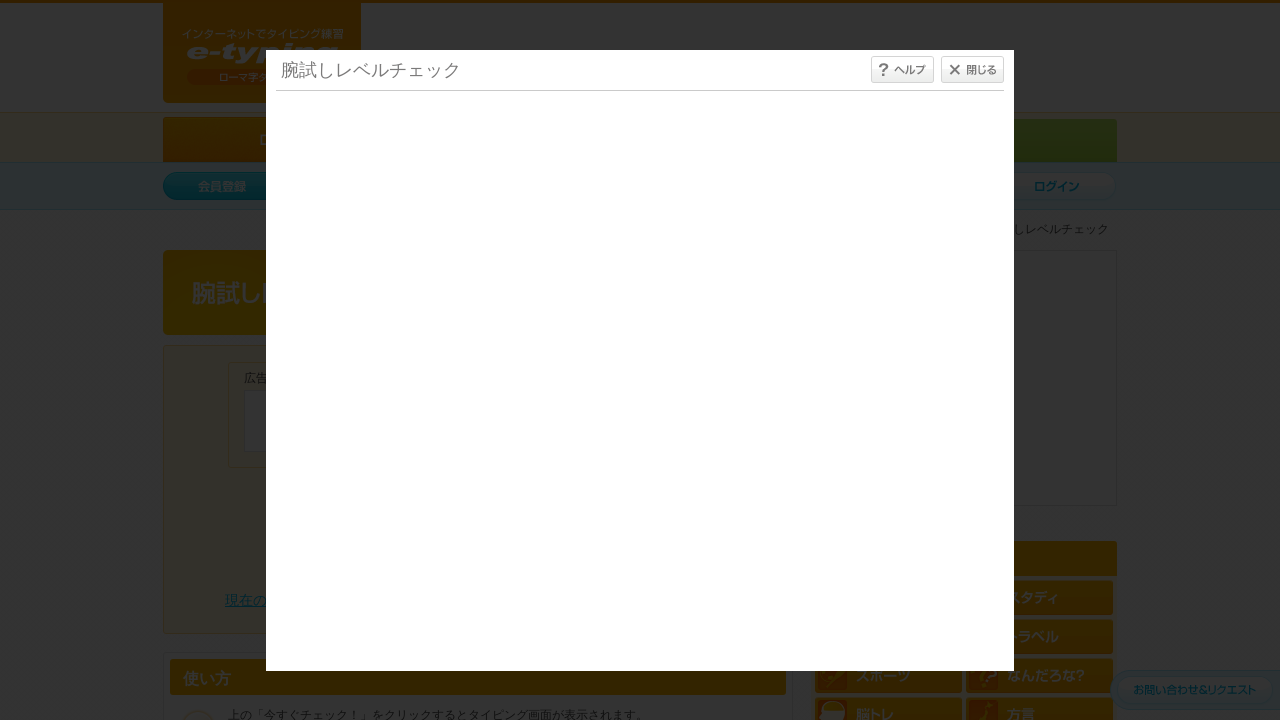

Waited 1 second for test to initialize
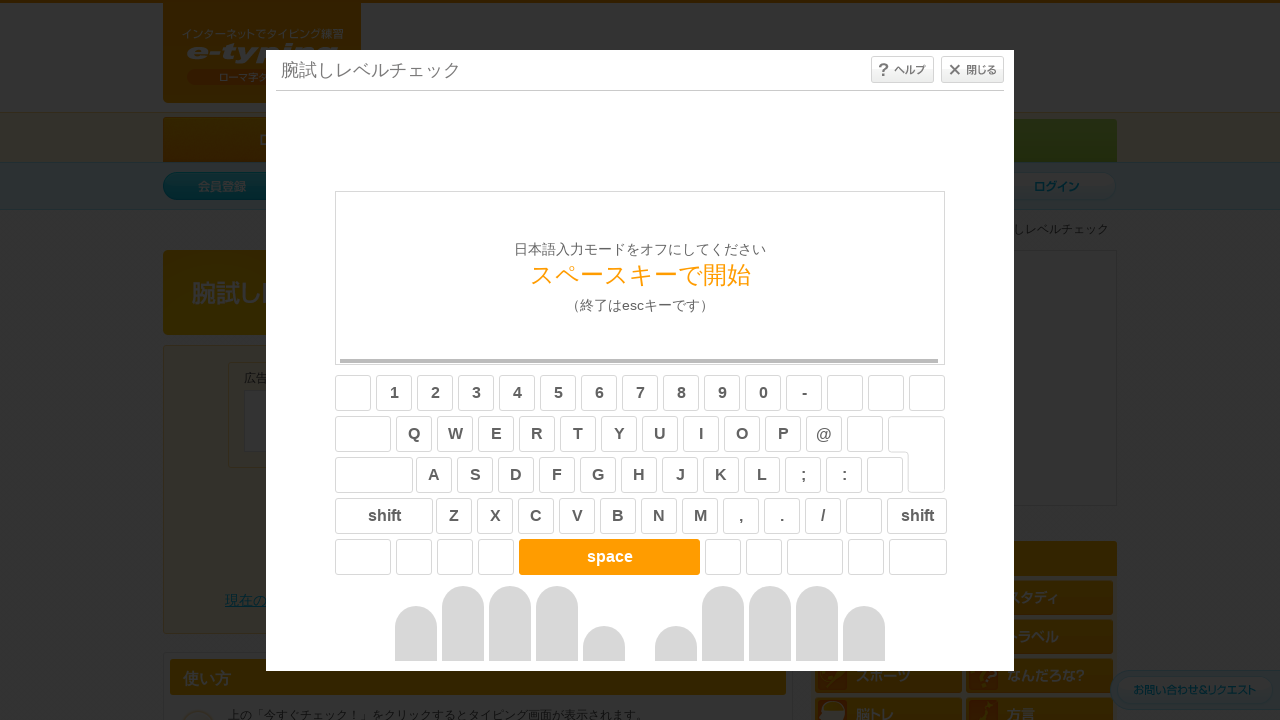

Pressed space key to begin typing test
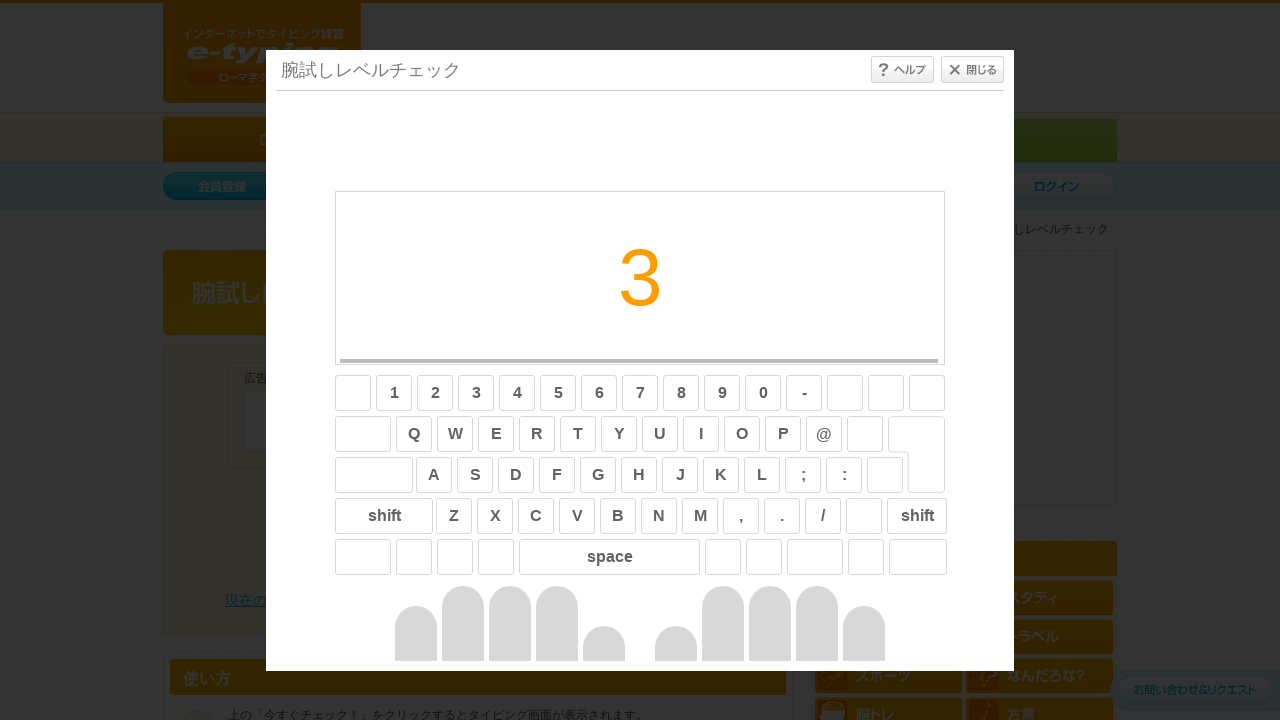

Waited 5 seconds for first sentence to appear
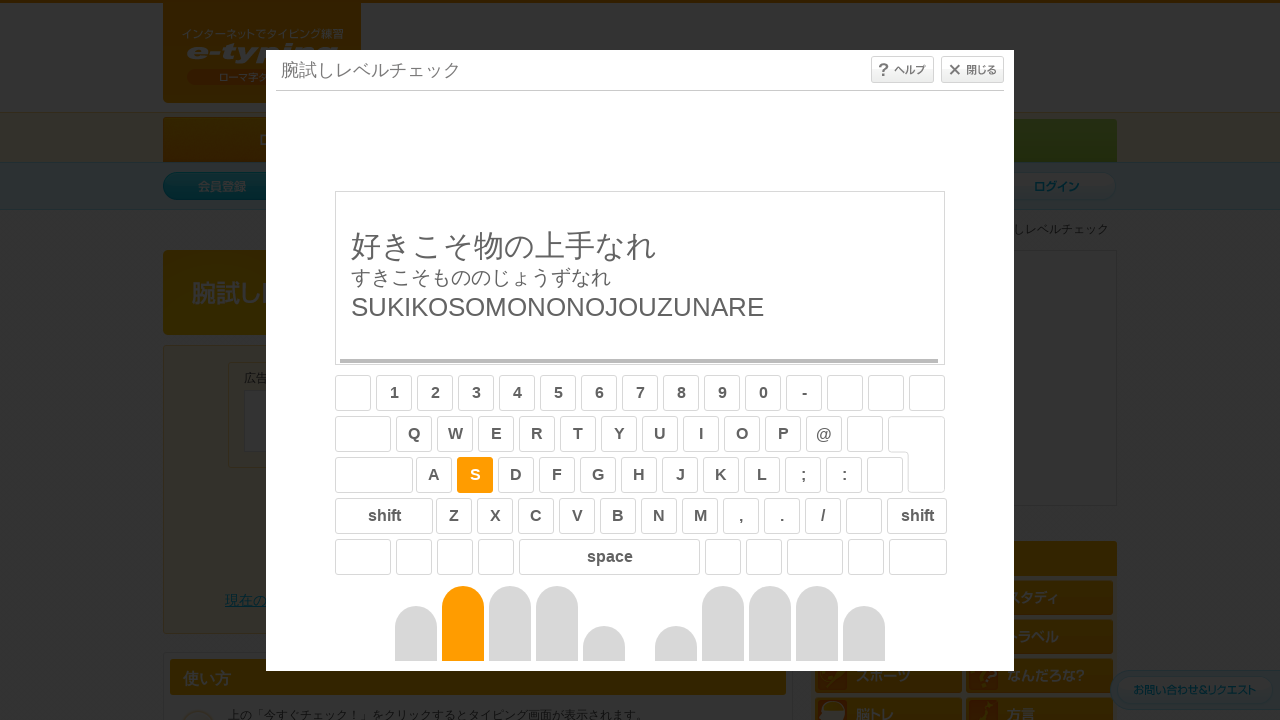

Typed character 'S'
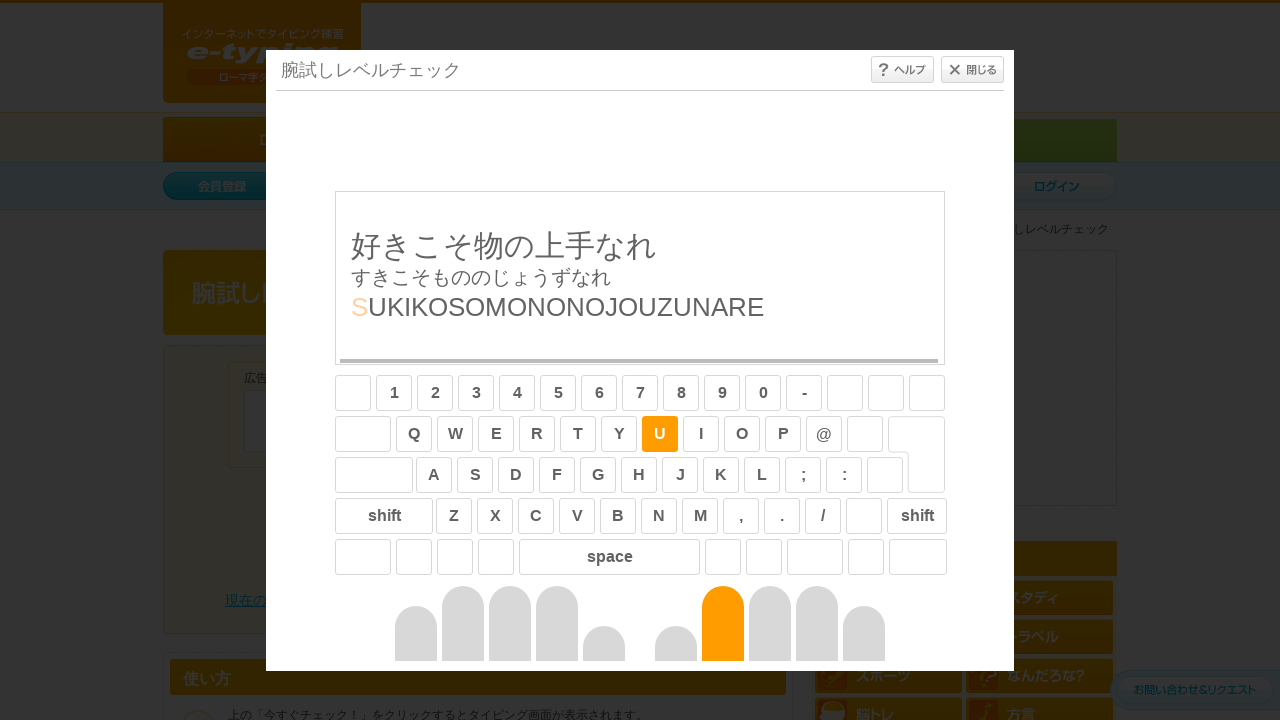

Typed character 'U'
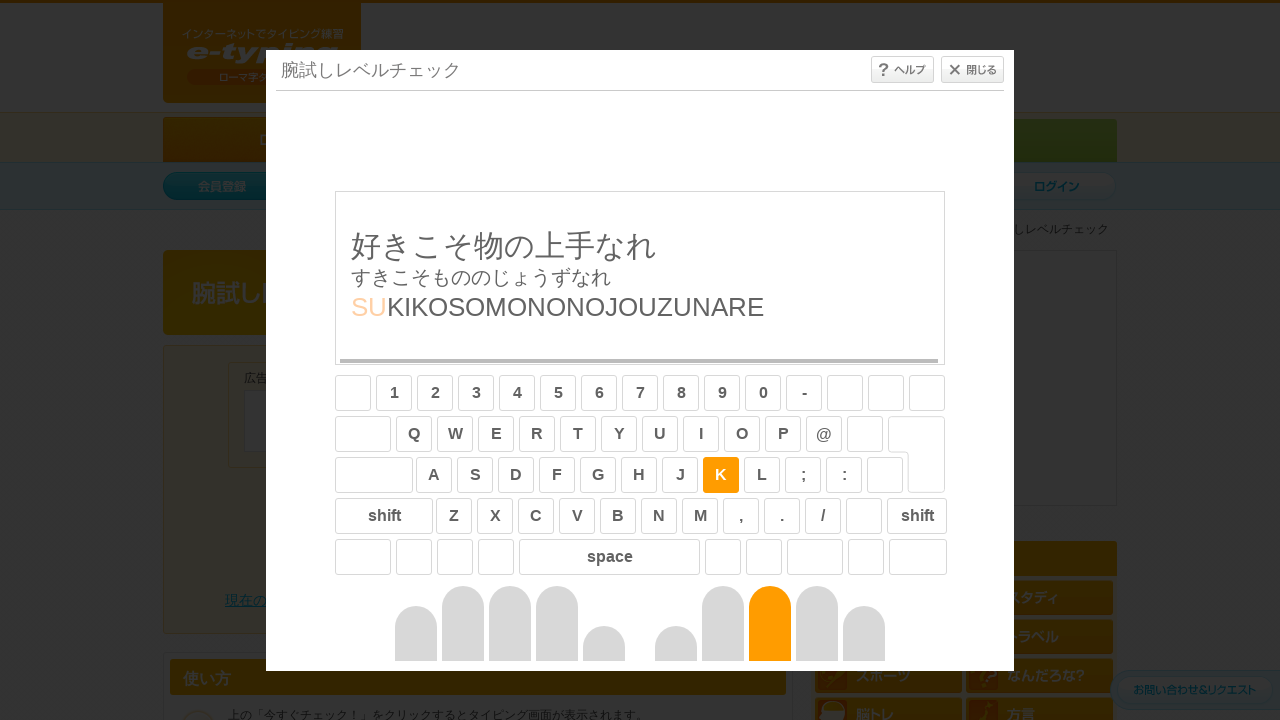

Typed character 'K'
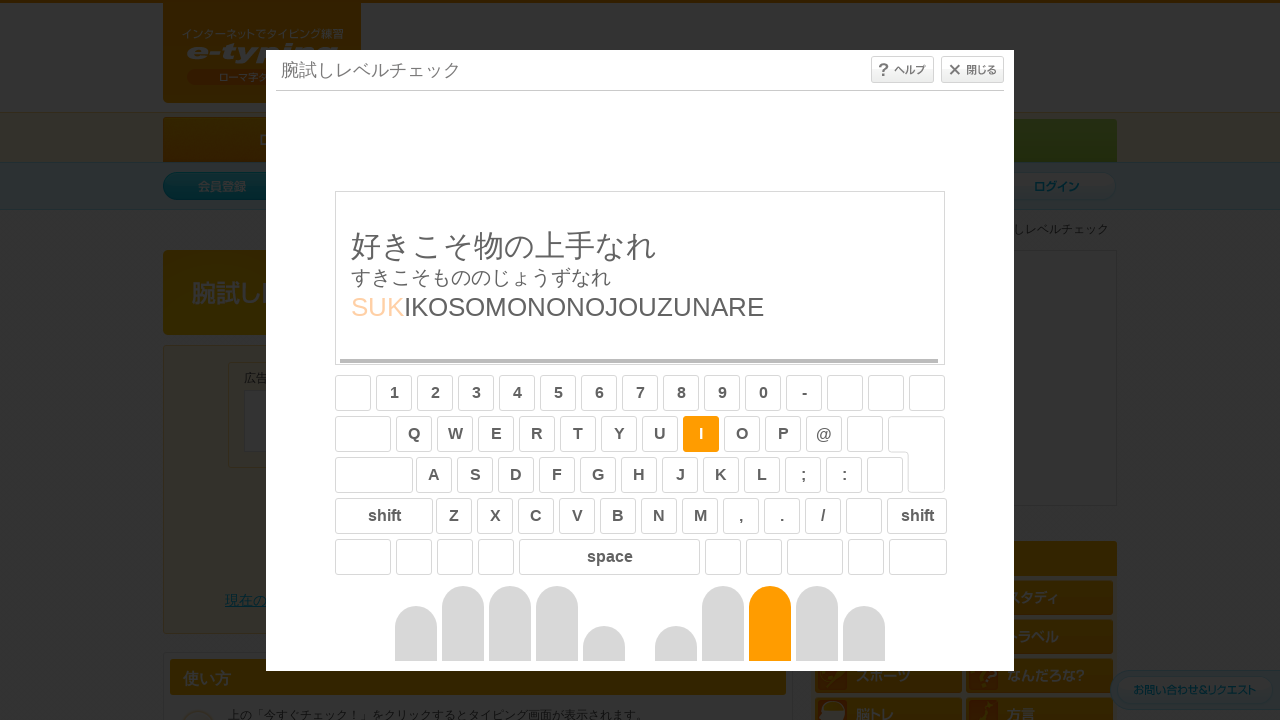

Typed character 'I'
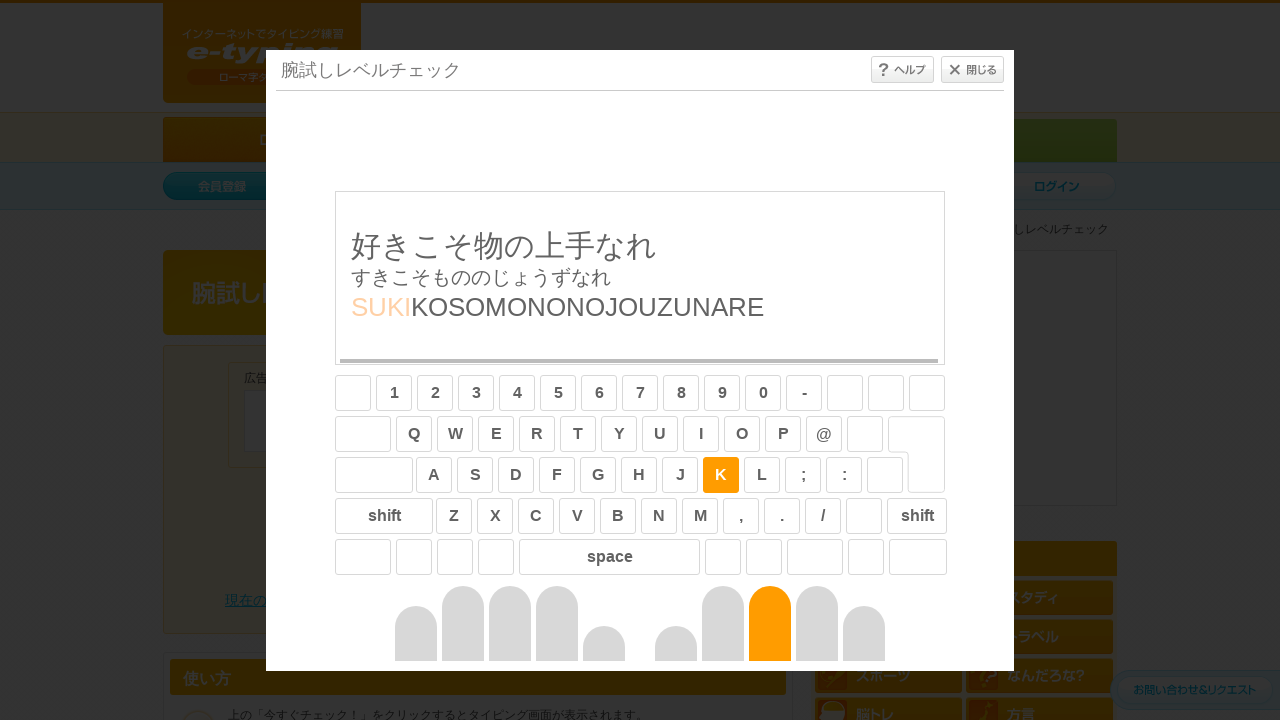

Typed character 'K'
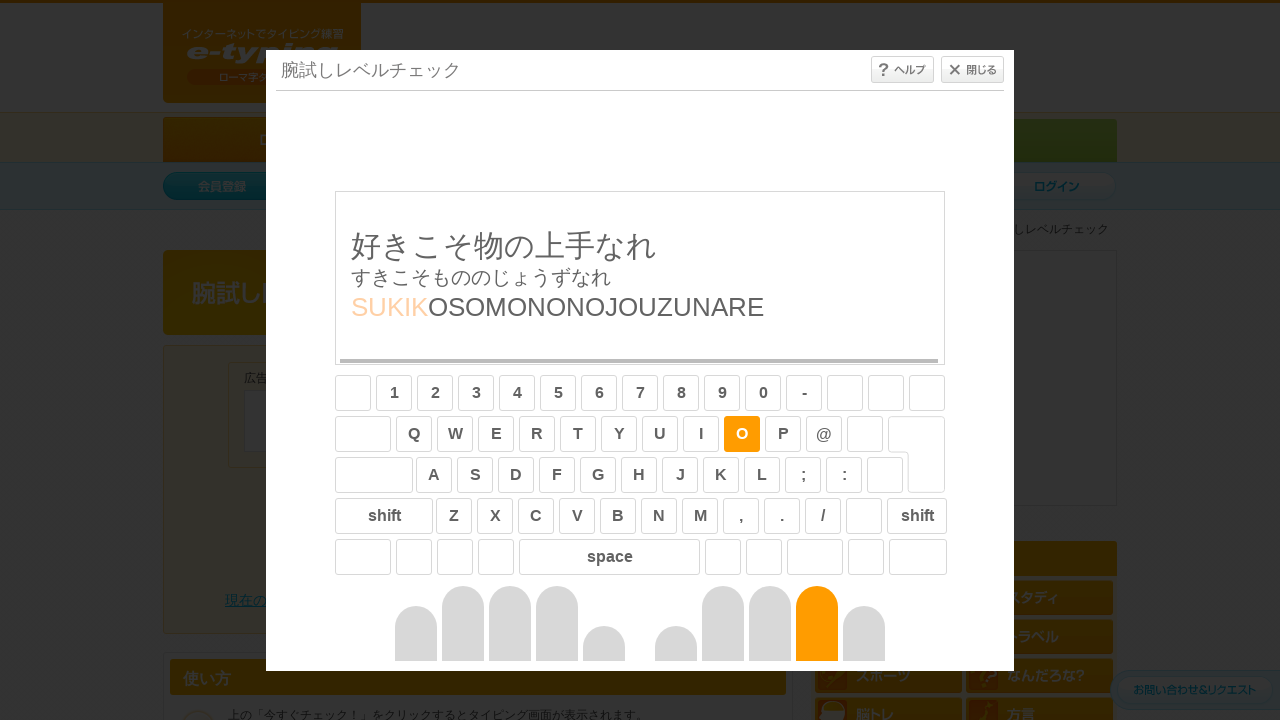

Typed character 'O'
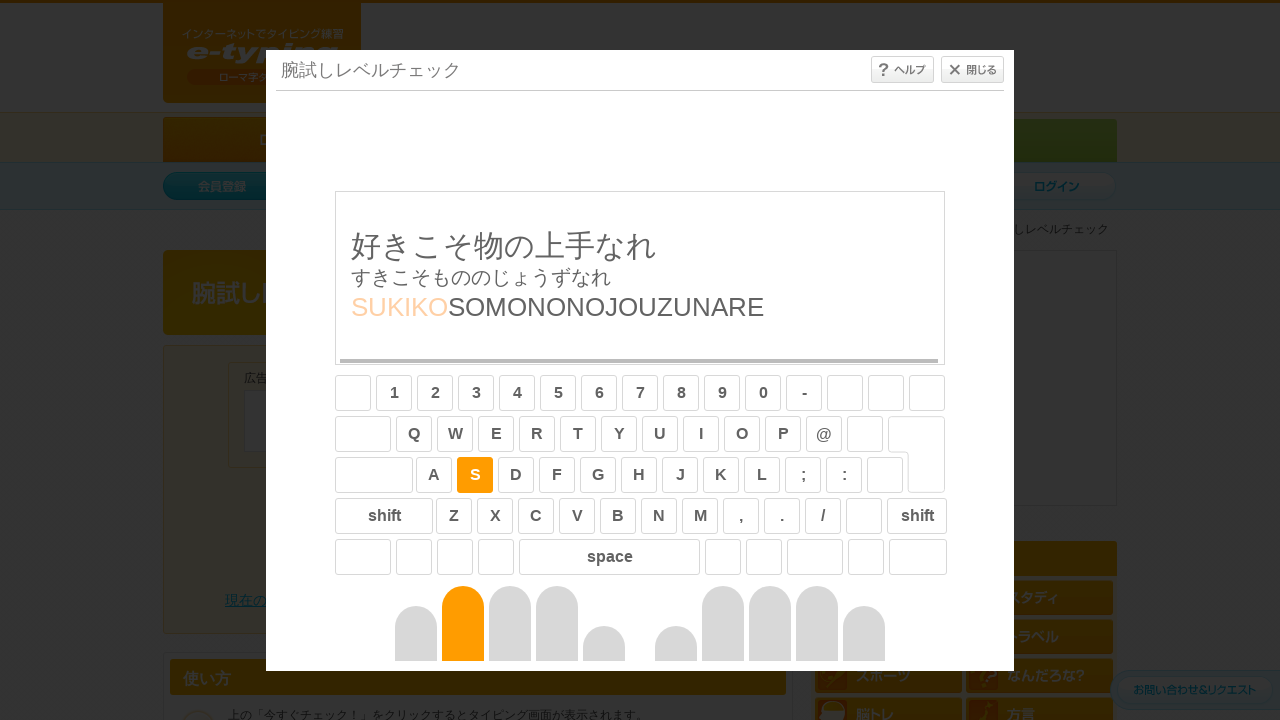

Typed character 'S'
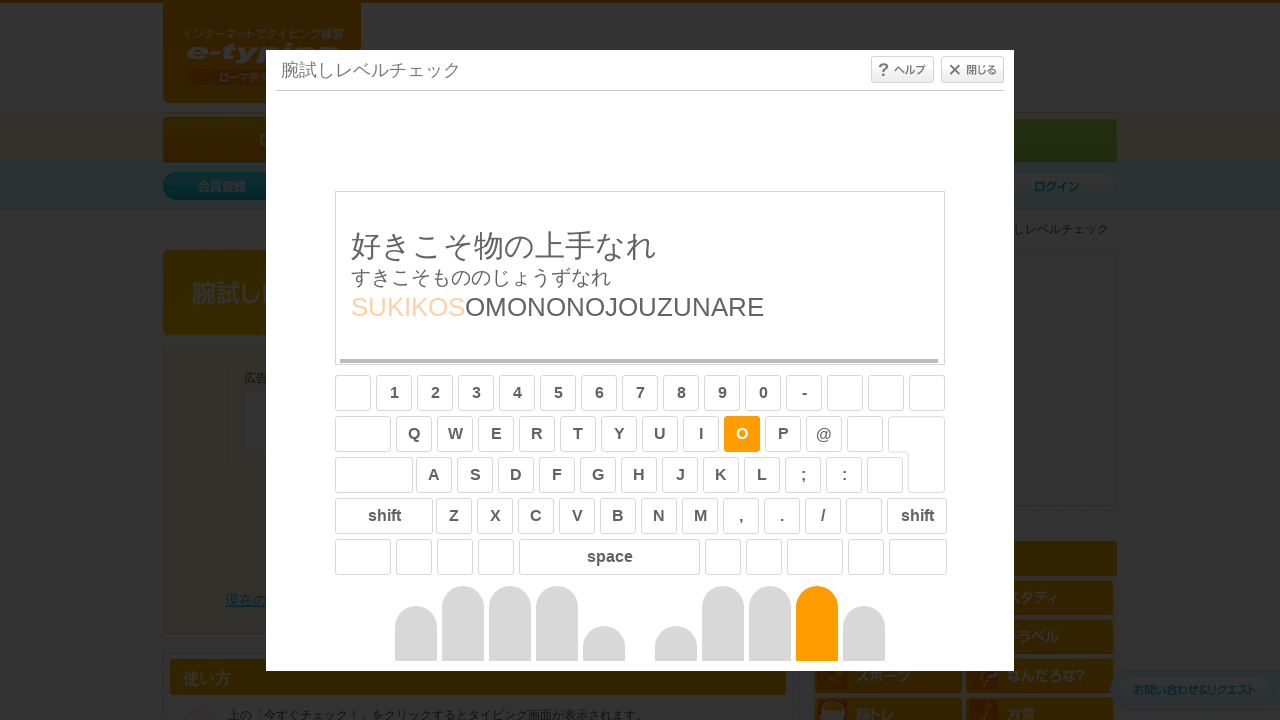

Typed character 'O'
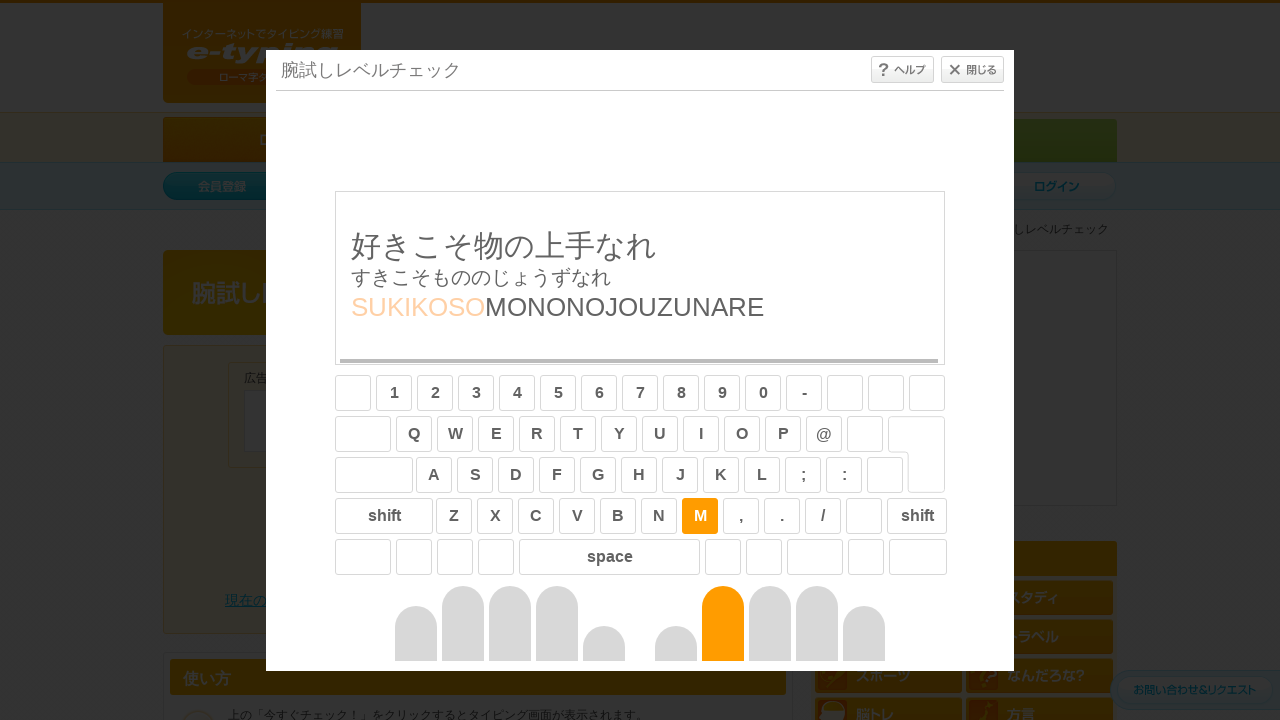

Typed character 'M'
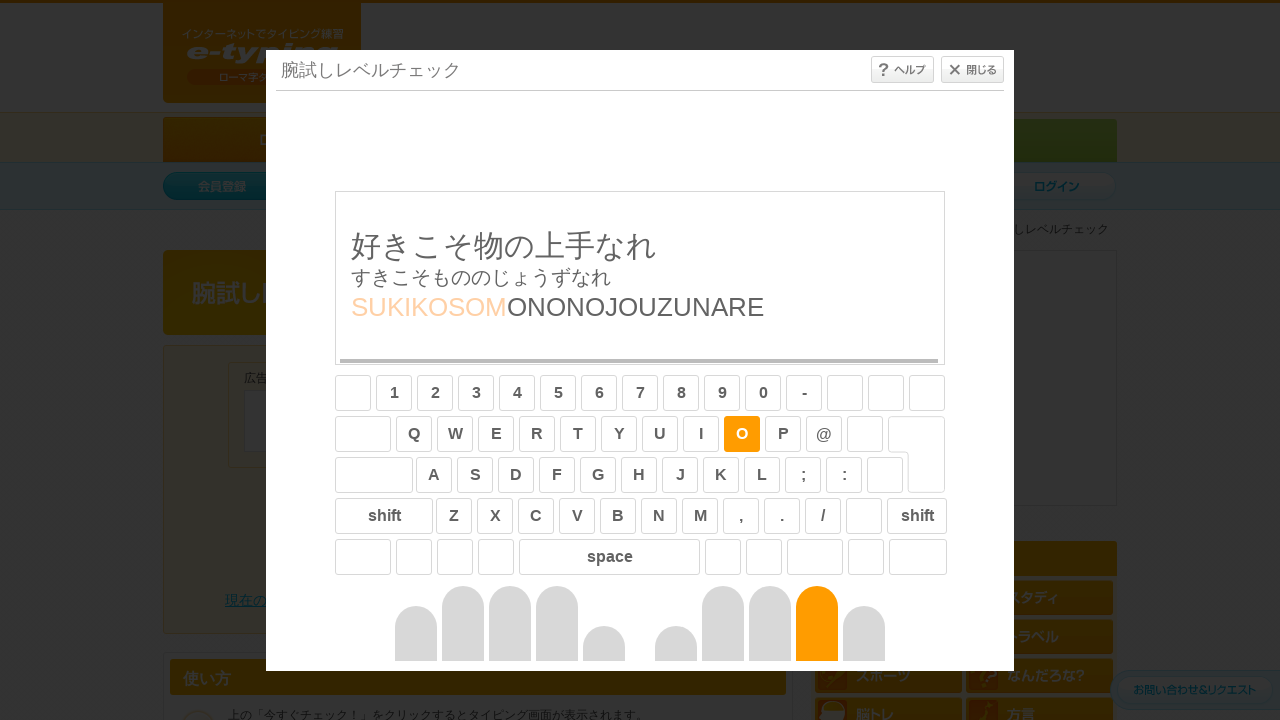

Typed character 'O'
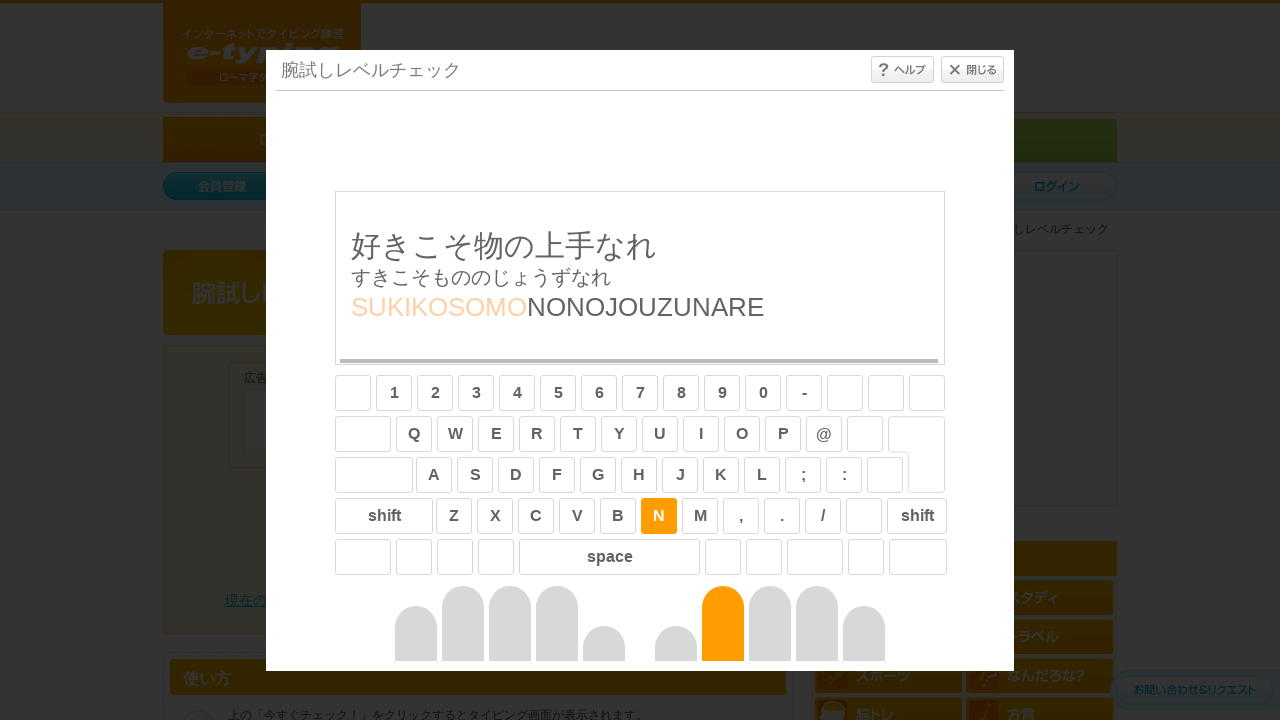

Typed character 'N'
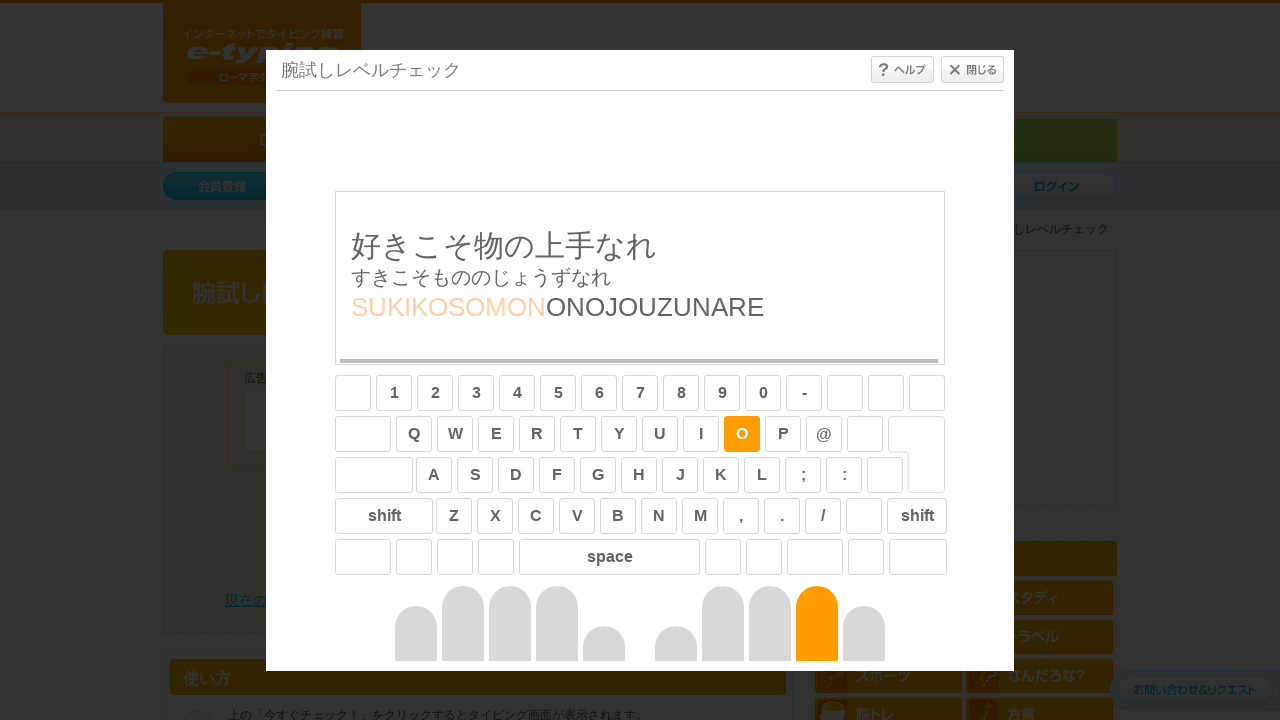

Typed character 'O'
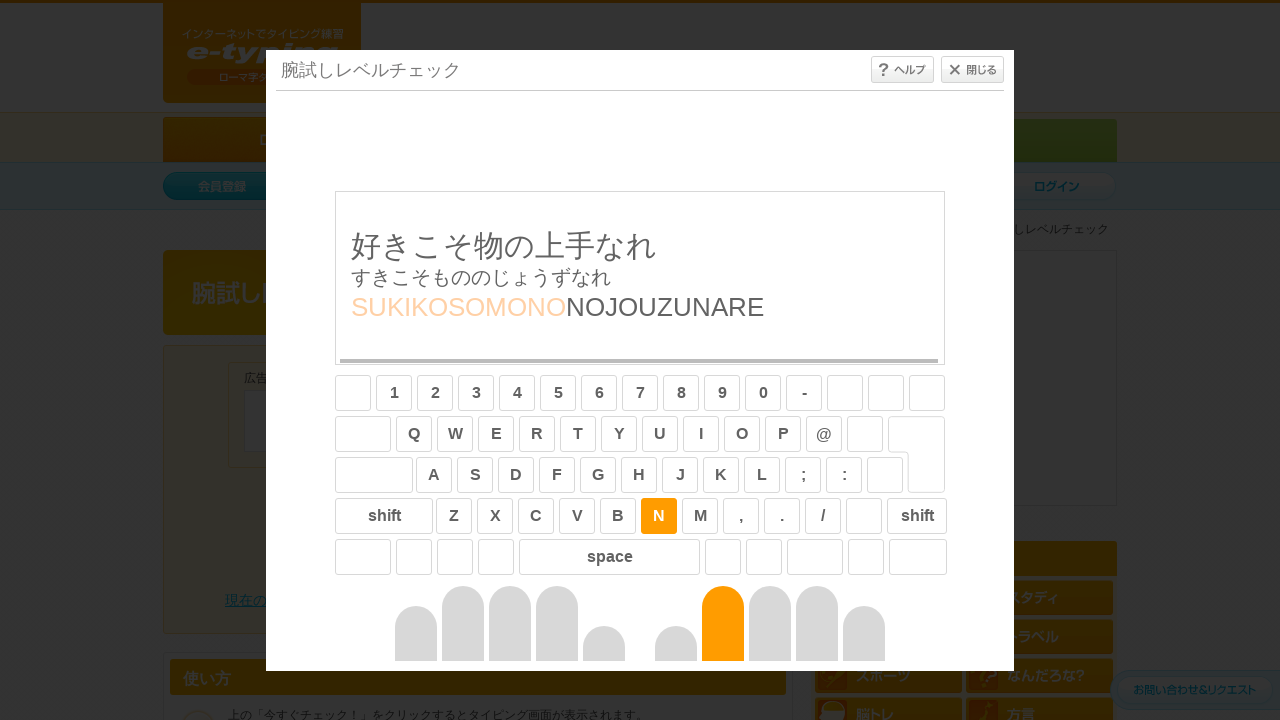

Typed character 'N'
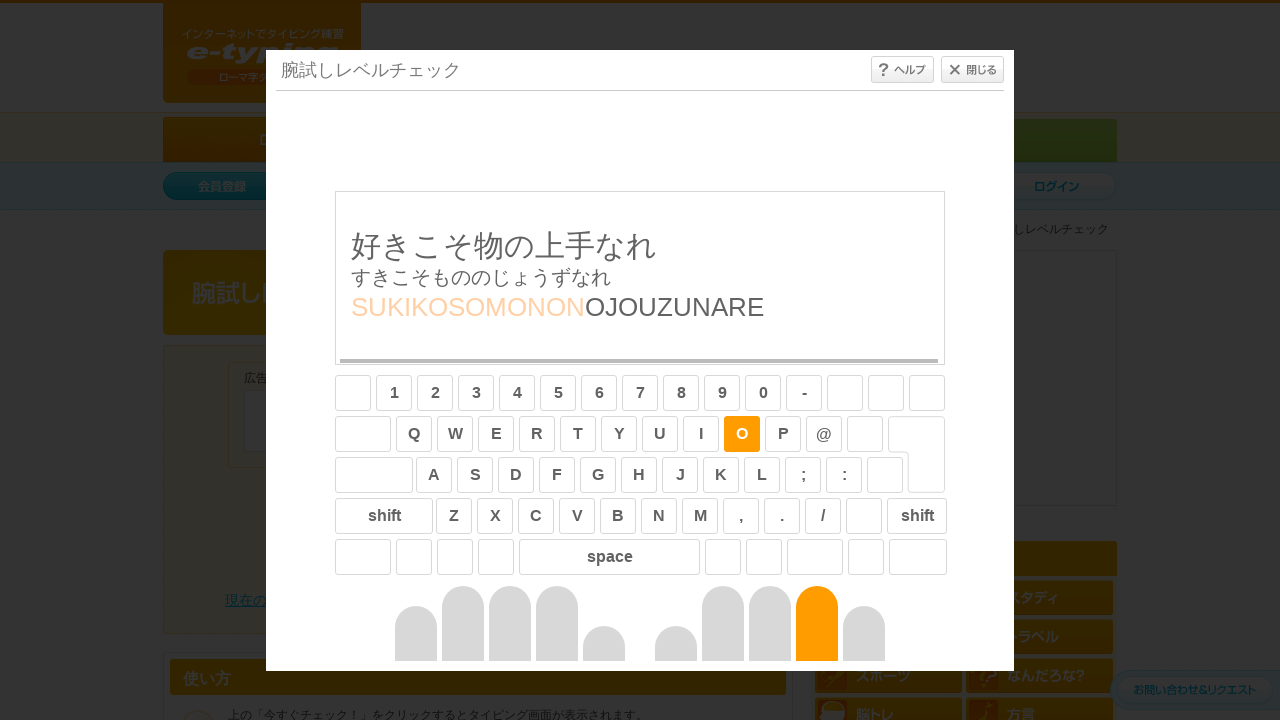

Typed character 'O'
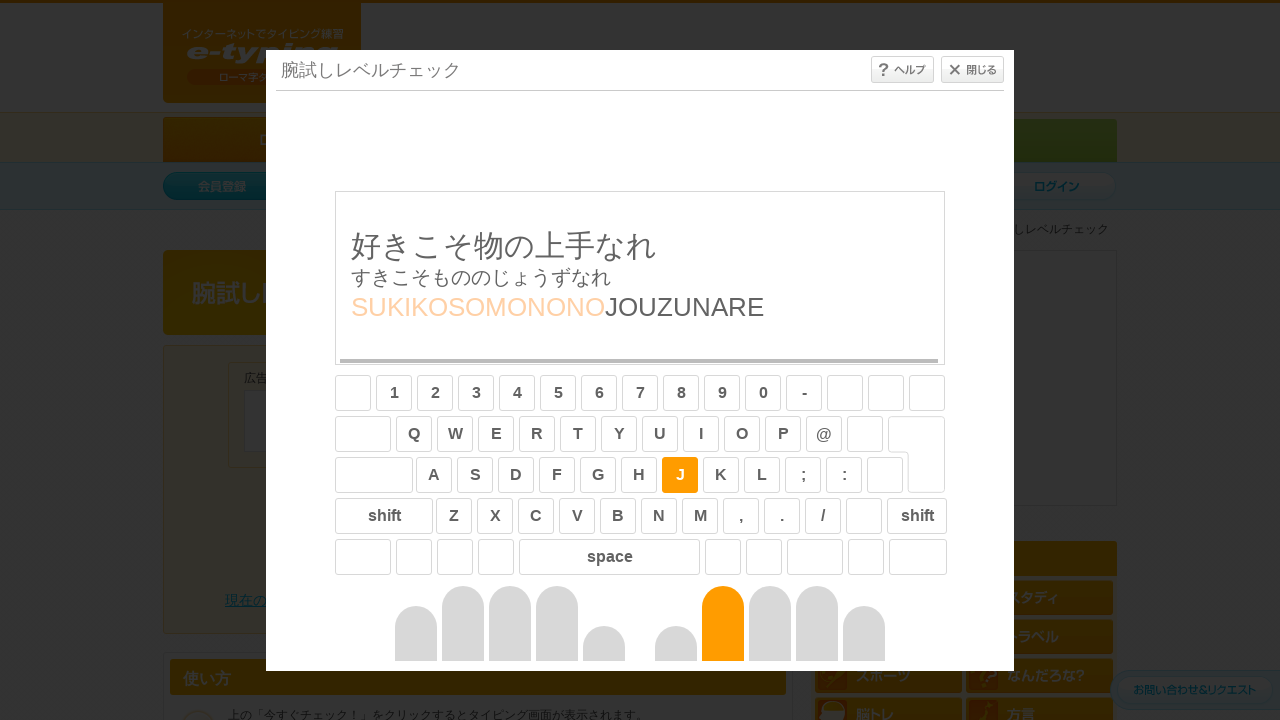

Typed character 'J'
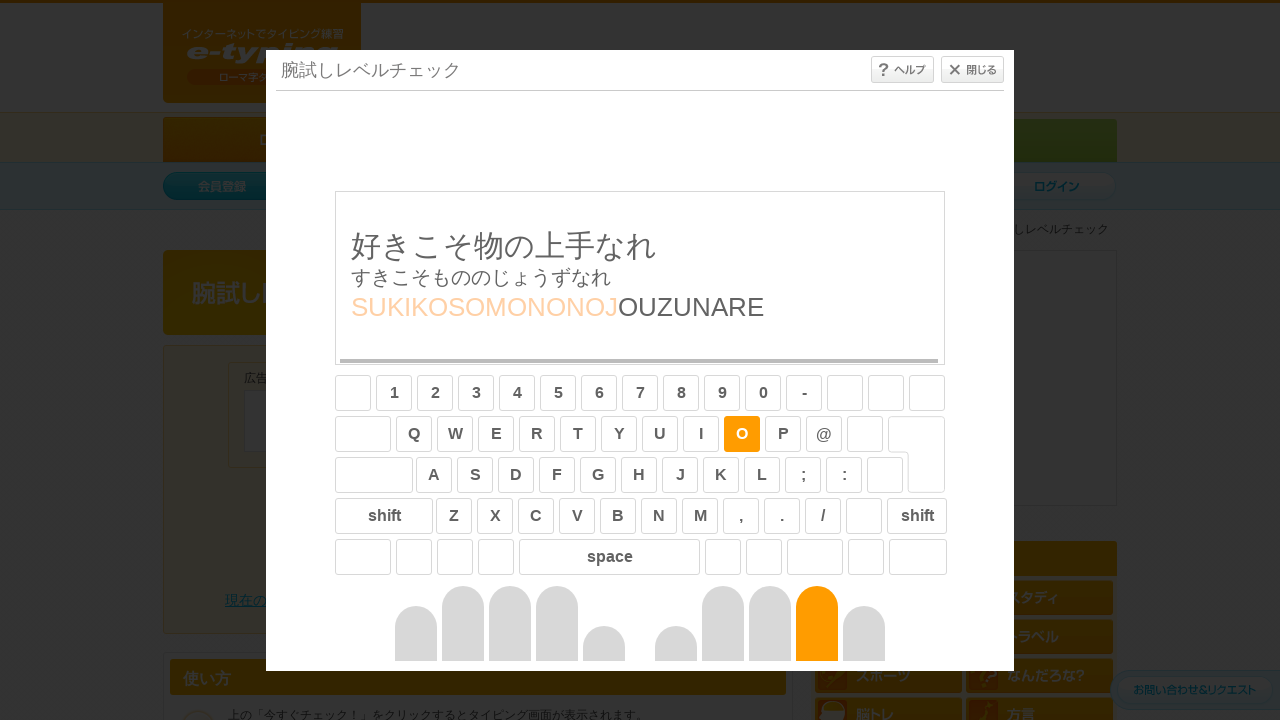

Typed character 'O'
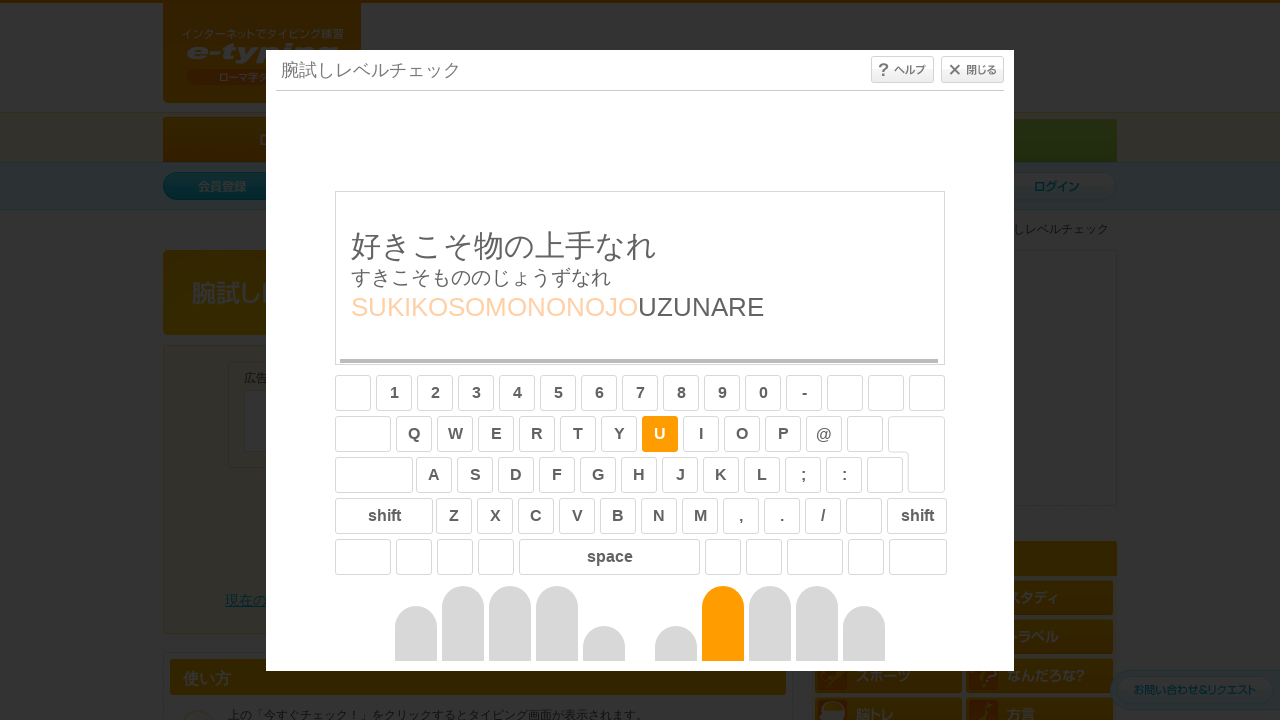

Typed character 'U'
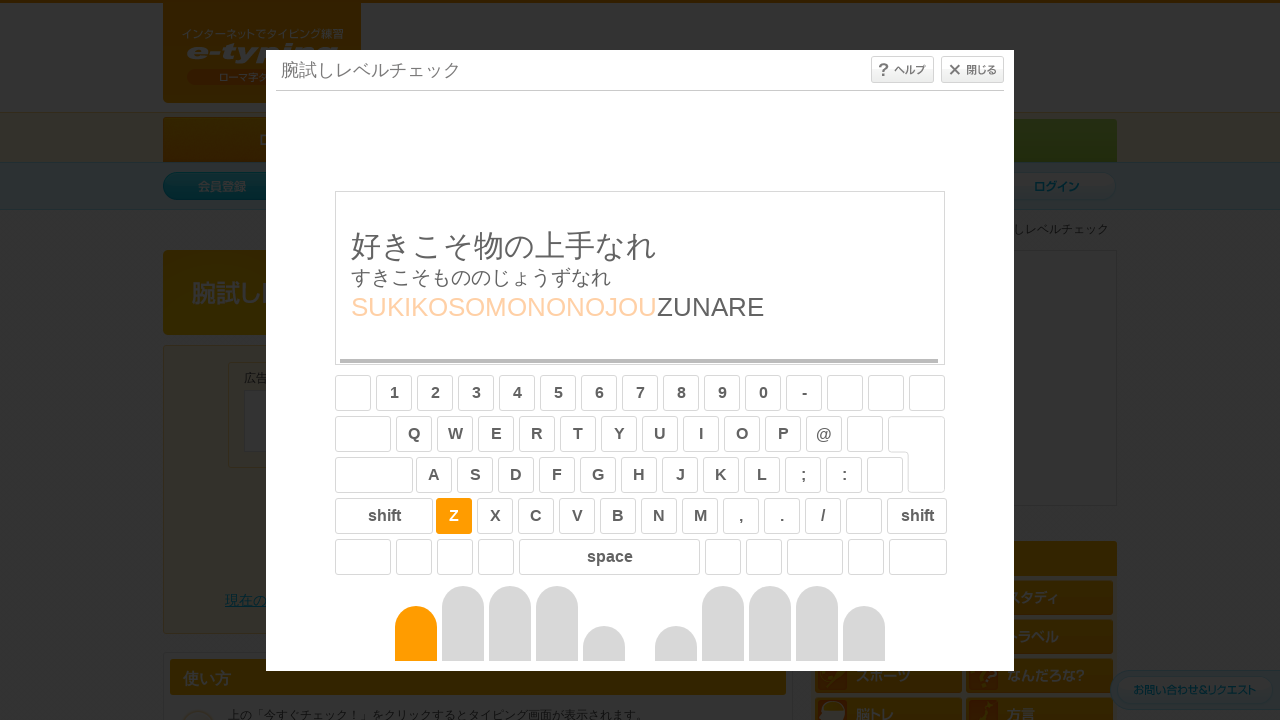

Typed character 'Z'
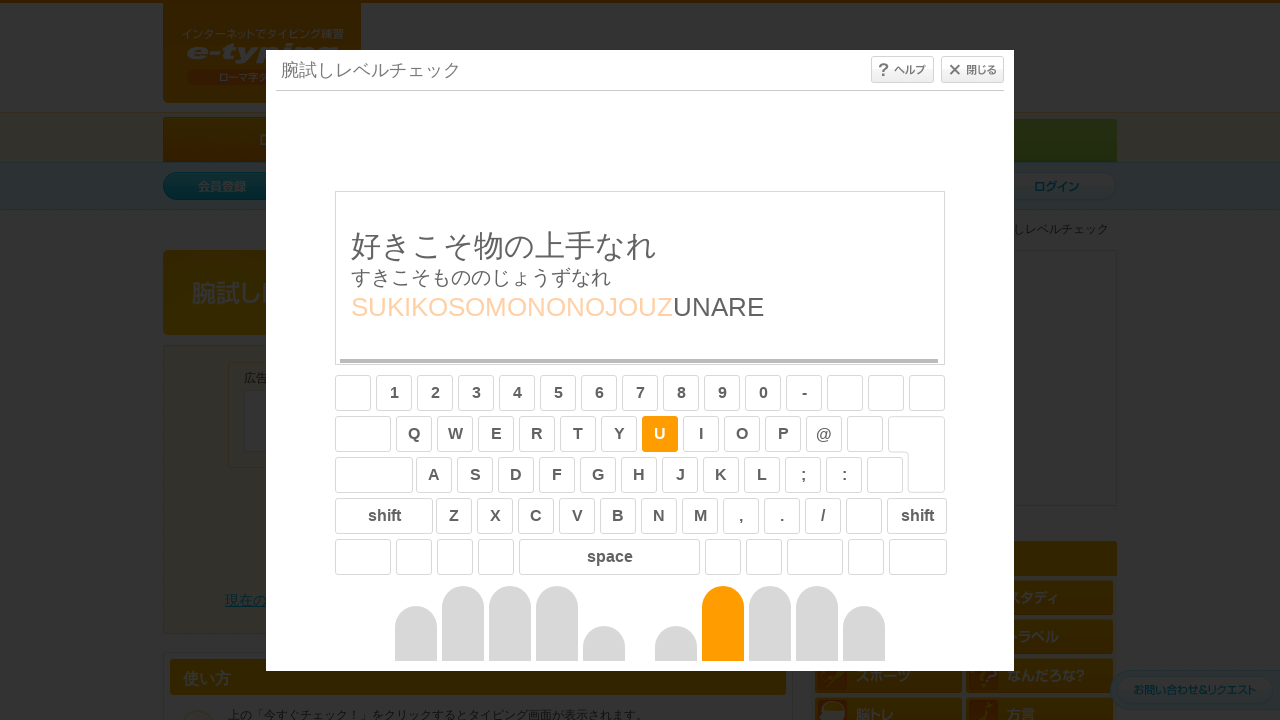

Typed character 'U'
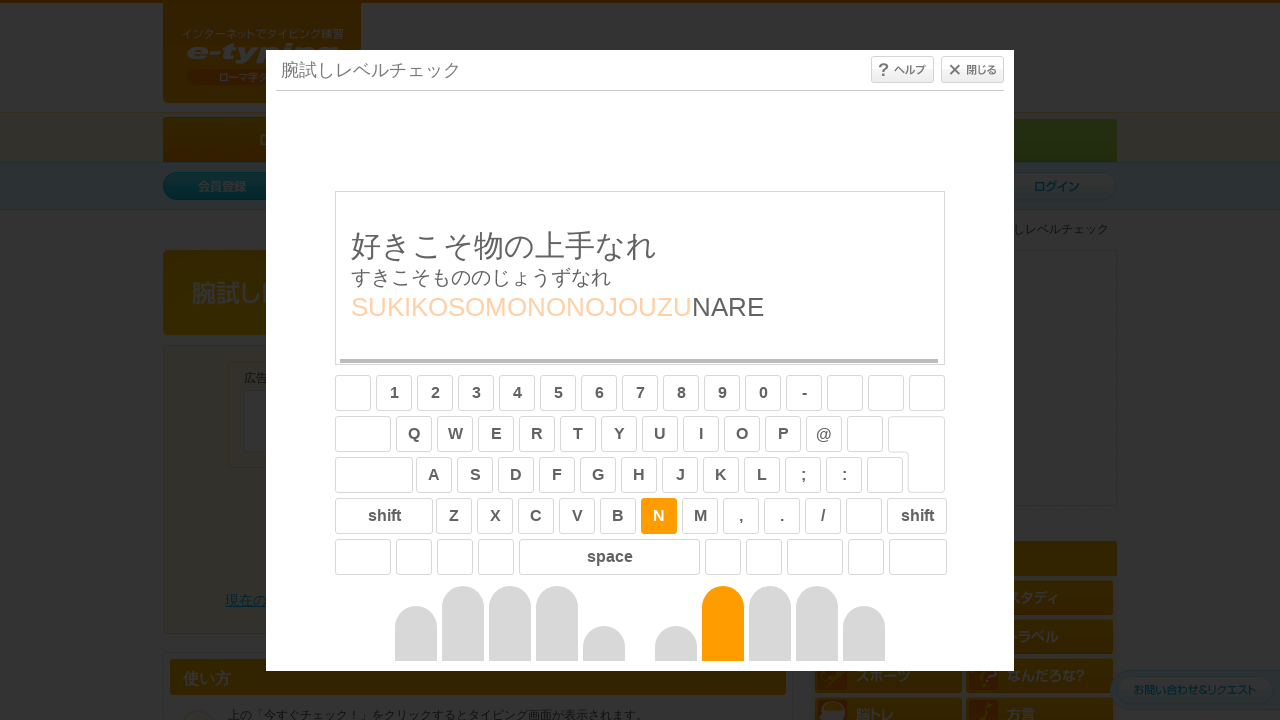

Typed character 'N'
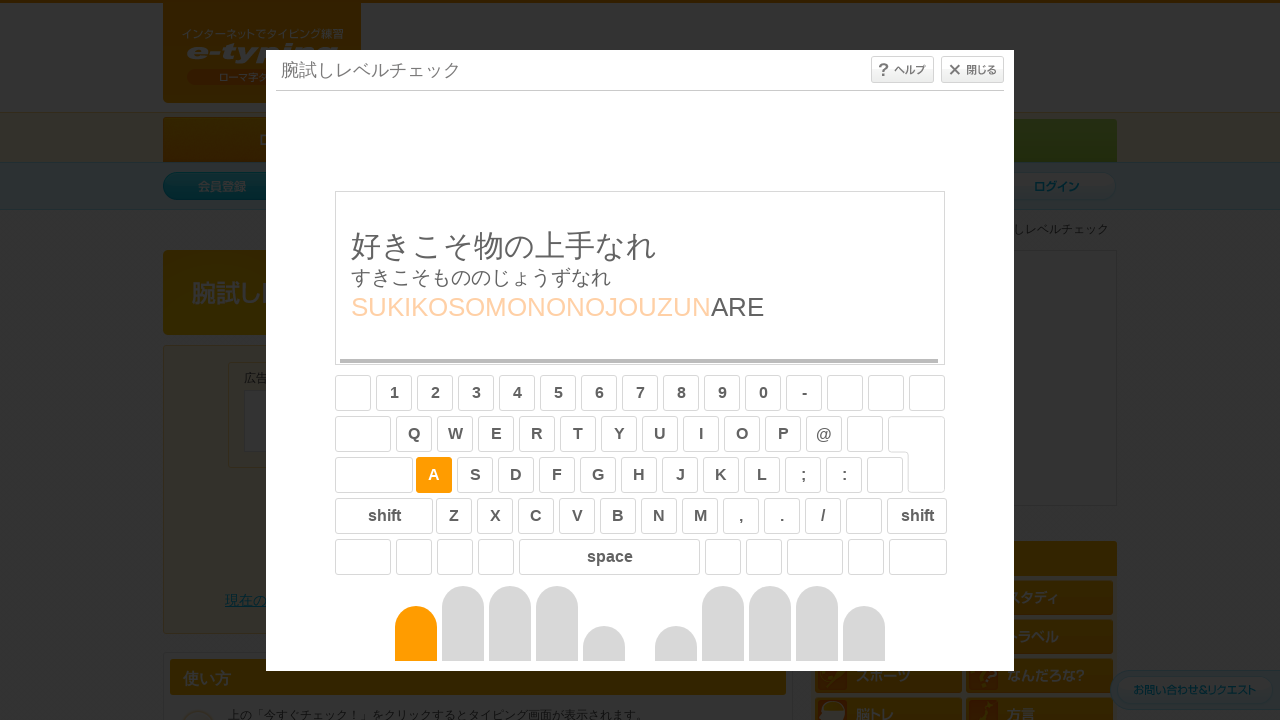

Typed character 'A'
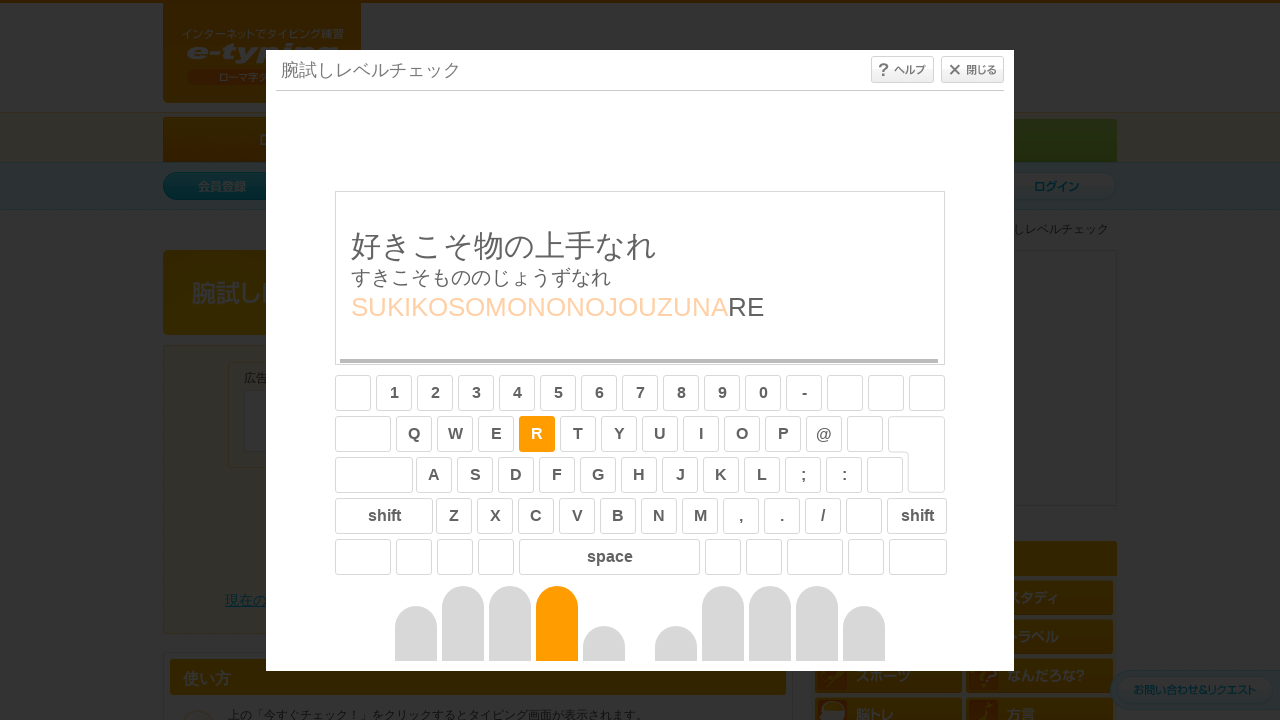

Typed character 'R'
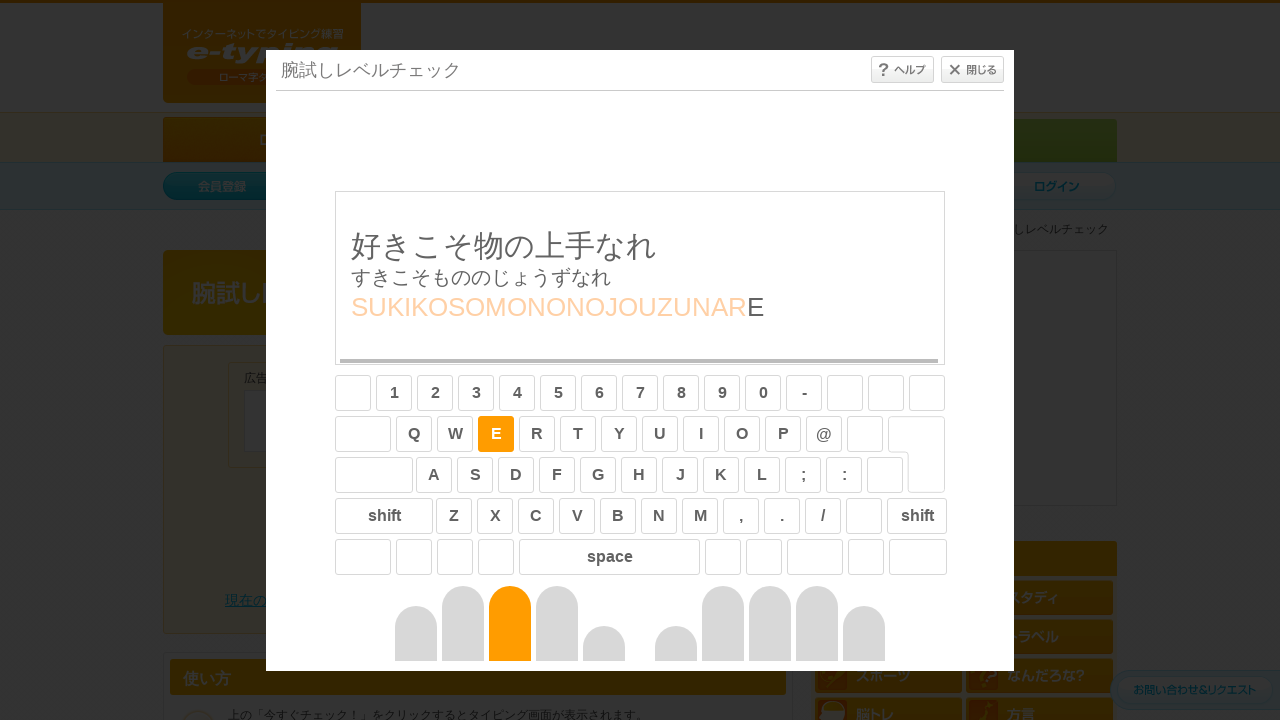

Typed character 'E'
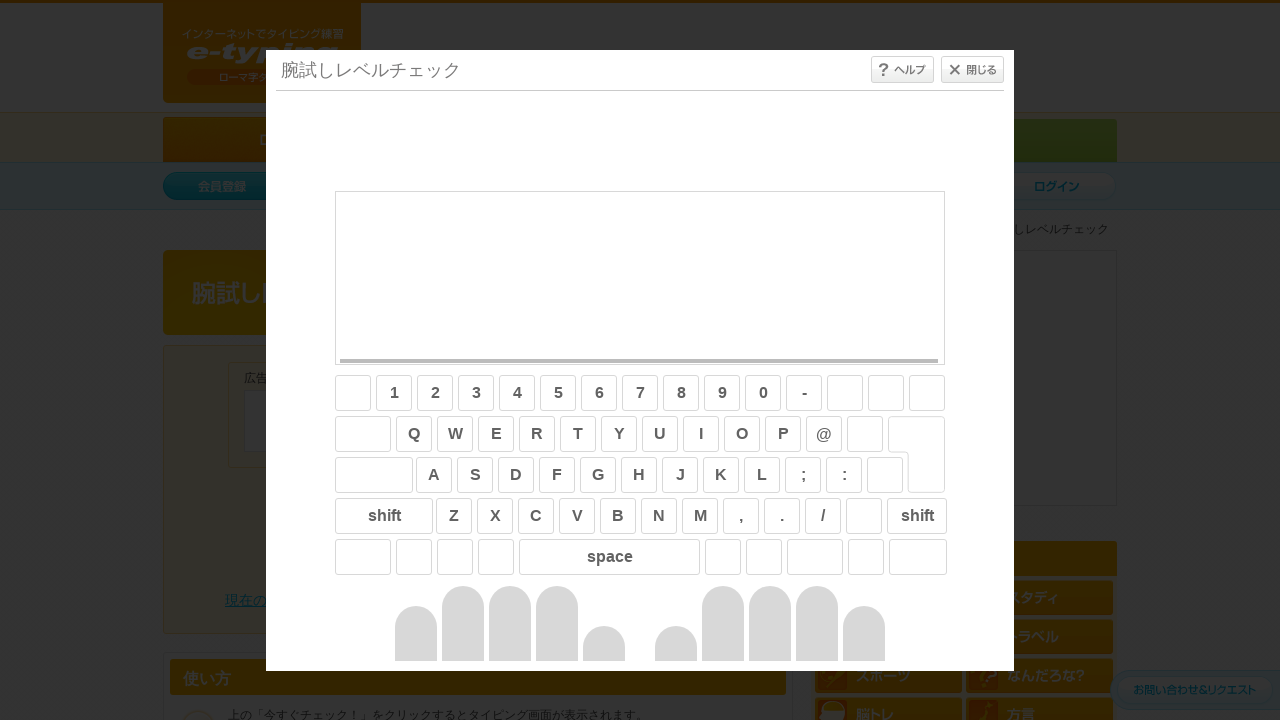

Typed character 'K'
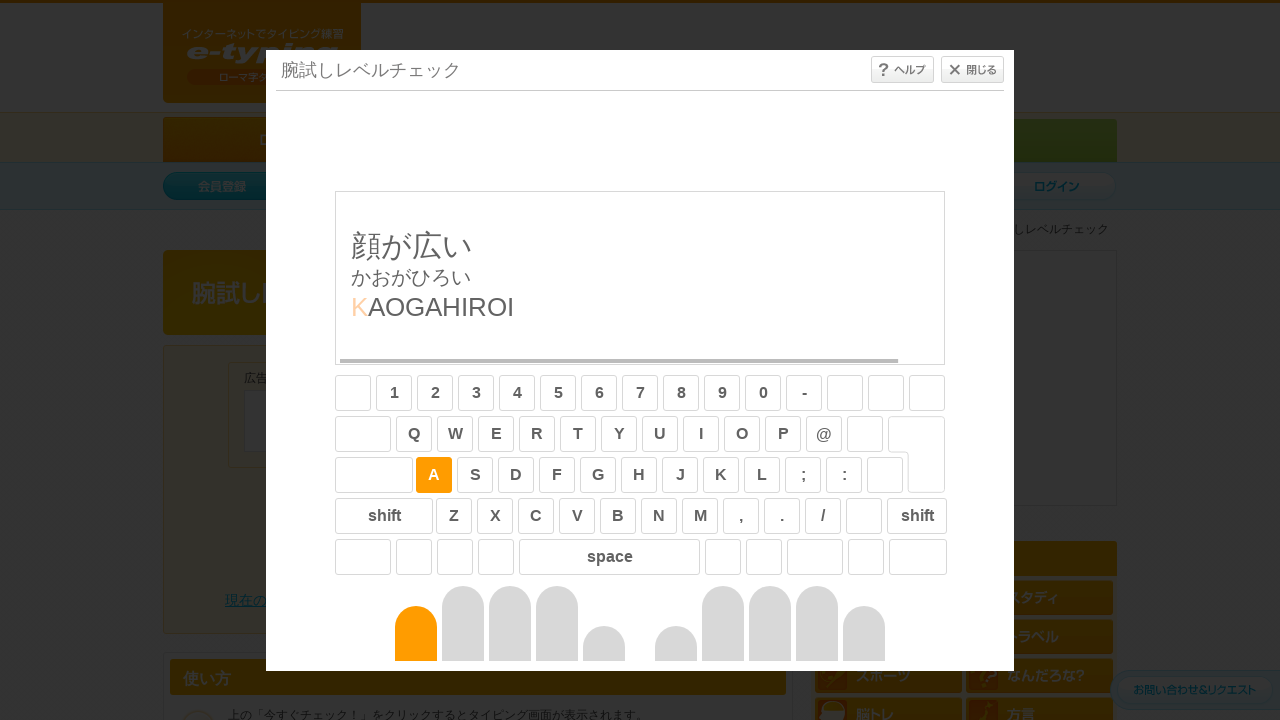

Typed character 'A'
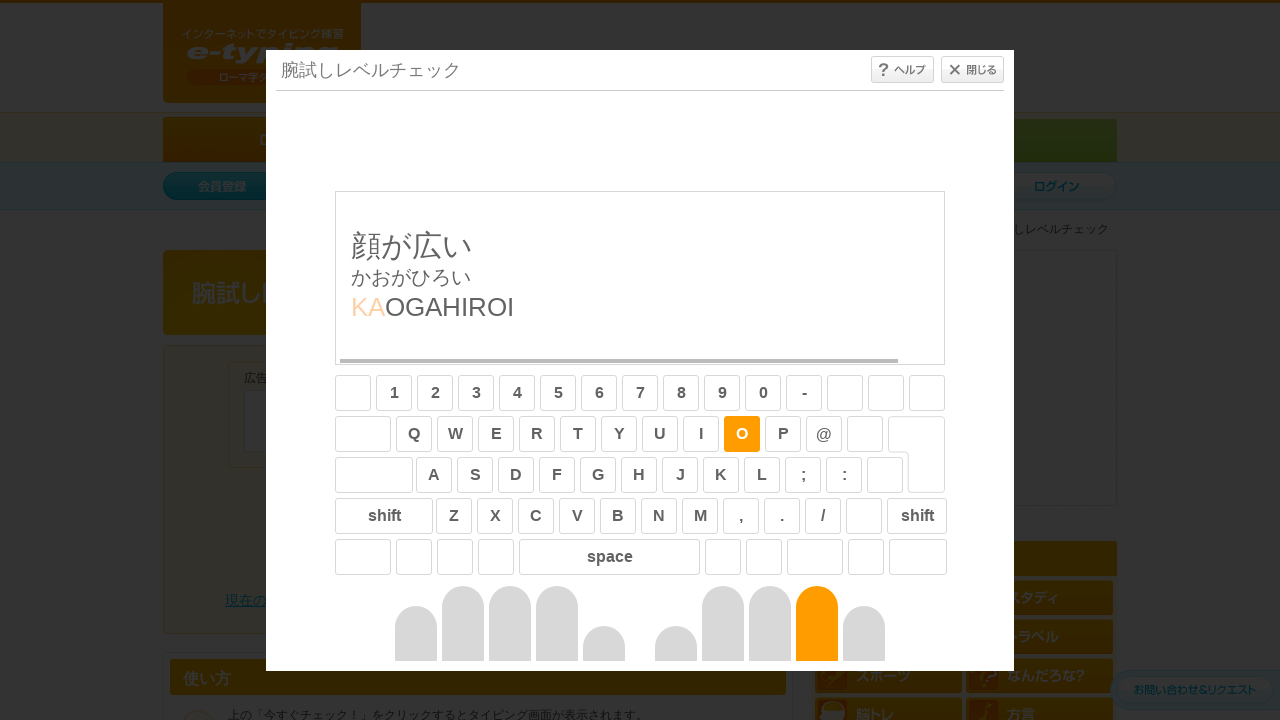

Typed character 'O'
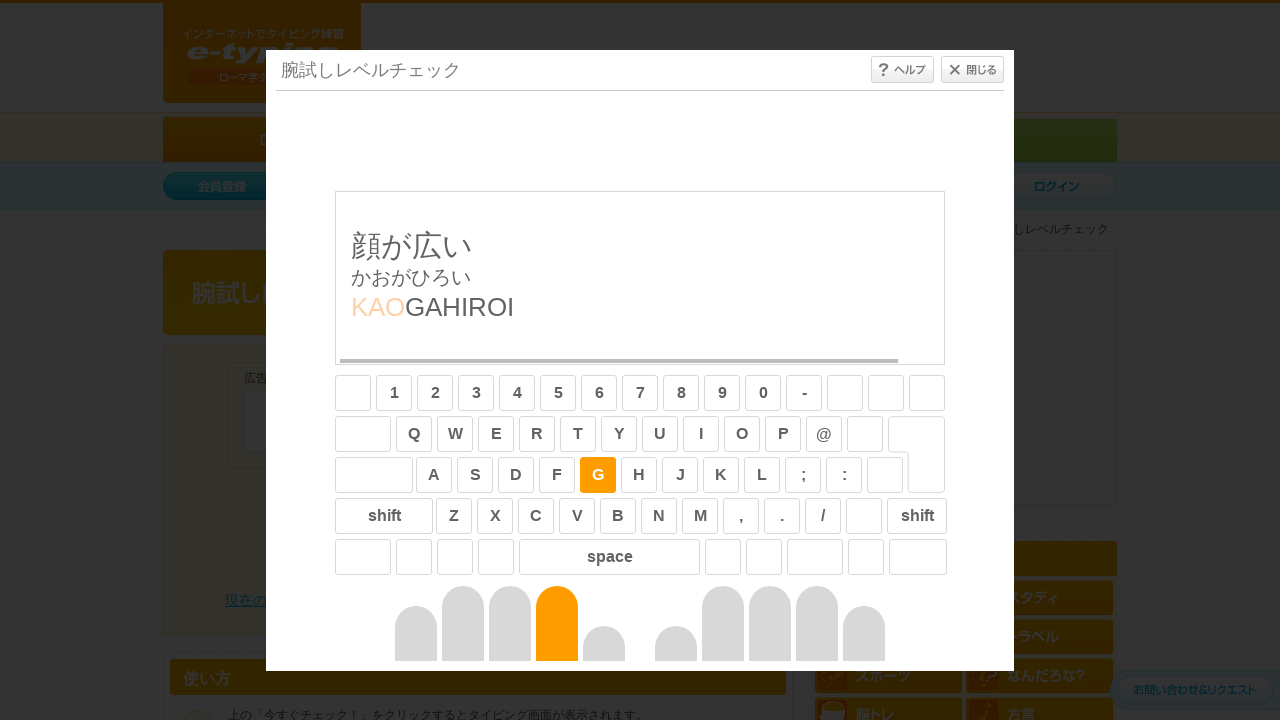

Typed character 'G'
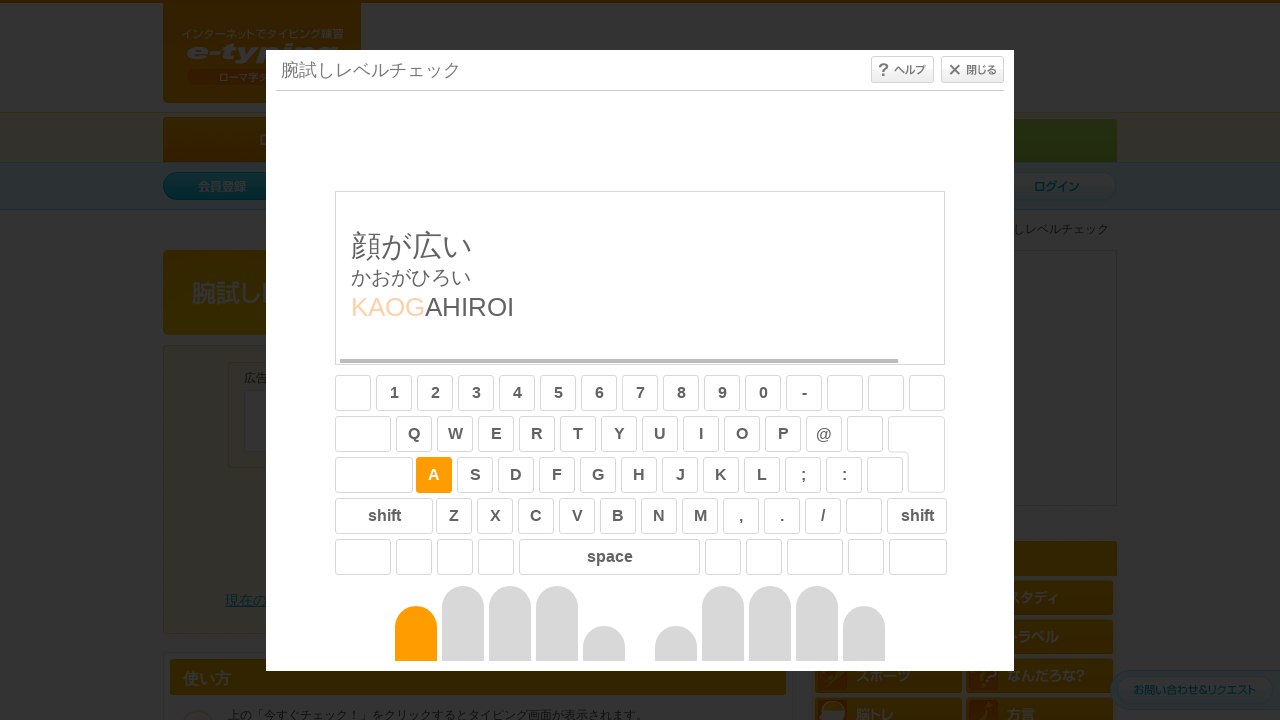

Typed character 'A'
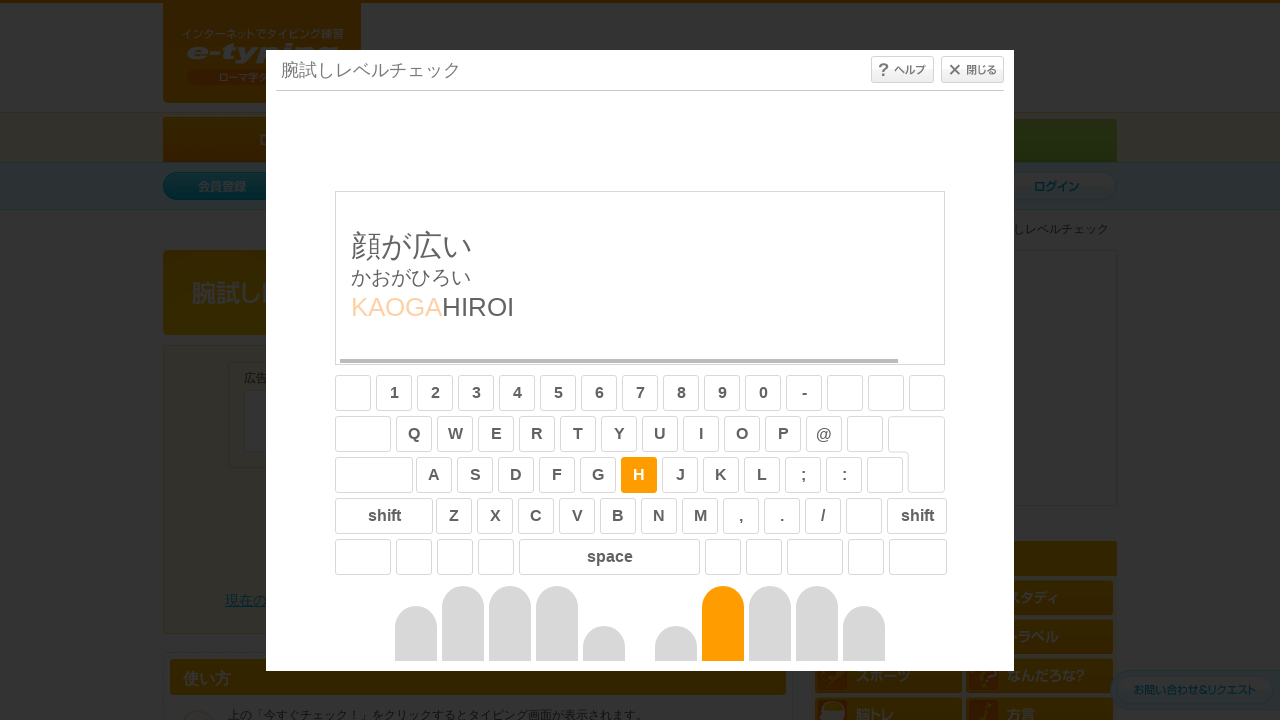

Typed character 'H'
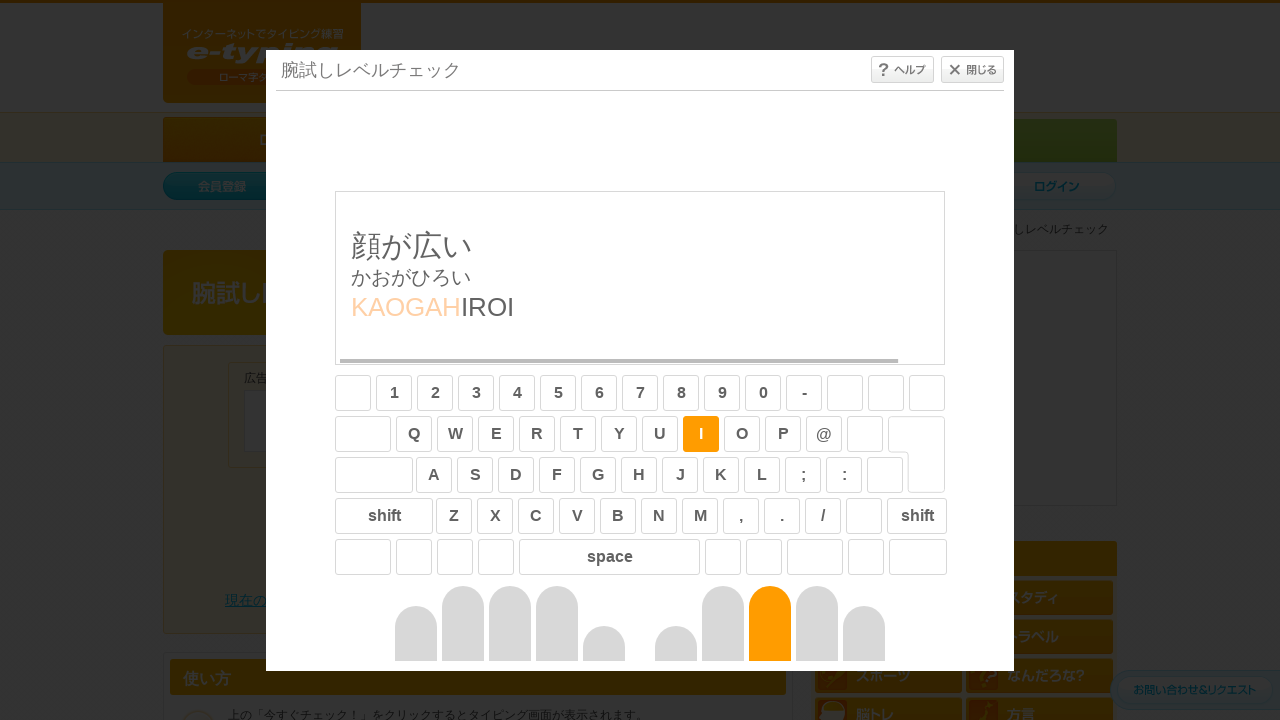

Typed character 'I'
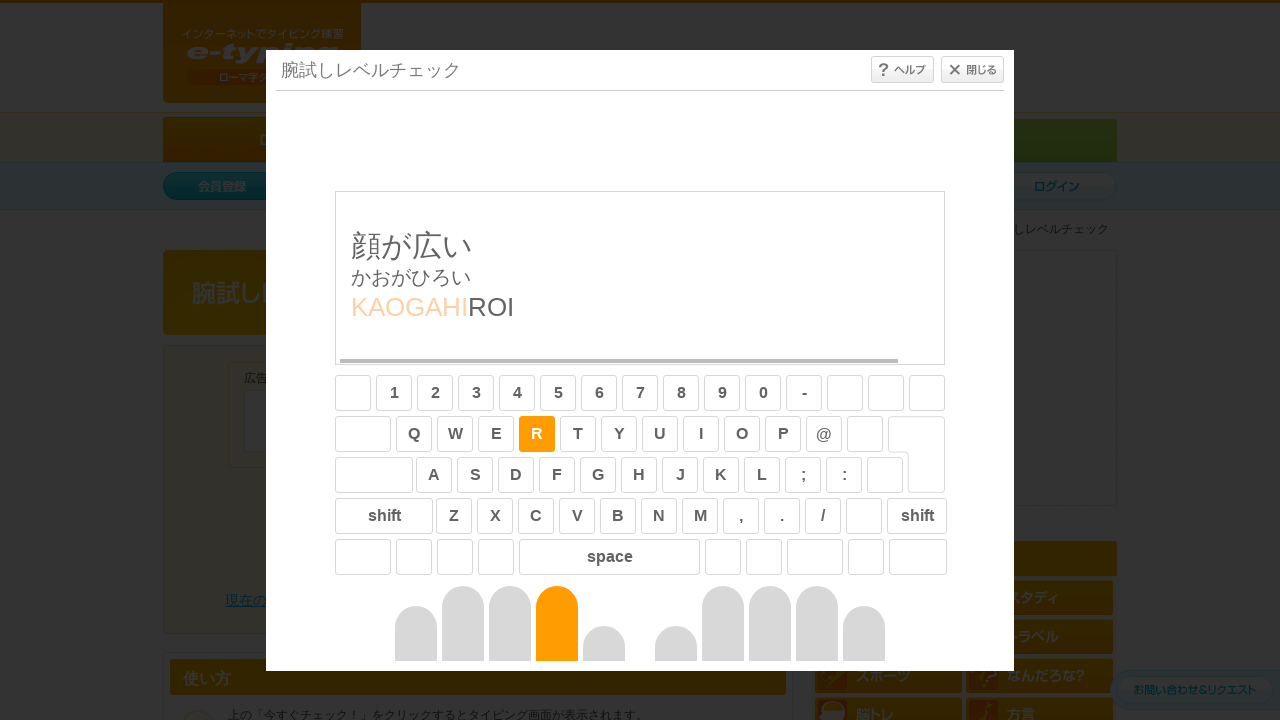

Typed character 'R'
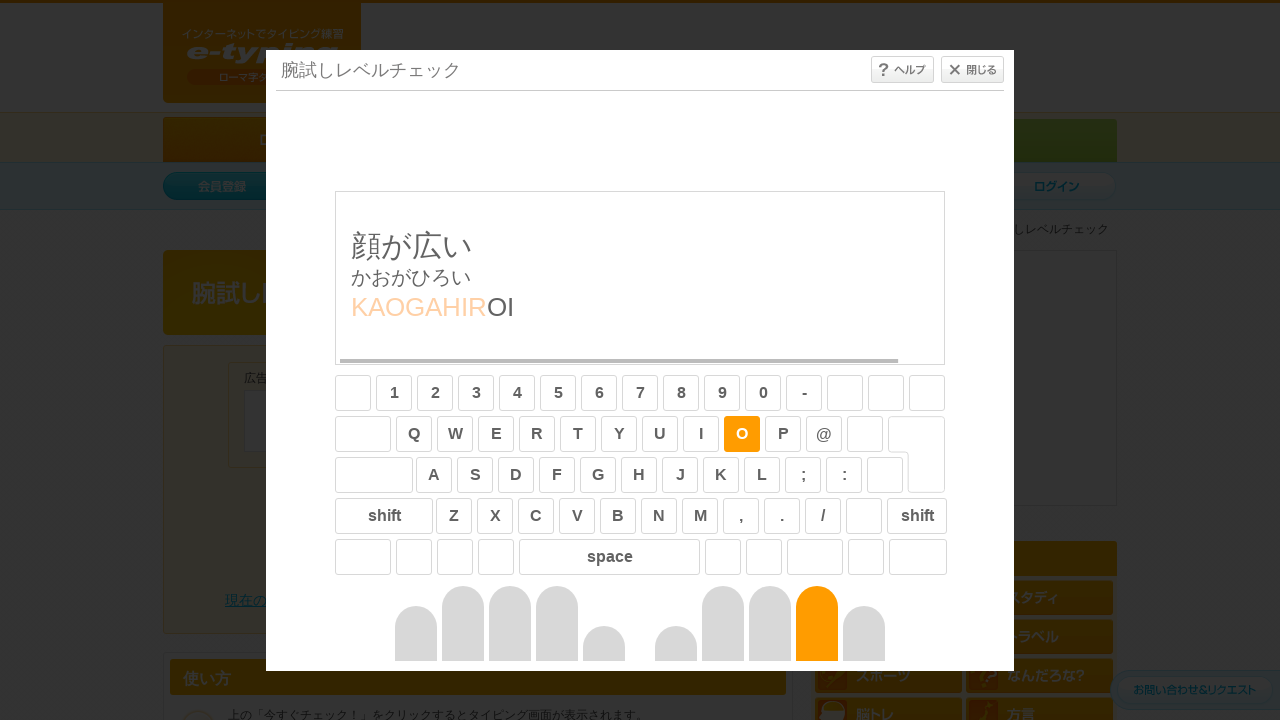

Typed character 'O'
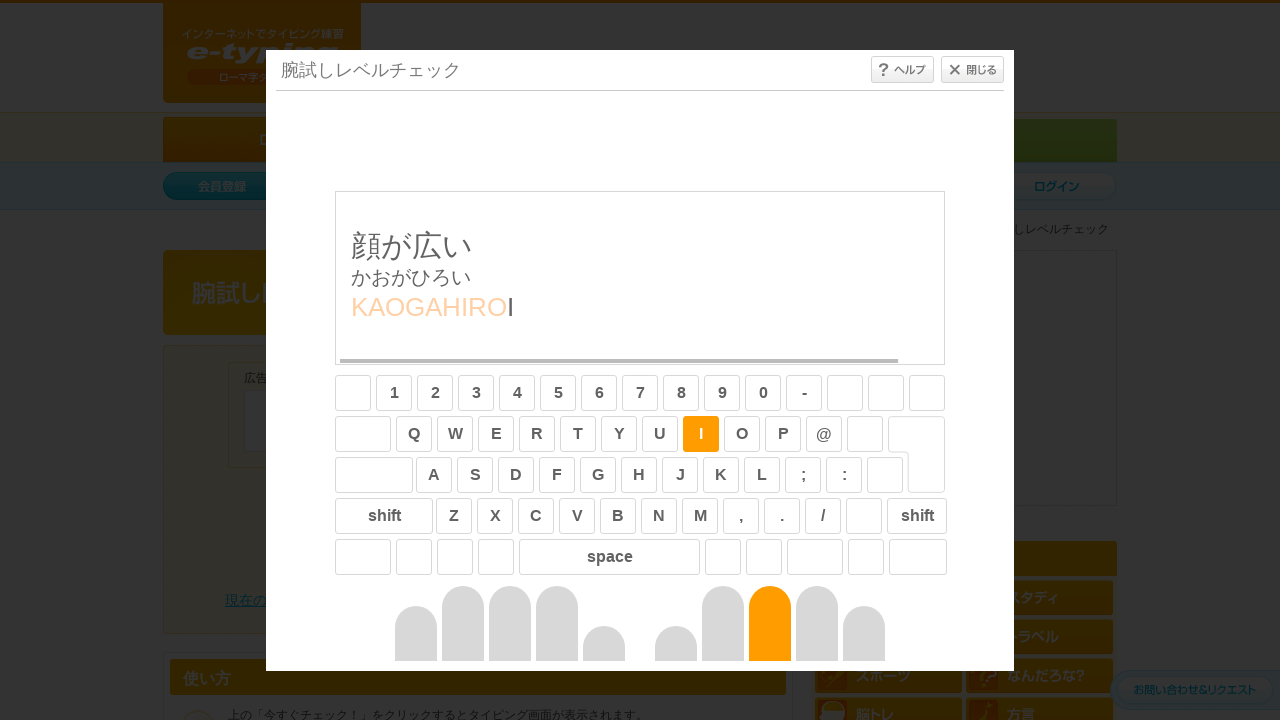

Typed character 'I'
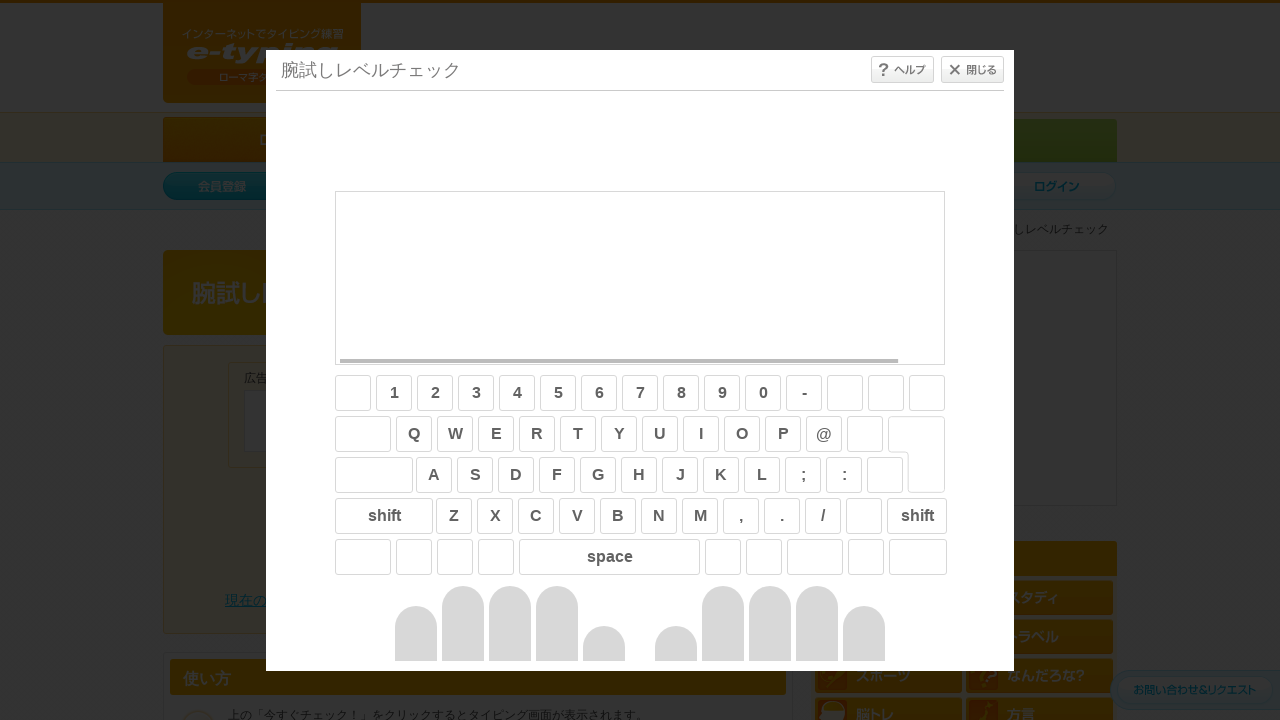

Typed character 'H'
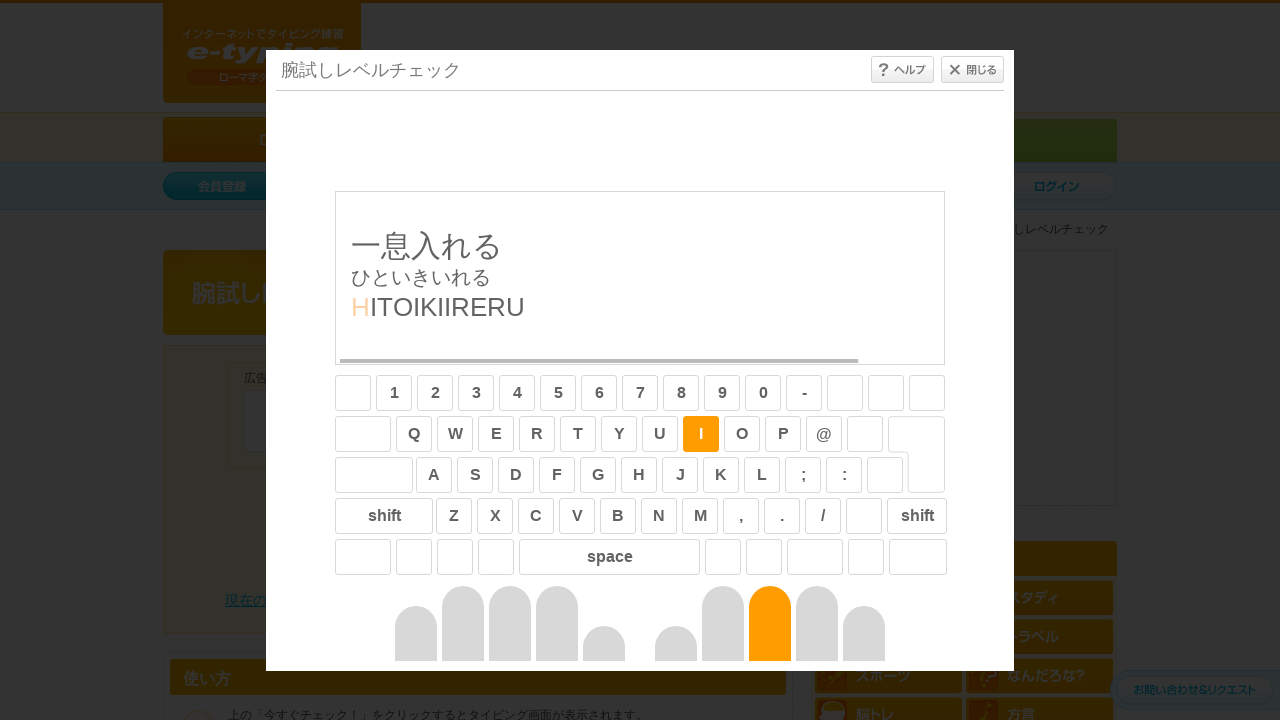

Typed character 'I'
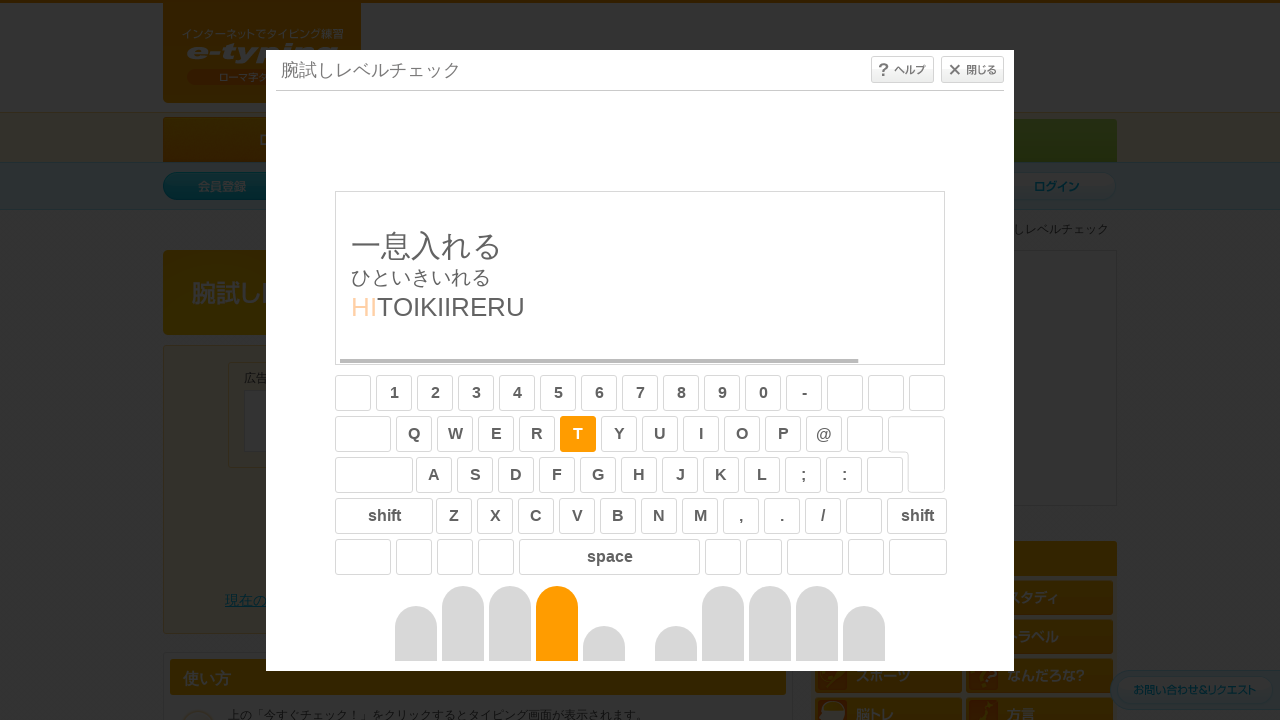

Typed character 'T'
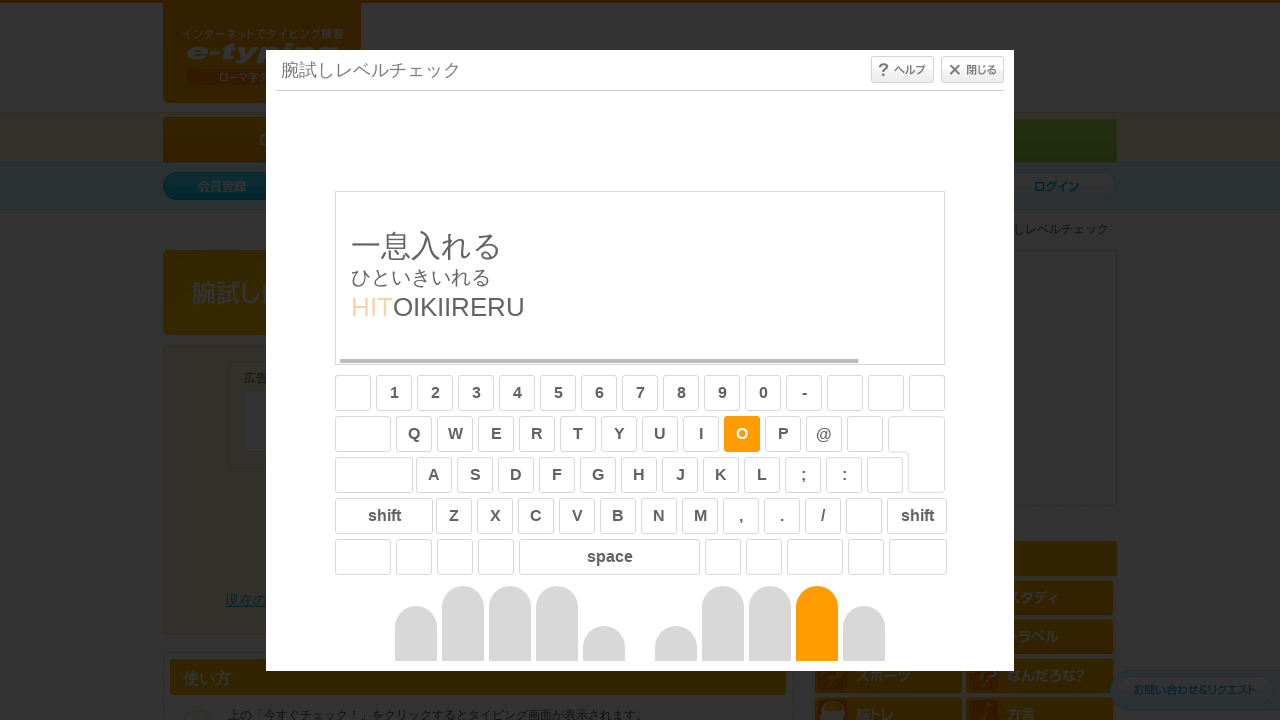

Typed character 'O'
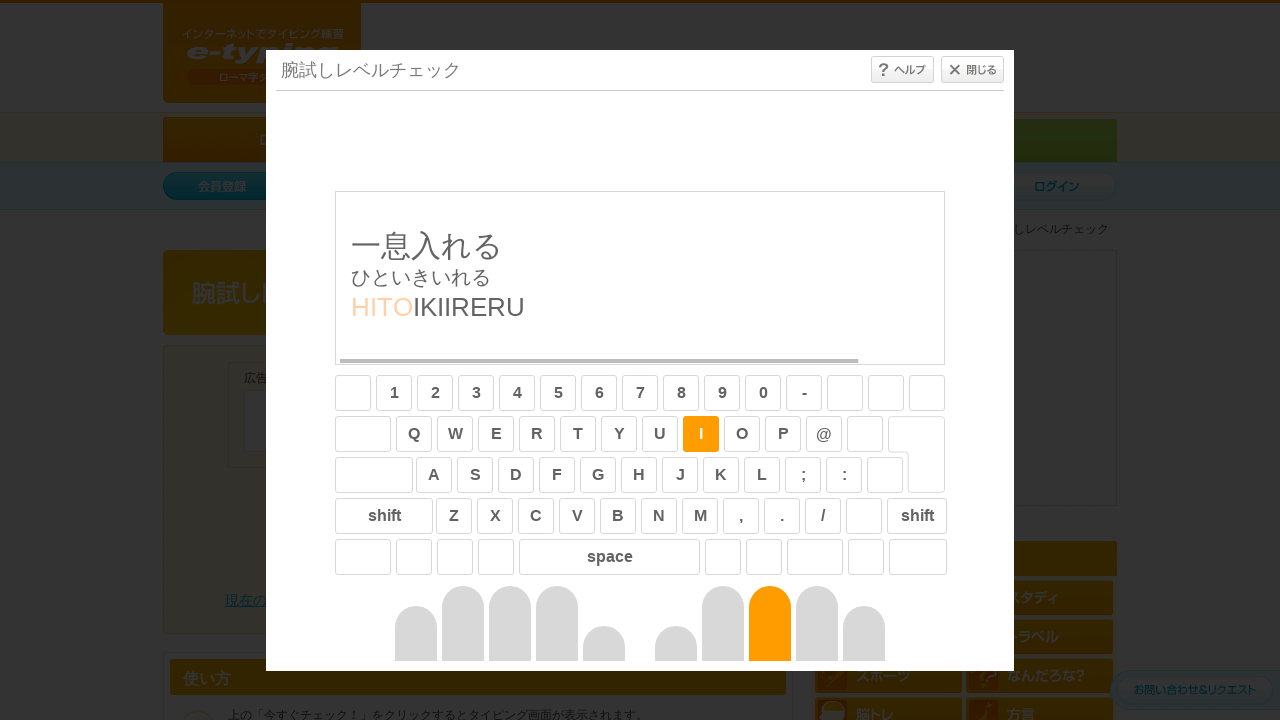

Typed character 'I'
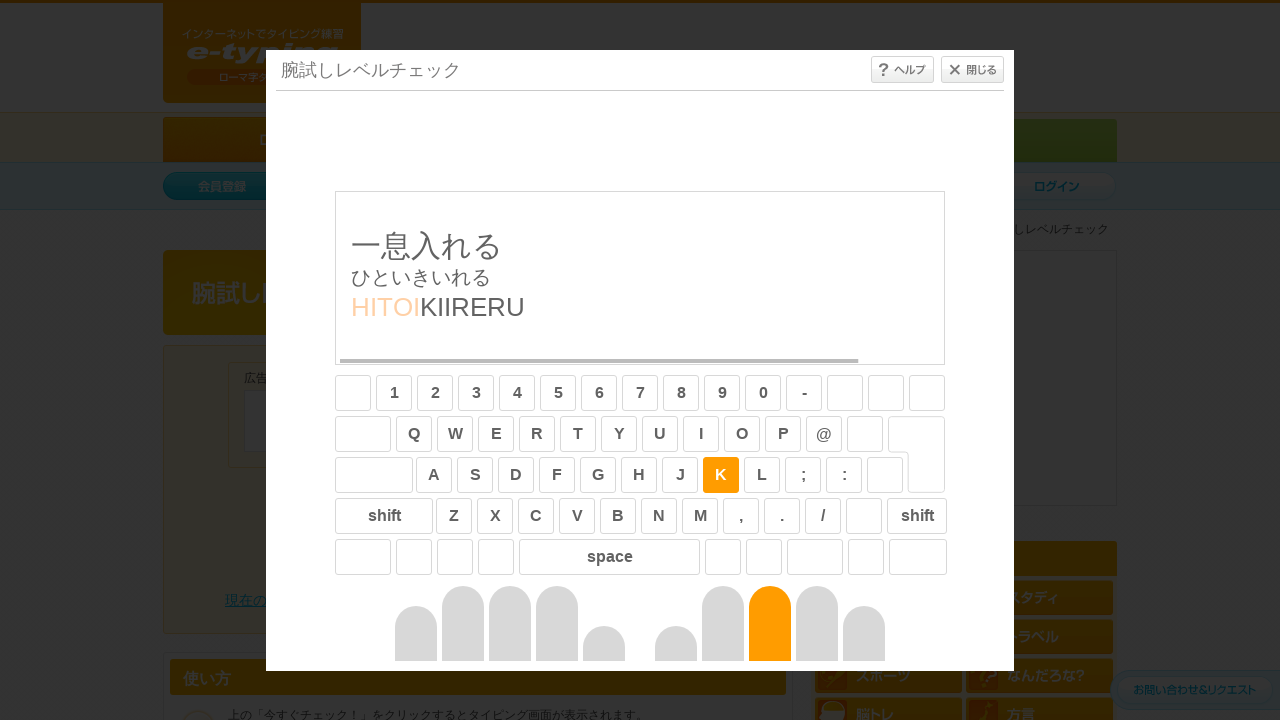

Typed character 'K'
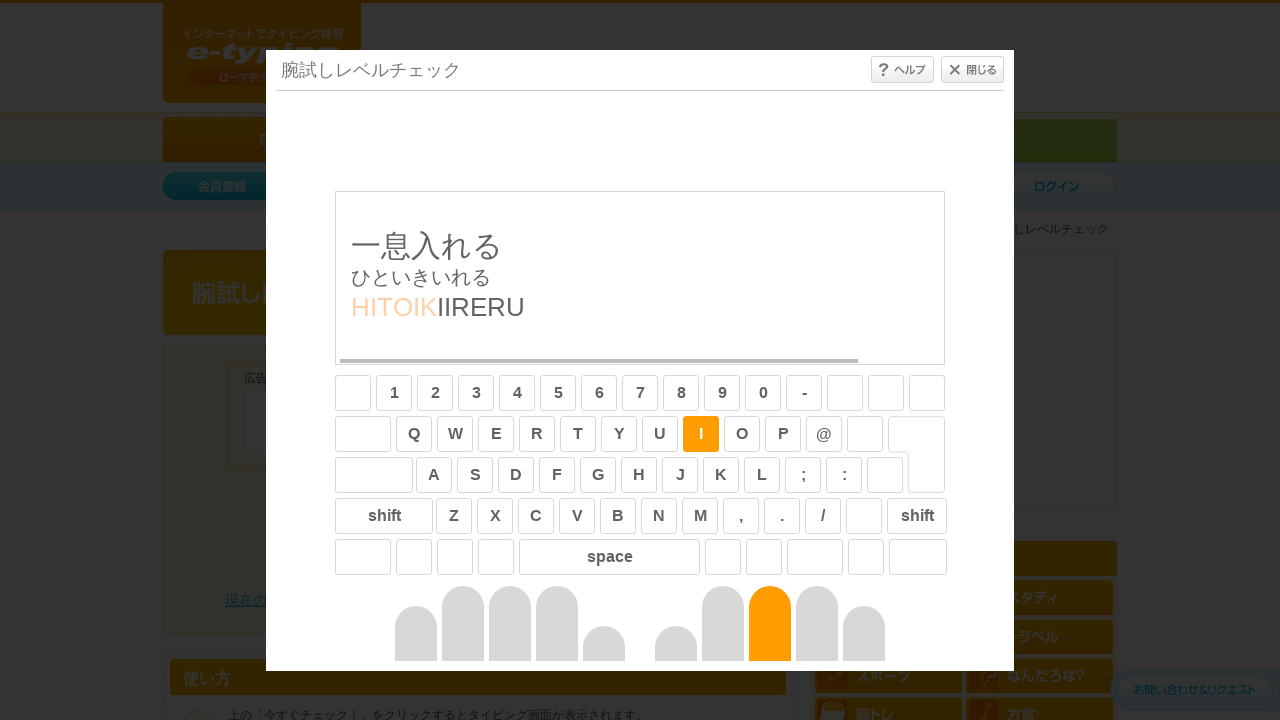

Typed character 'I'
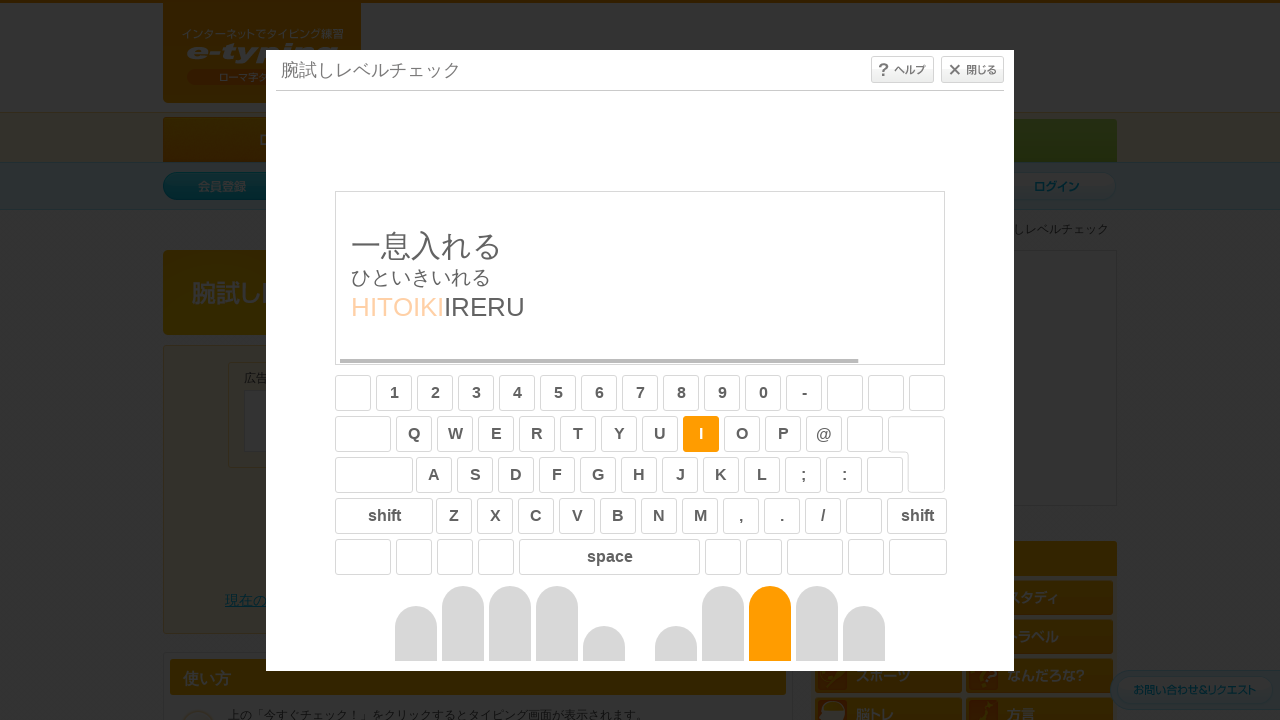

Typed character 'I'
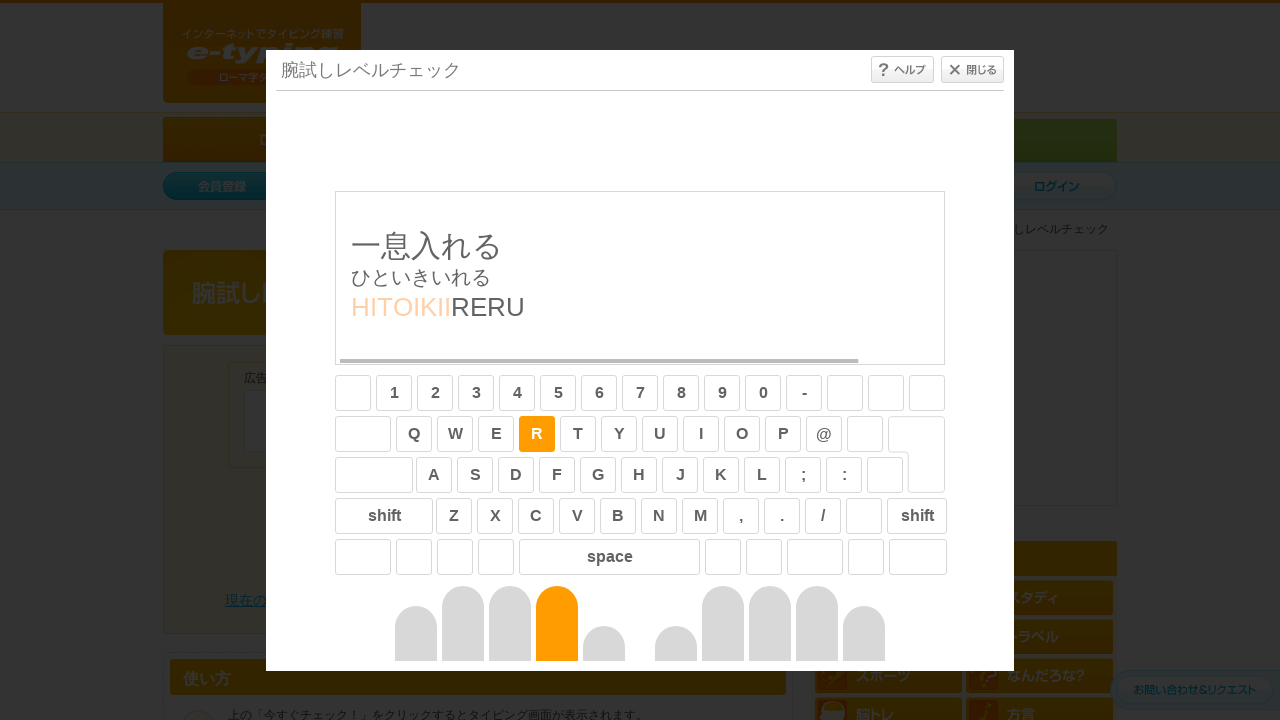

Typed character 'R'
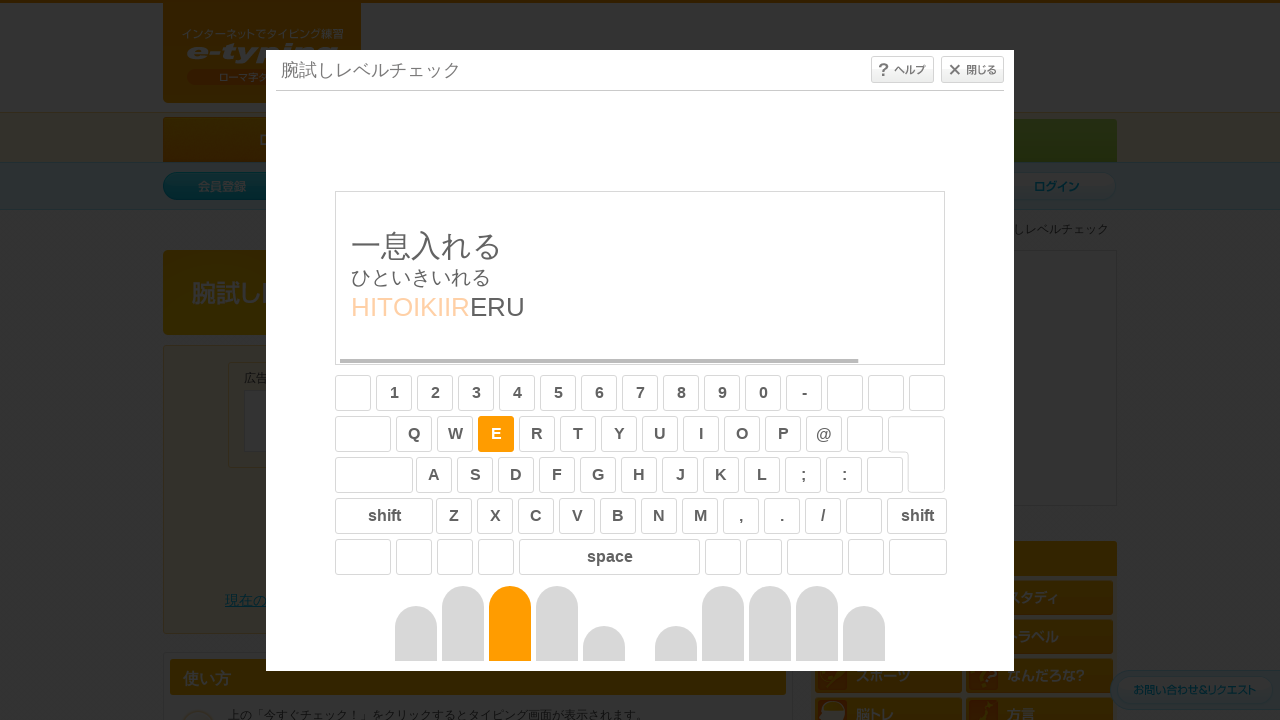

Typed character 'E'
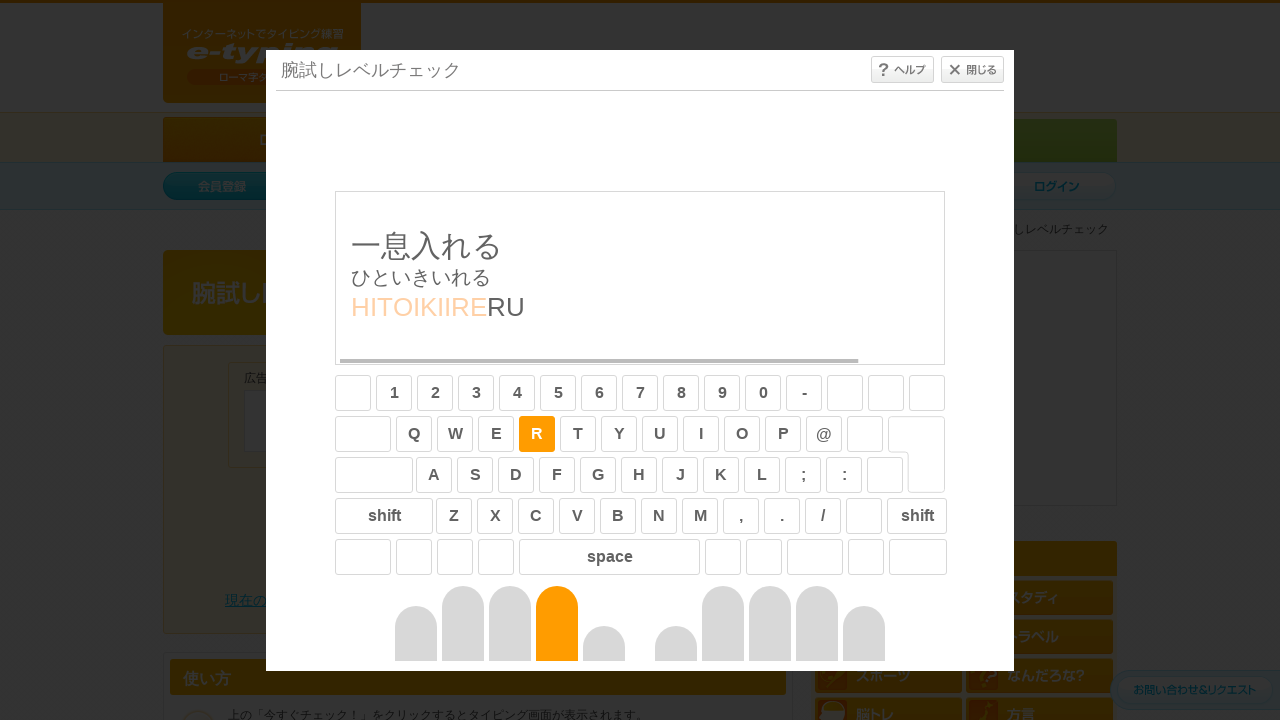

Typed character 'R'
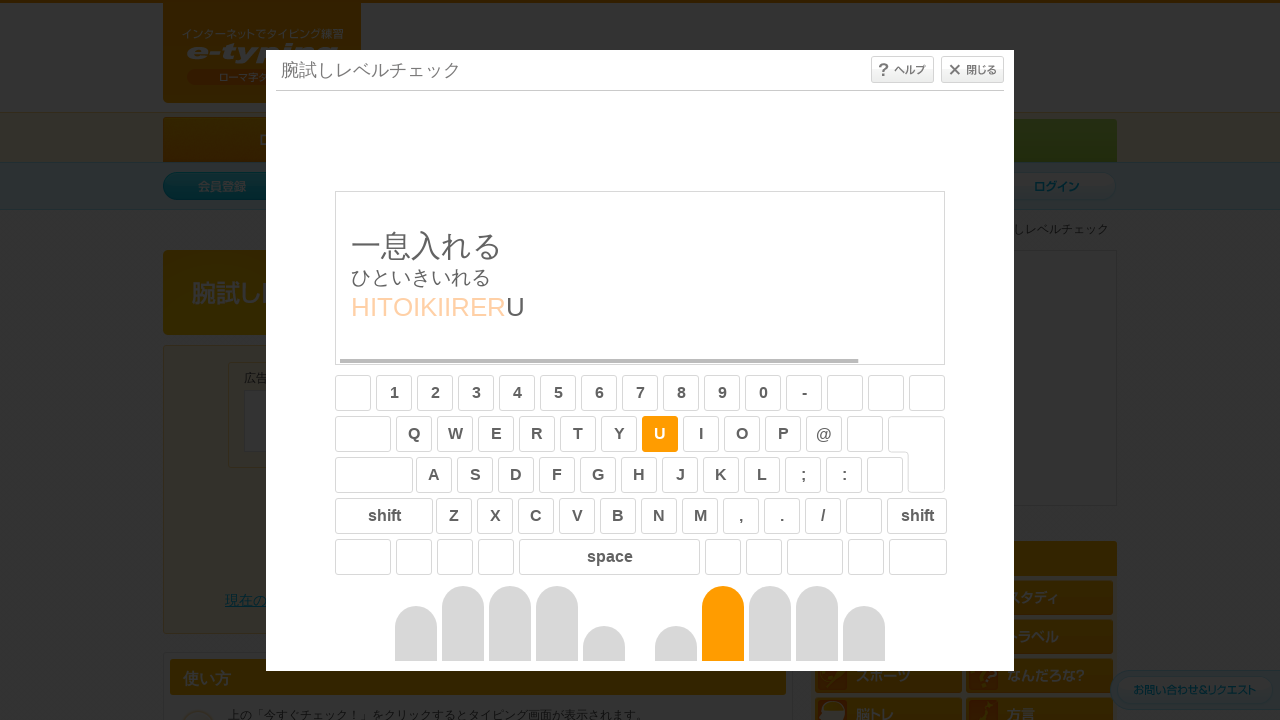

Typed character 'U'
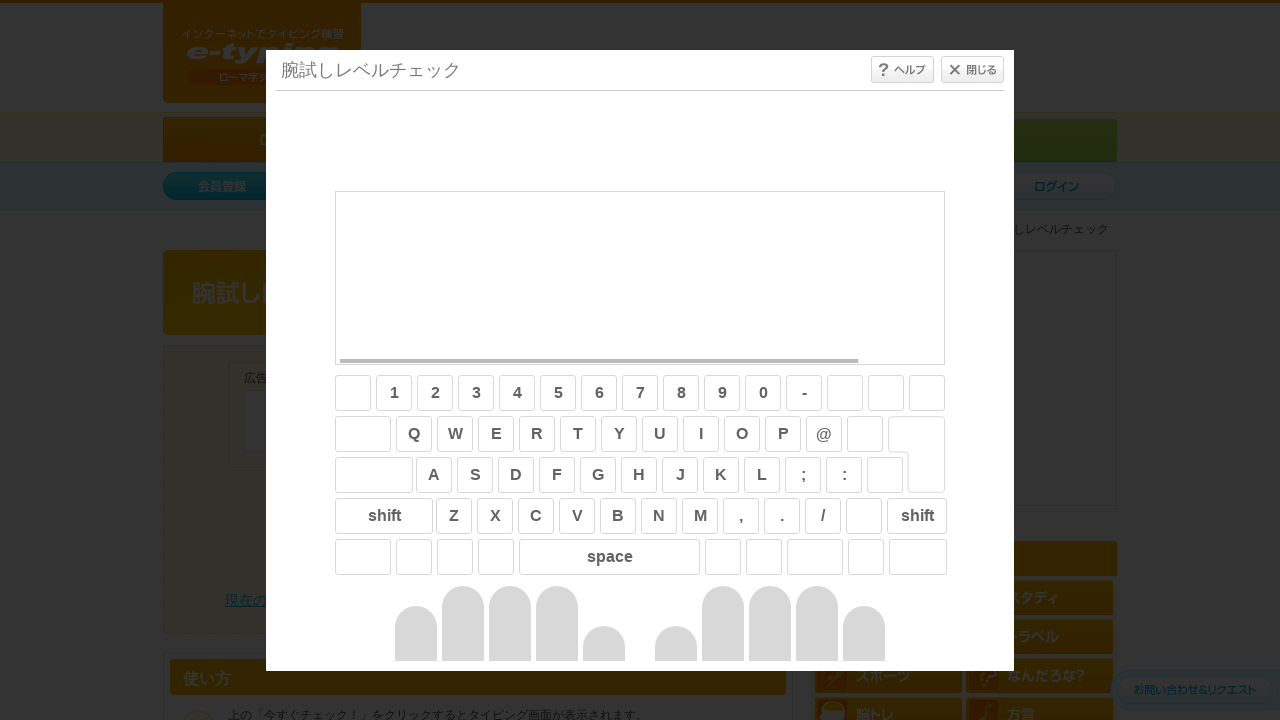

Typed character 'K'
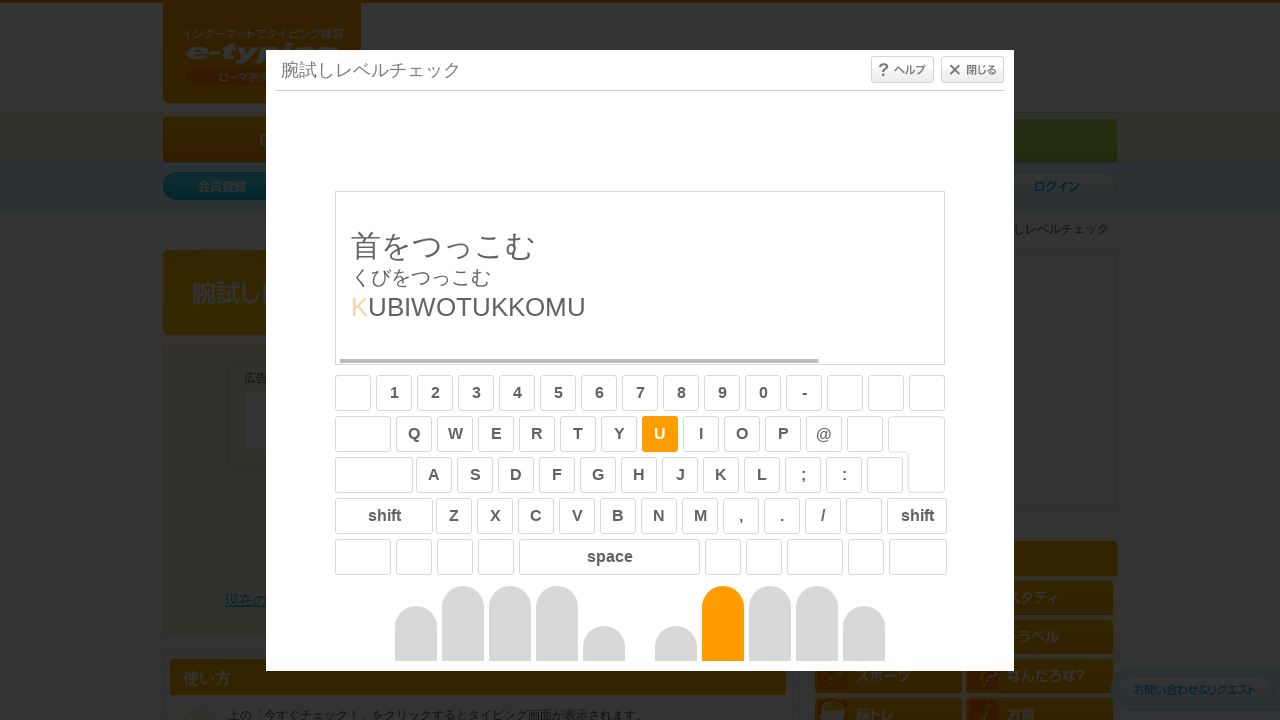

Typed character 'U'
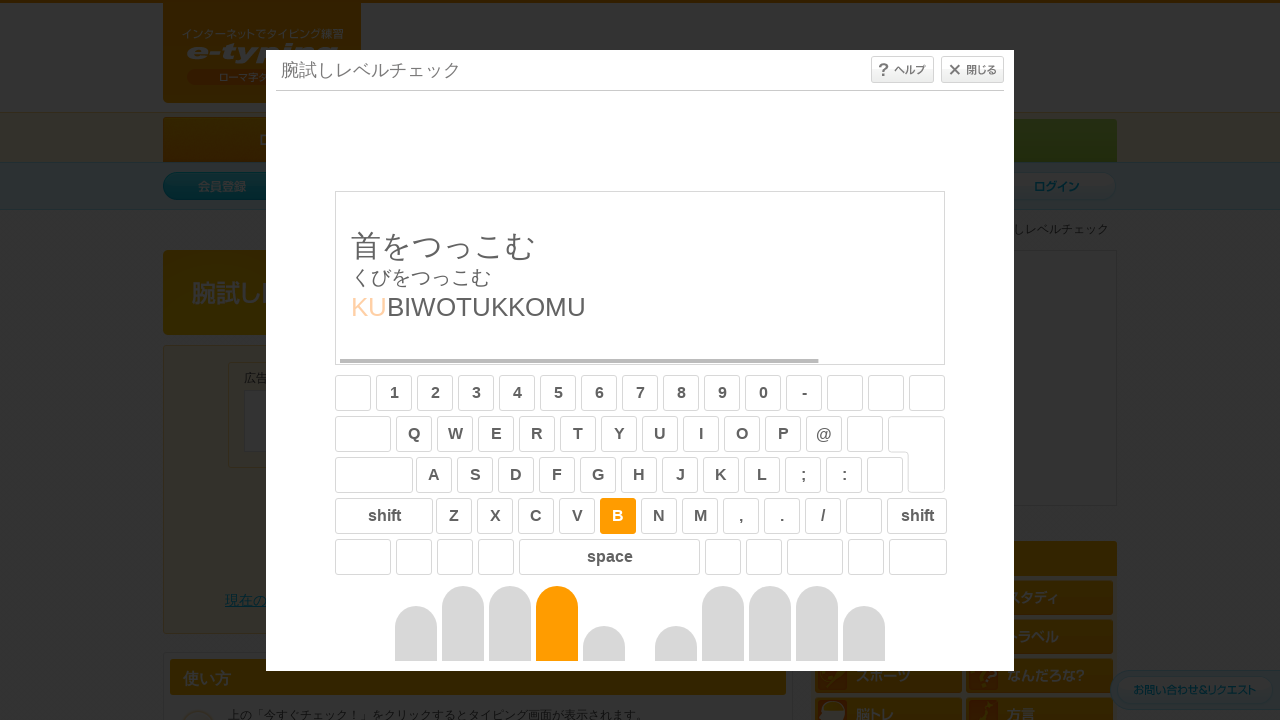

Typed character 'B'
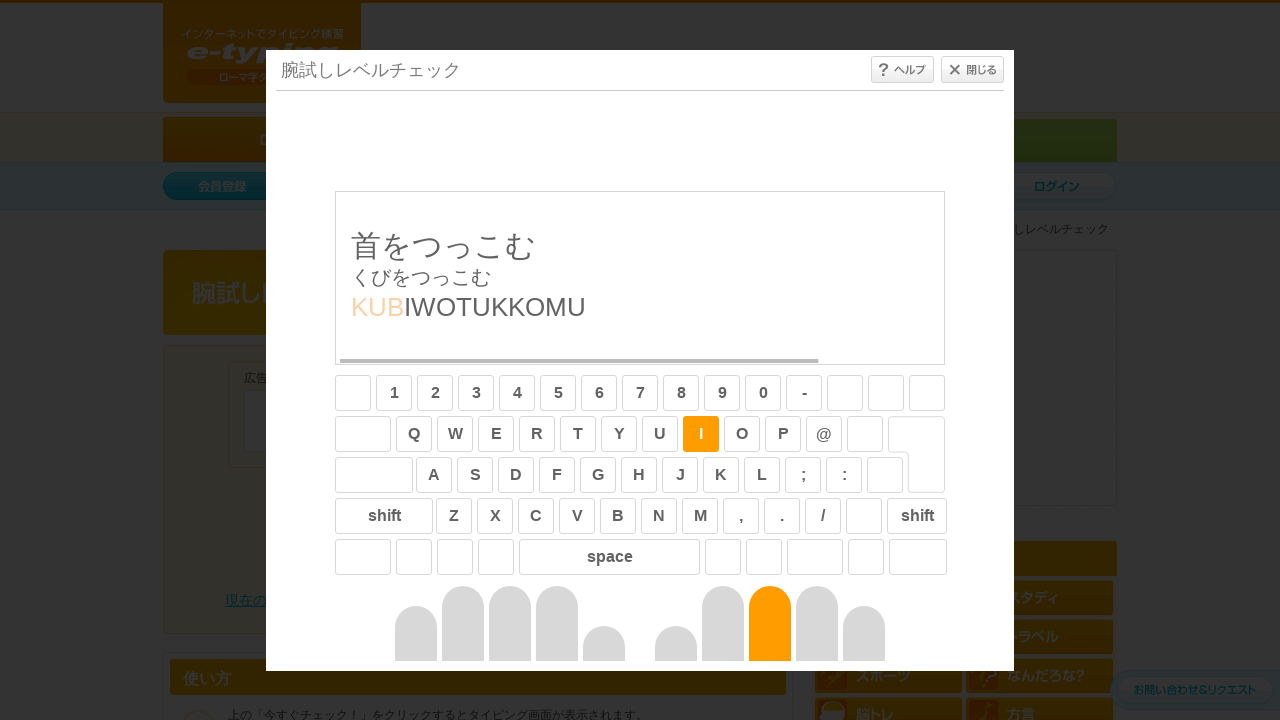

Typed character 'I'
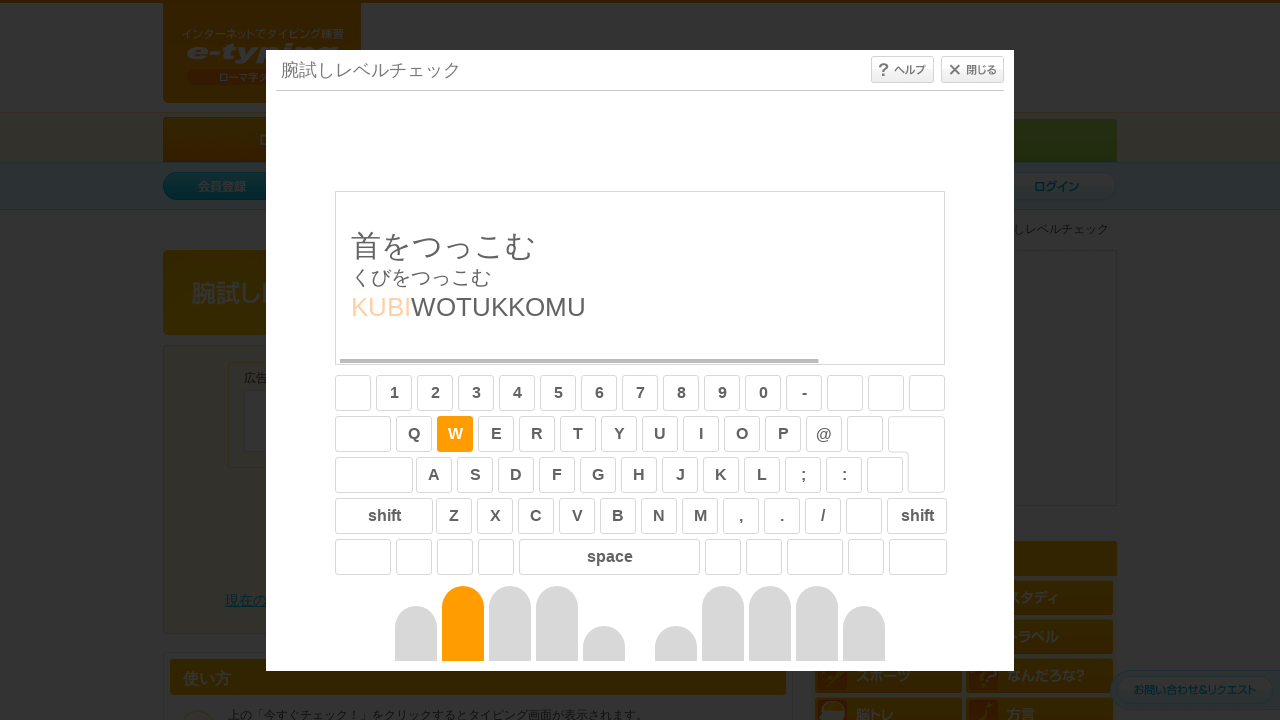

Typed character 'W'
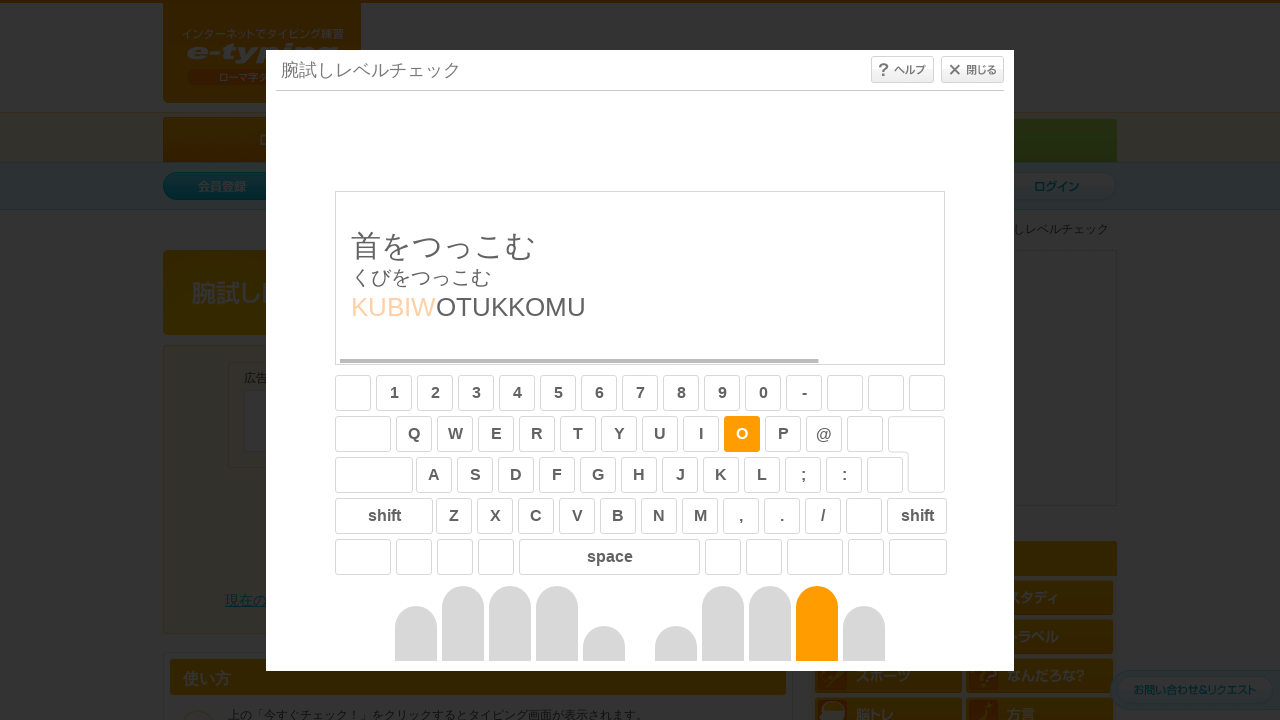

Typed character 'O'
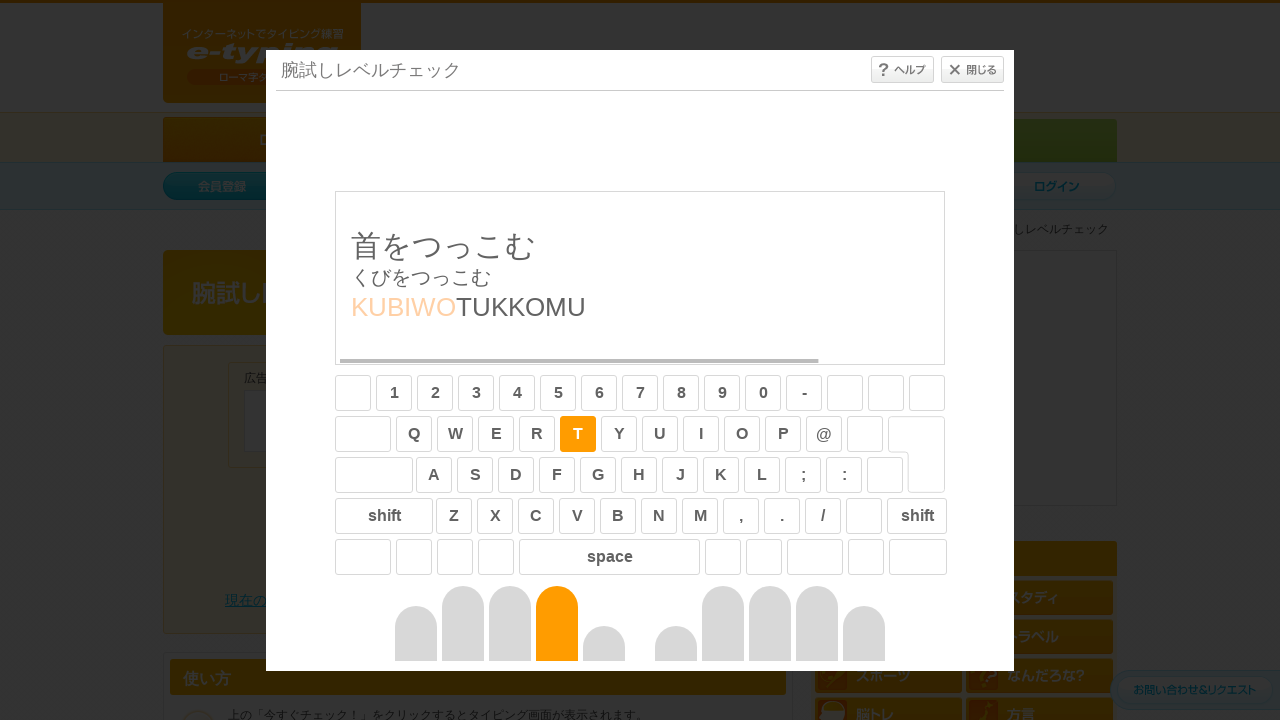

Typed character 'T'
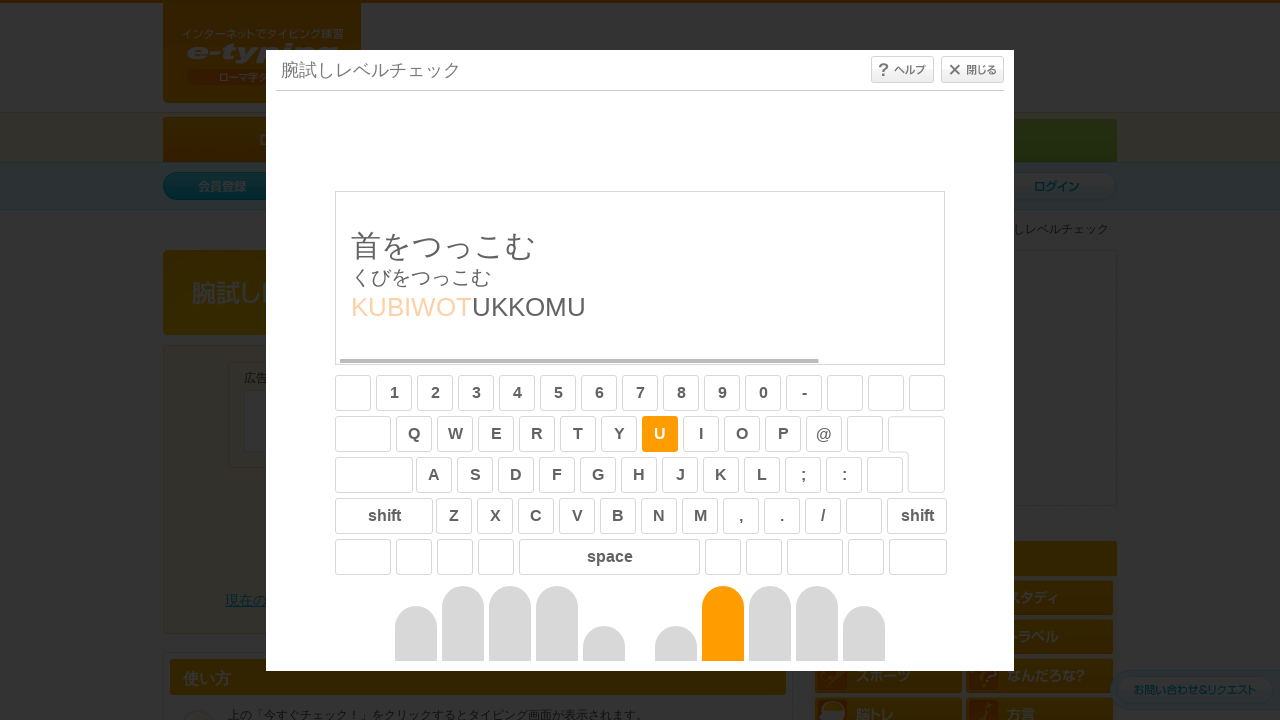

Typed character 'U'
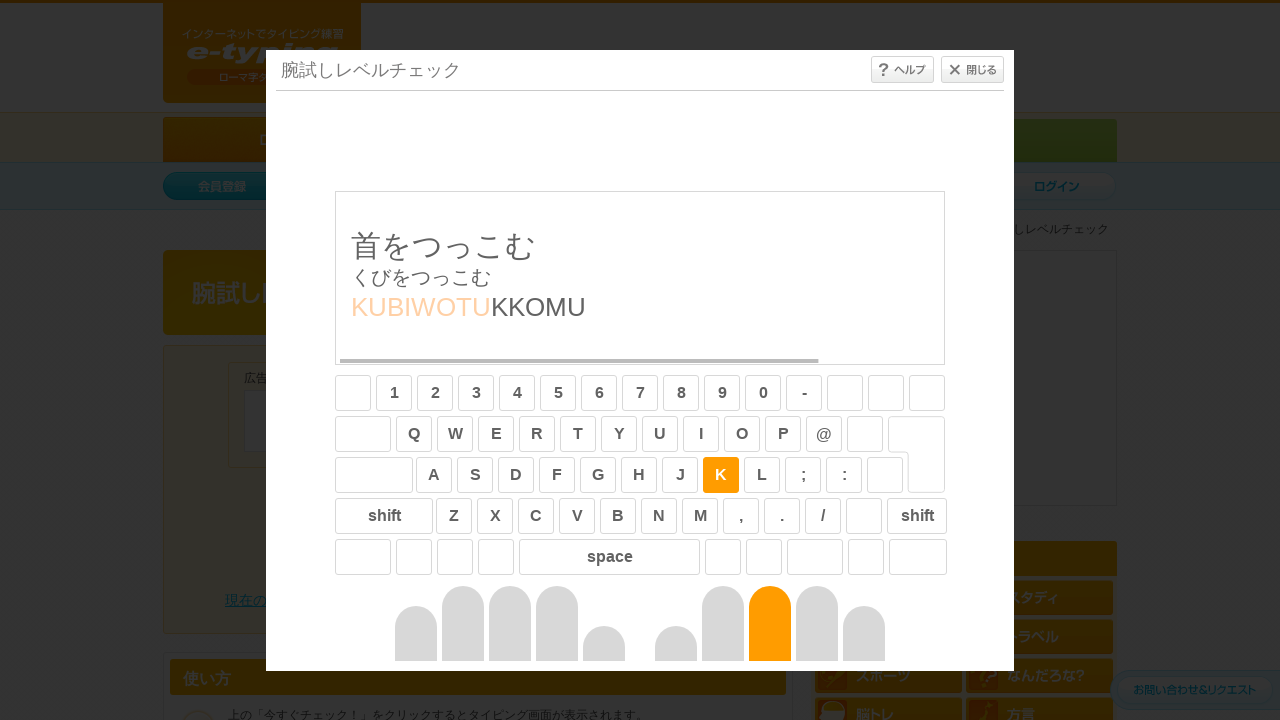

Typed character 'K'
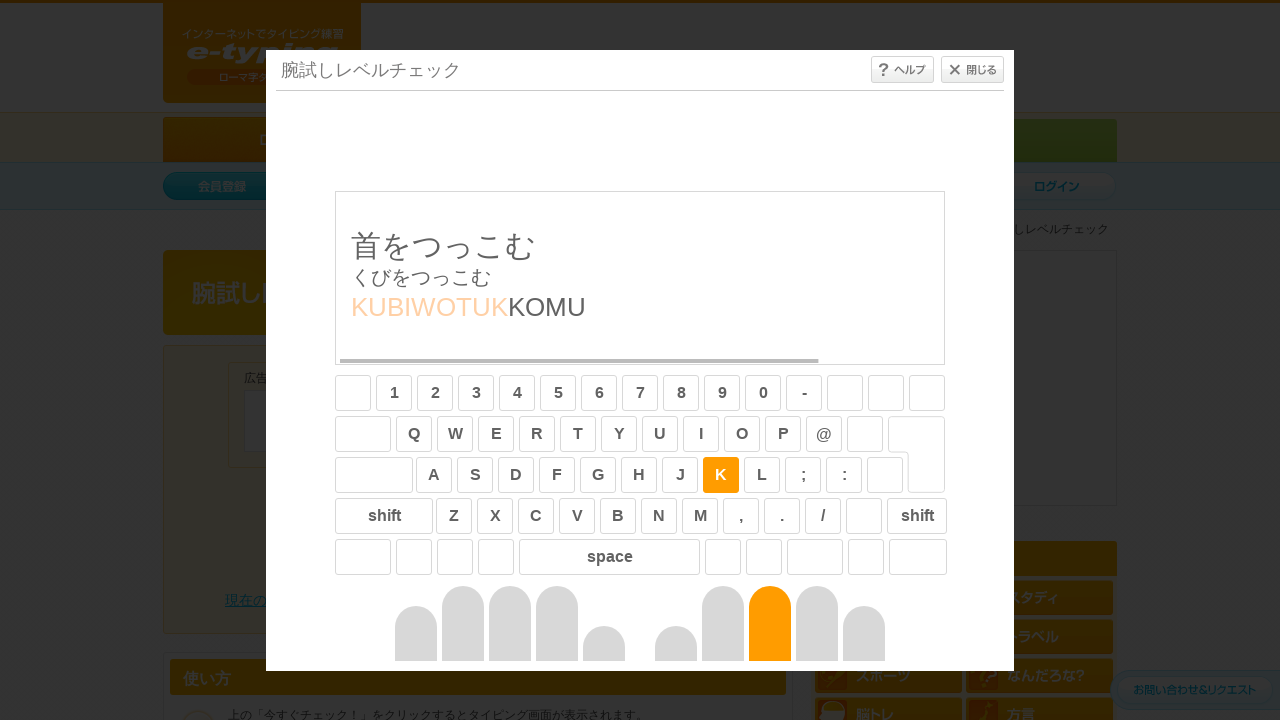

Typed character 'K'
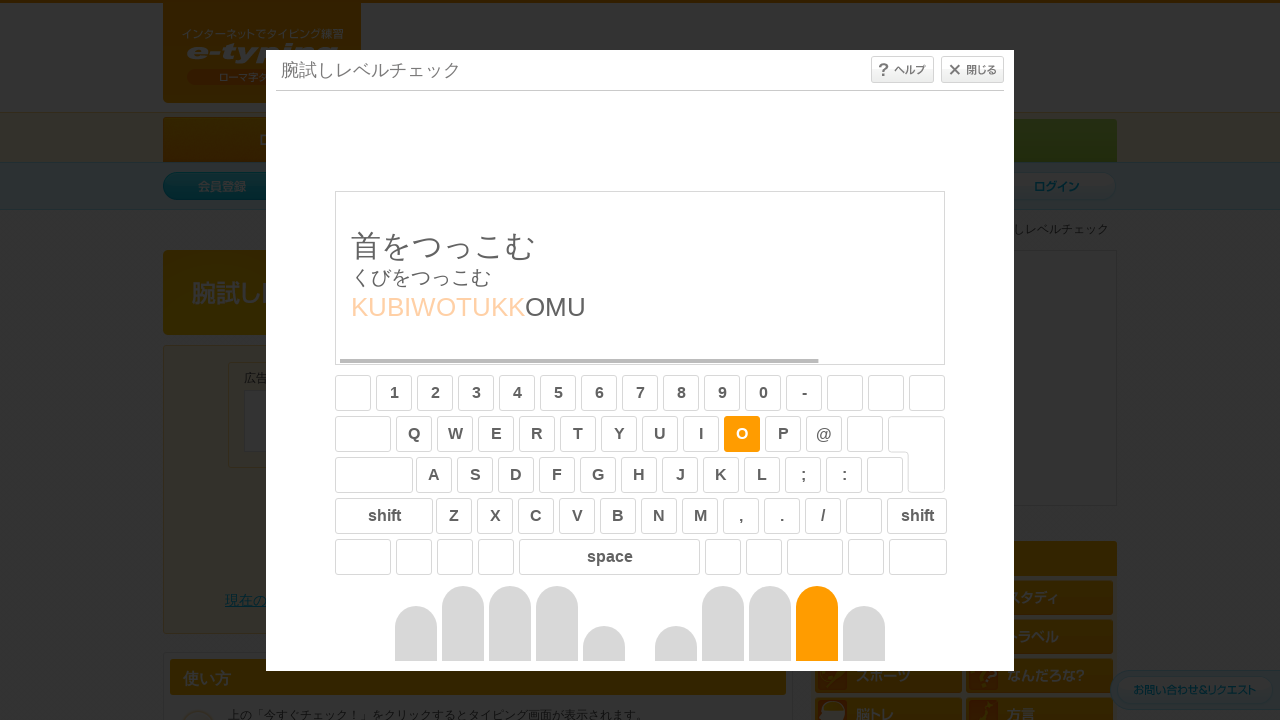

Typed character 'O'
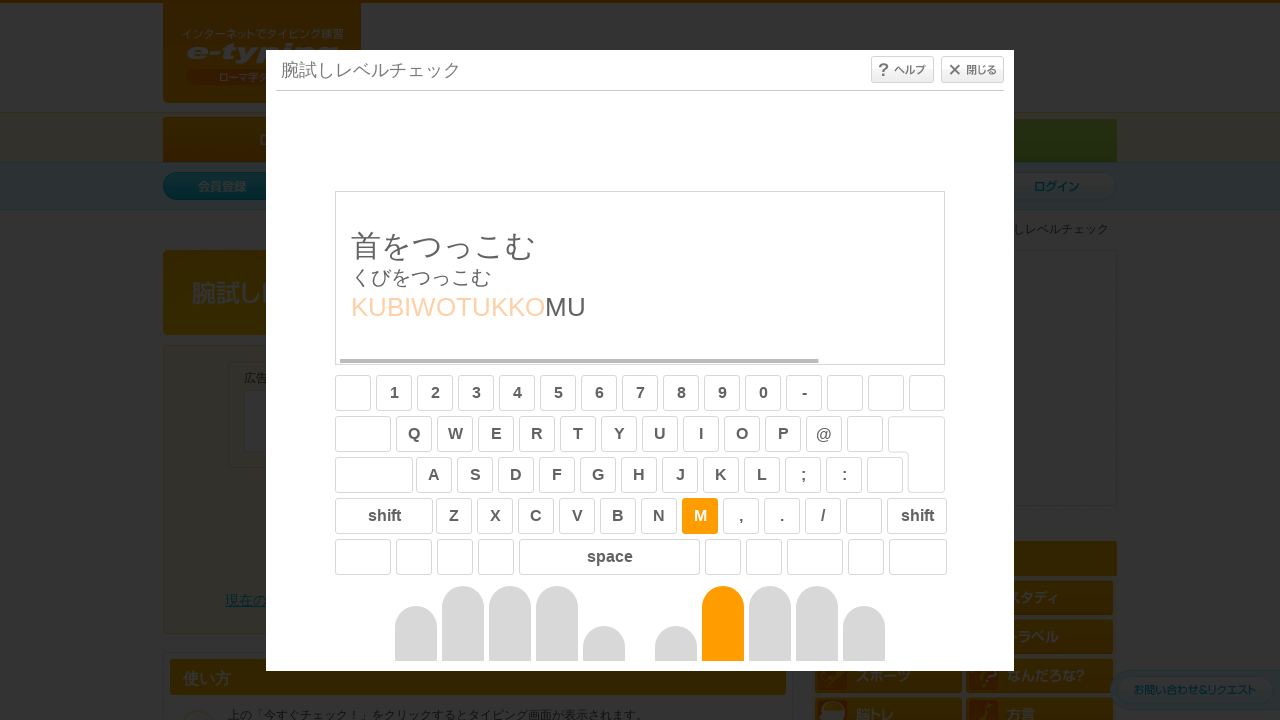

Typed character 'M'
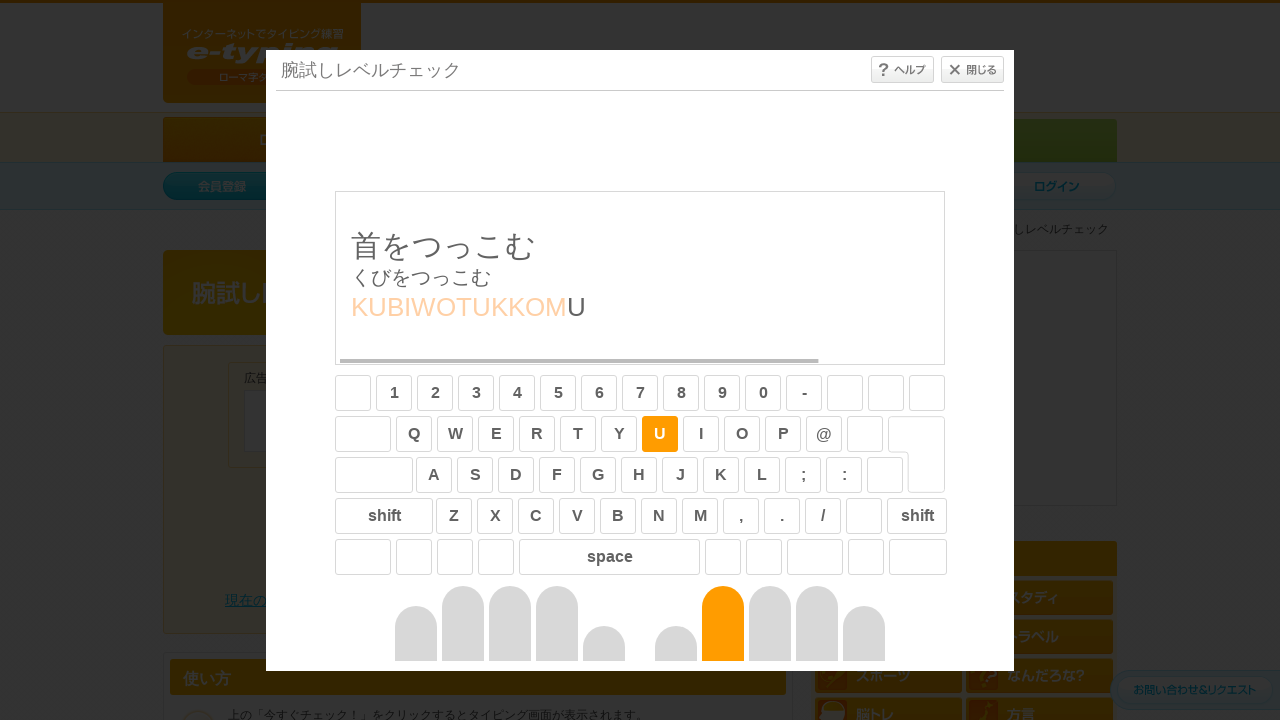

Typed character 'U'
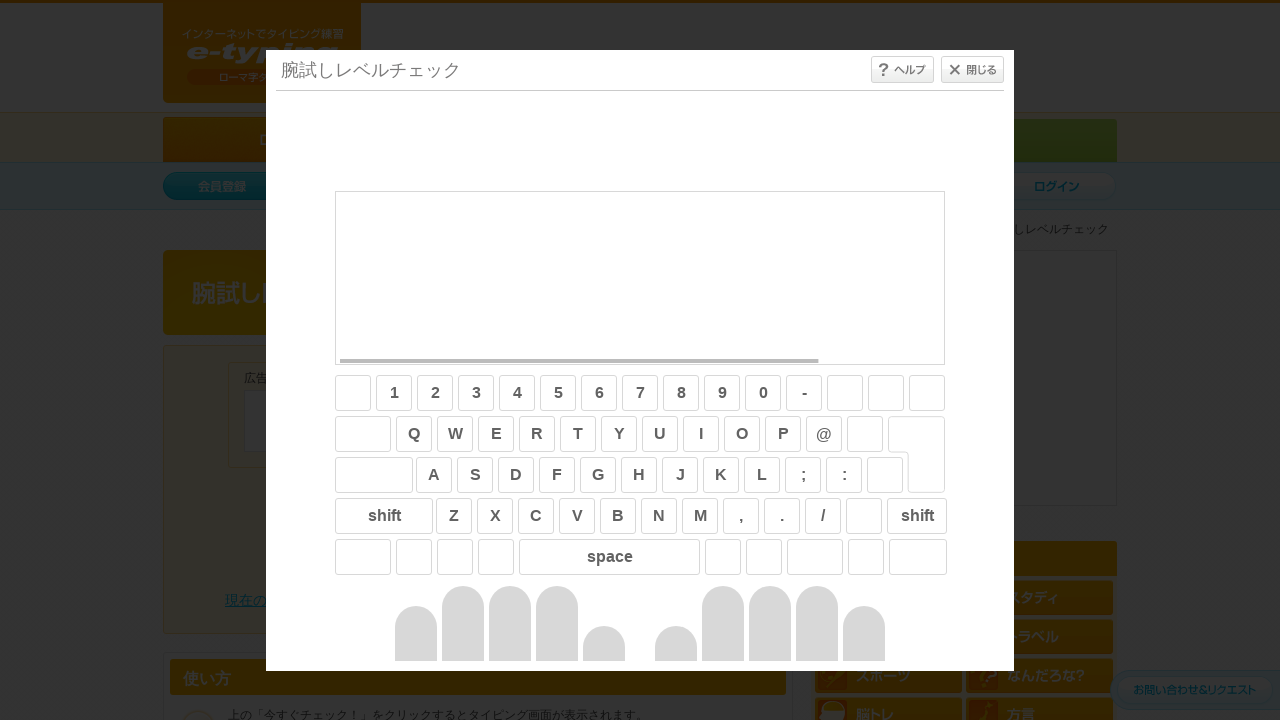

Typed character 'J'
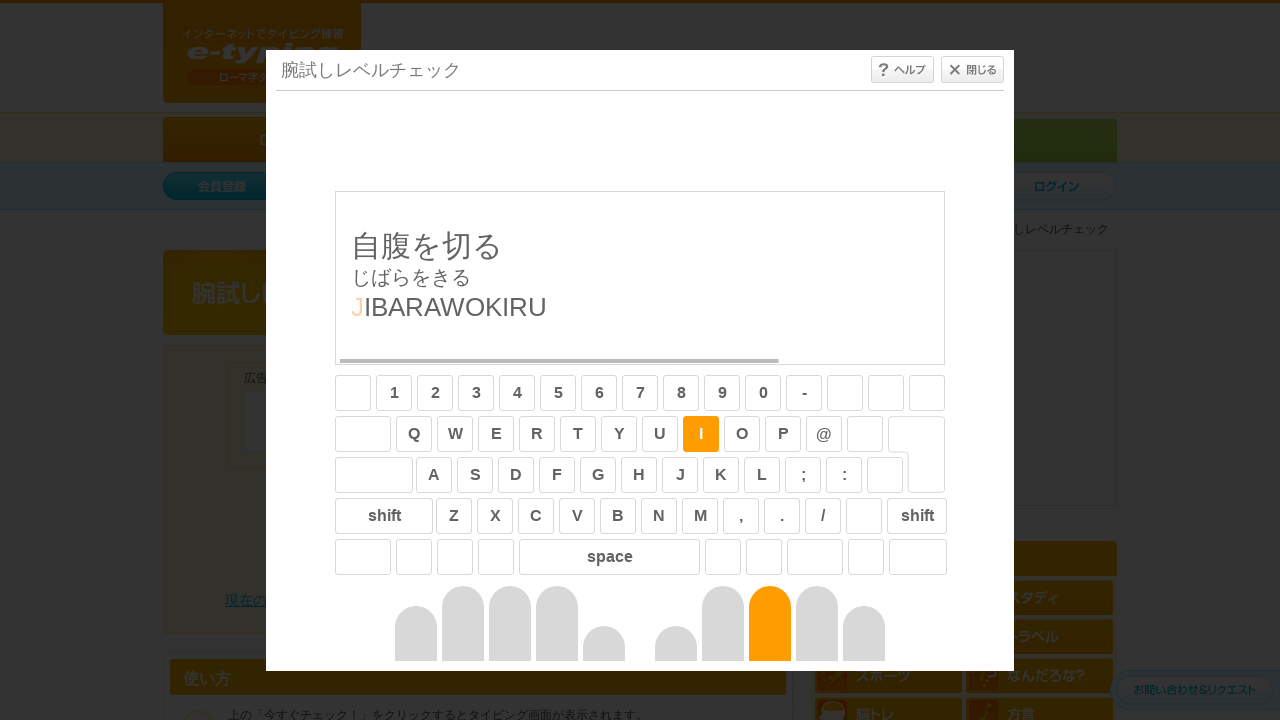

Typed character 'I'
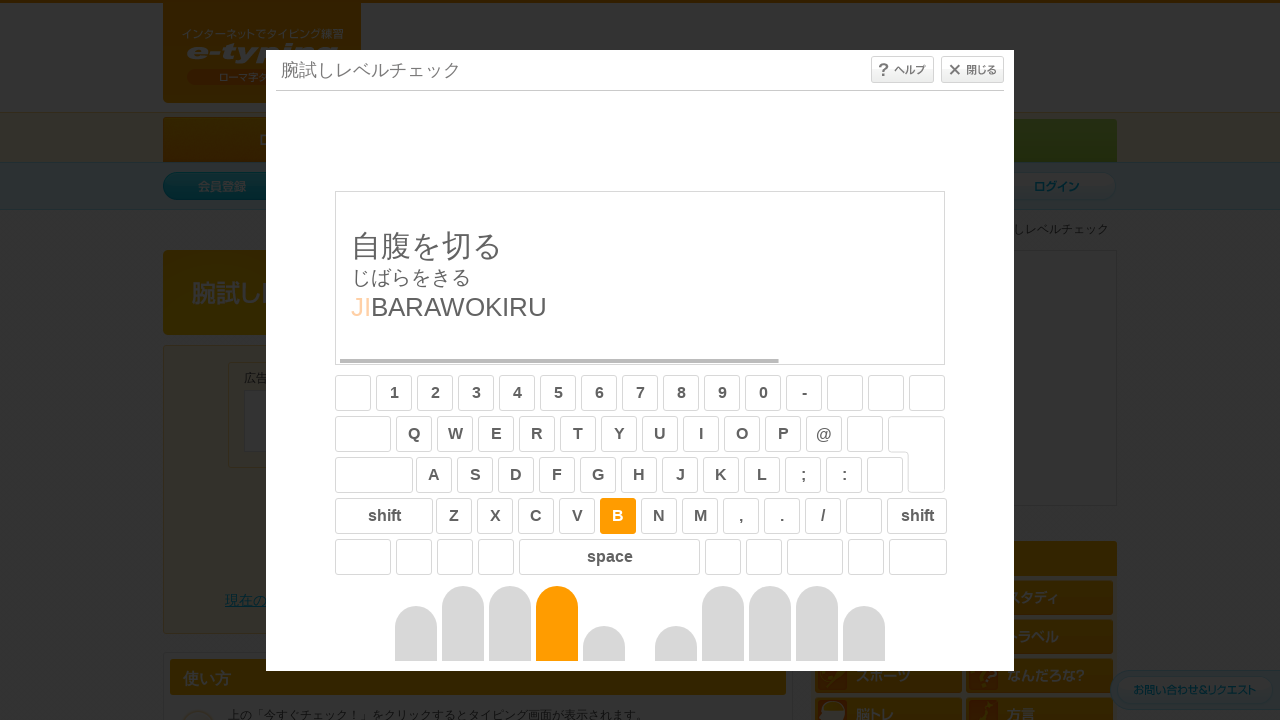

Typed character 'B'
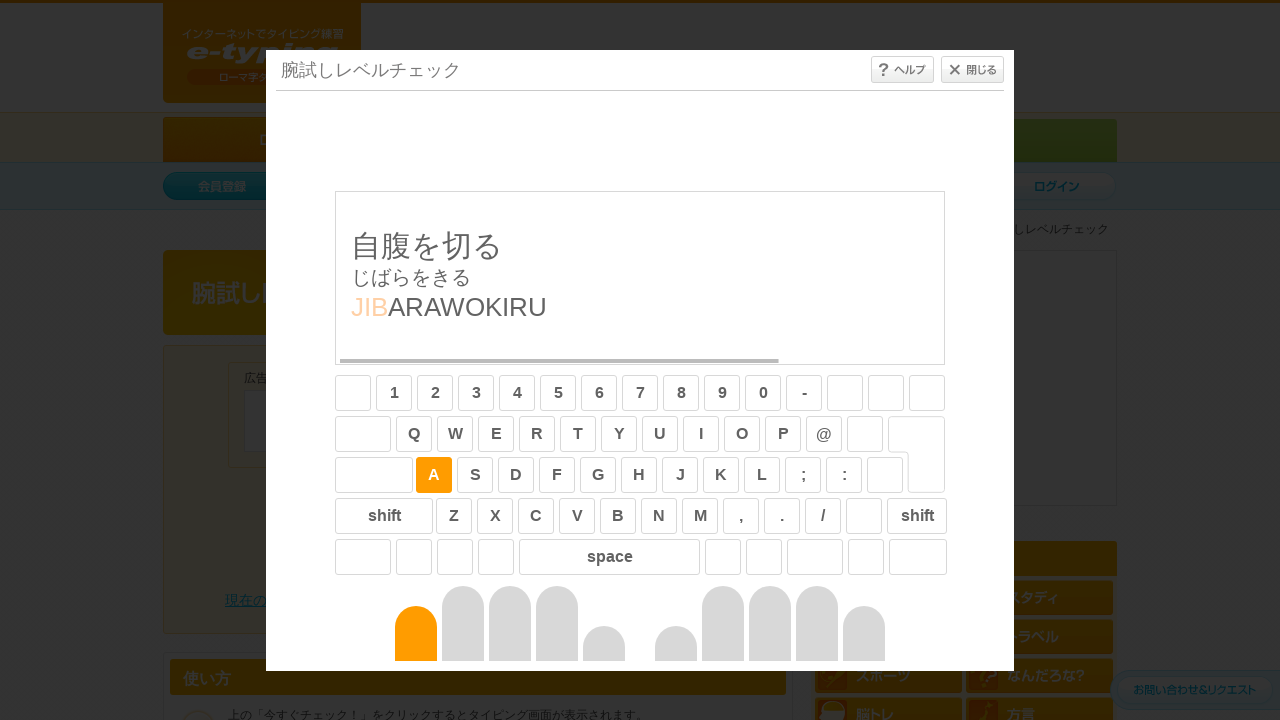

Typed character 'A'
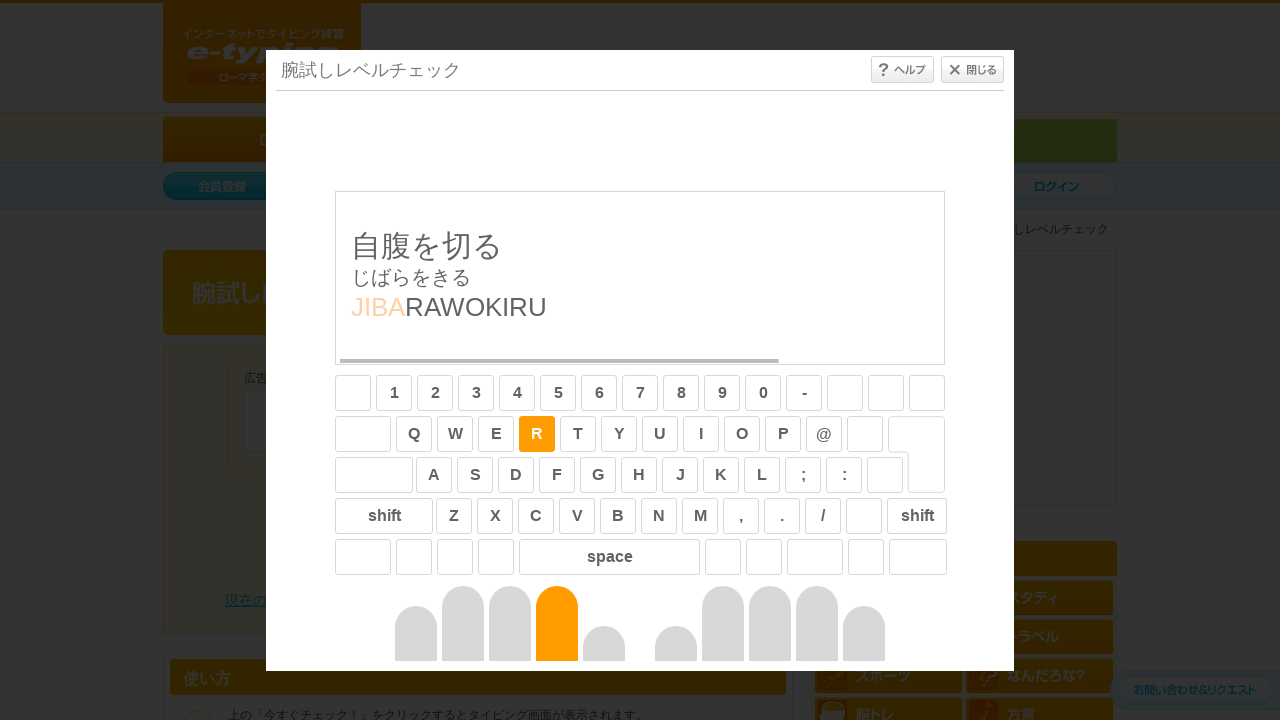

Typed character 'R'
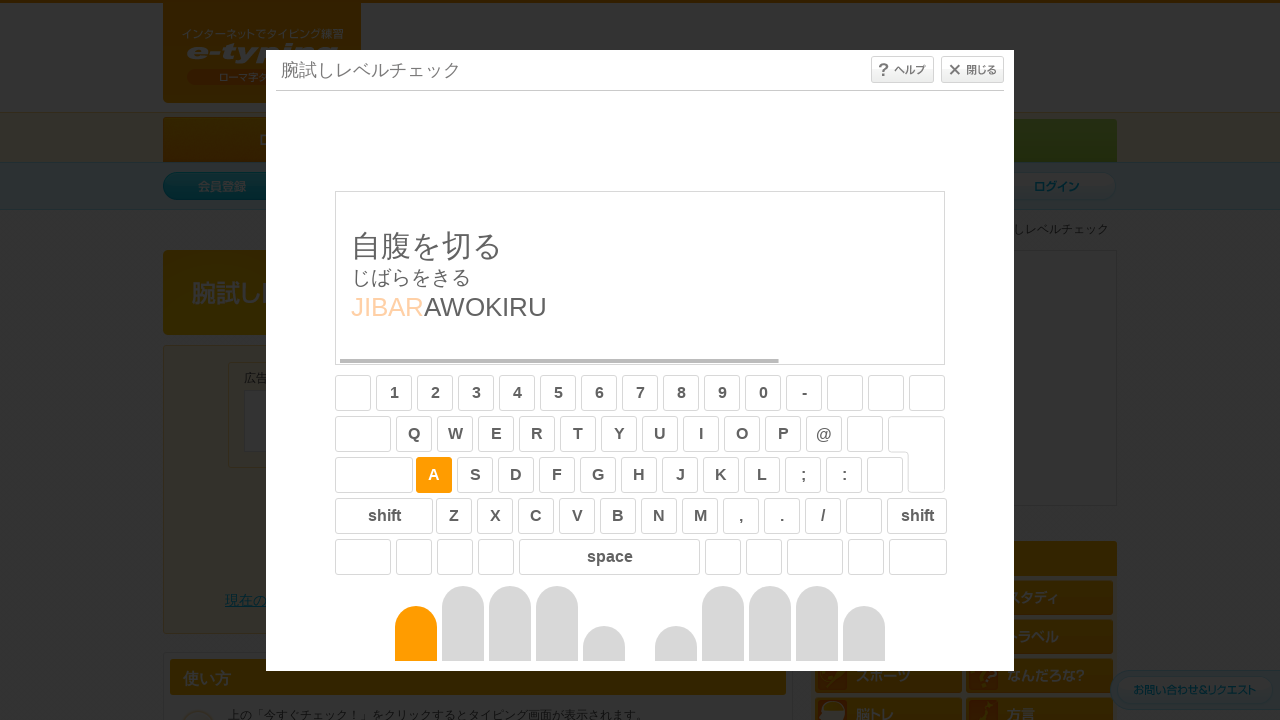

Typed character 'A'
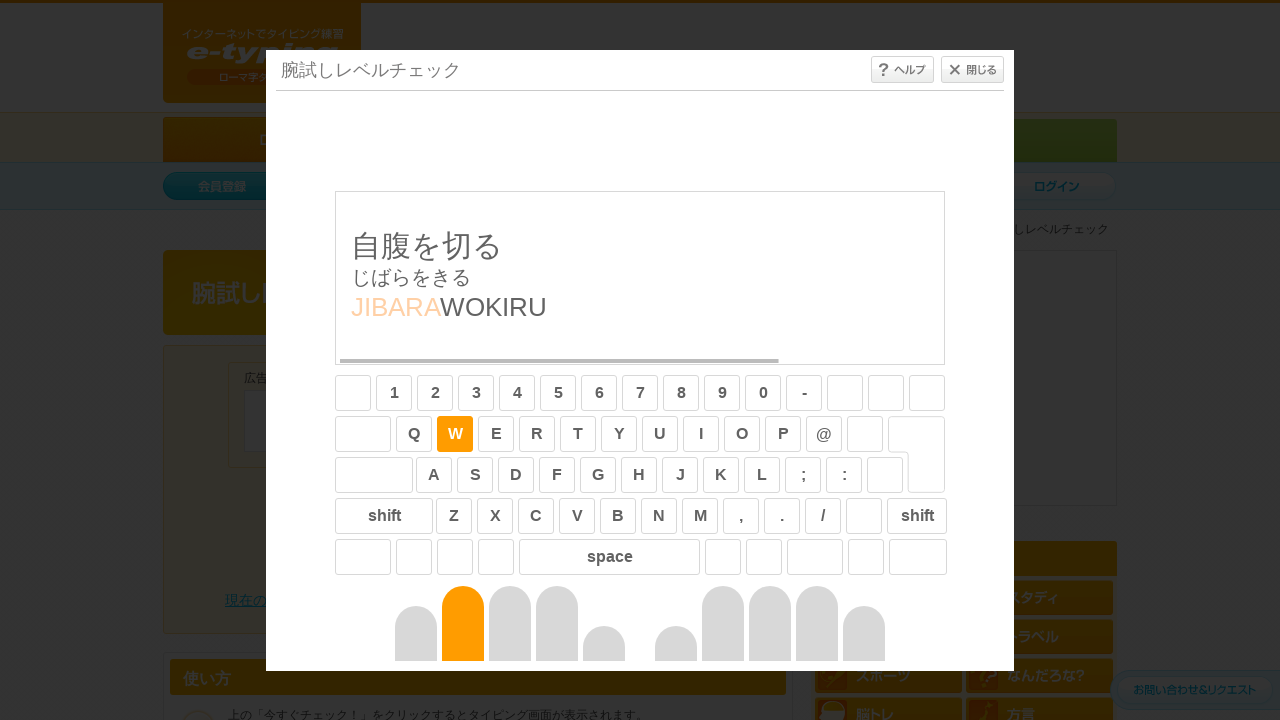

Typed character 'W'
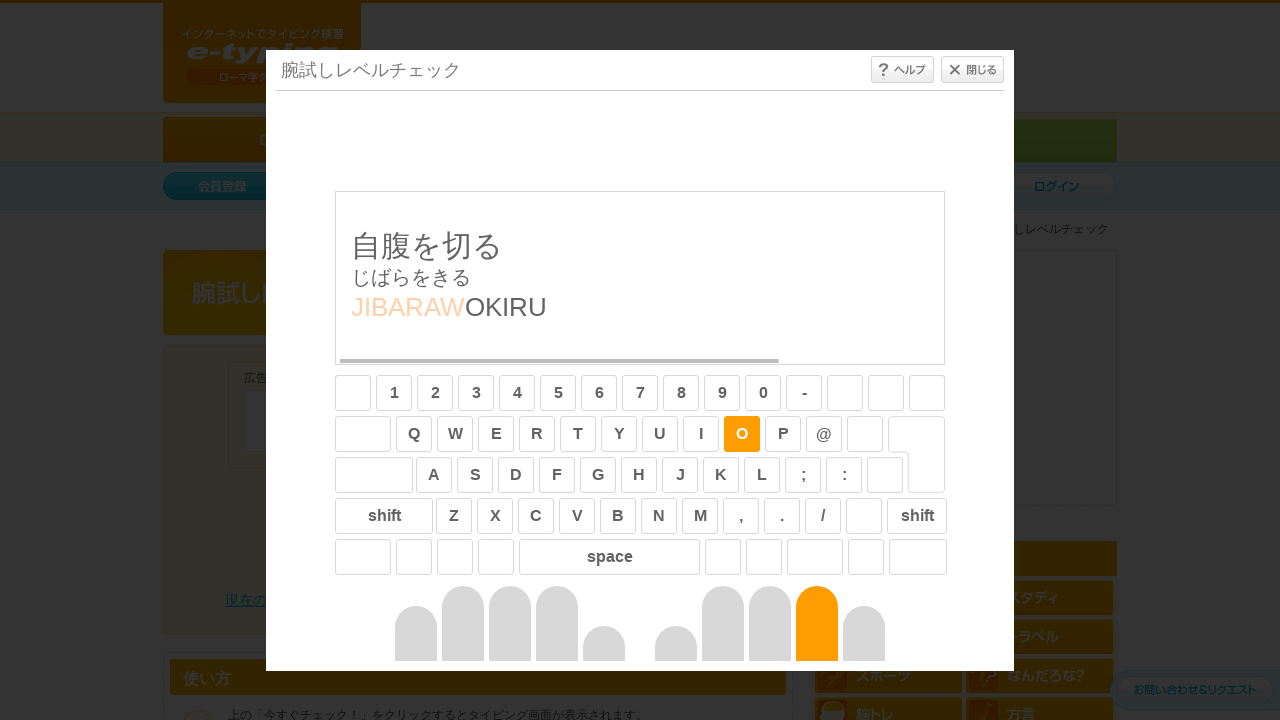

Typed character 'O'
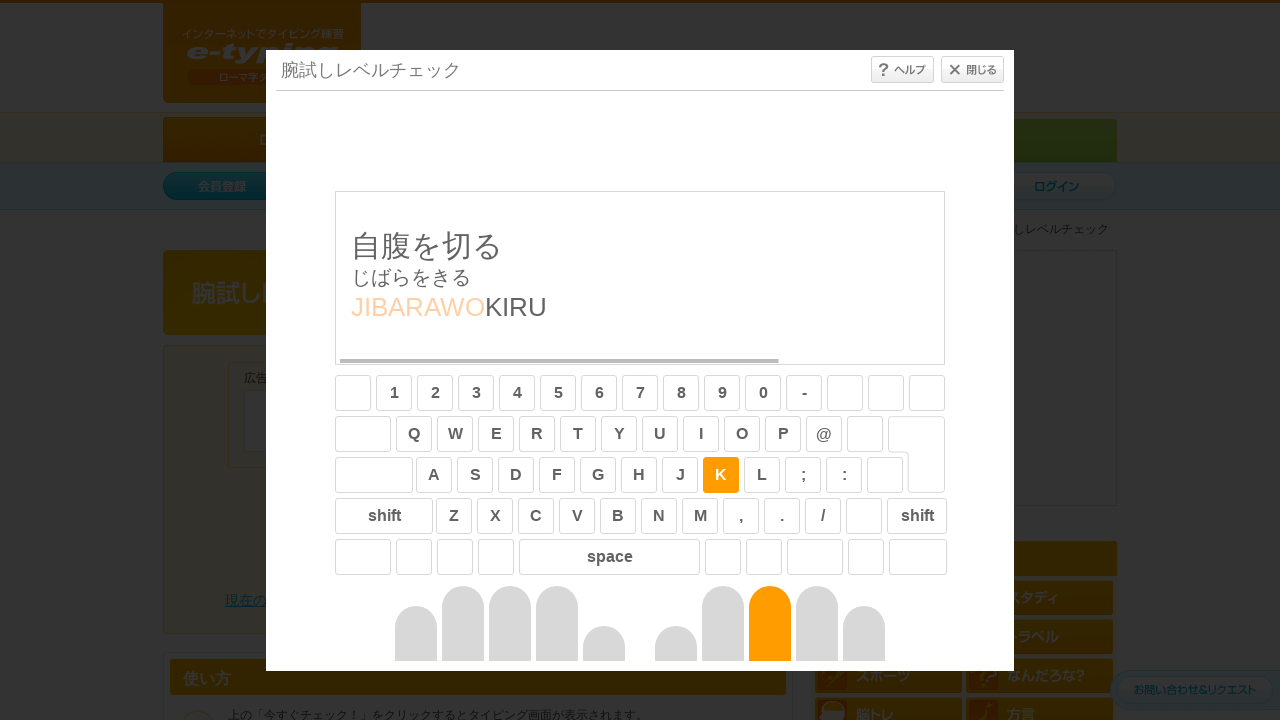

Typed character 'K'
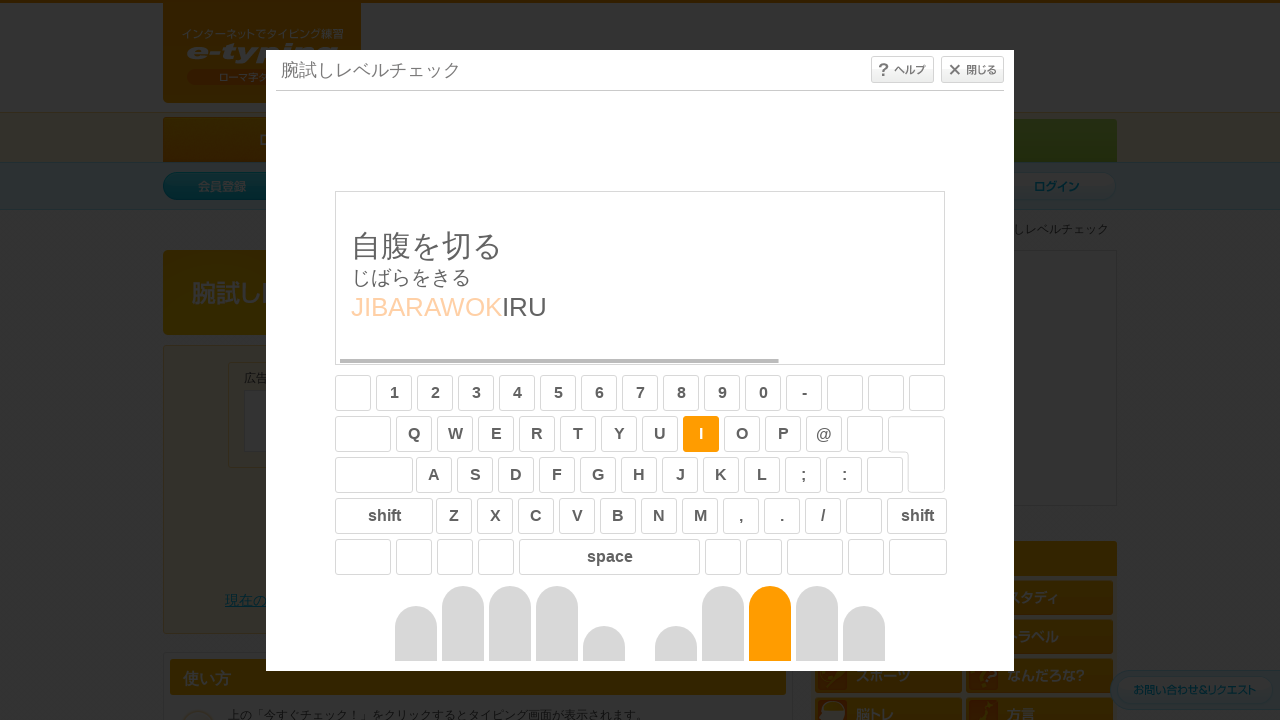

Typed character 'I'
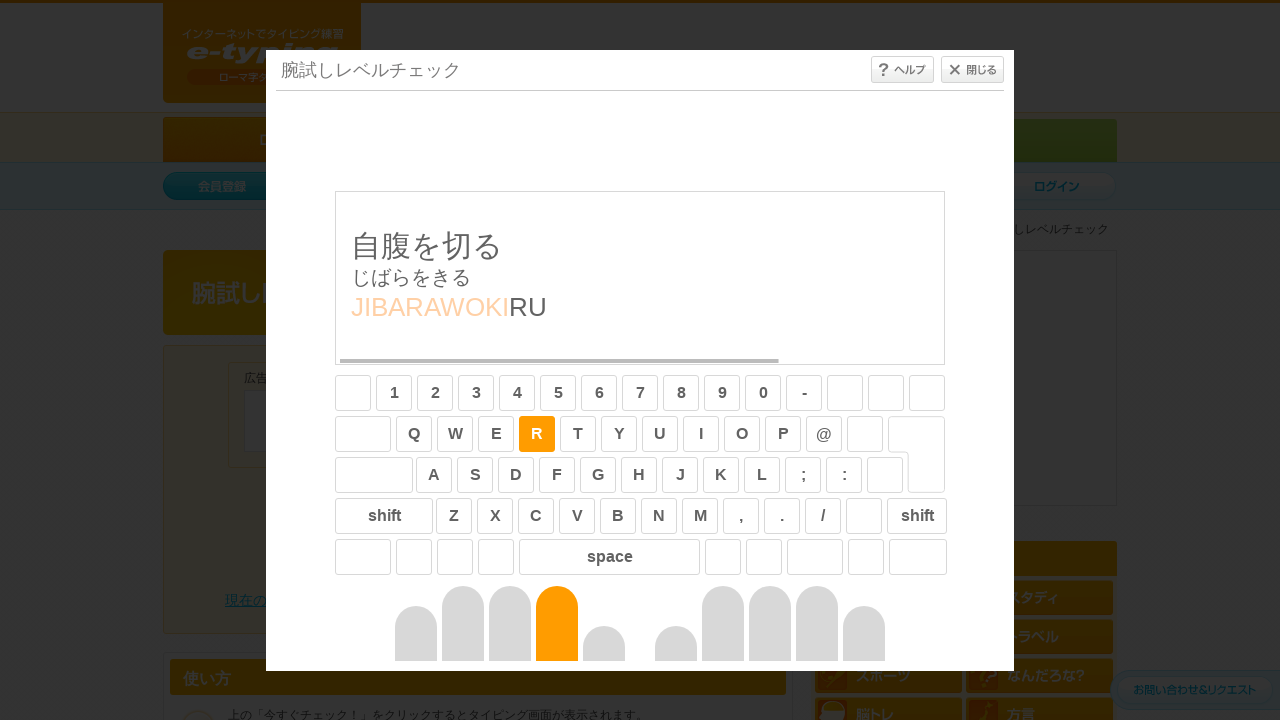

Typed character 'R'
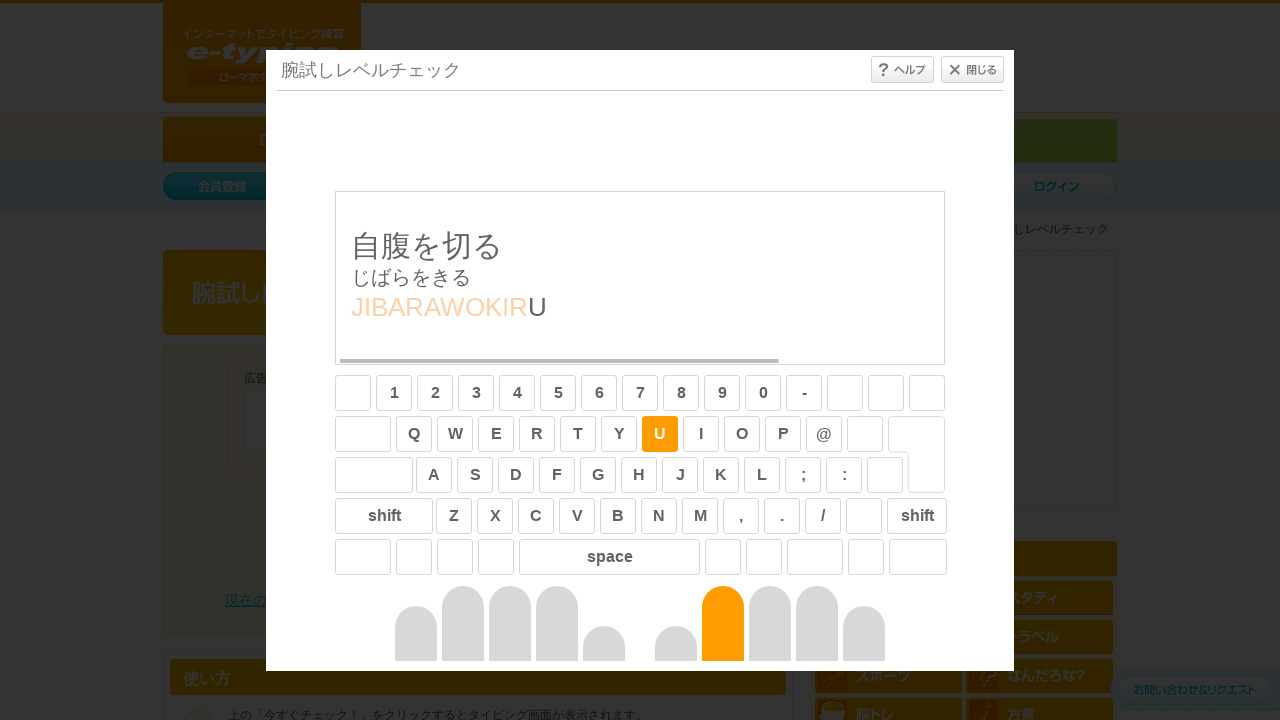

Typed character 'U'
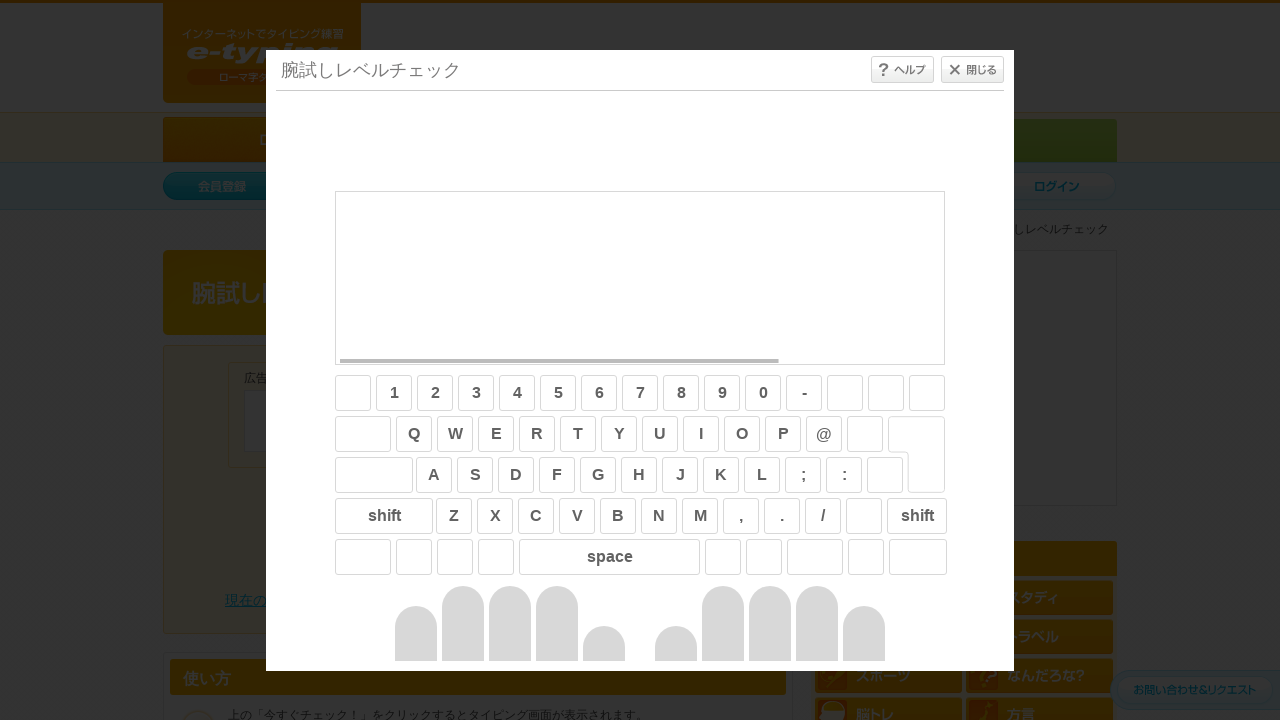

Typed character 'M'
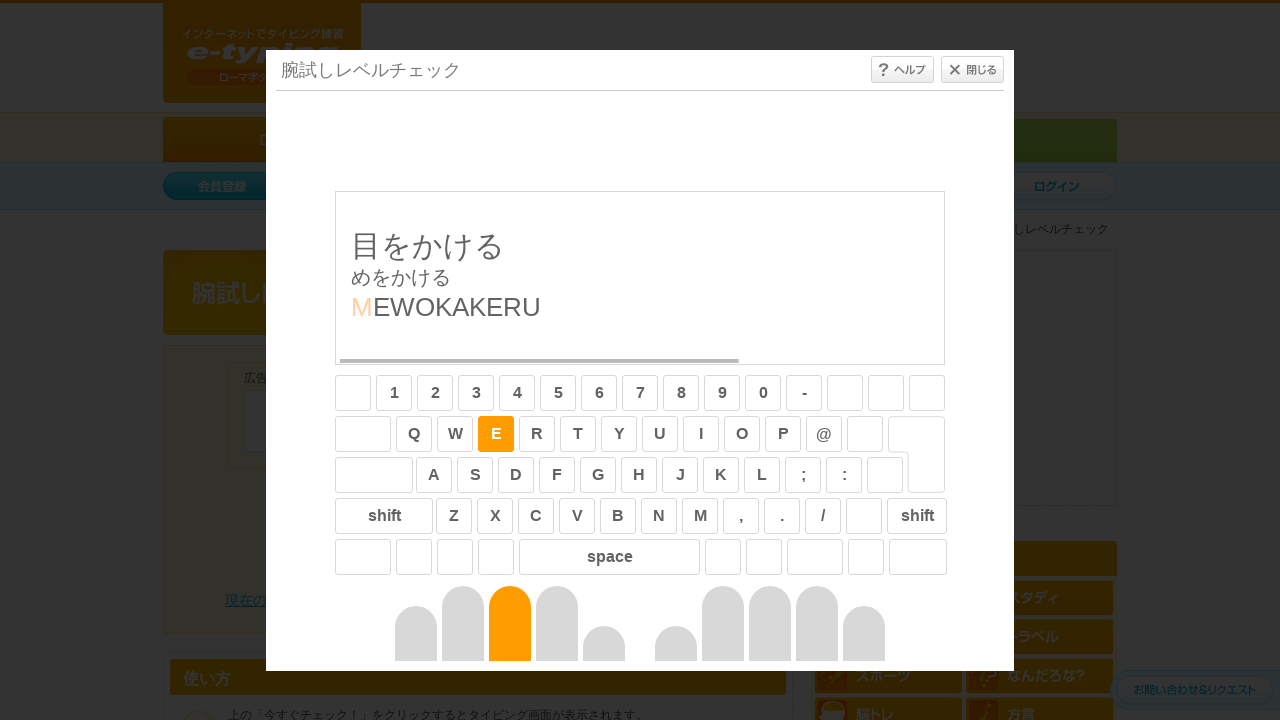

Typed character 'E'
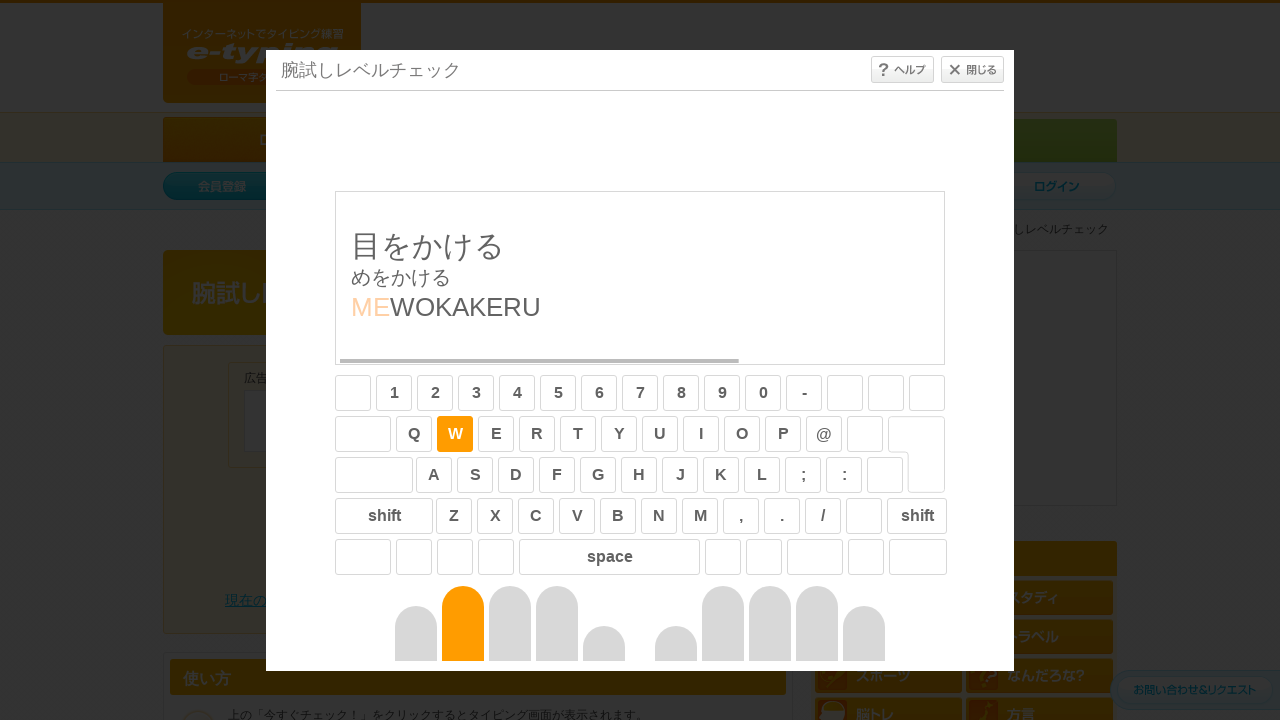

Typed character 'W'
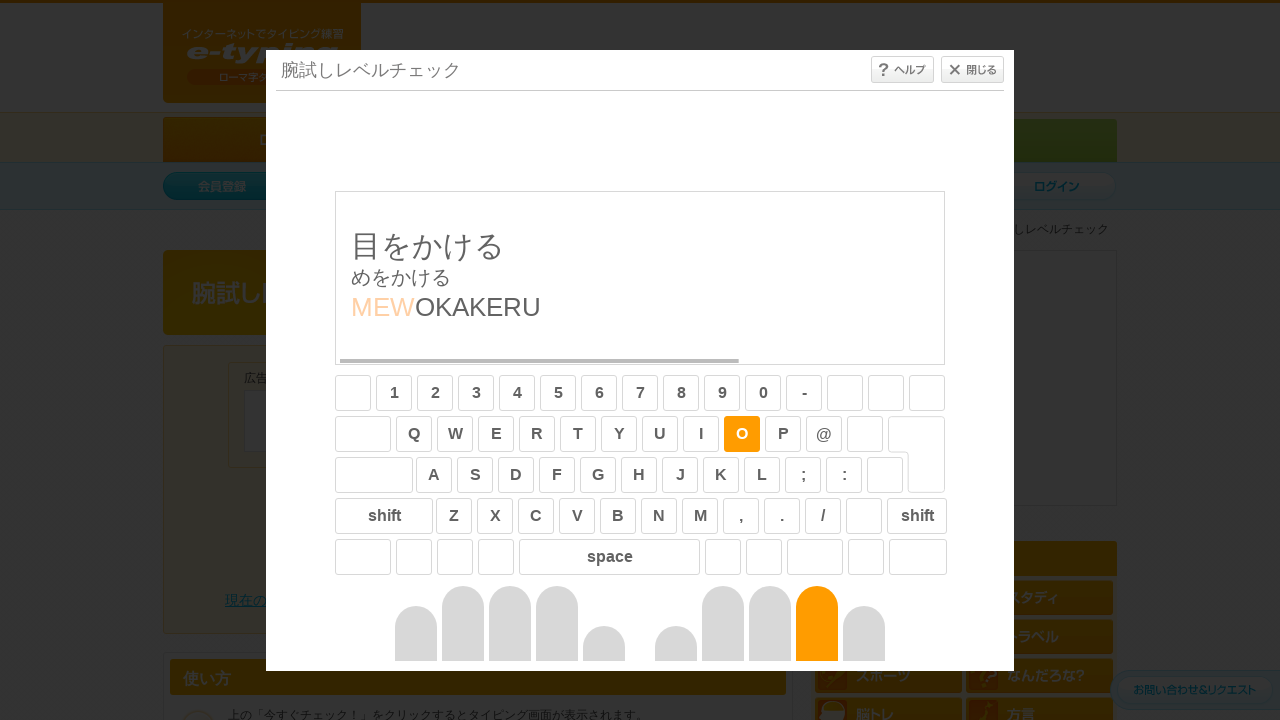

Typed character 'O'
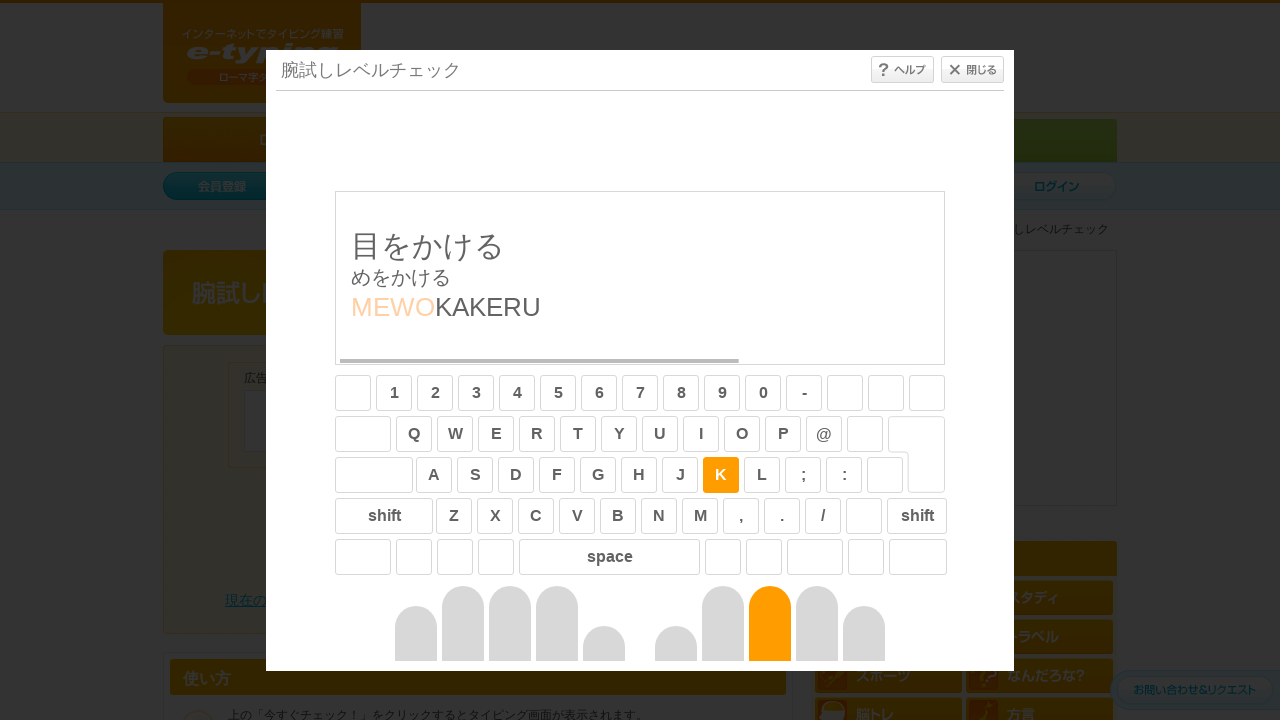

Typed character 'K'
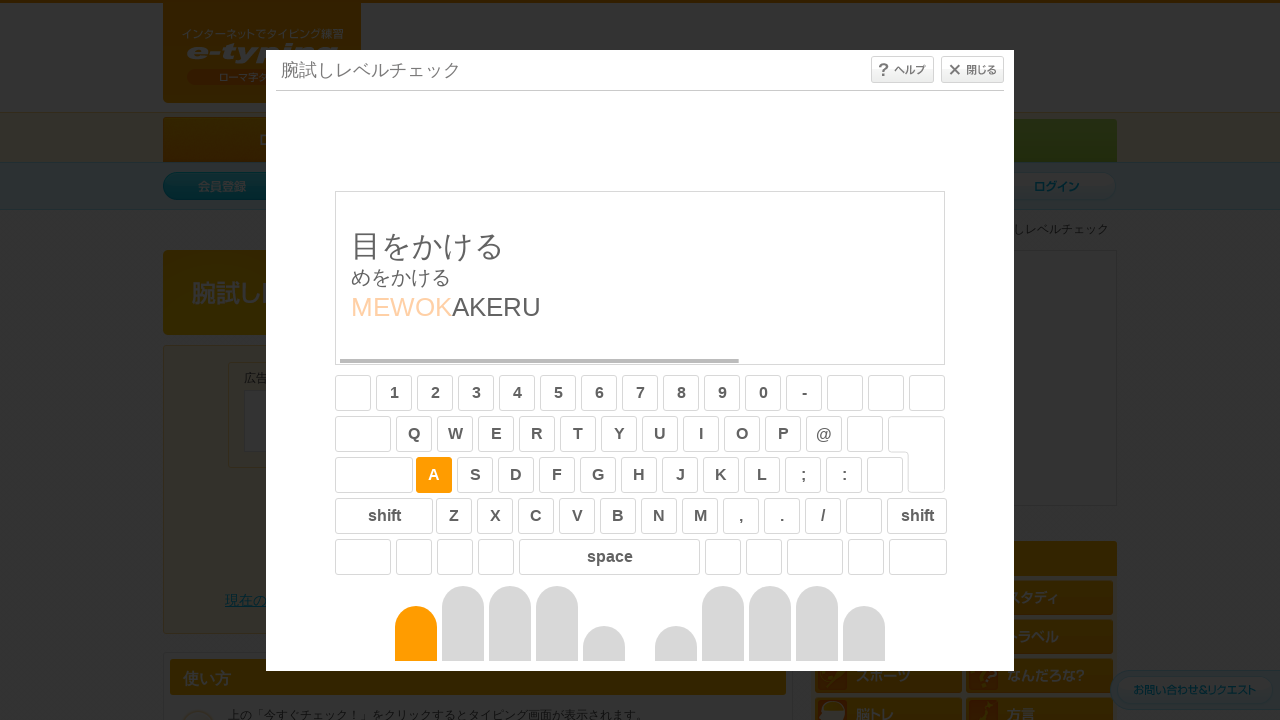

Typed character 'A'
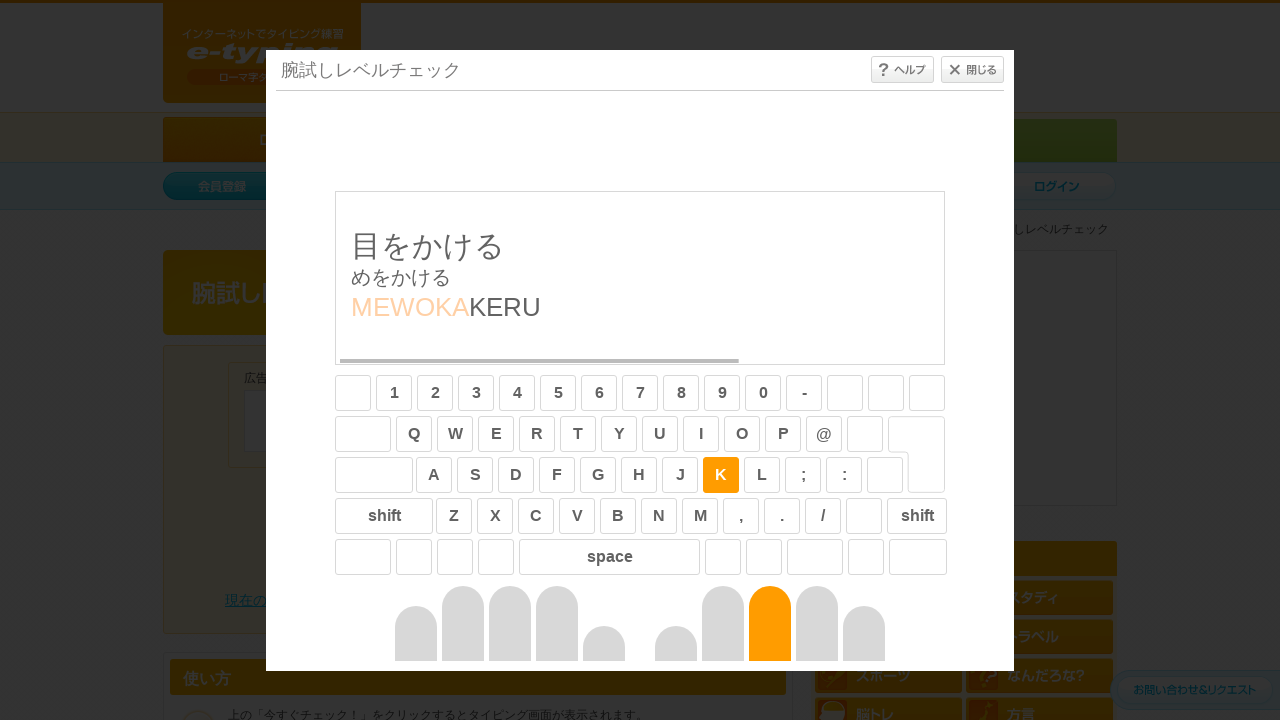

Typed character 'K'
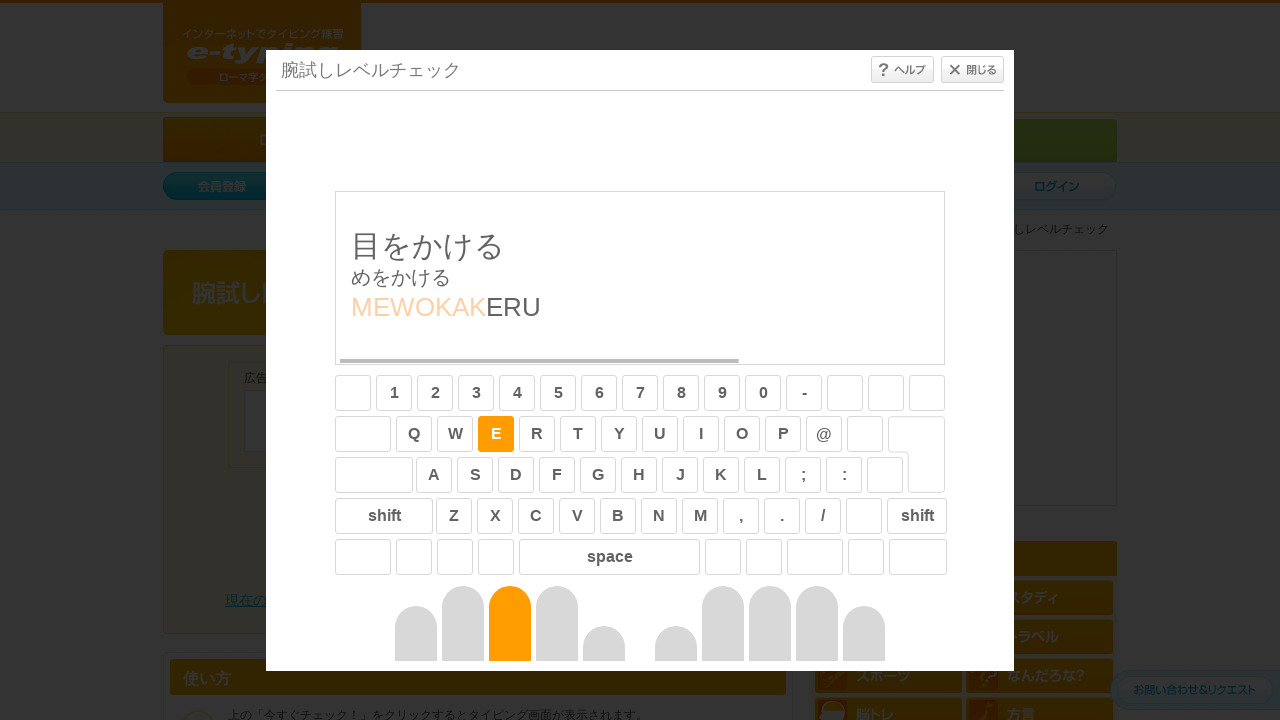

Typed character 'E'
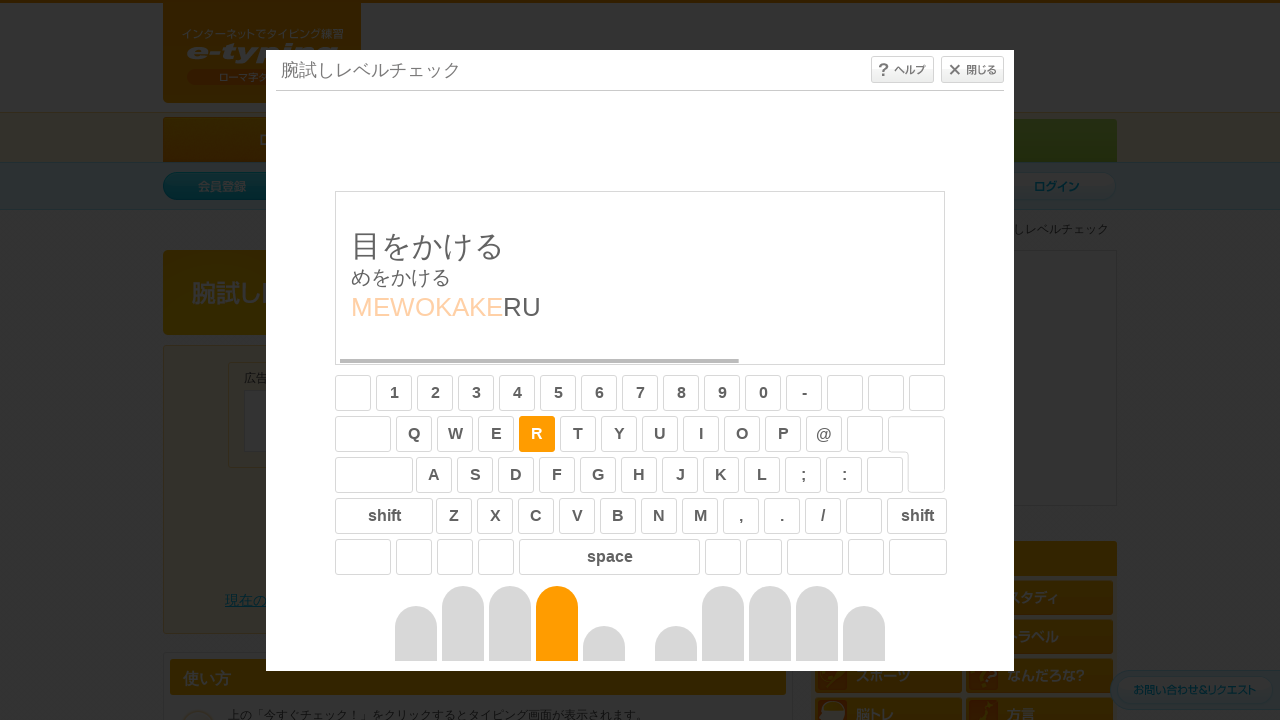

Typed character 'R'
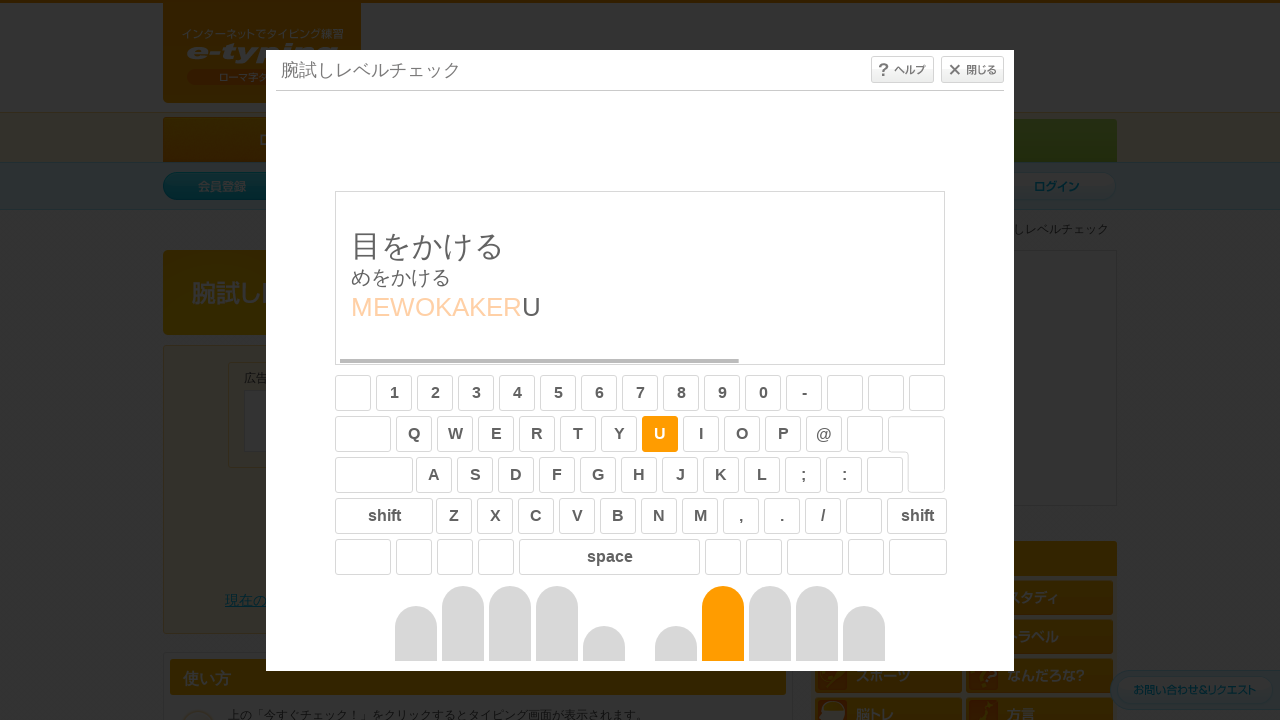

Typed character 'U'
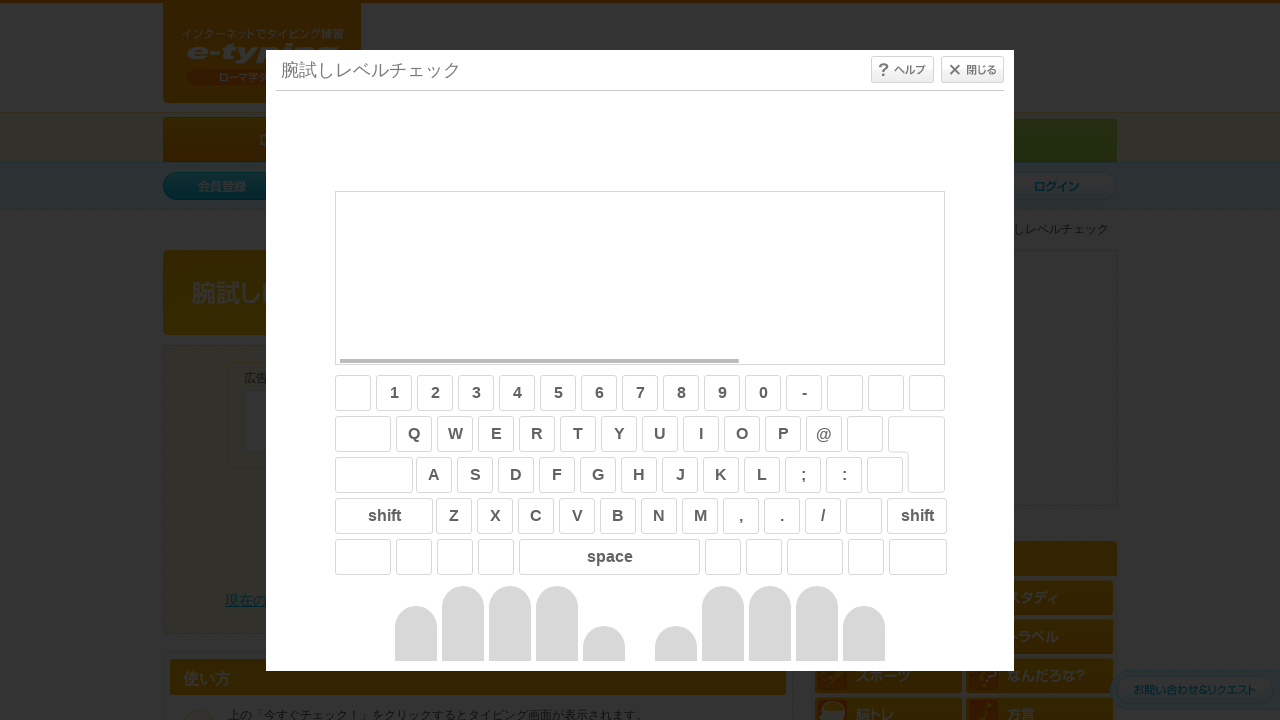

Typed character 'T'
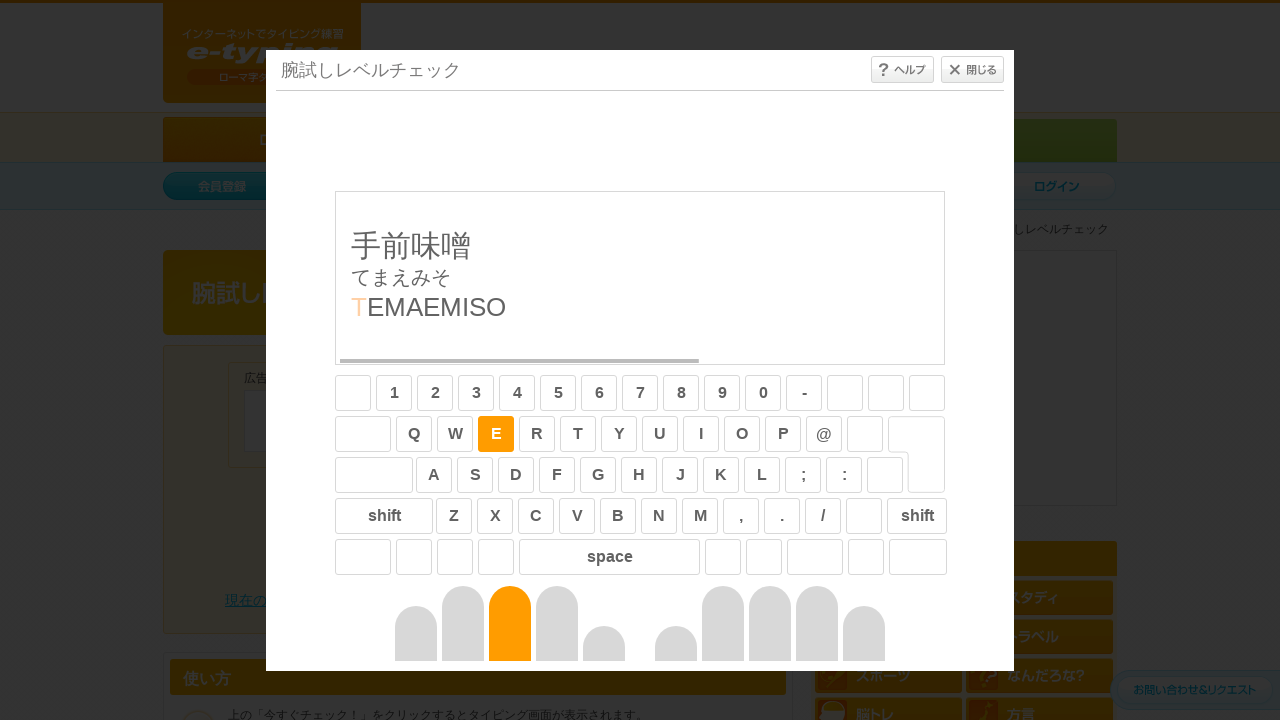

Typed character 'E'
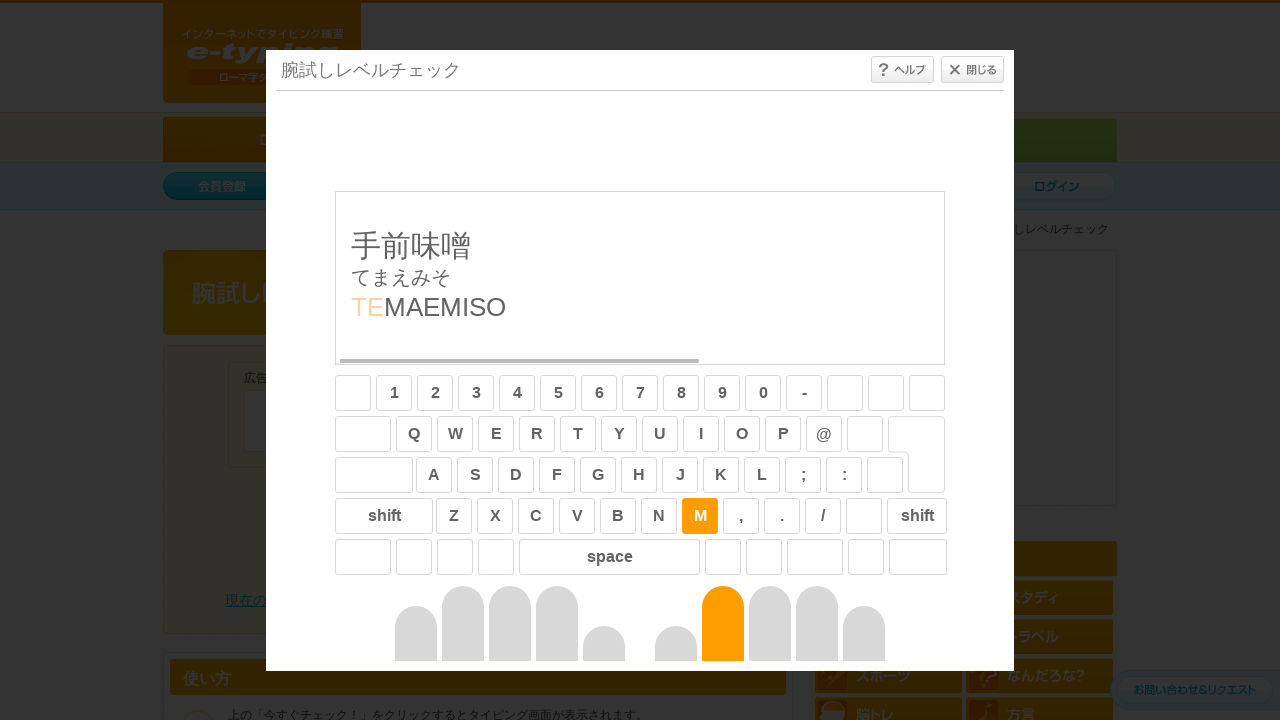

Typed character 'M'
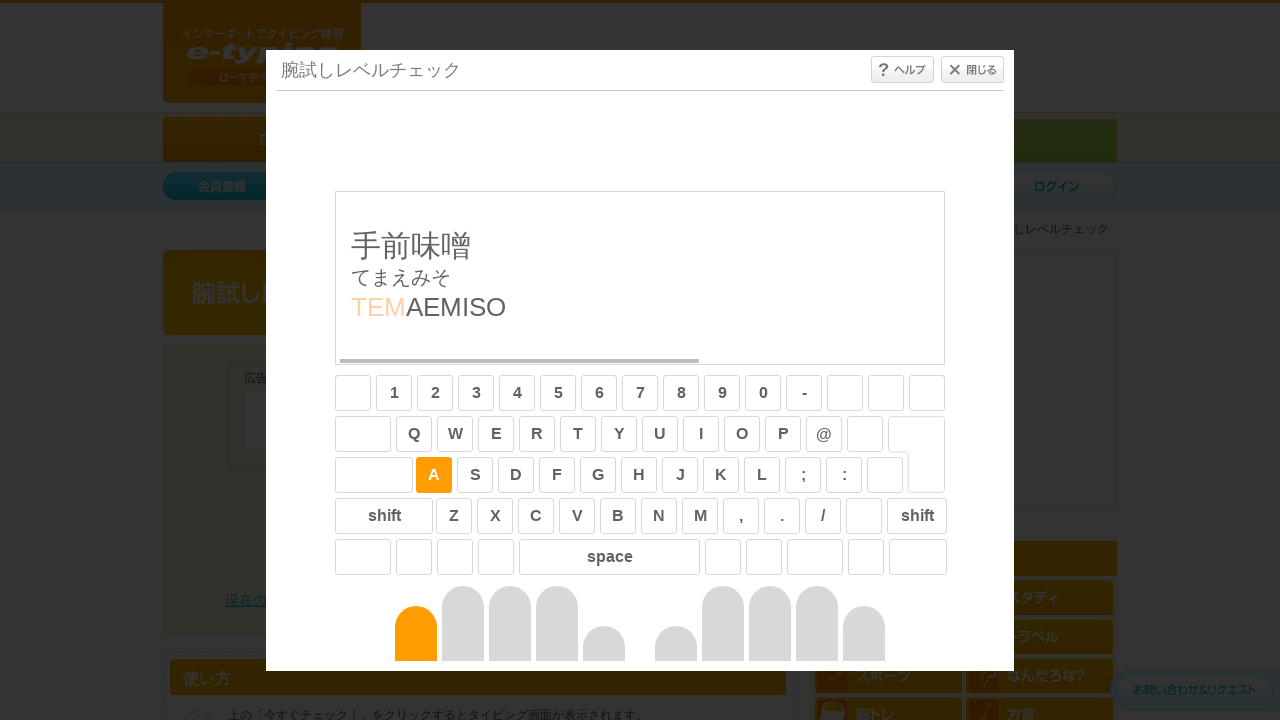

Typed character 'A'
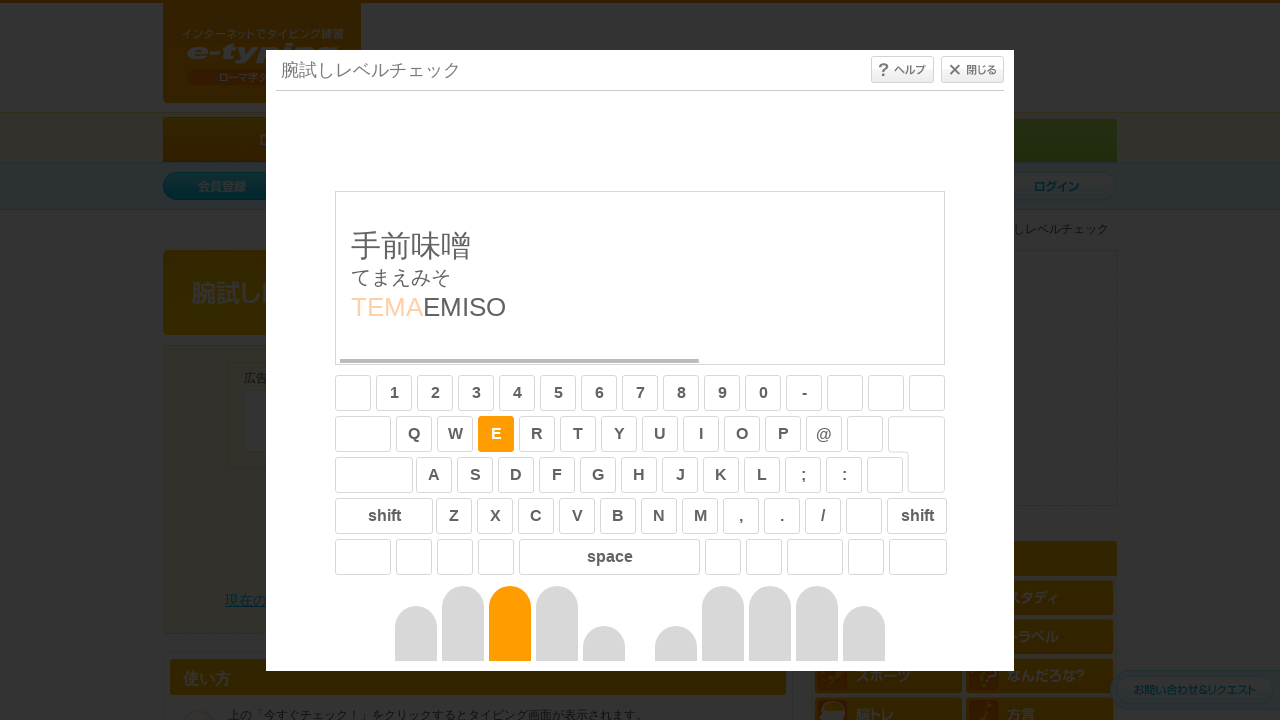

Typed character 'E'
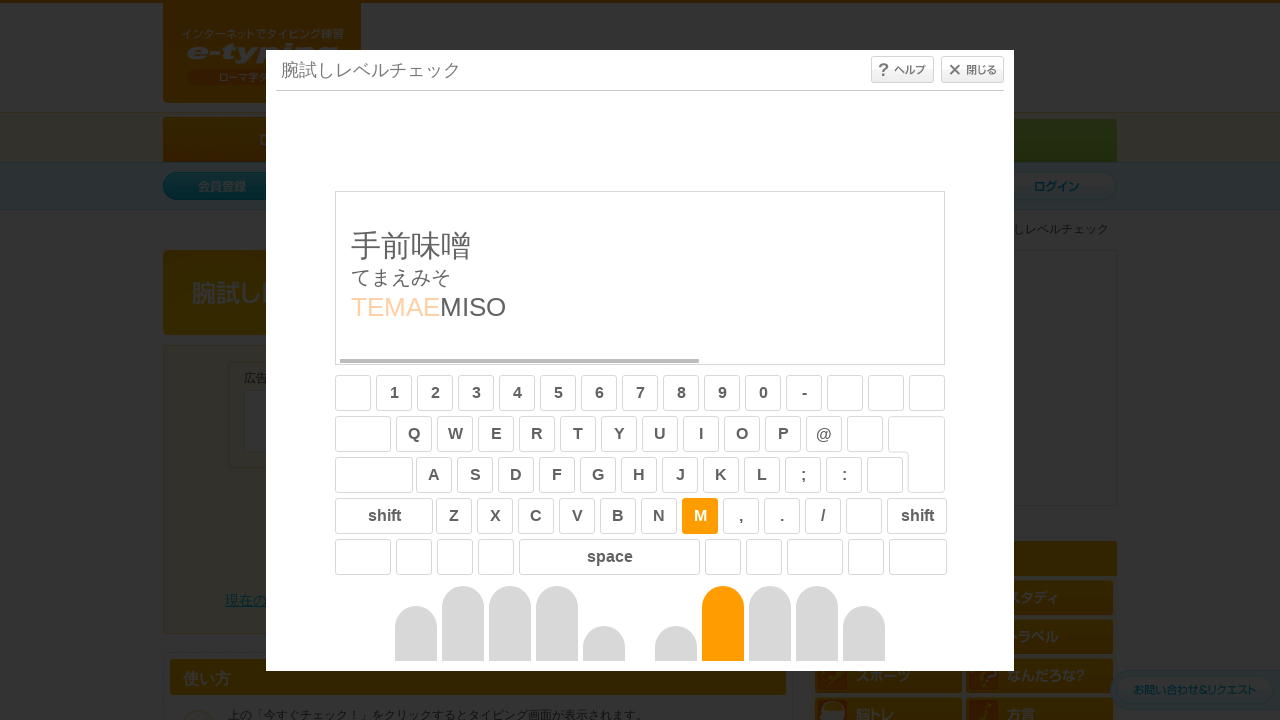

Typed character 'M'
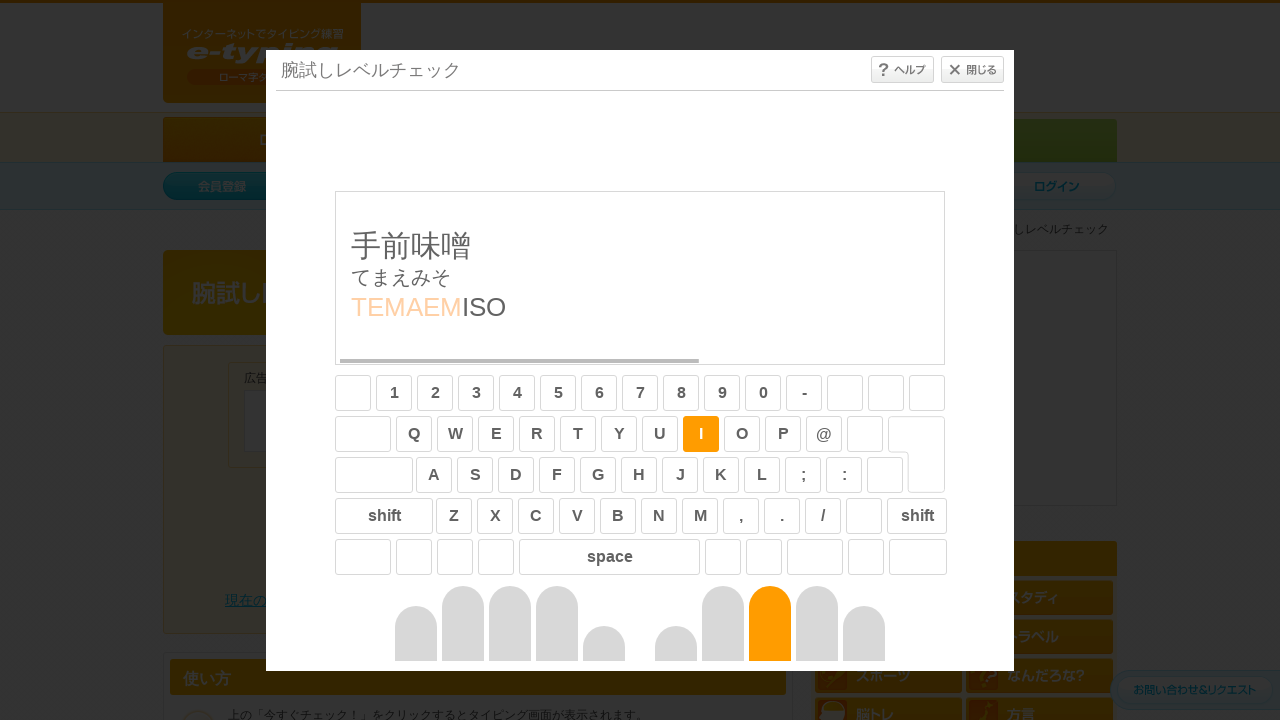

Typed character 'I'
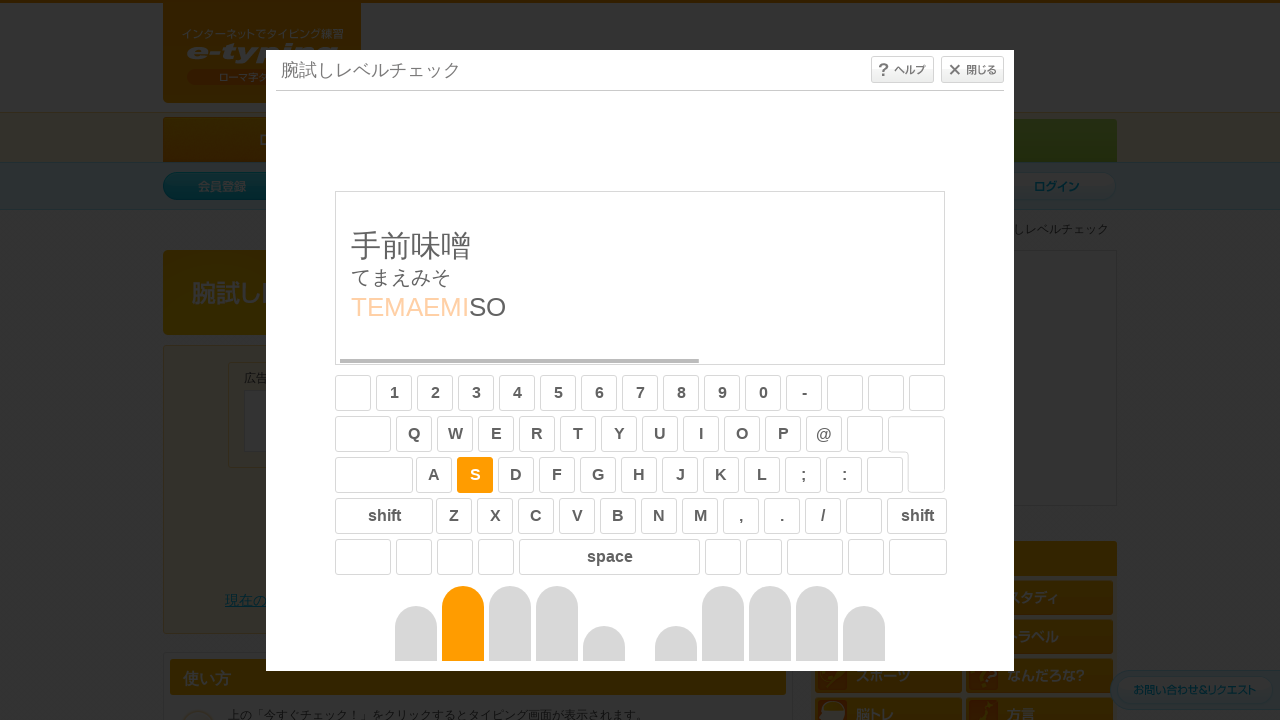

Typed character 'S'
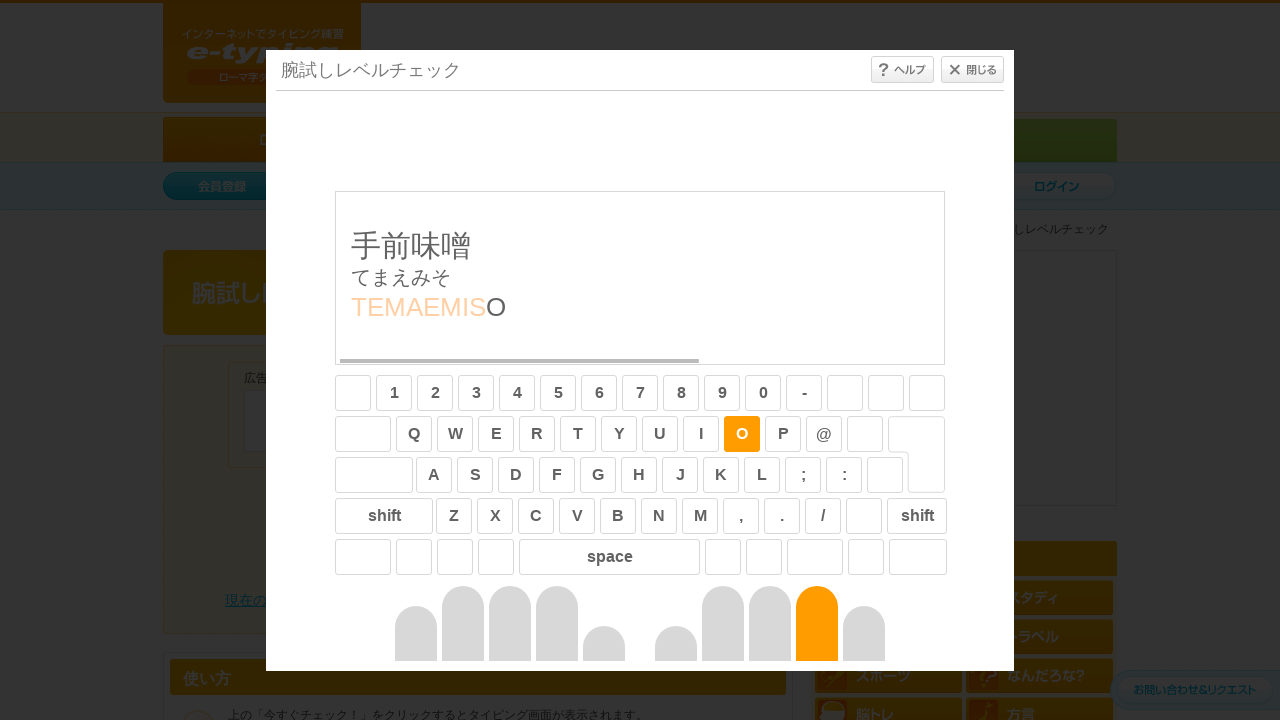

Typed character 'O'
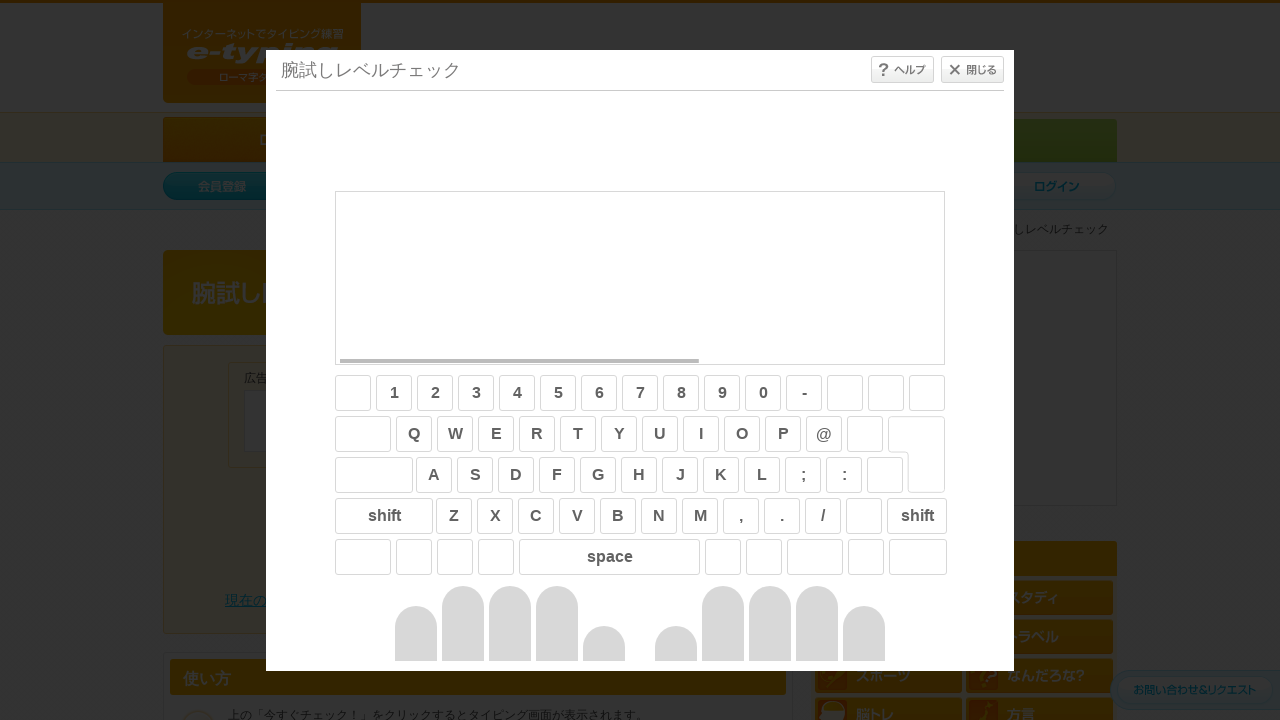

Typed character 'M'
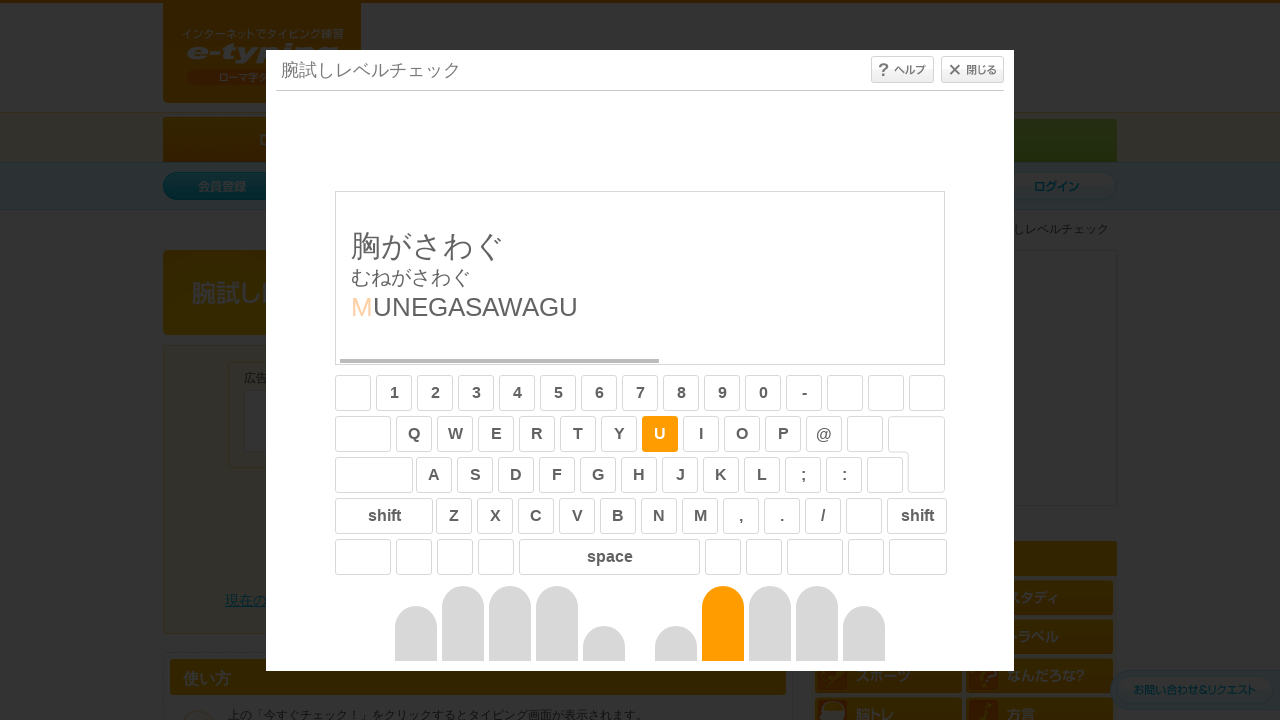

Typed character 'U'
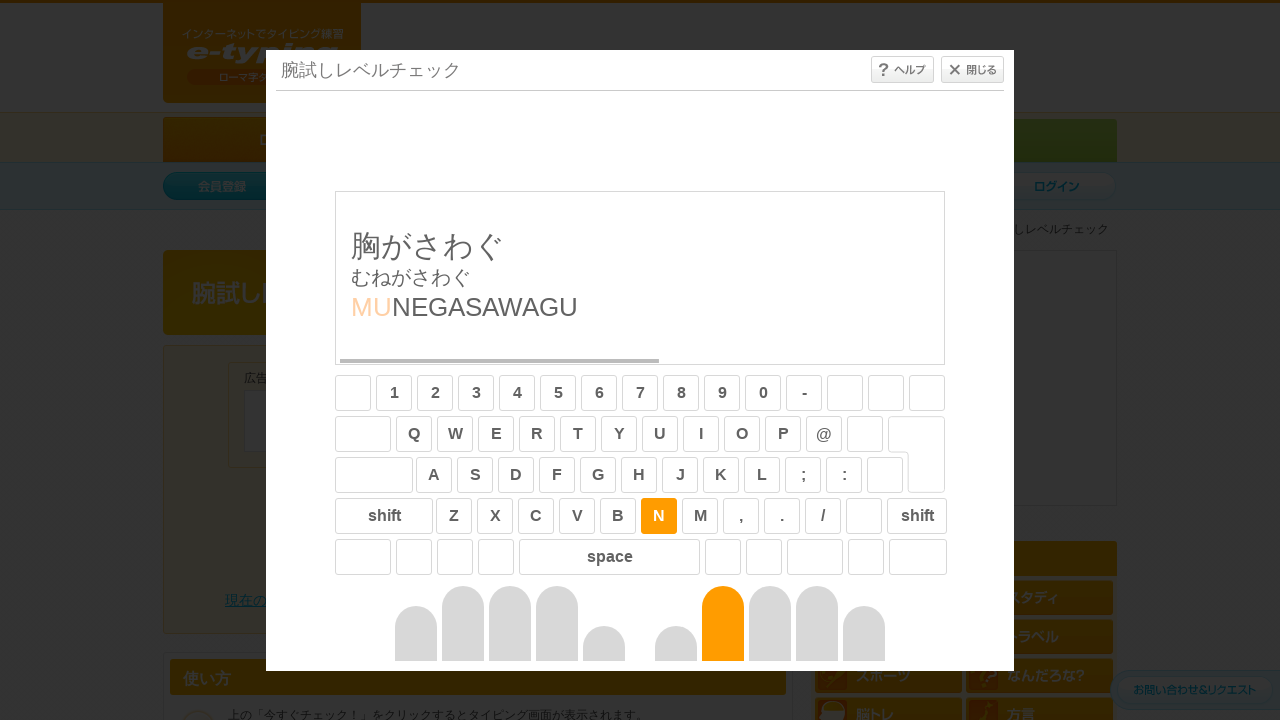

Typed character 'N'
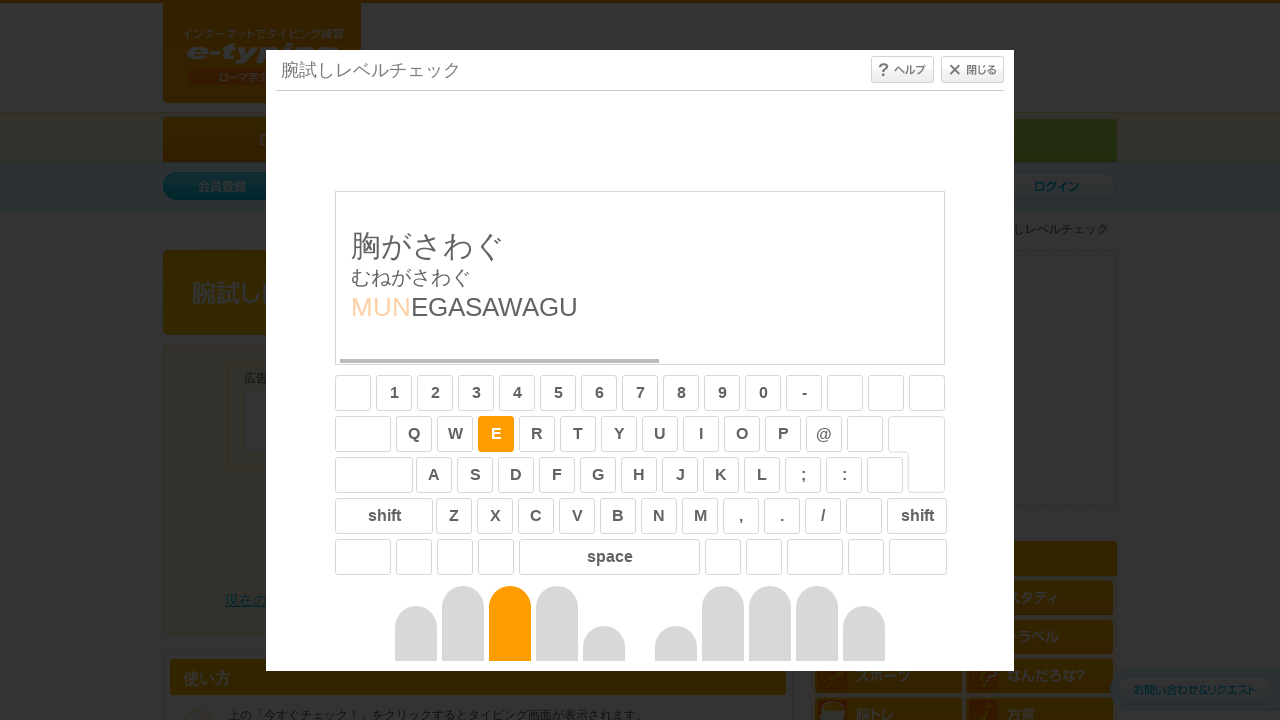

Typed character 'E'
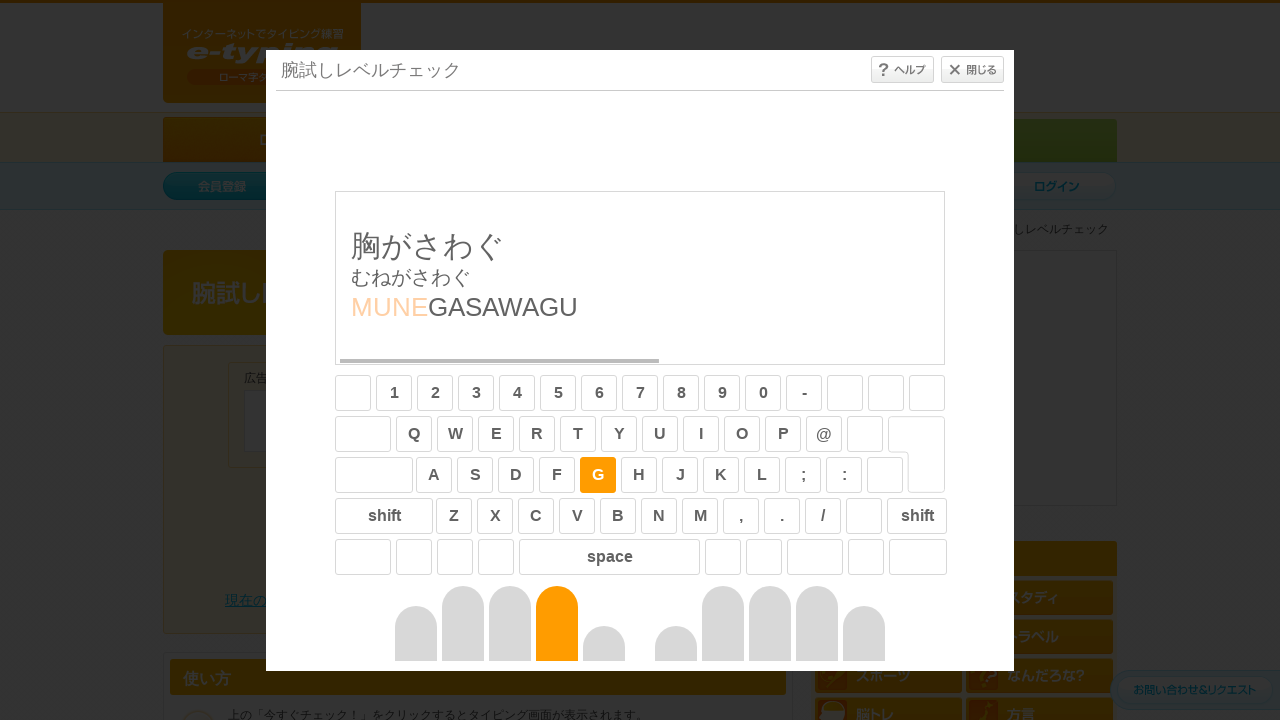

Typed character 'G'
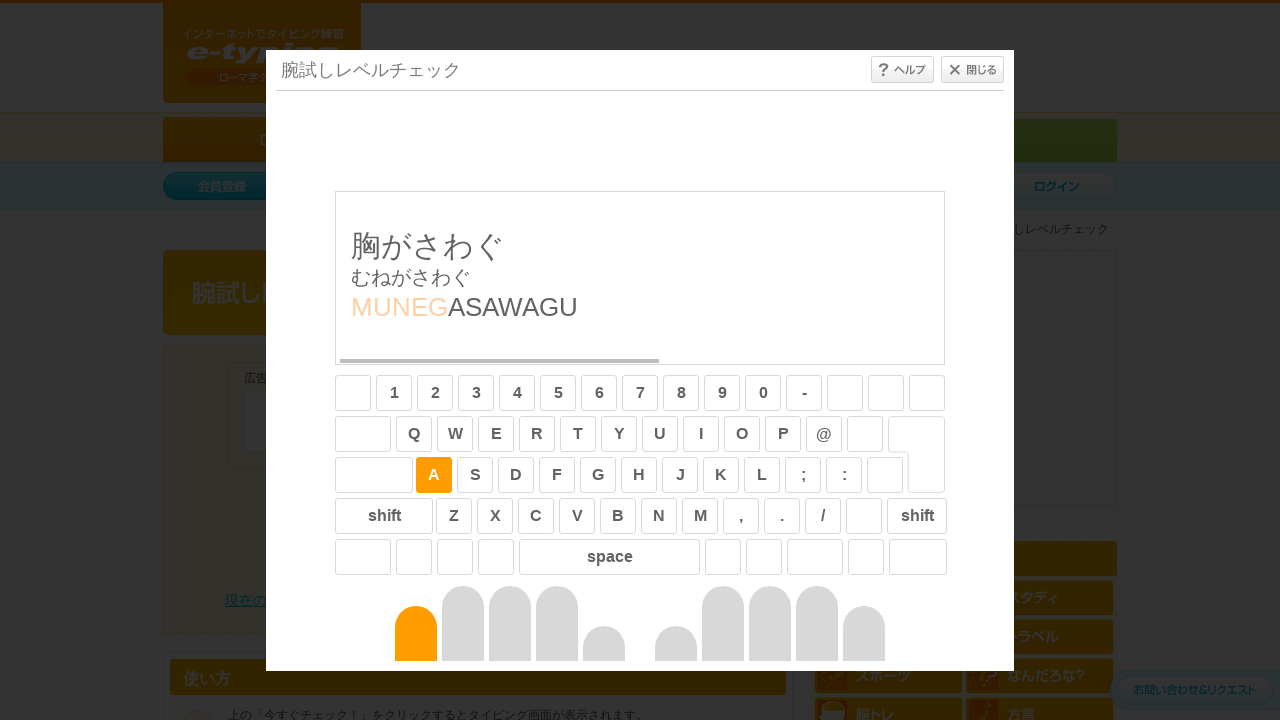

Typed character 'A'
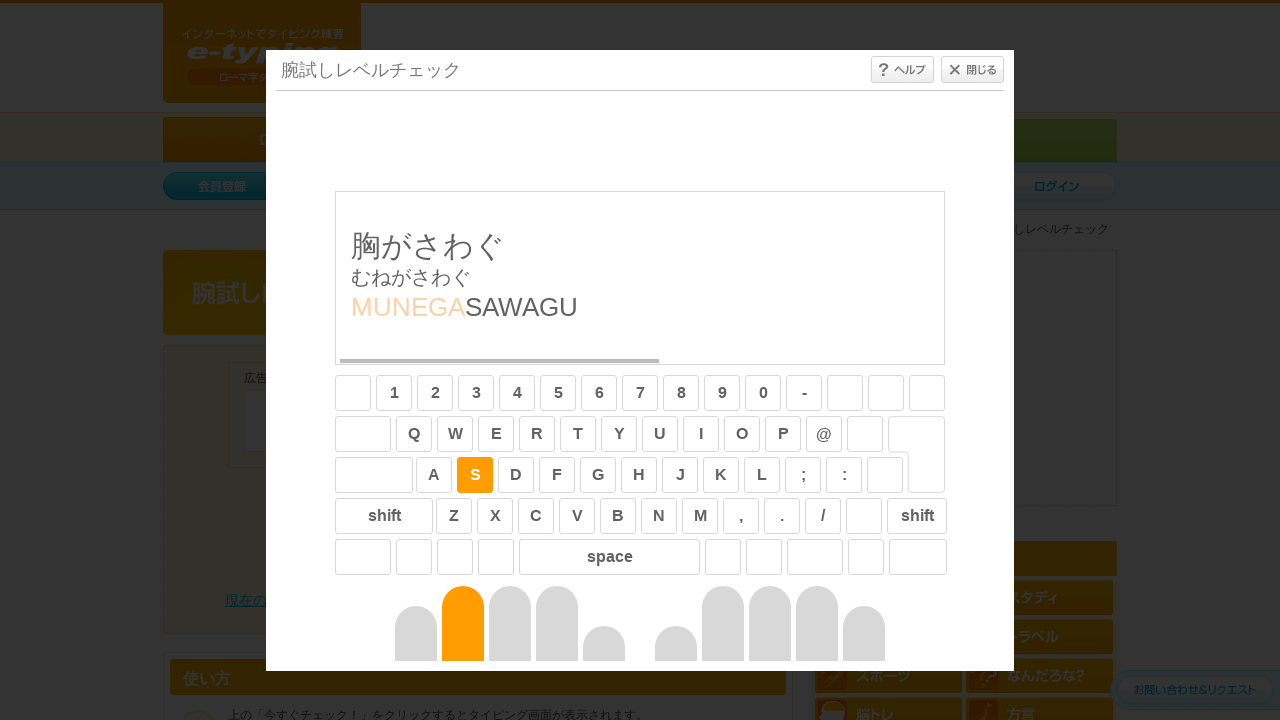

Typed character 'S'
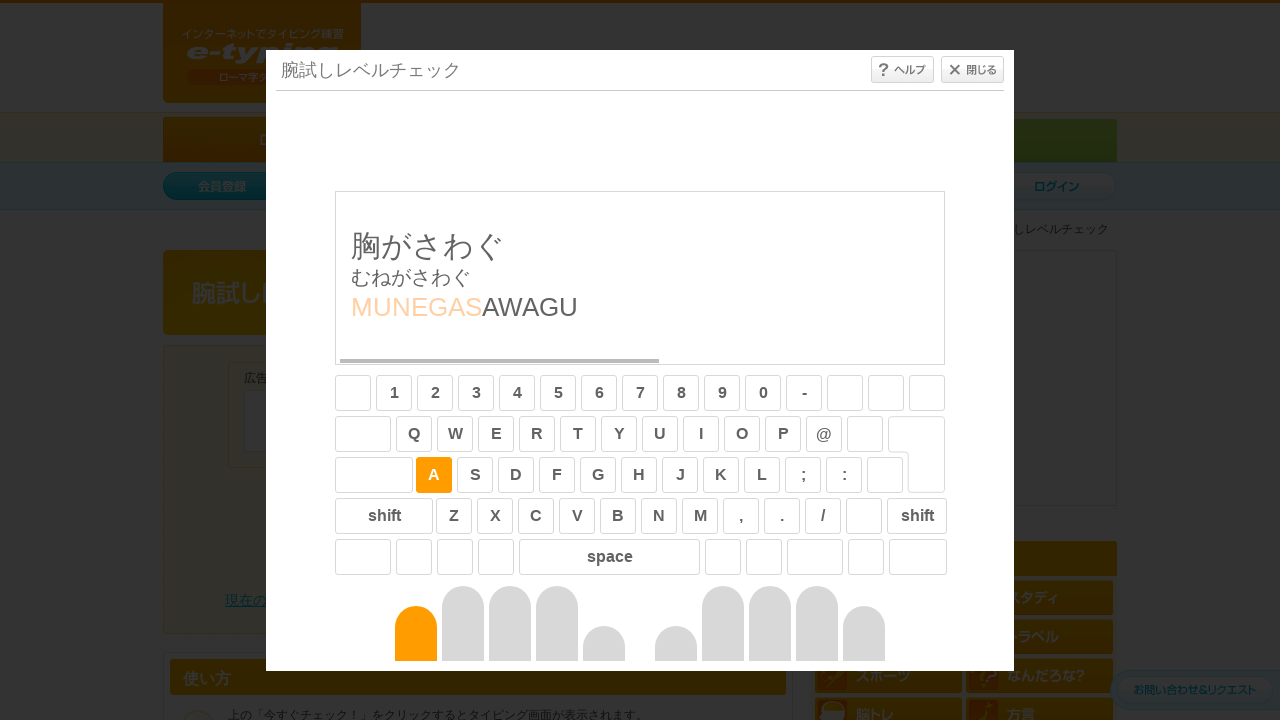

Typed character 'A'
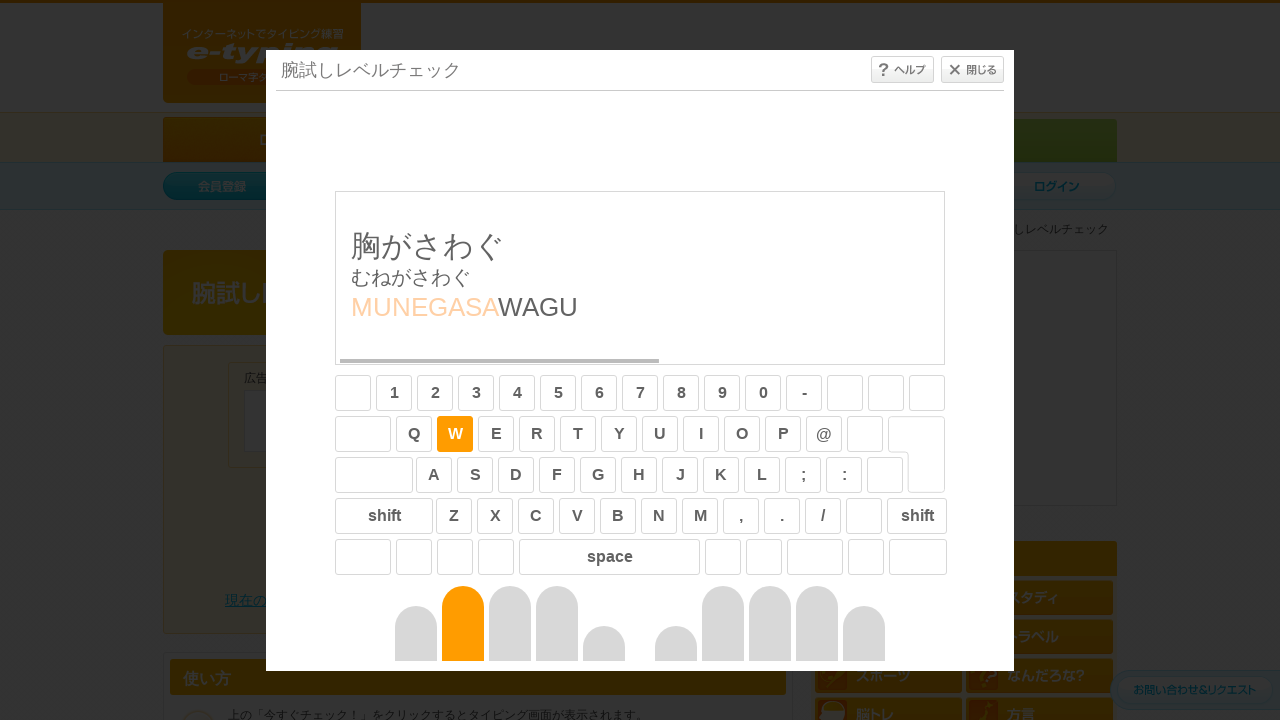

Typed character 'W'
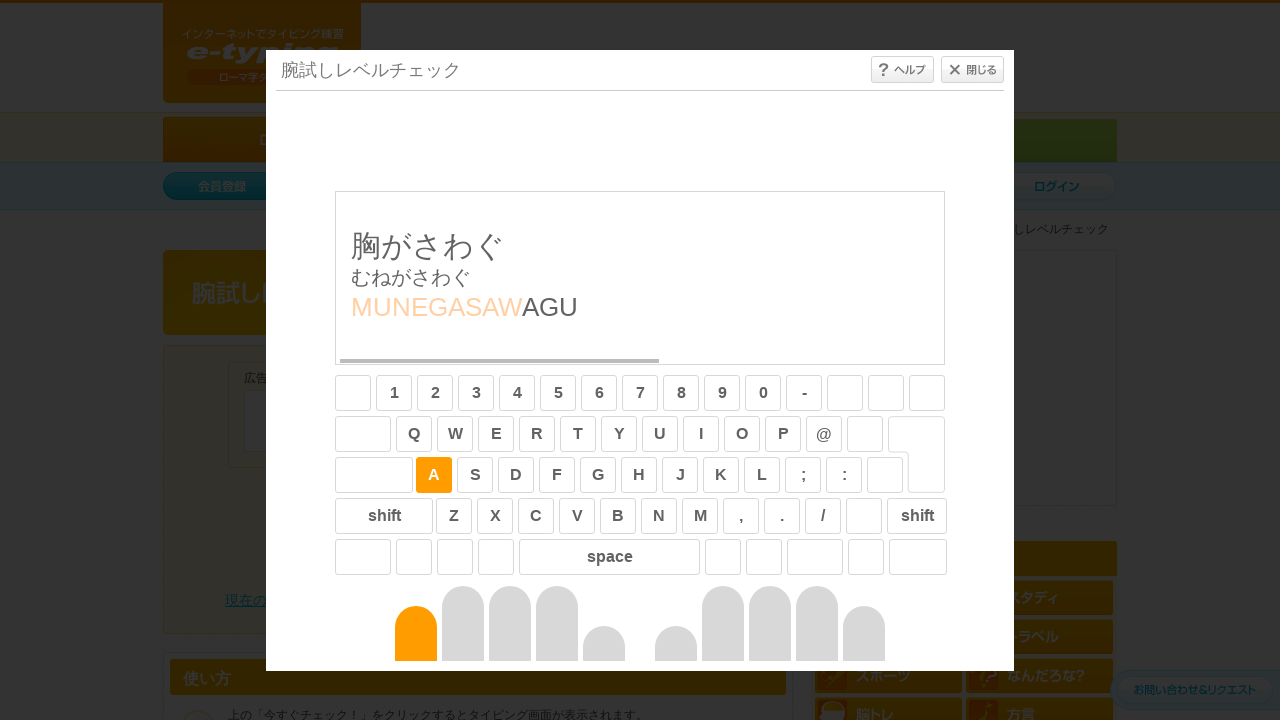

Typed character 'A'
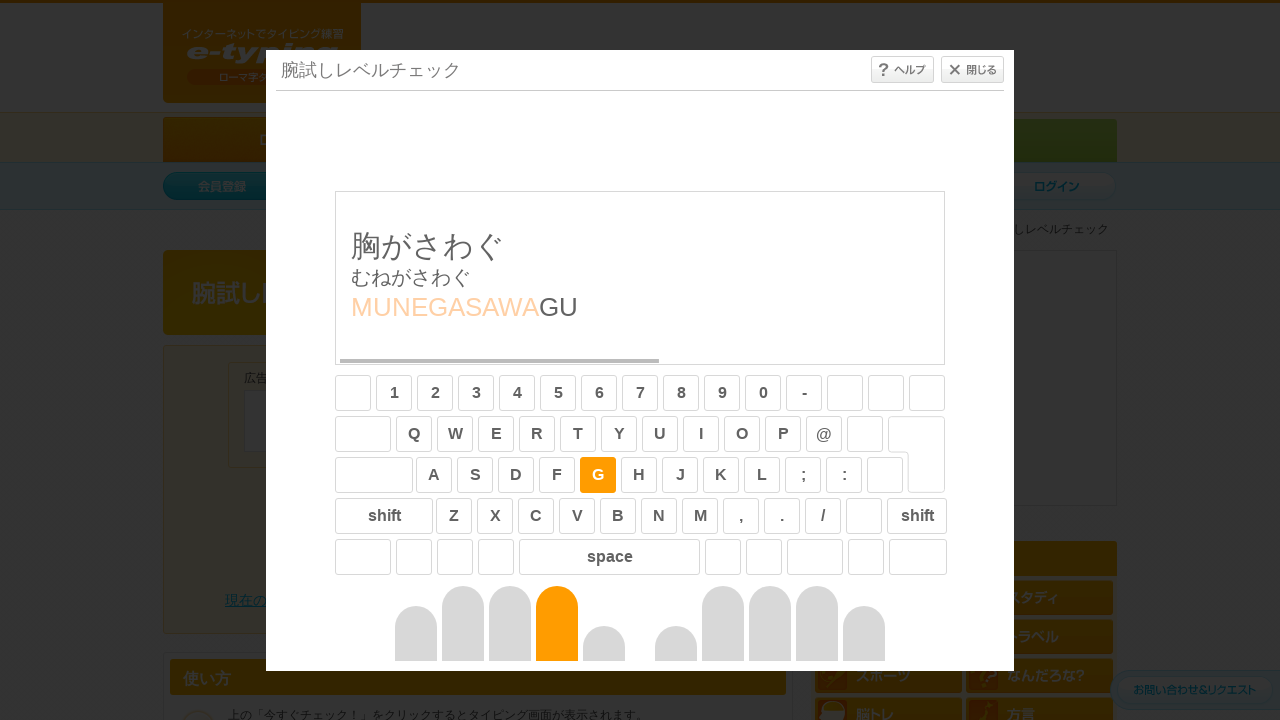

Typed character 'G'
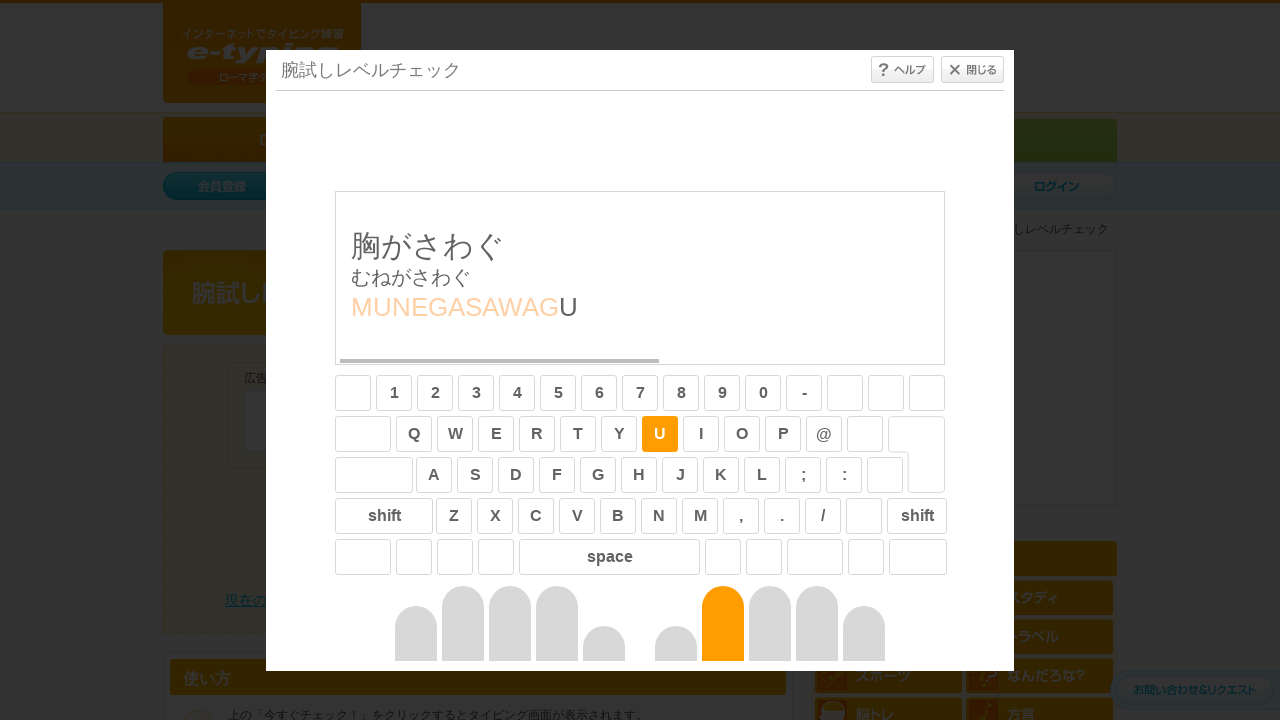

Typed character 'U'
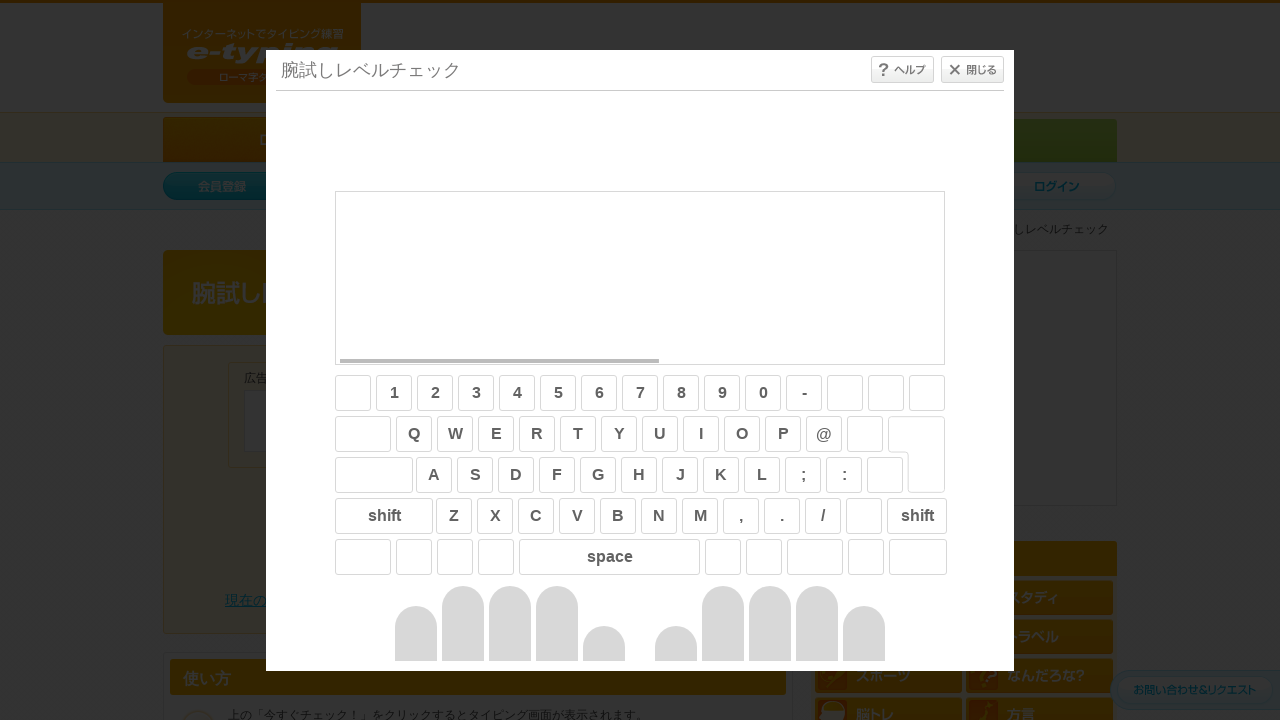

Typed character 'M'
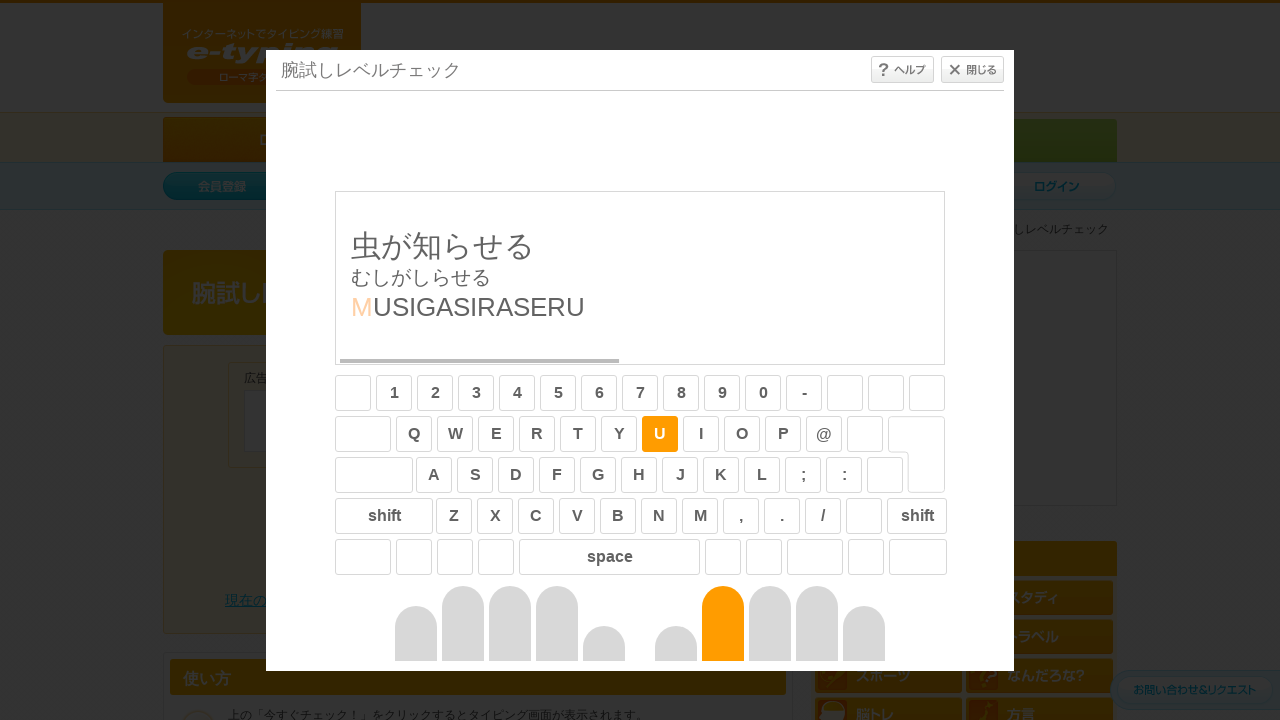

Typed character 'U'
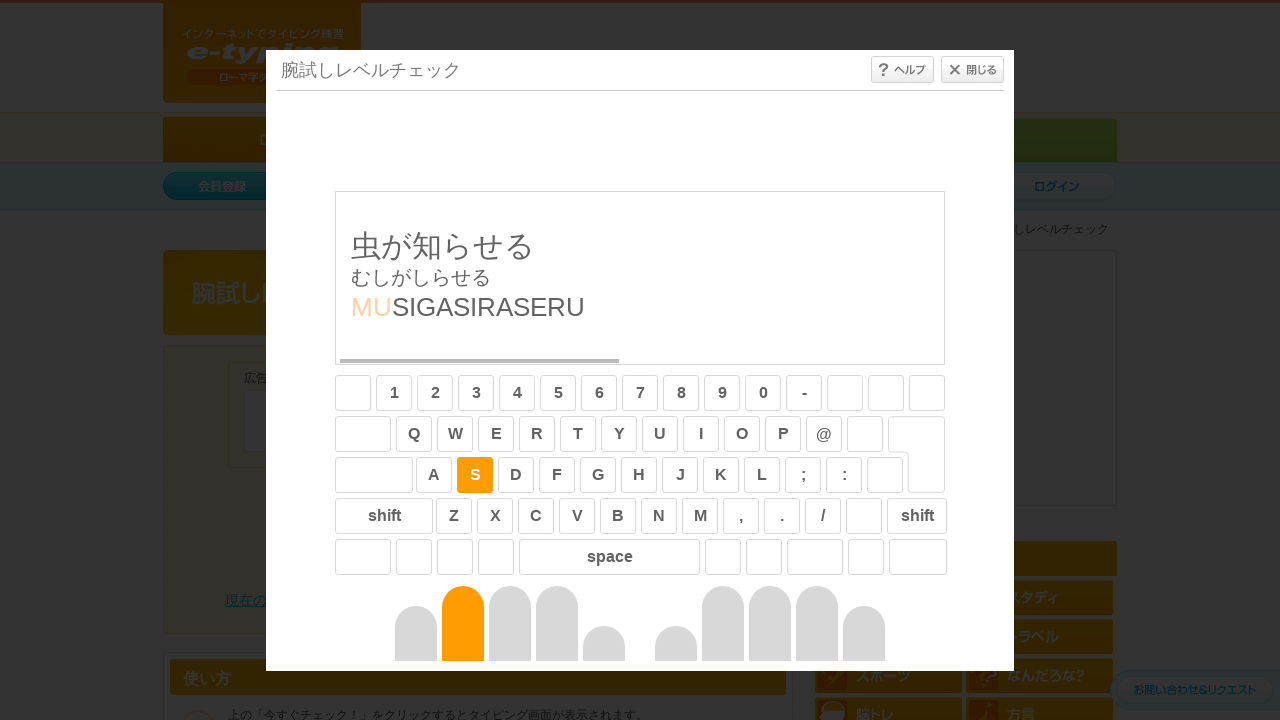

Typed character 'S'
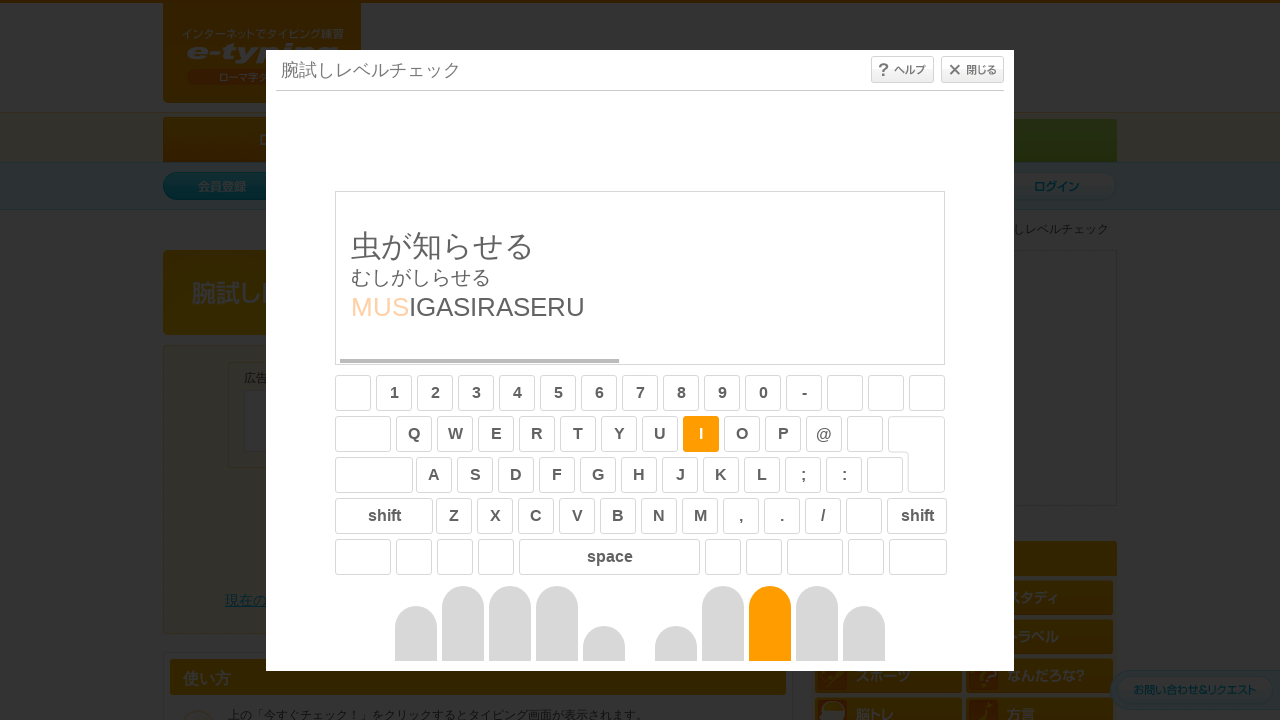

Typed character 'I'
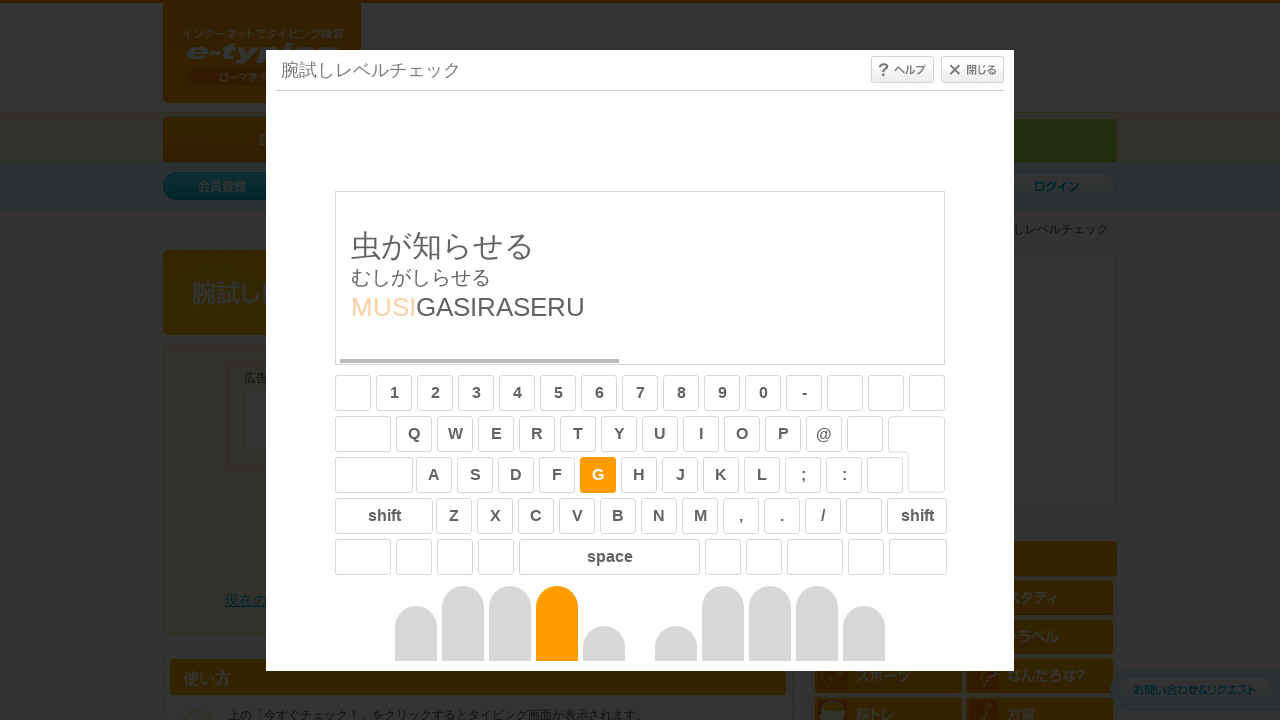

Typed character 'G'
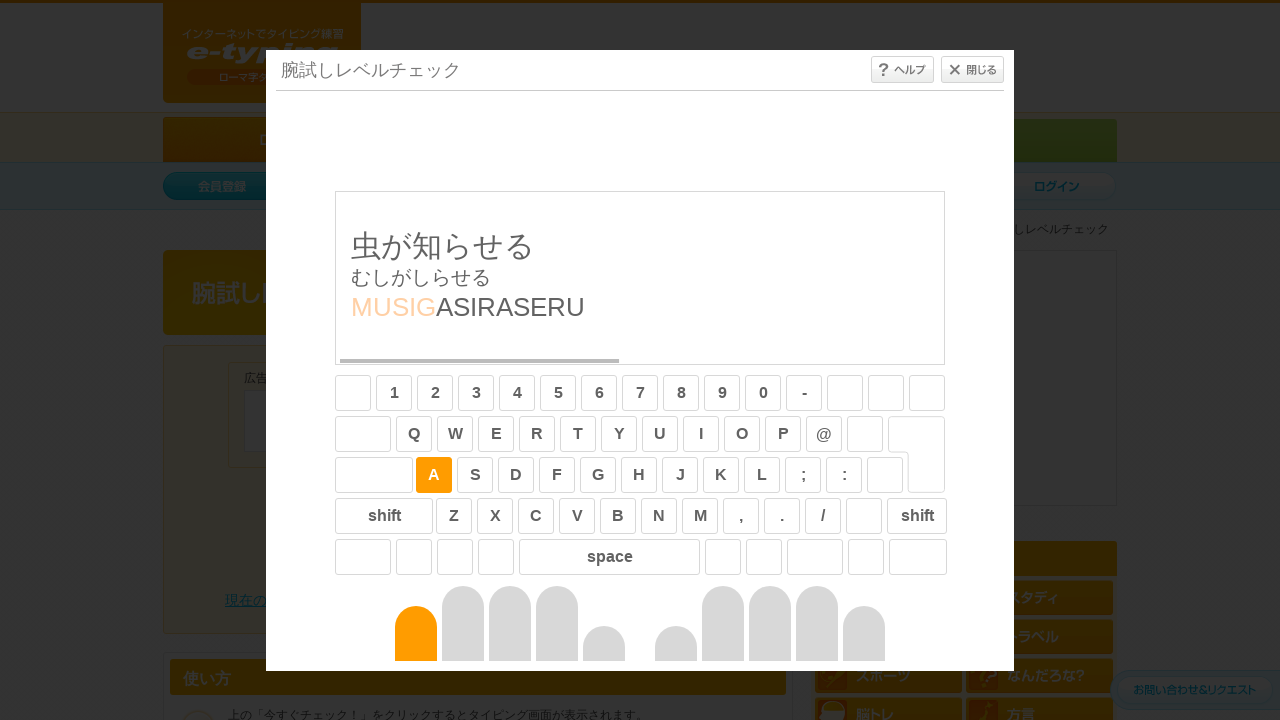

Typed character 'A'
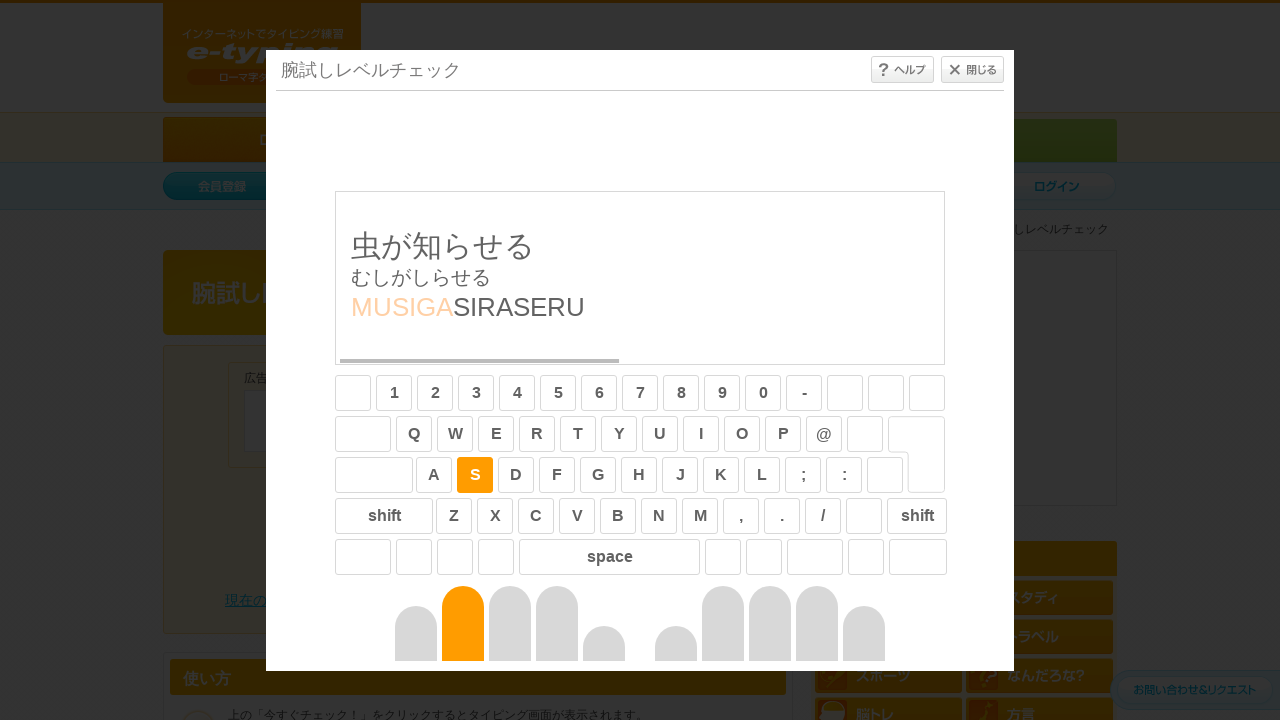

Typed character 'S'
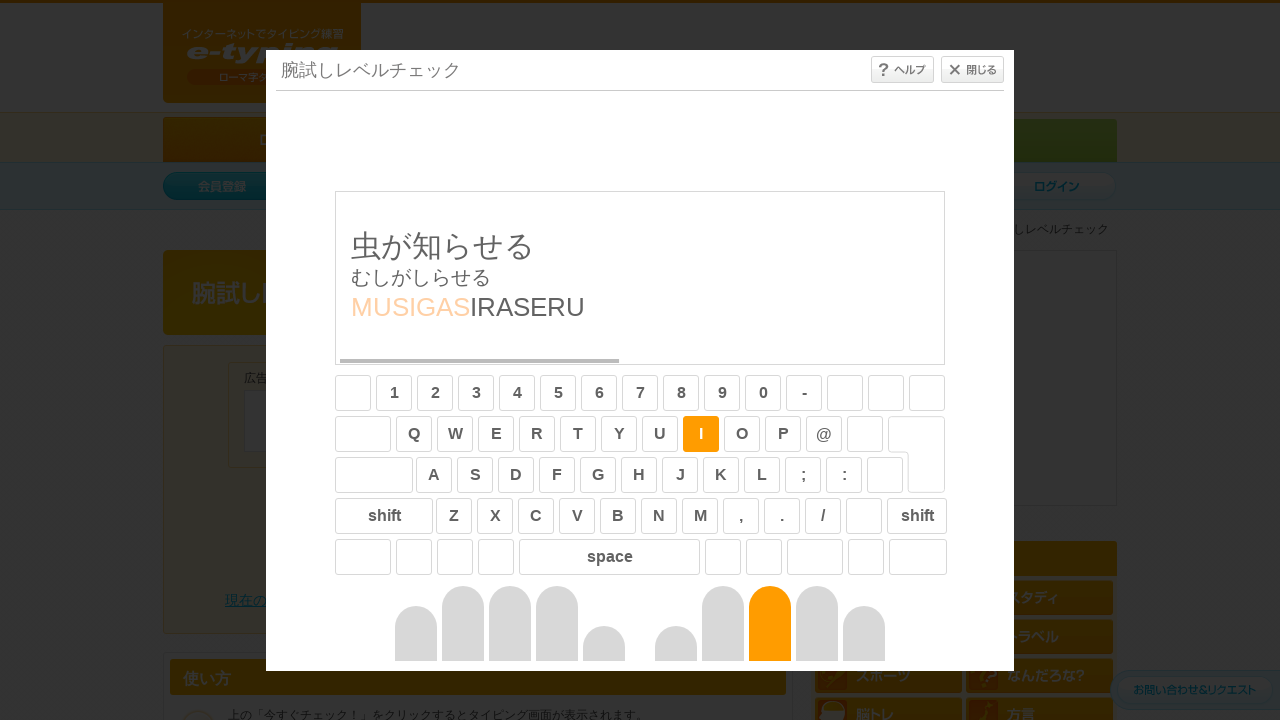

Typed character 'I'
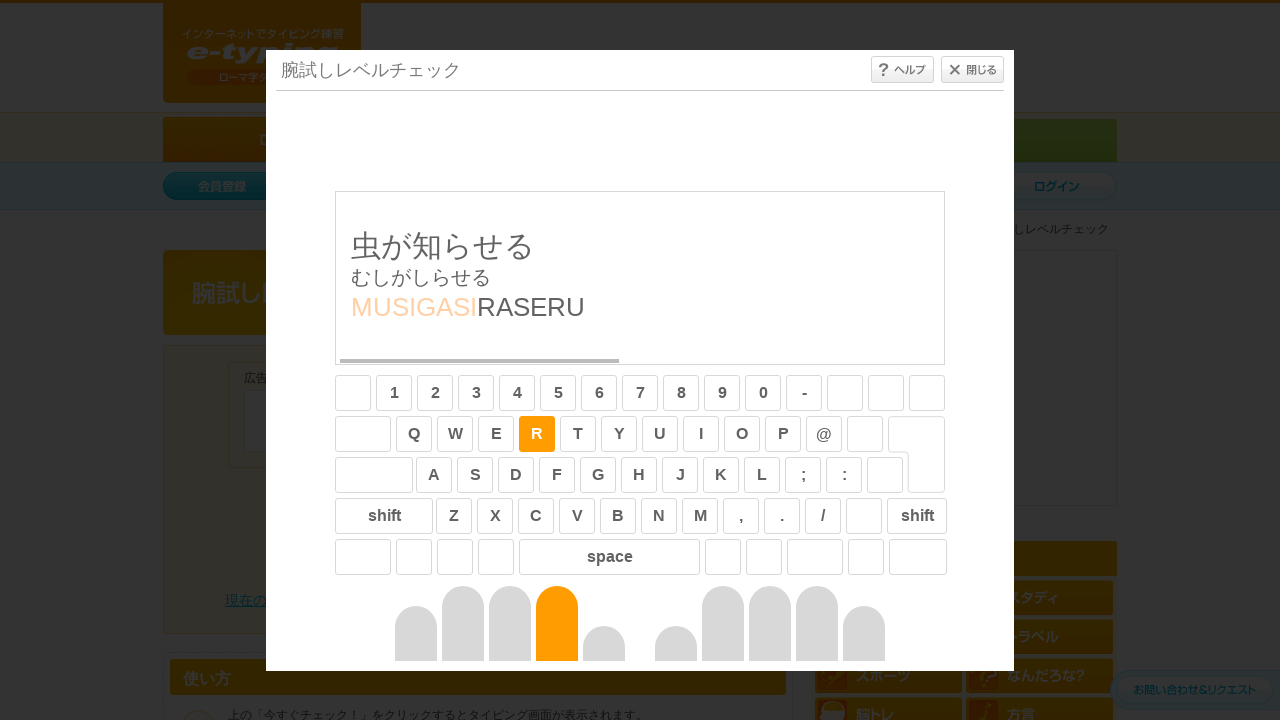

Typed character 'R'
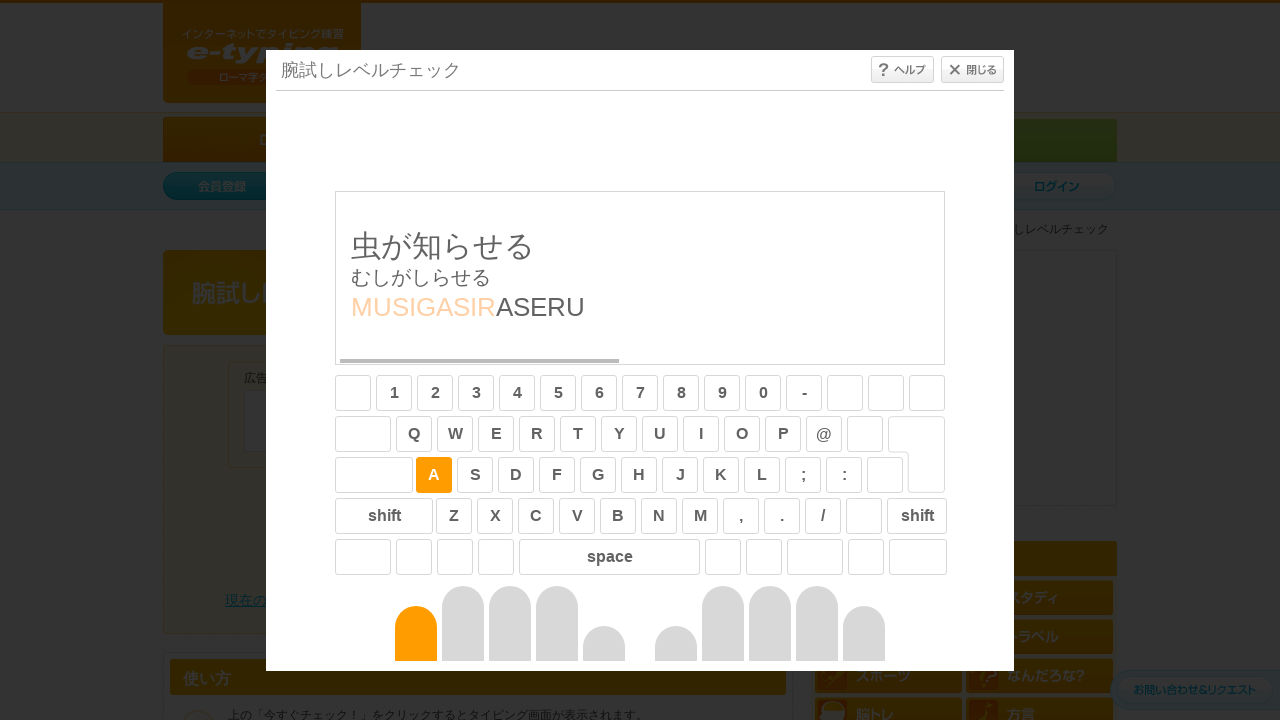

Typed character 'A'
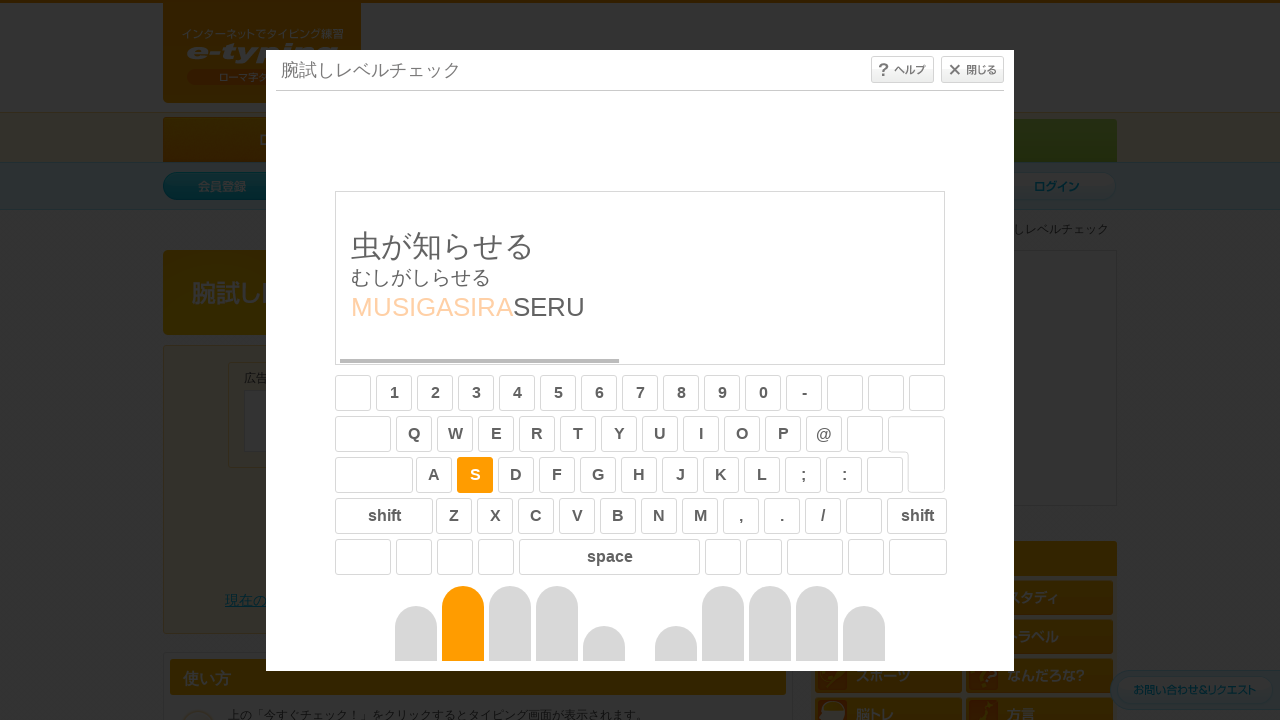

Typed character 'S'
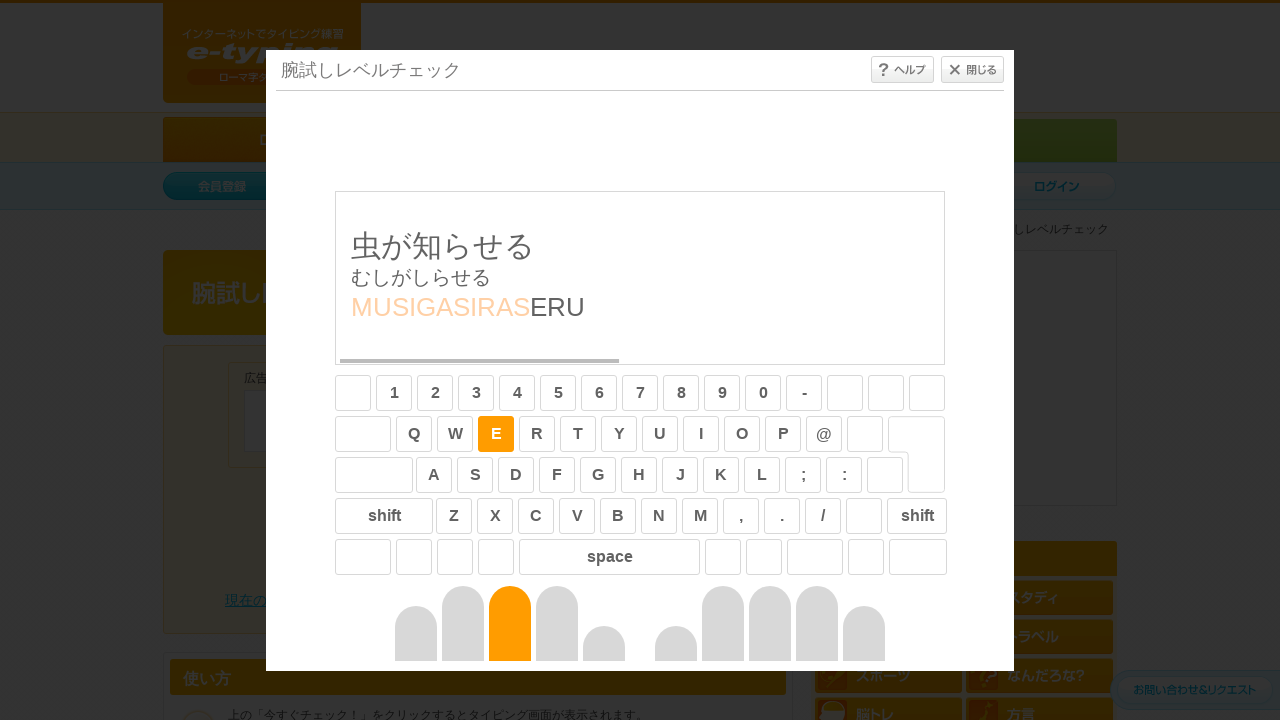

Typed character 'E'
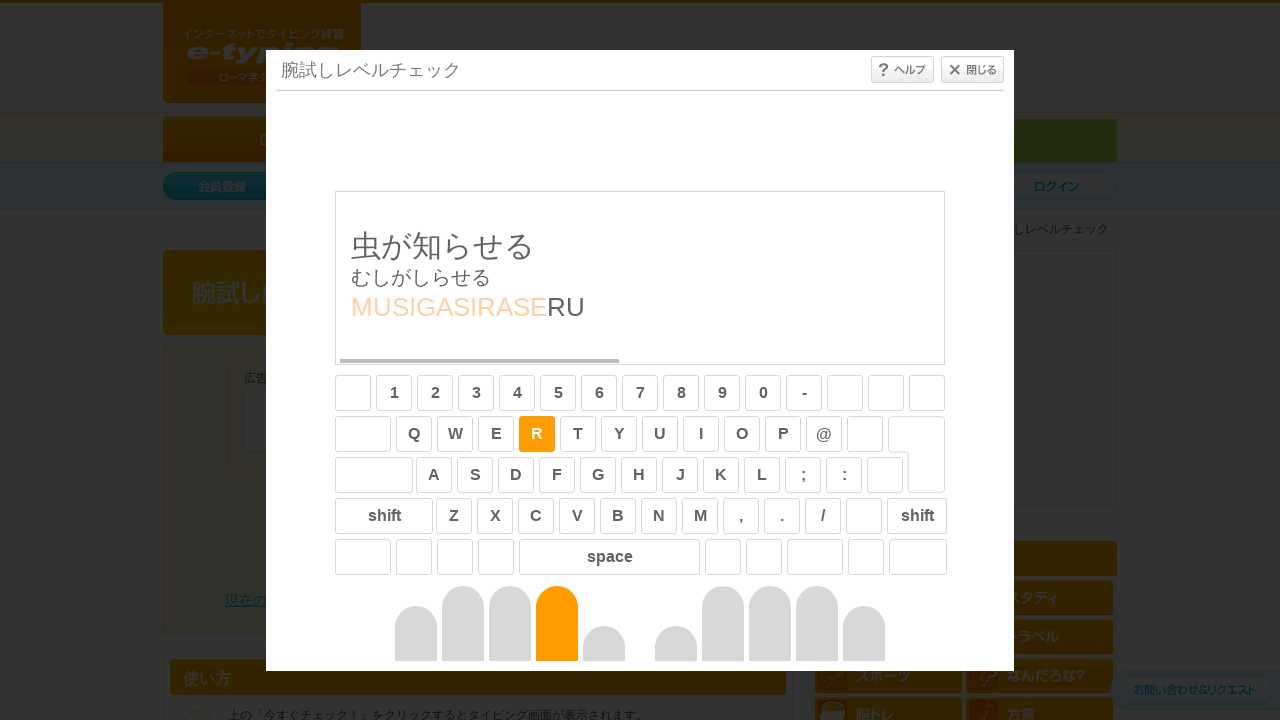

Typed character 'R'
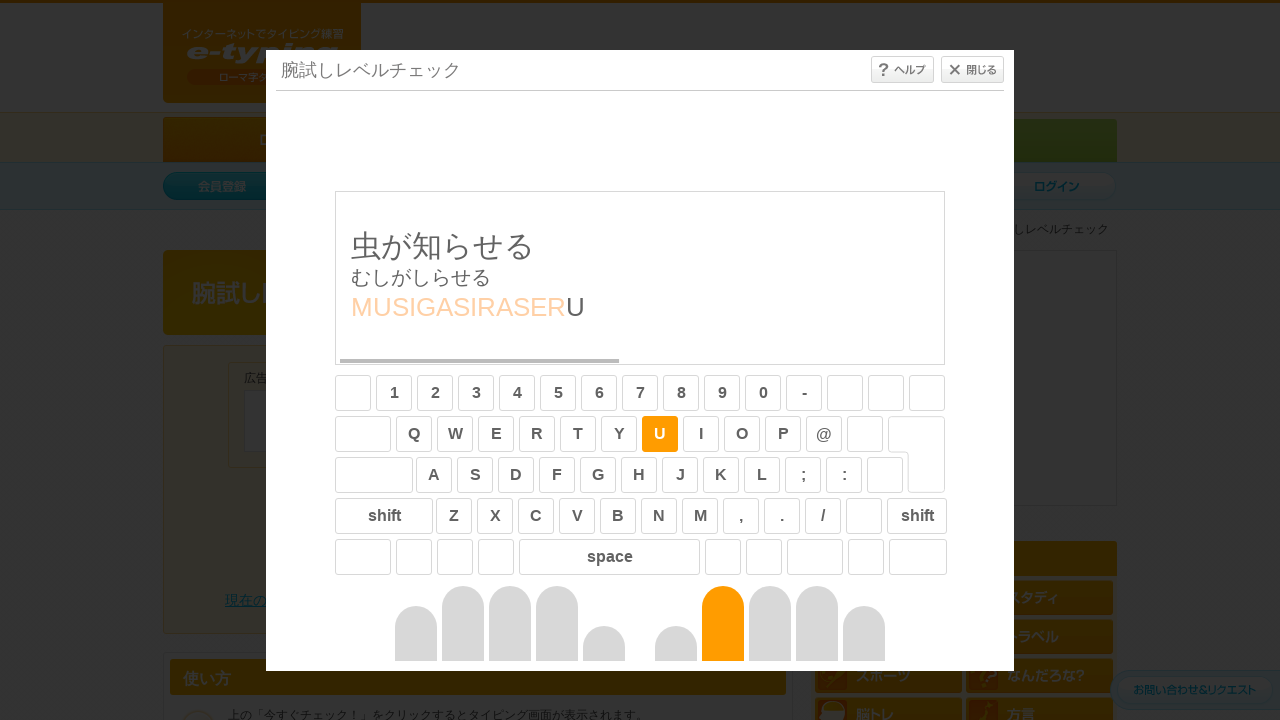

Typed character 'U'
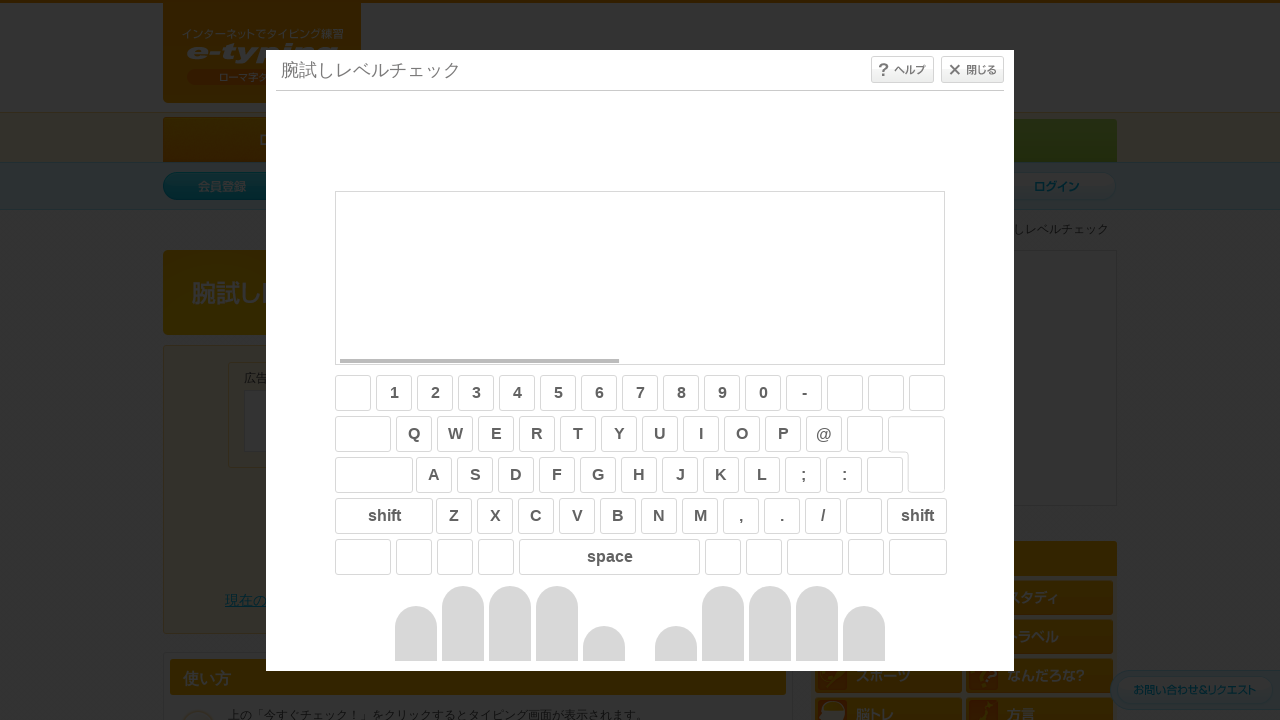

Typed character 'F'
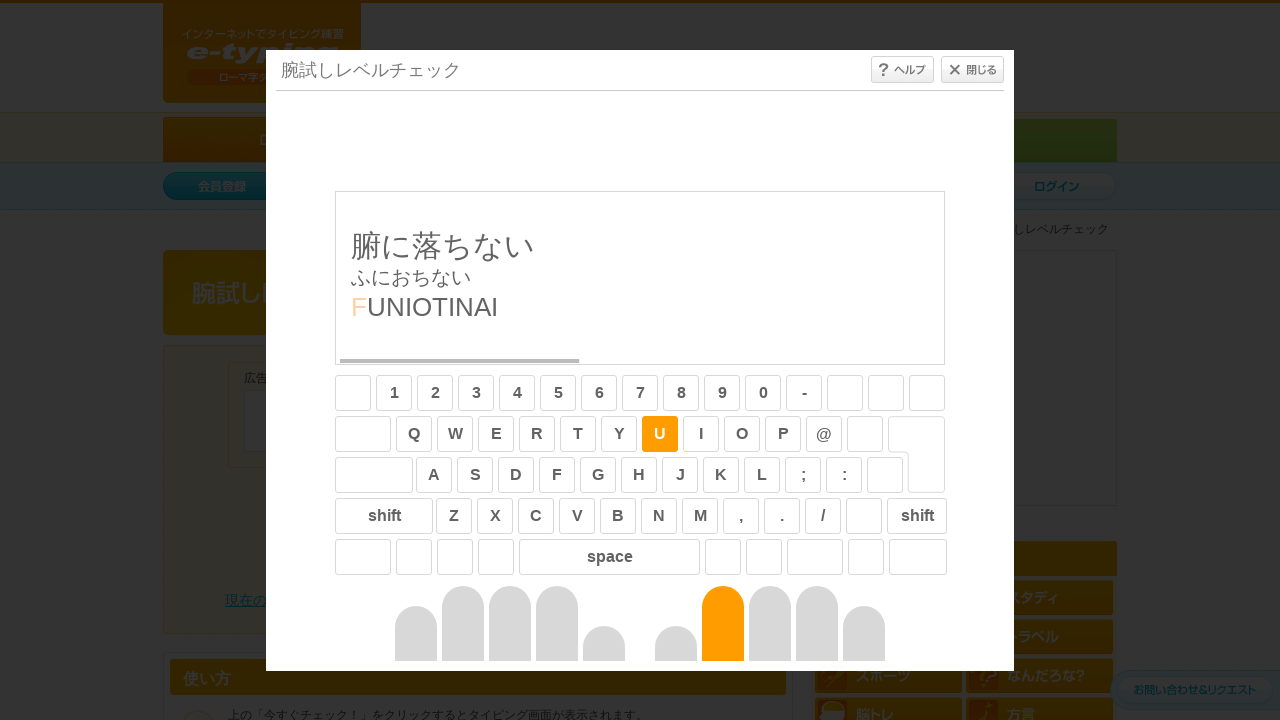

Typed character 'U'
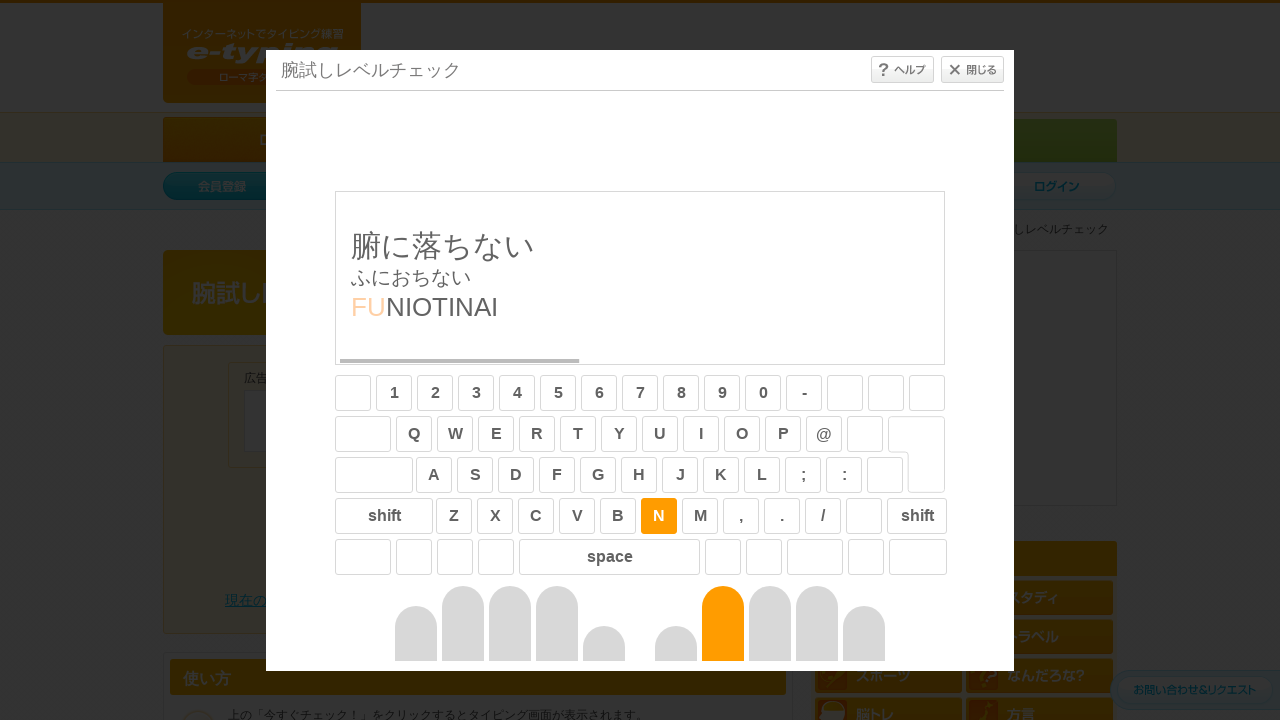

Typed character 'N'
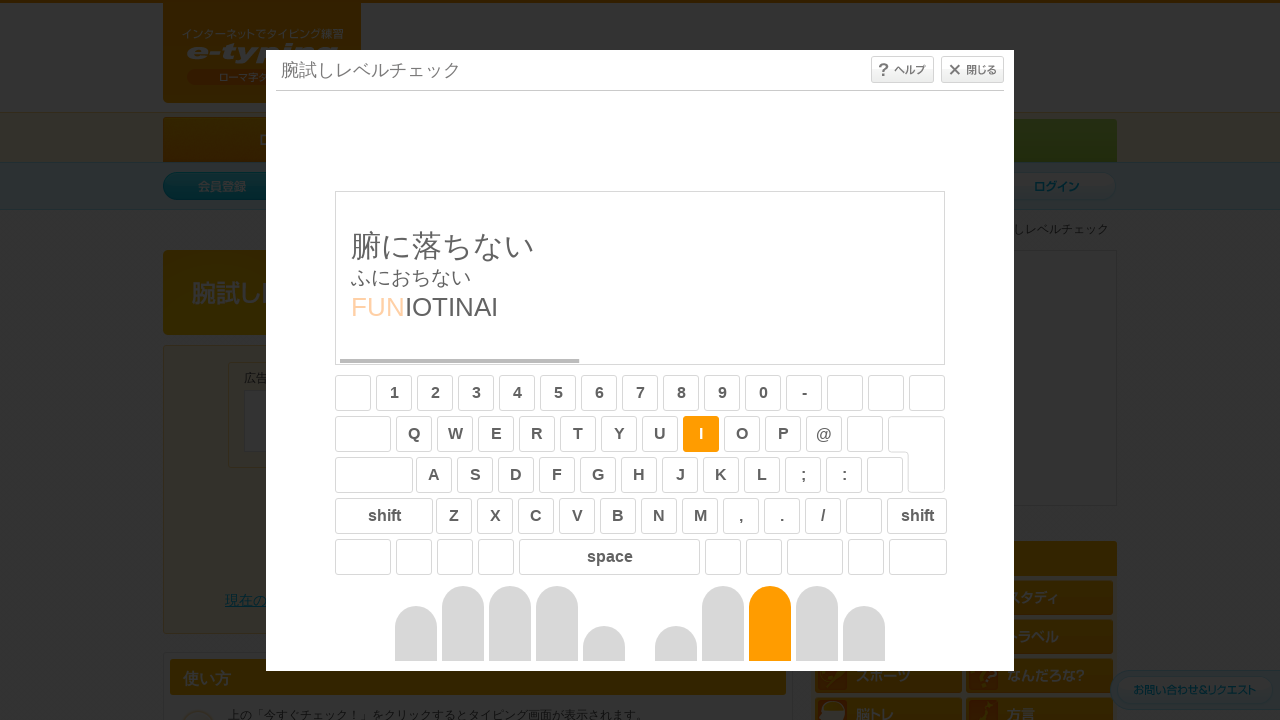

Typed character 'I'
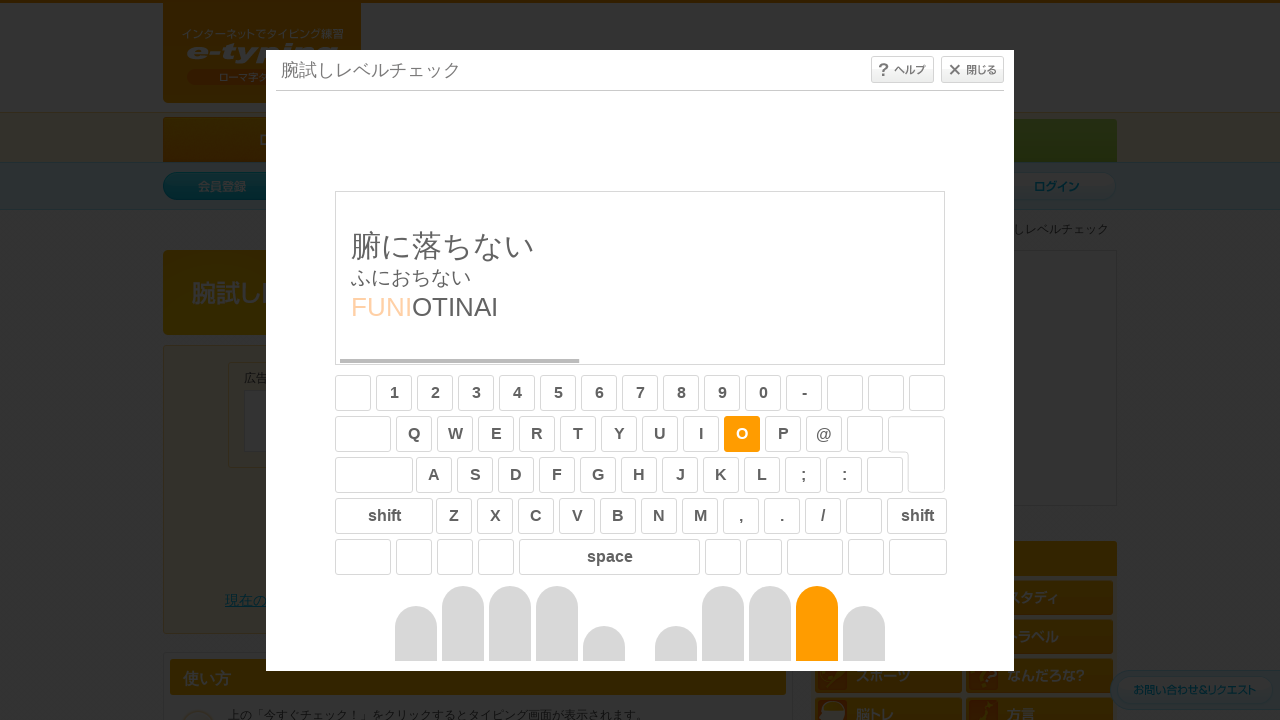

Typed character 'O'
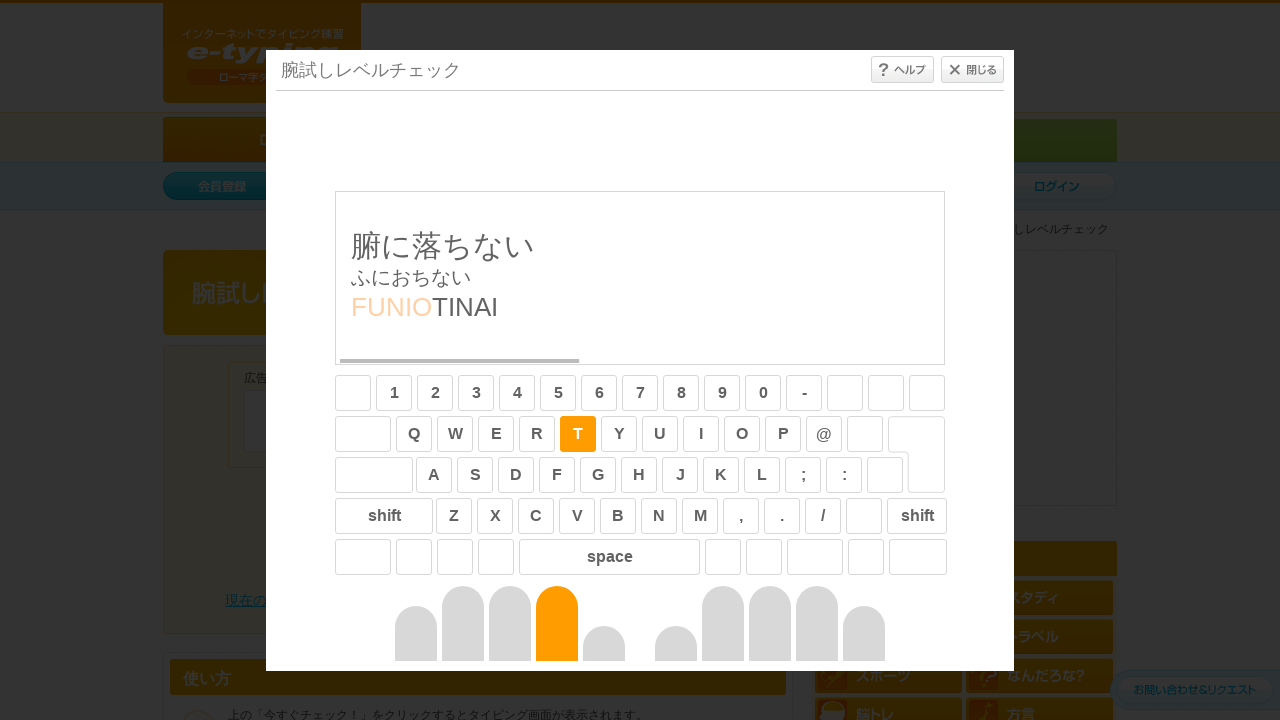

Typed character 'T'
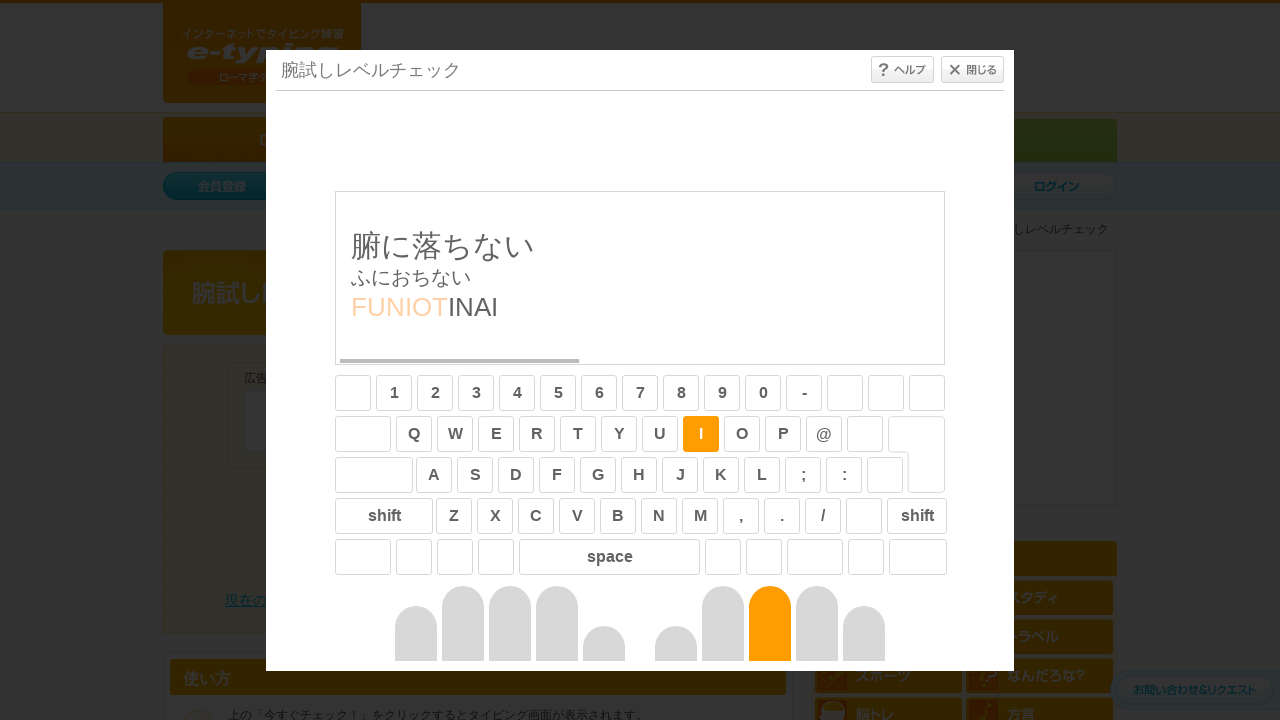

Typed character 'I'
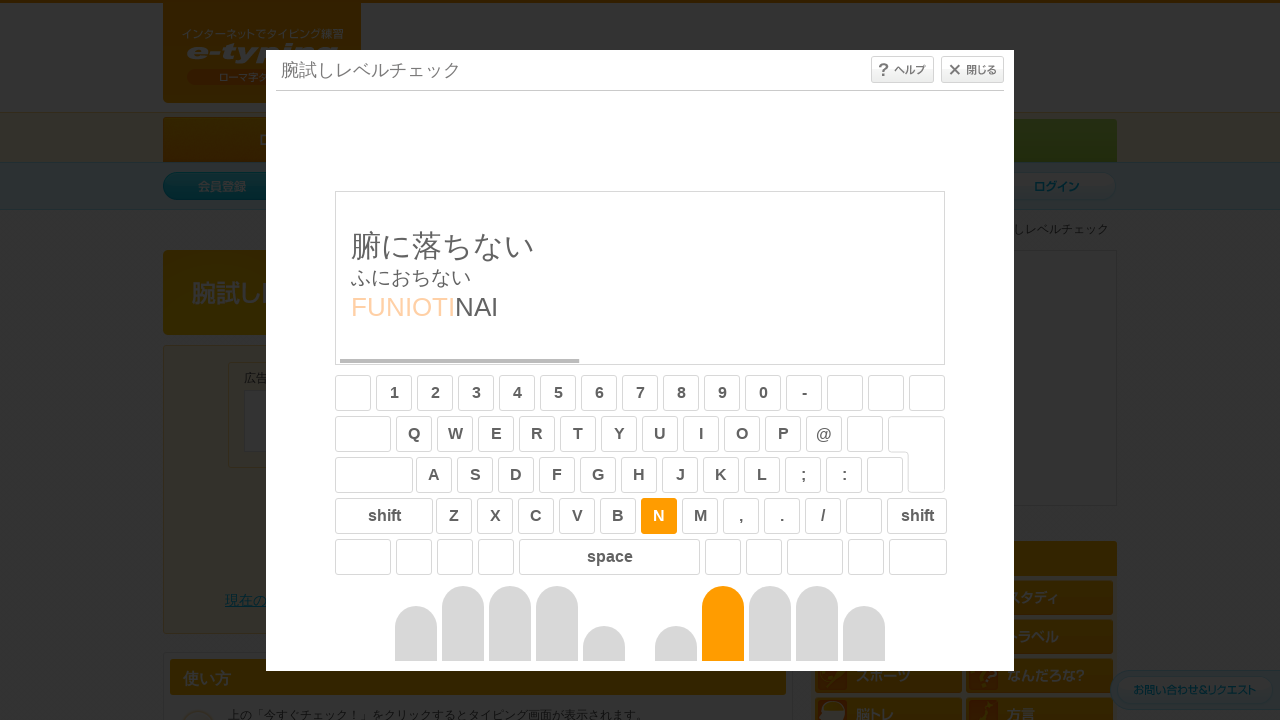

Typed character 'N'
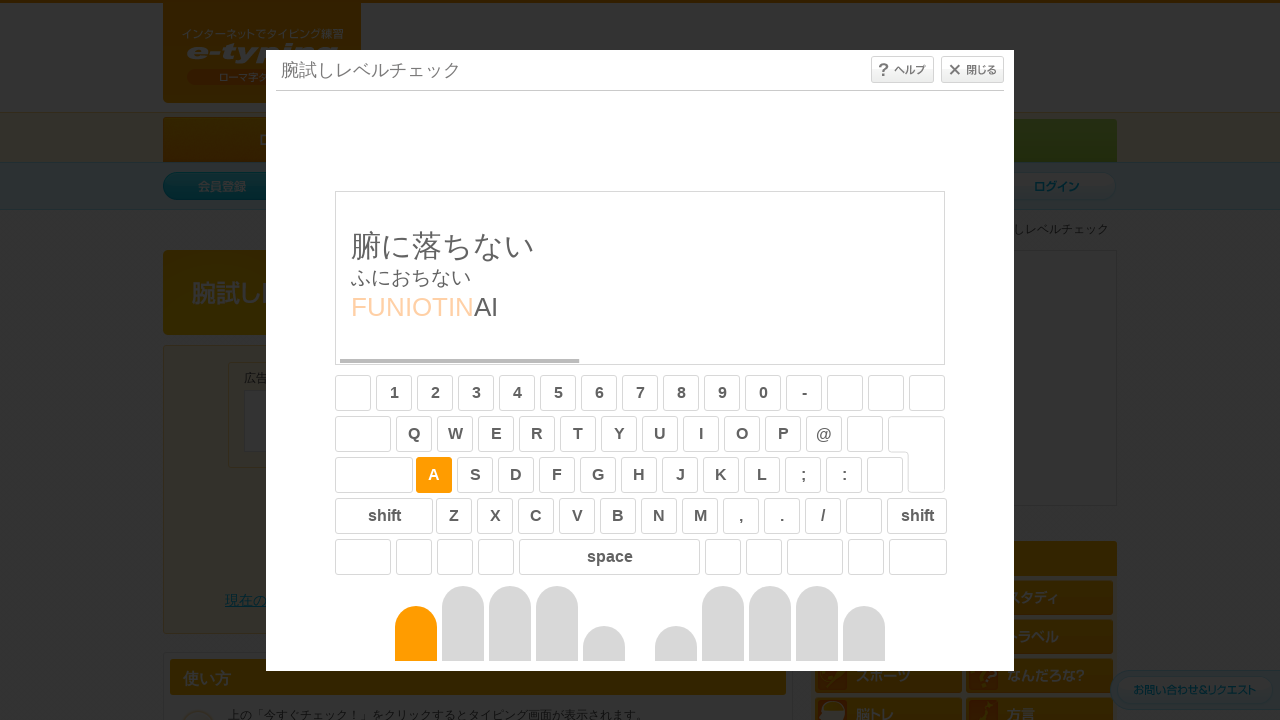

Typed character 'A'
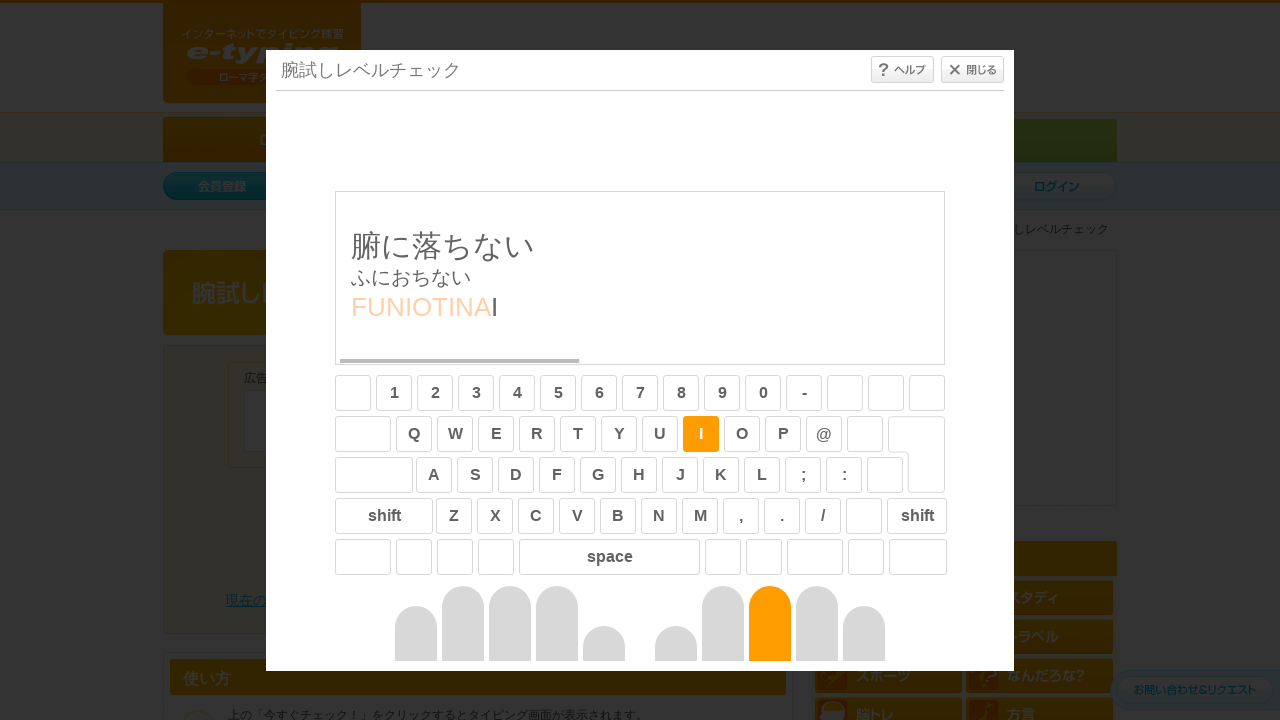

Typed character 'I'
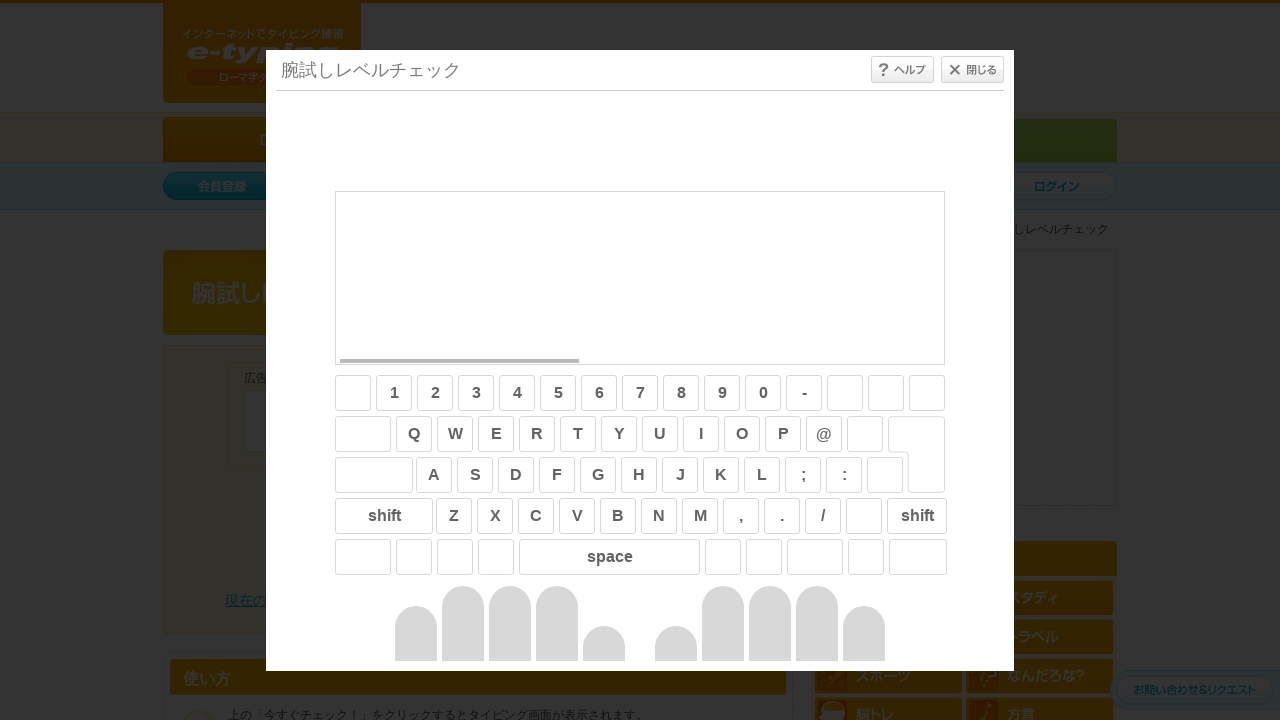

Typed character 'O'
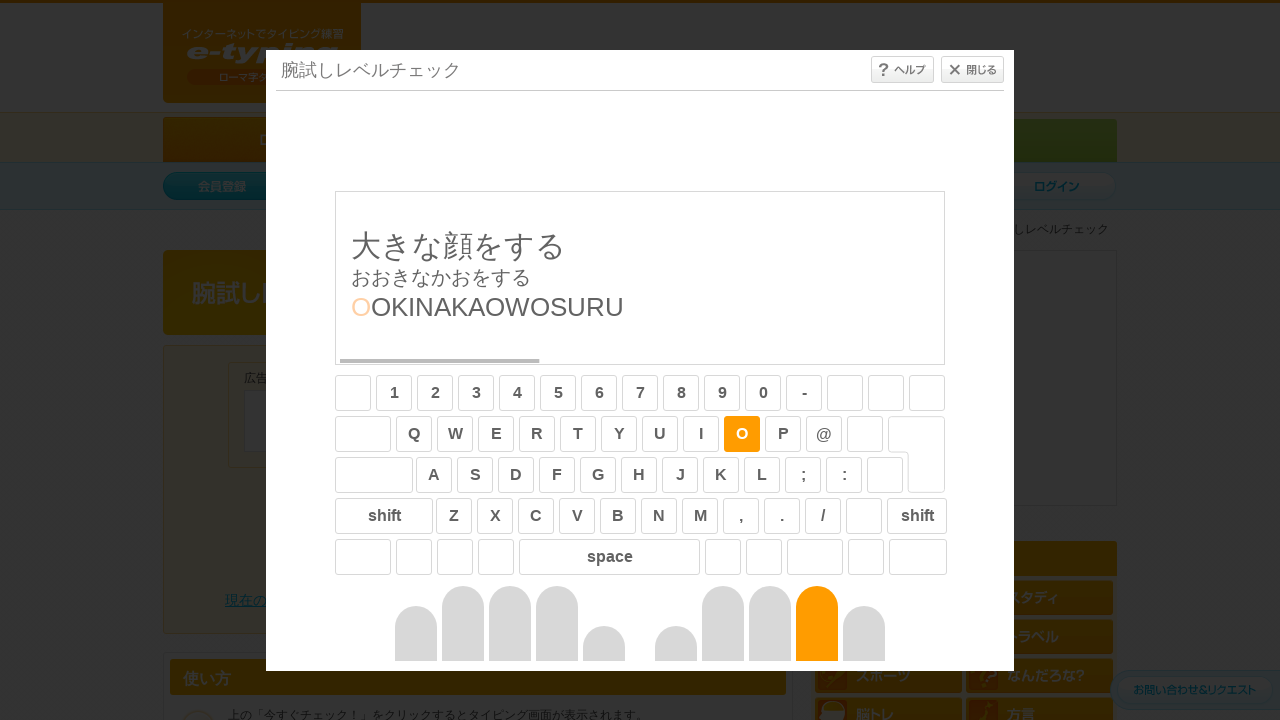

Typed character 'O'
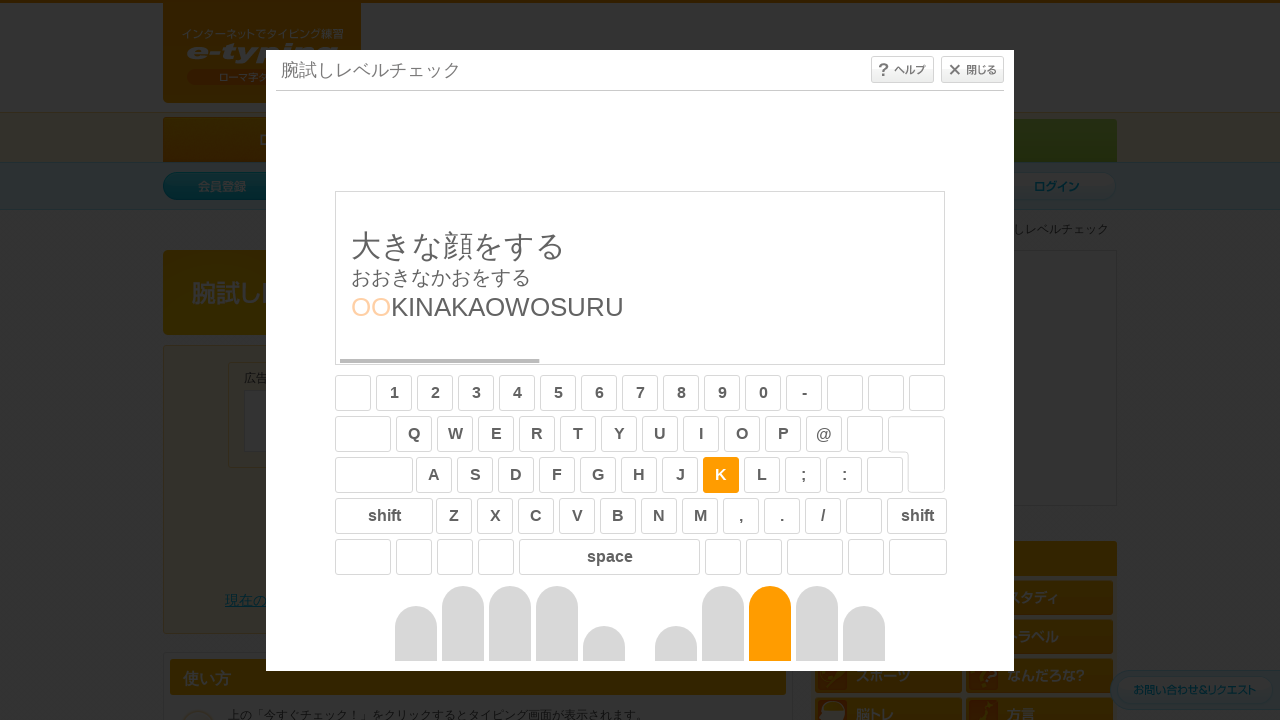

Typed character 'K'
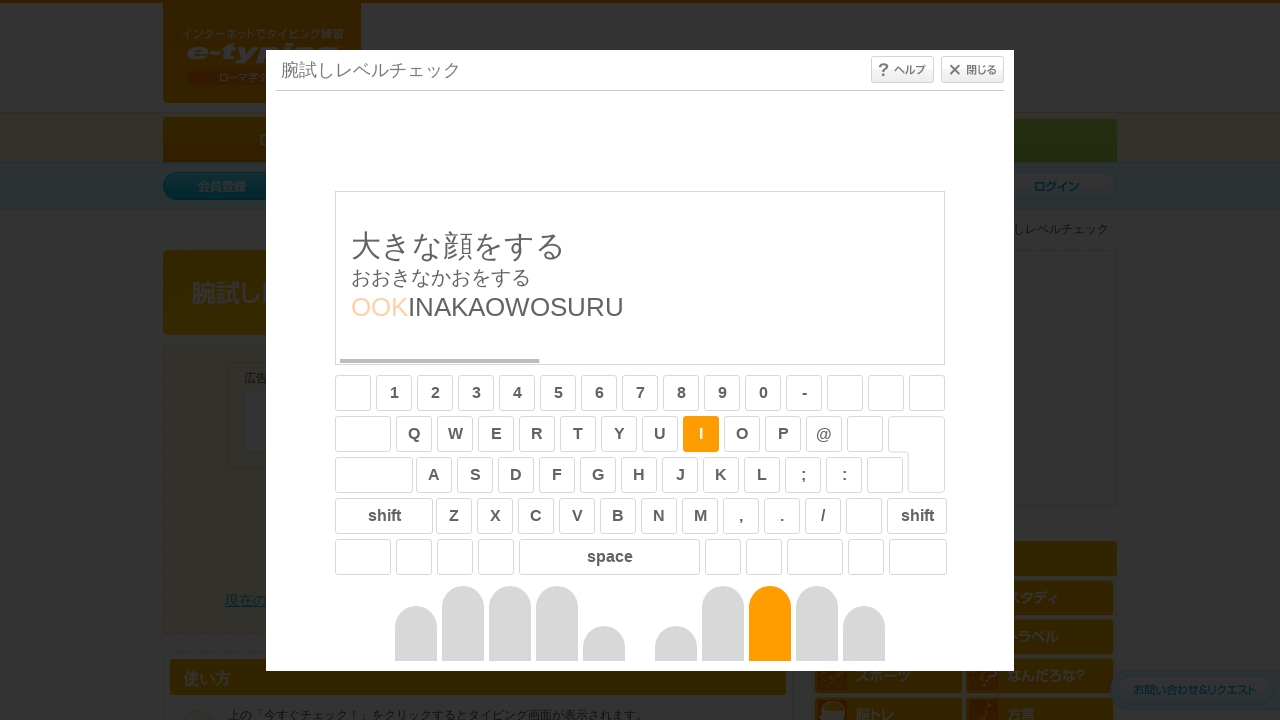

Typed character 'I'
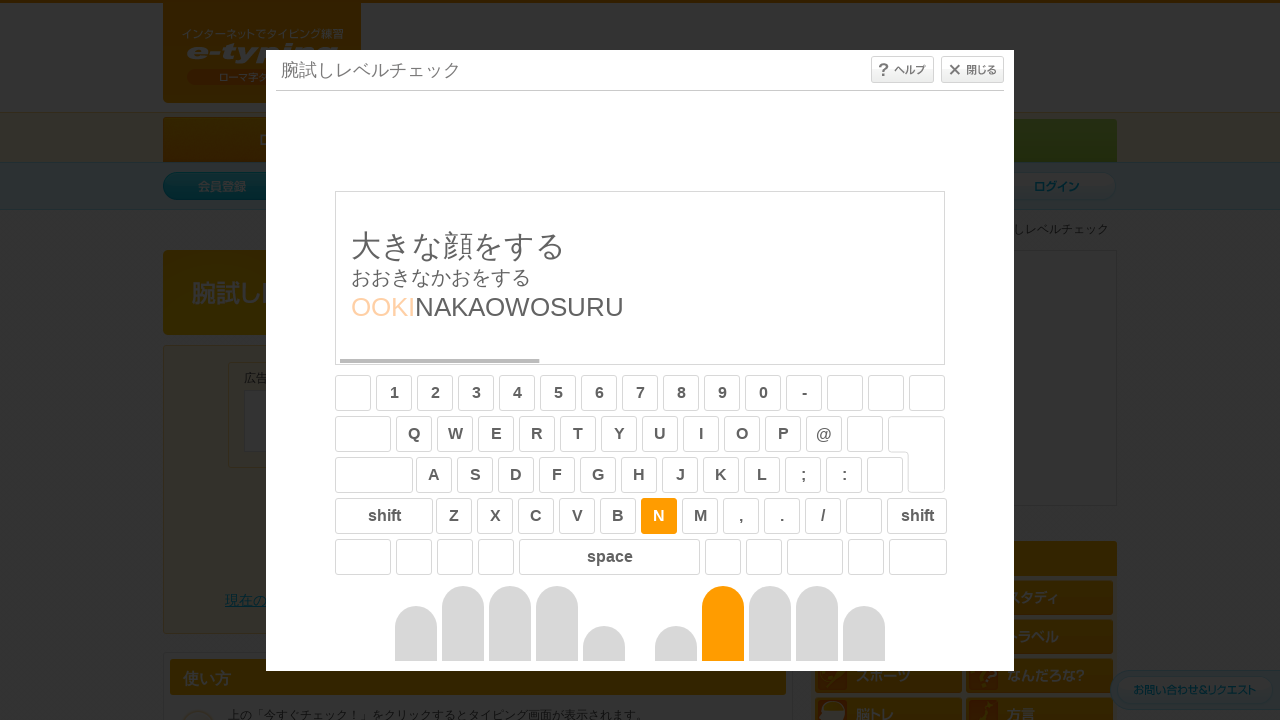

Typed character 'N'
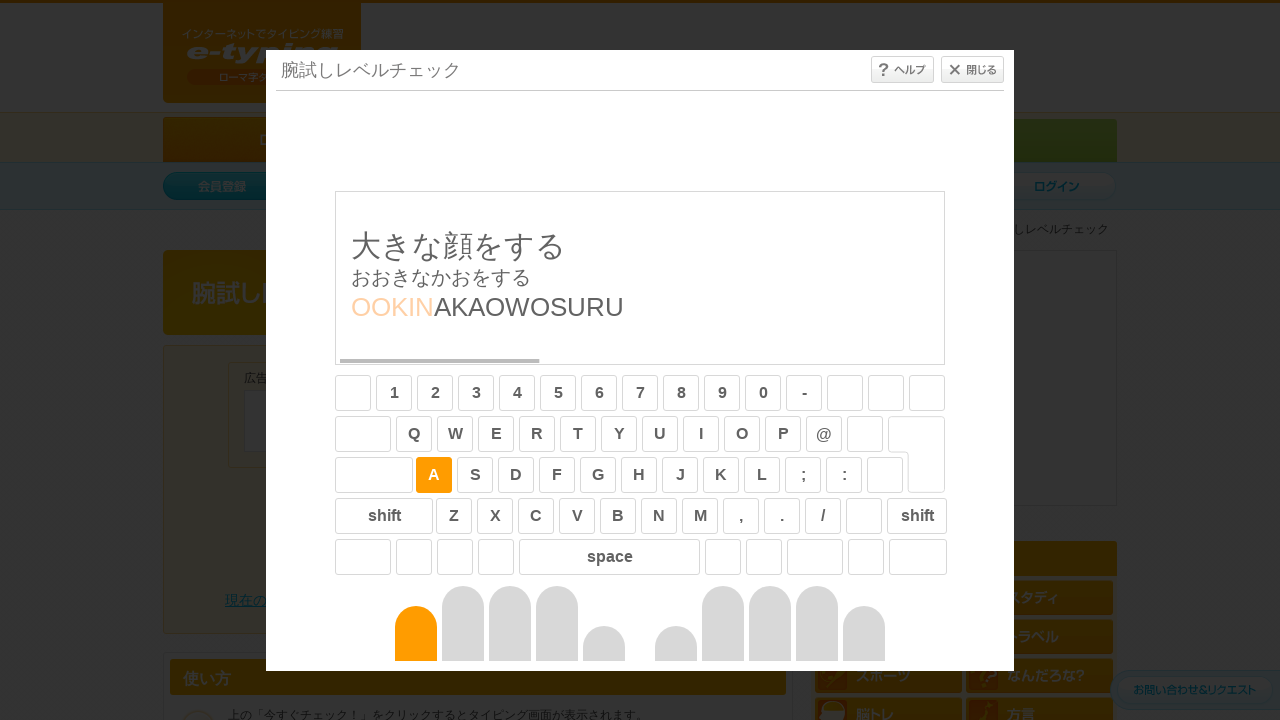

Typed character 'A'
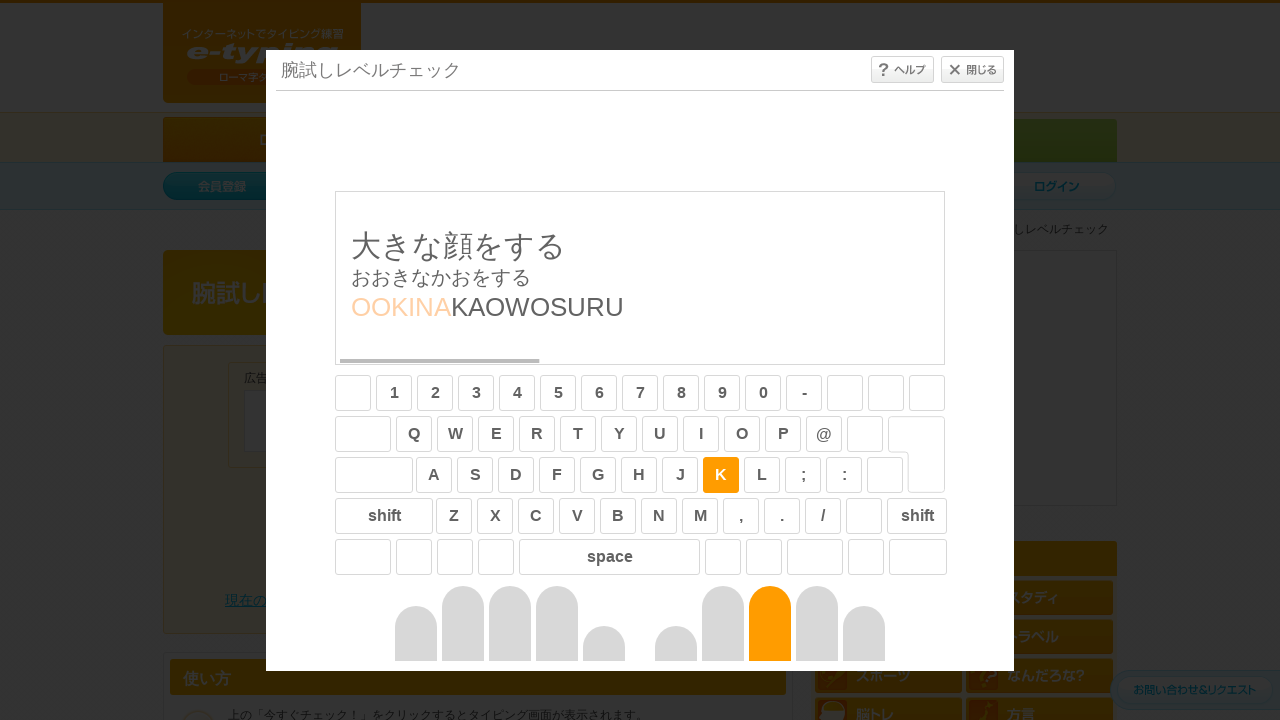

Typed character 'K'
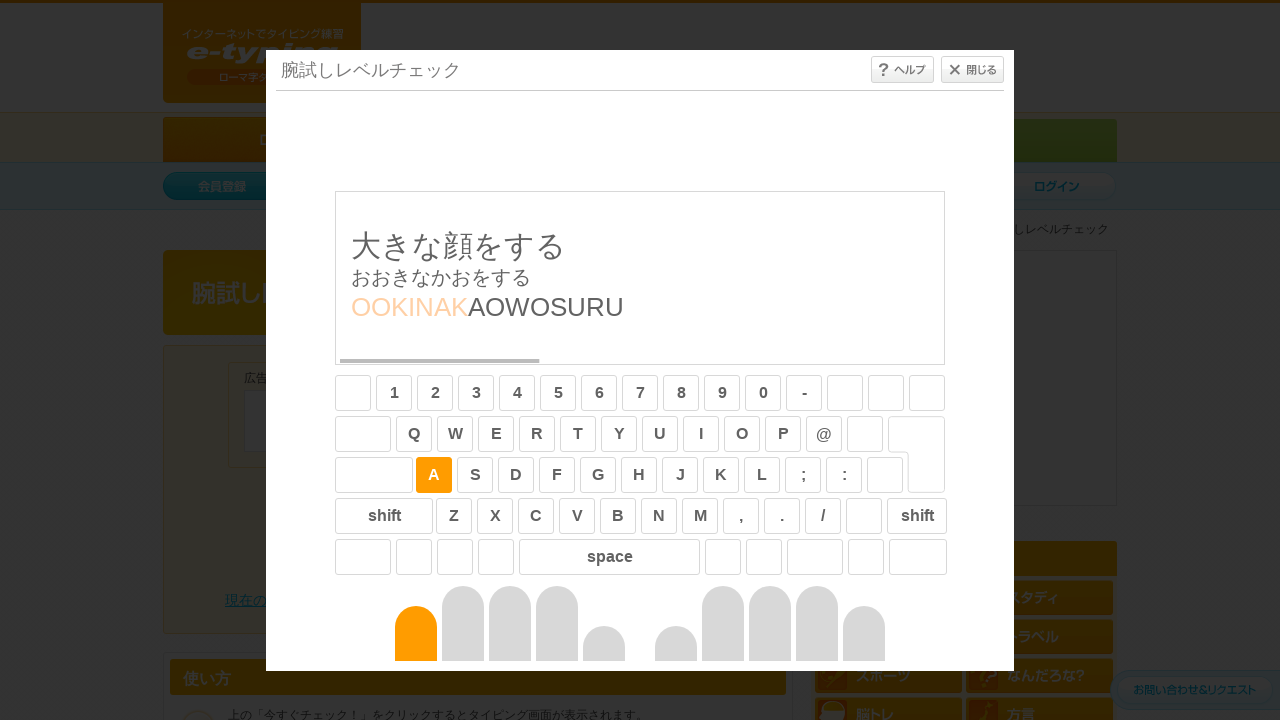

Typed character 'A'
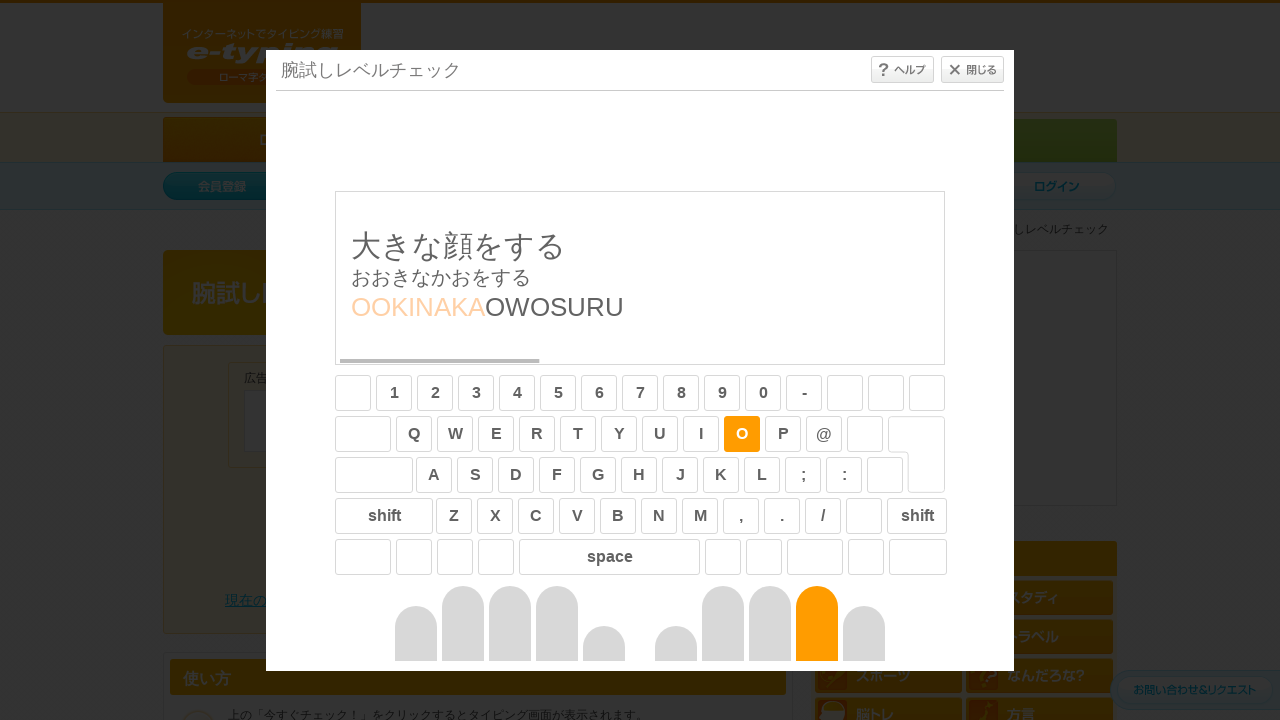

Typed character 'O'
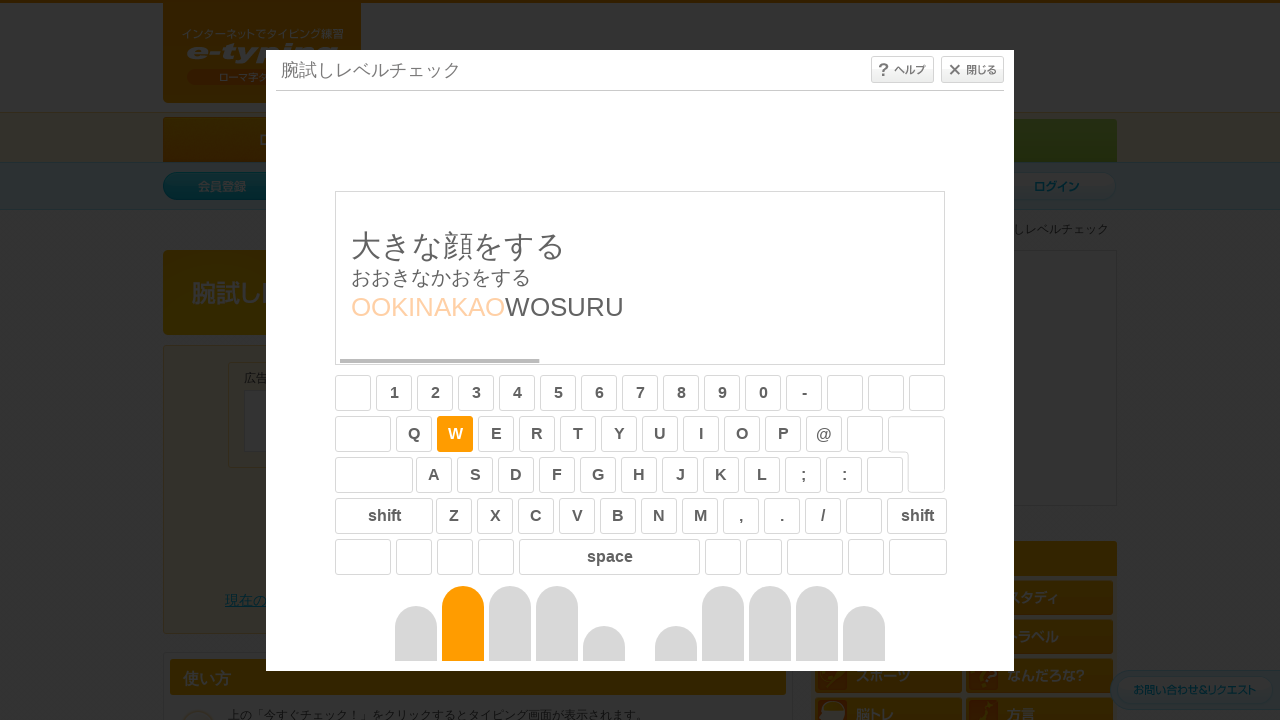

Typed character 'W'
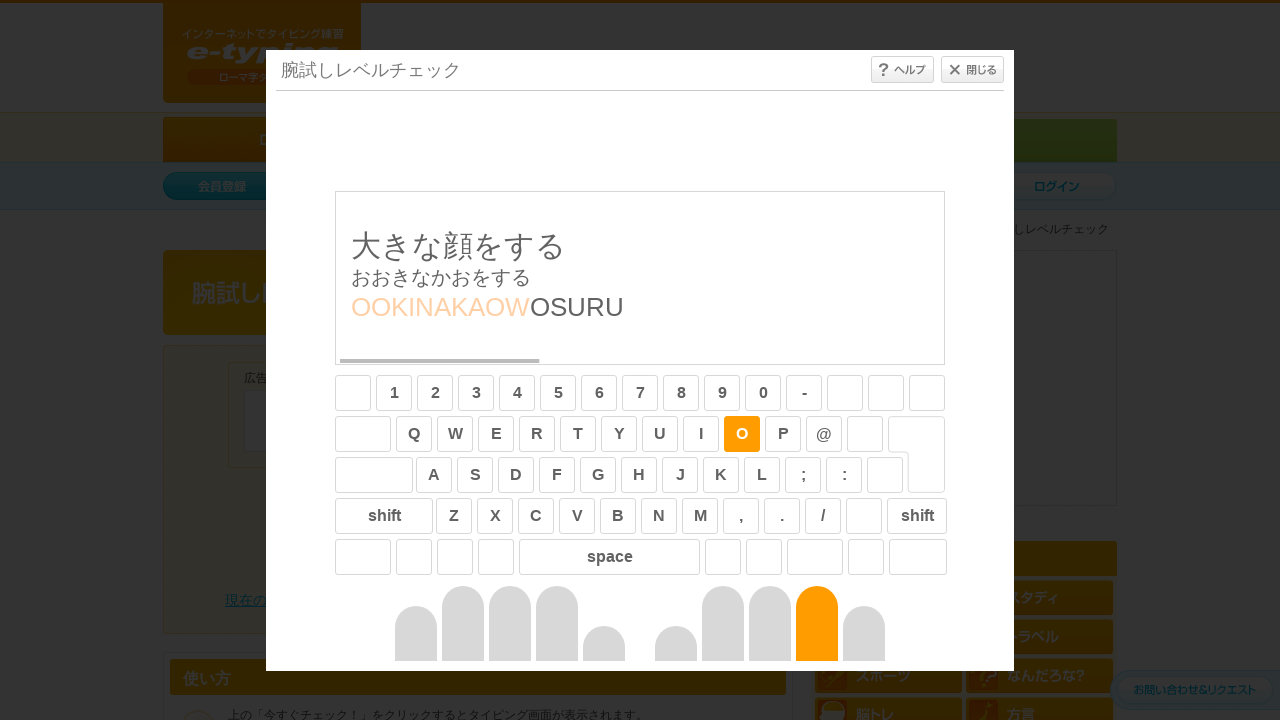

Typed character 'O'
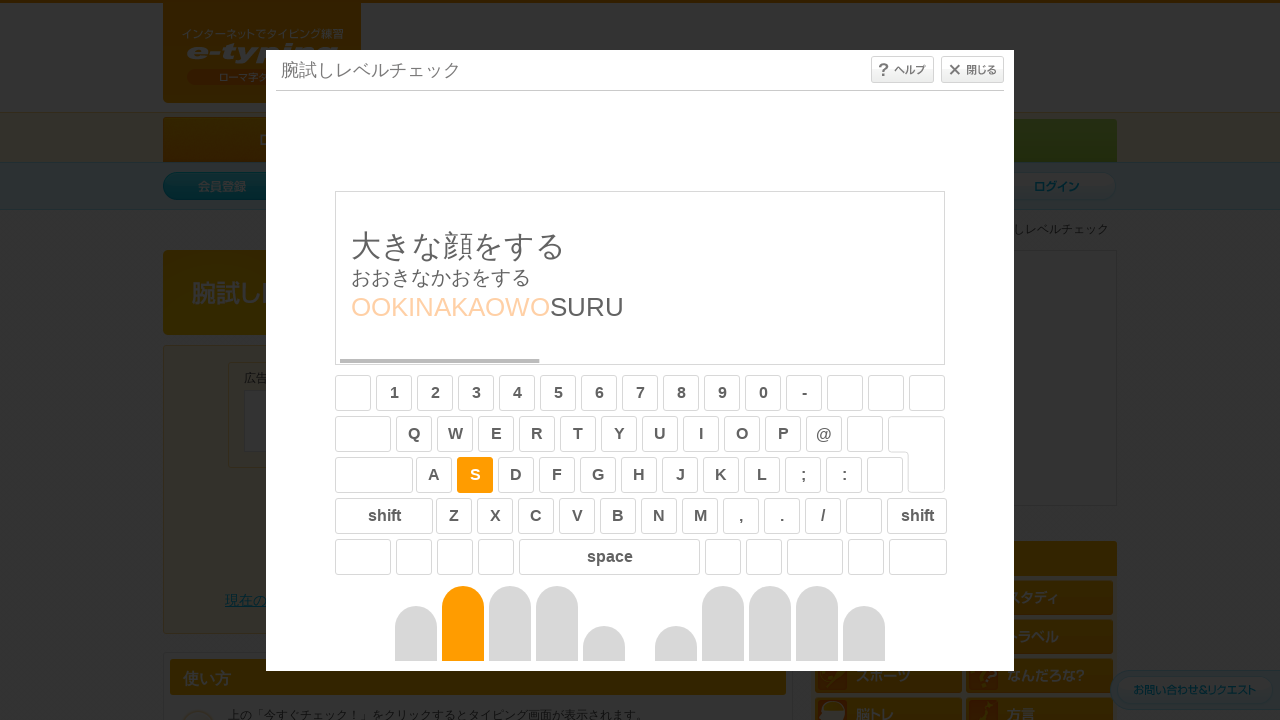

Typed character 'S'
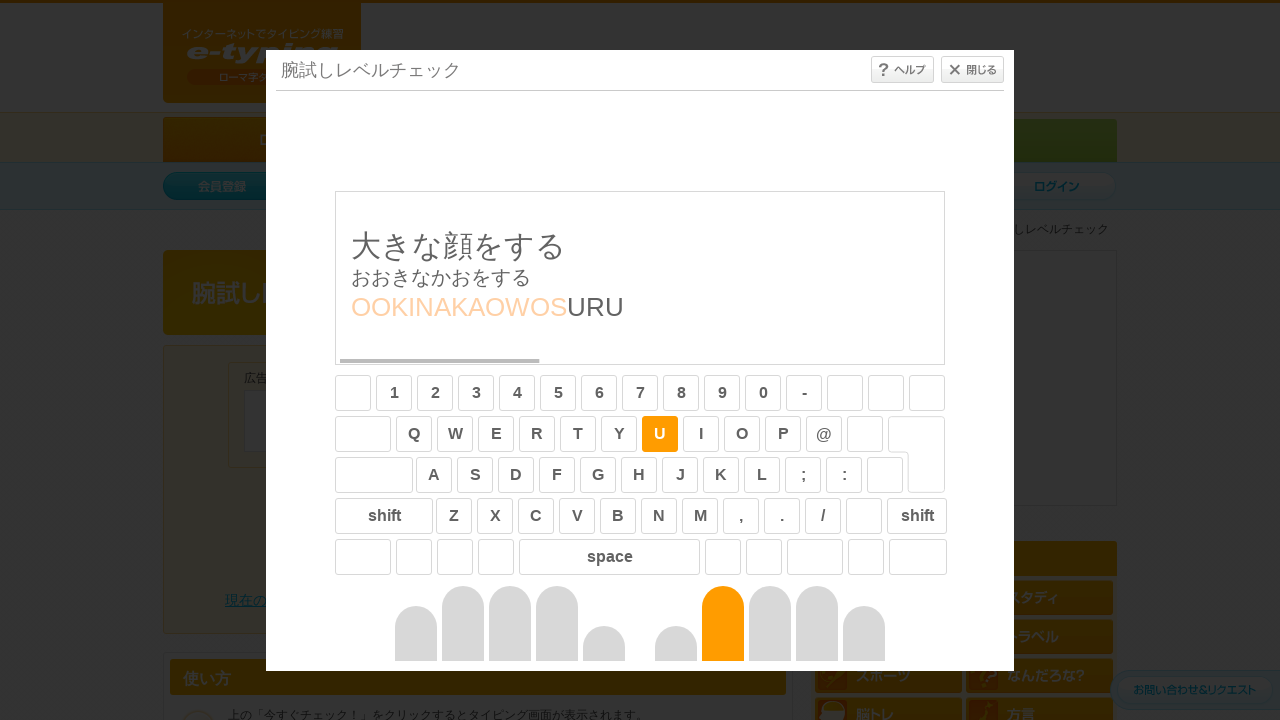

Typed character 'U'
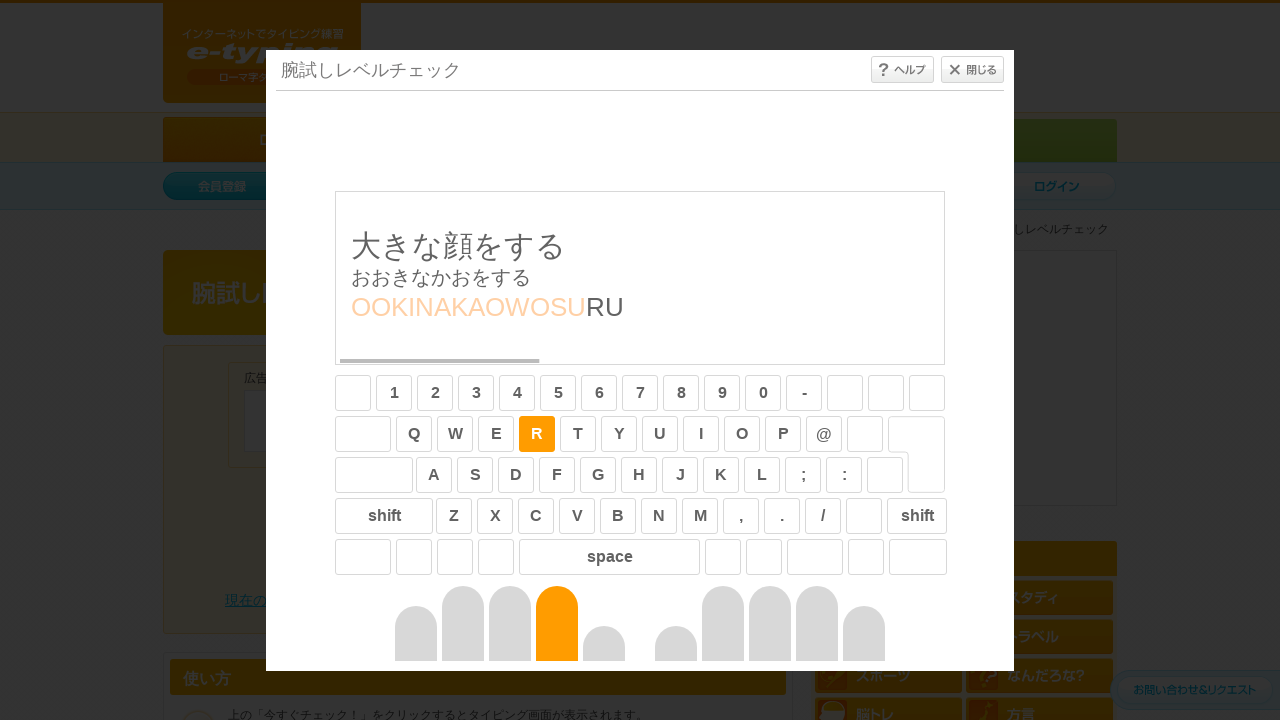

Typed character 'R'
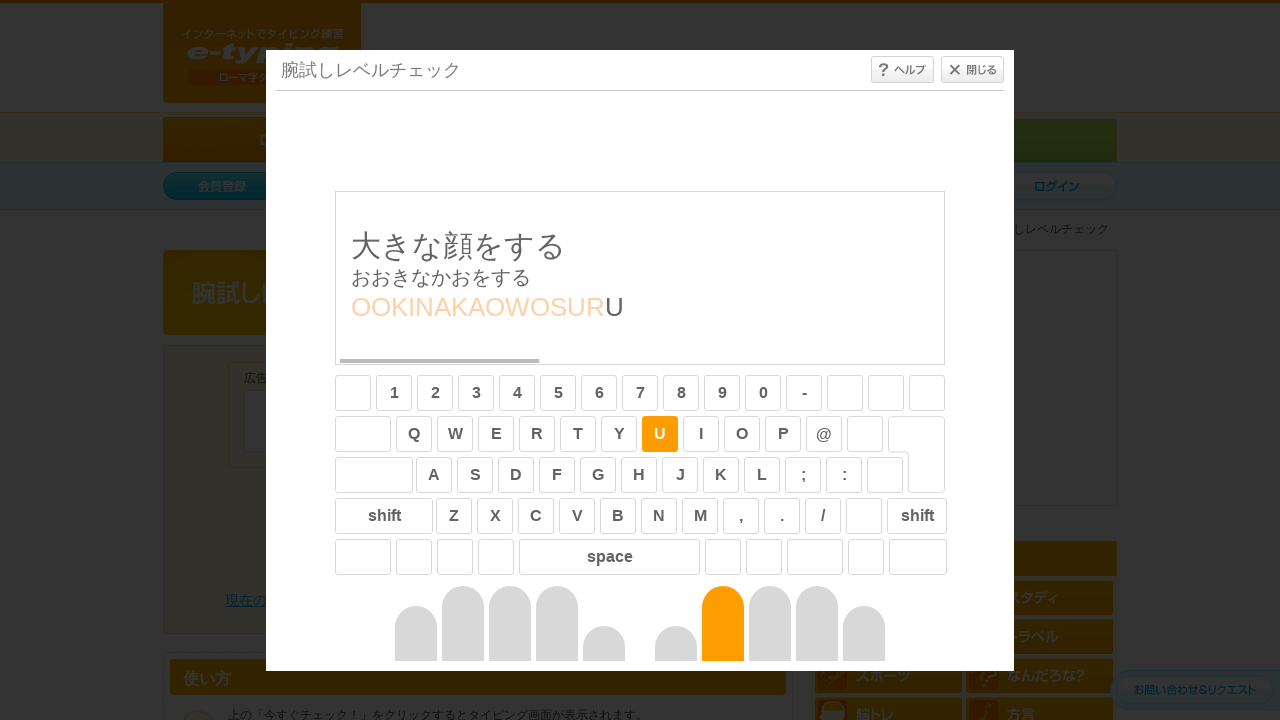

Typed character 'U'
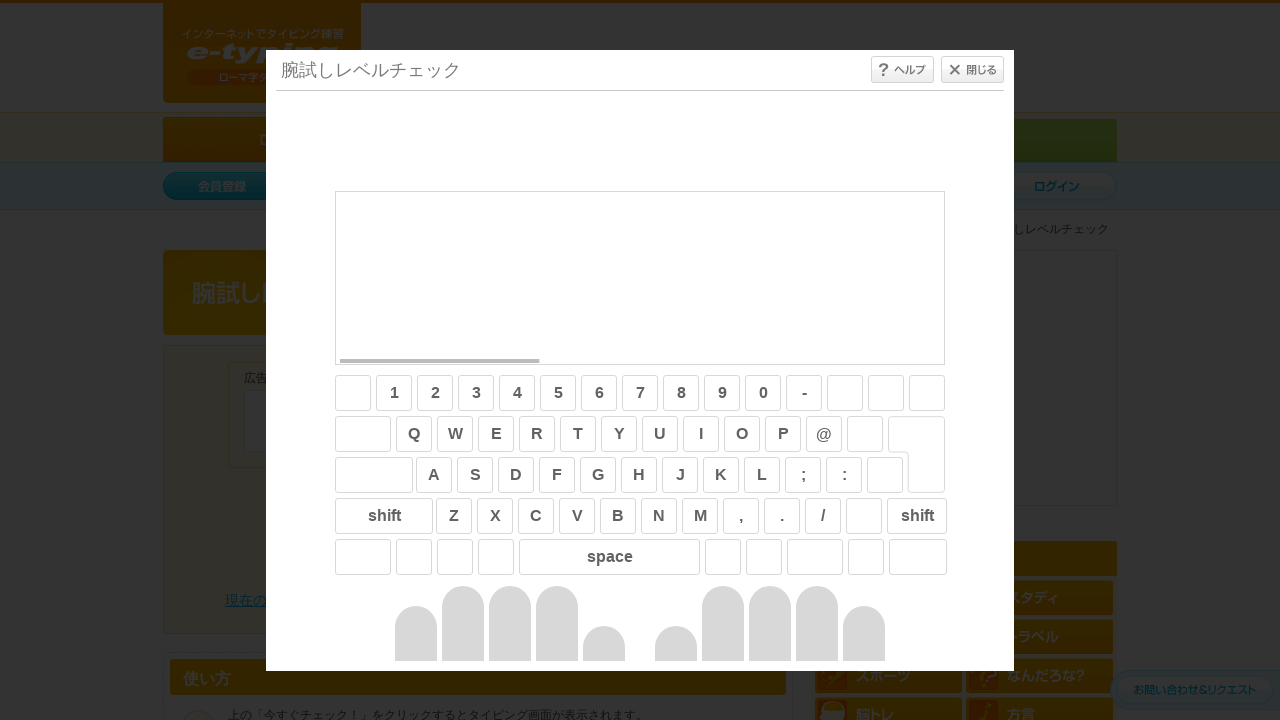

Typed character 'S'
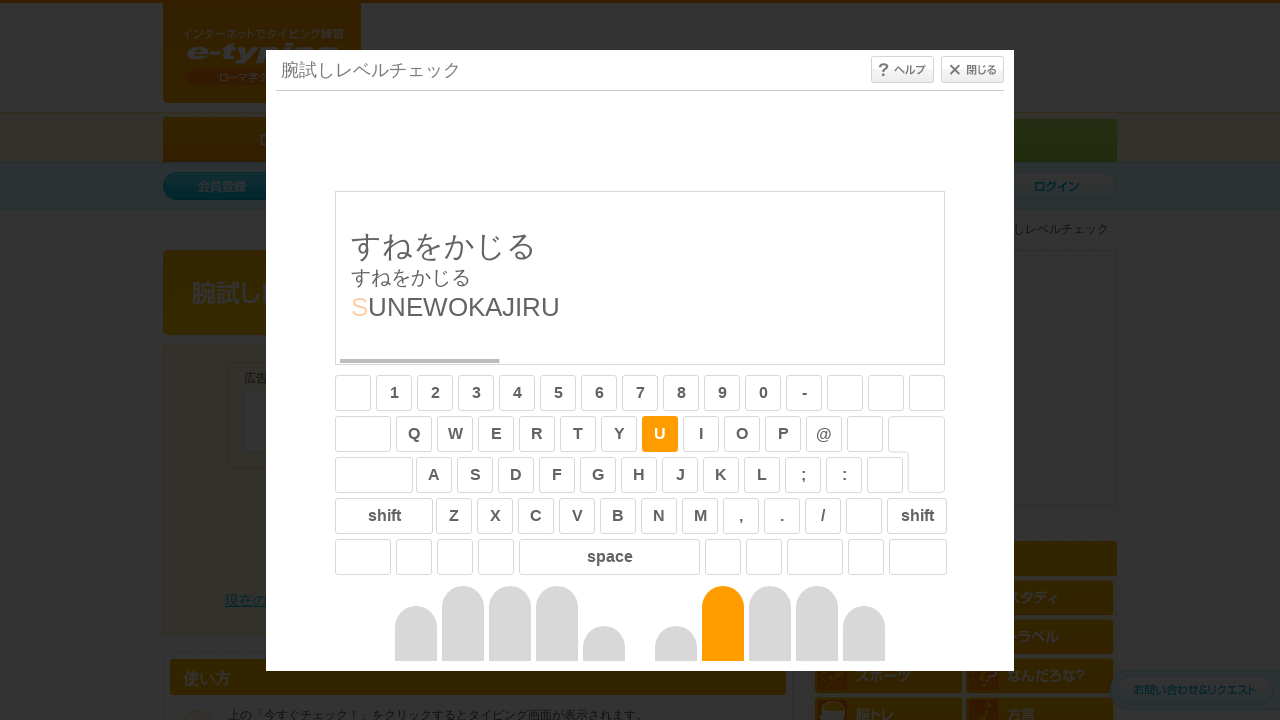

Typed character 'U'
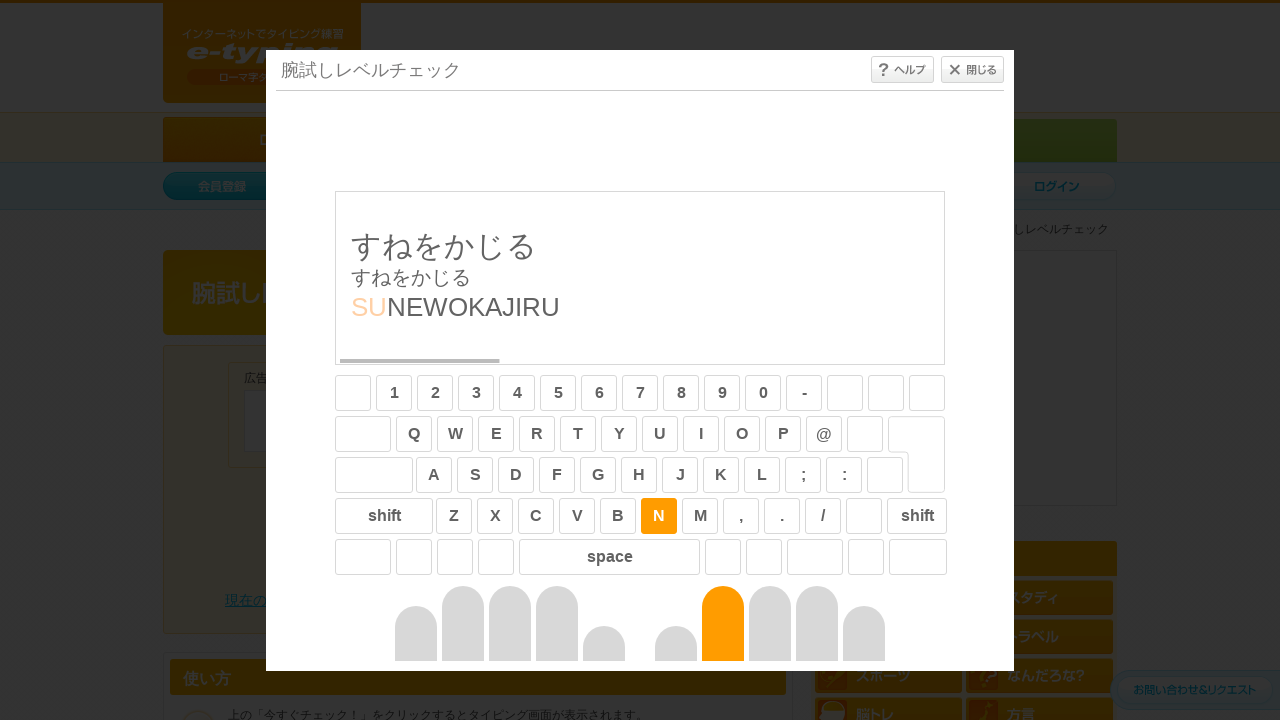

Typed character 'N'
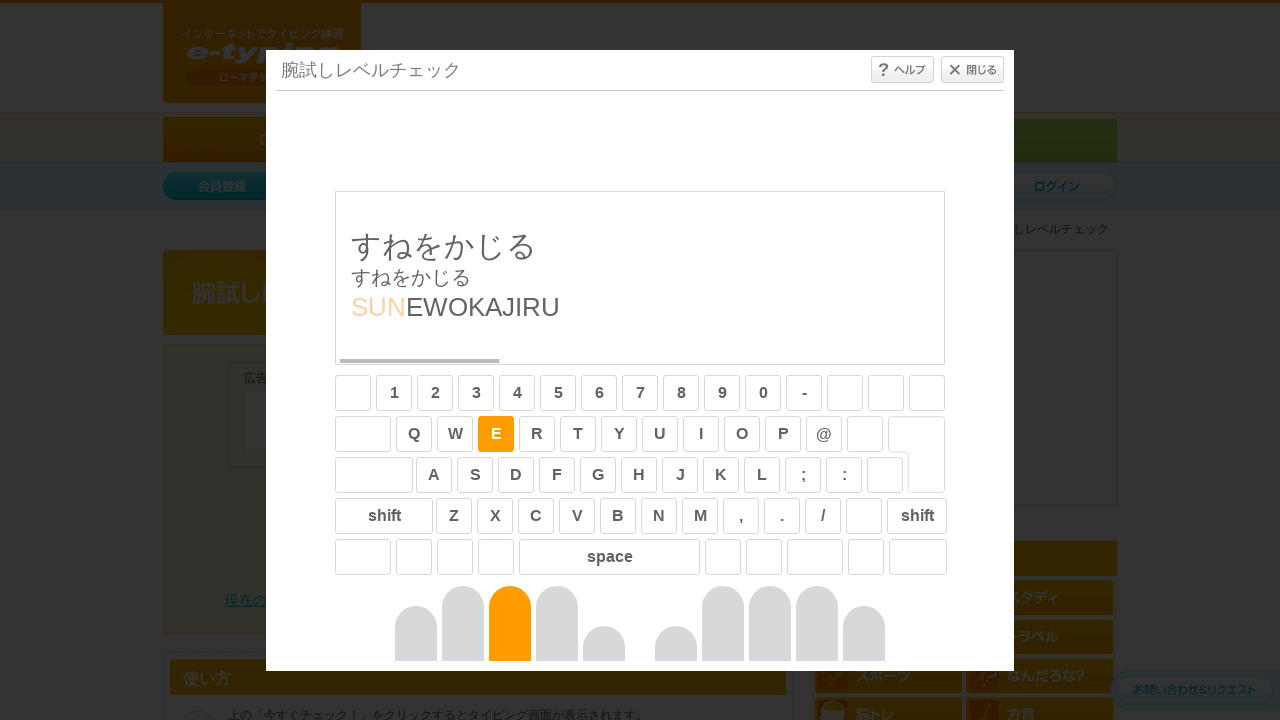

Typed character 'E'
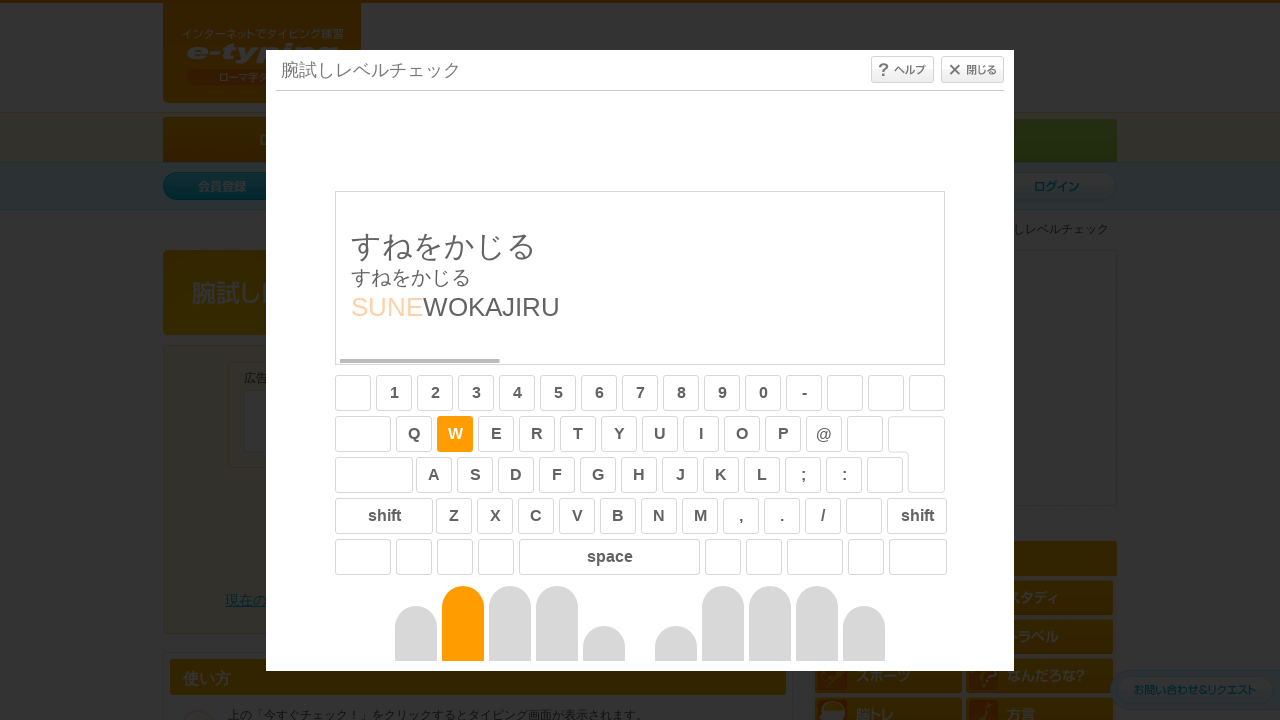

Typed character 'W'
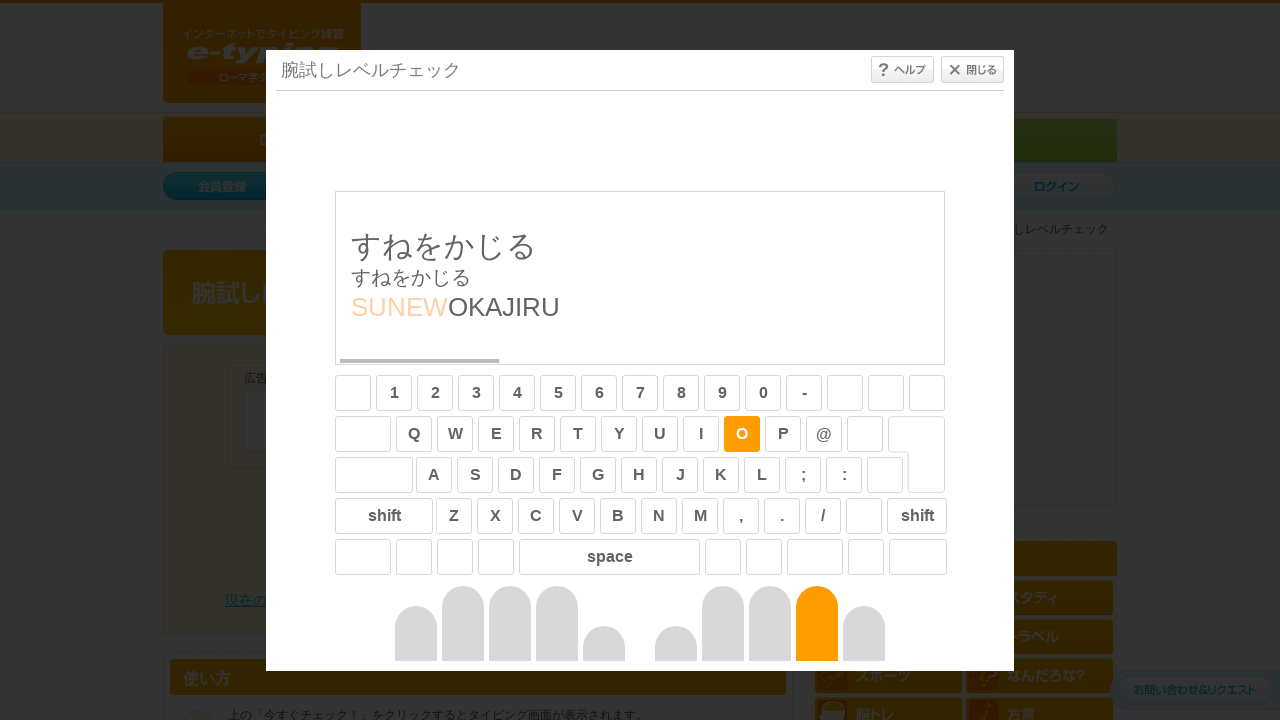

Typed character 'O'
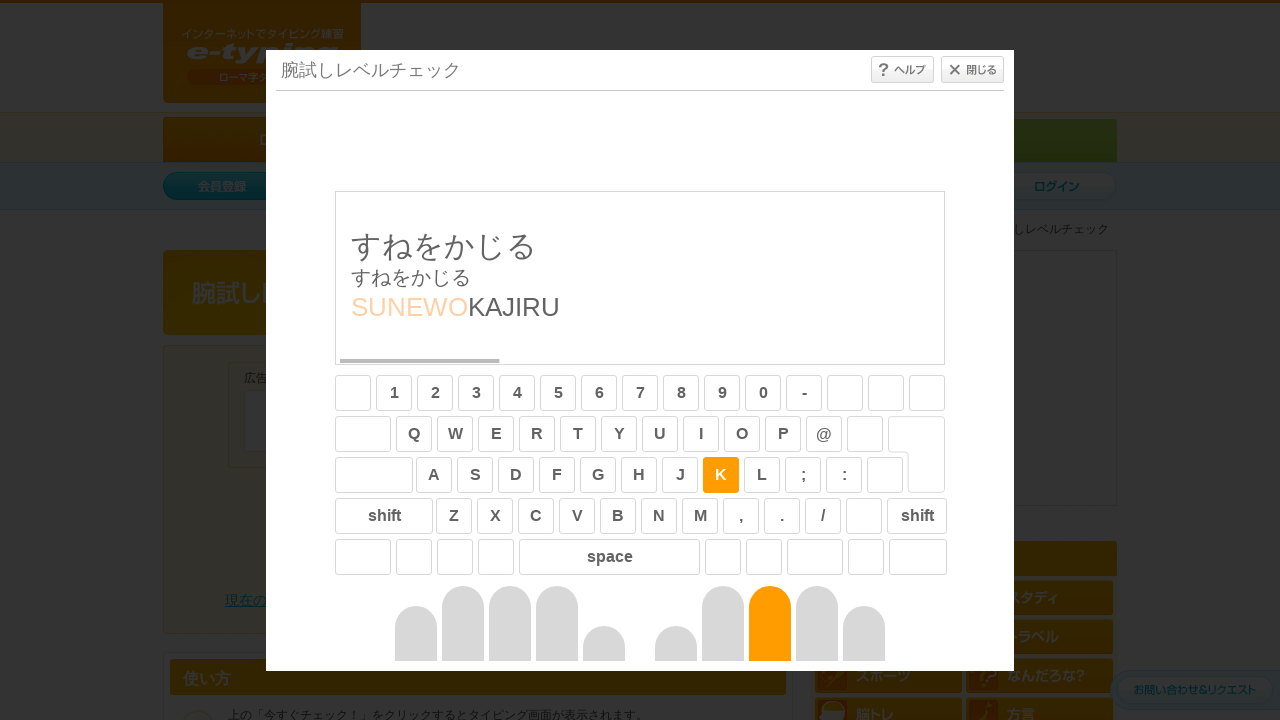

Typed character 'K'
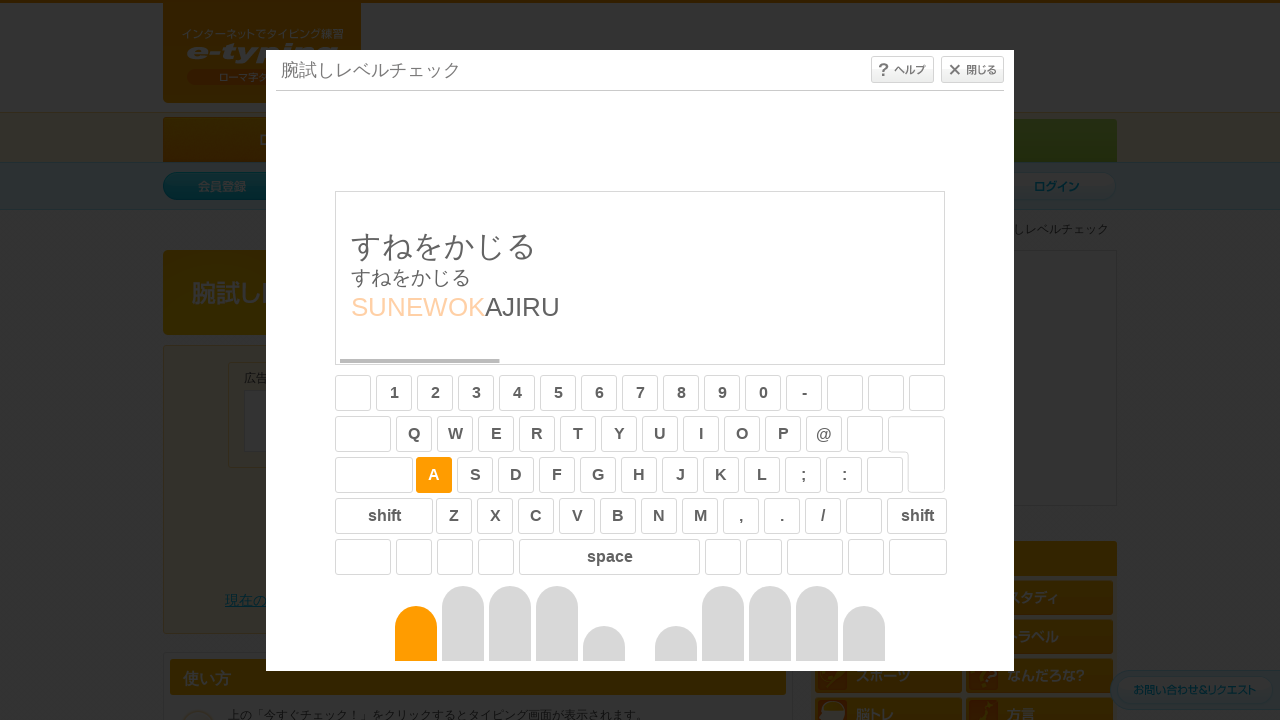

Typed character 'A'
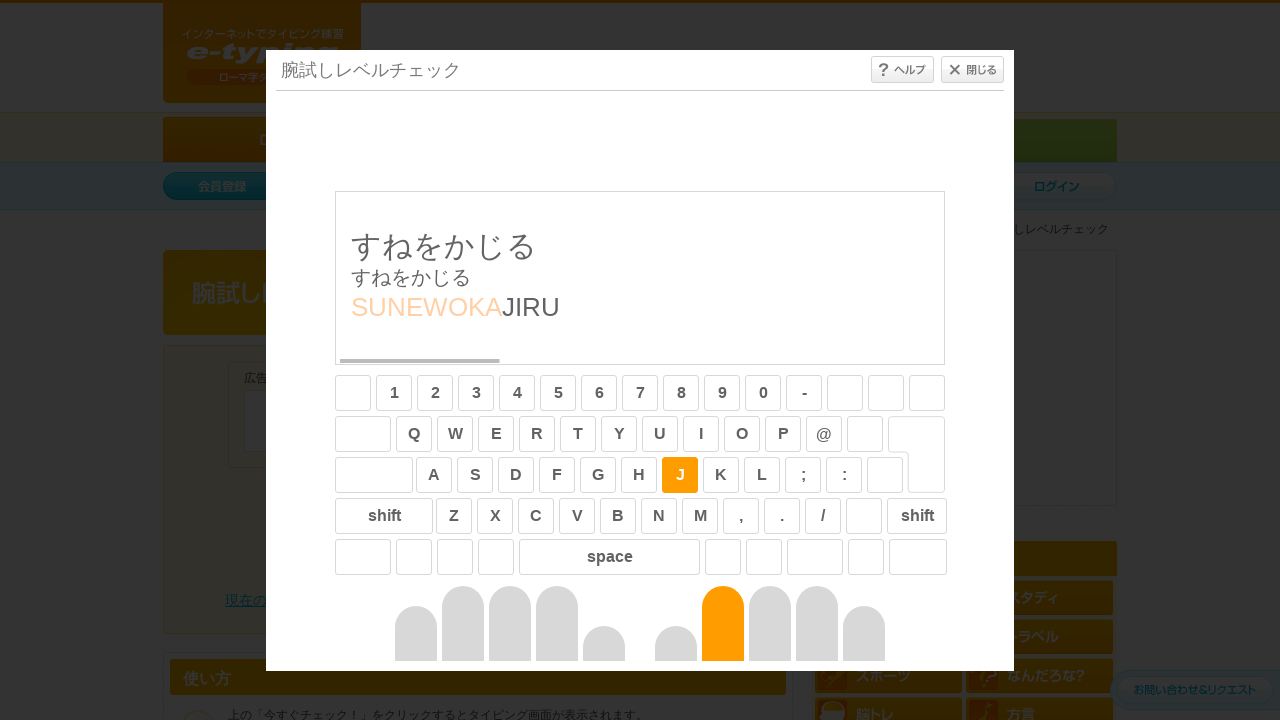

Typed character 'J'
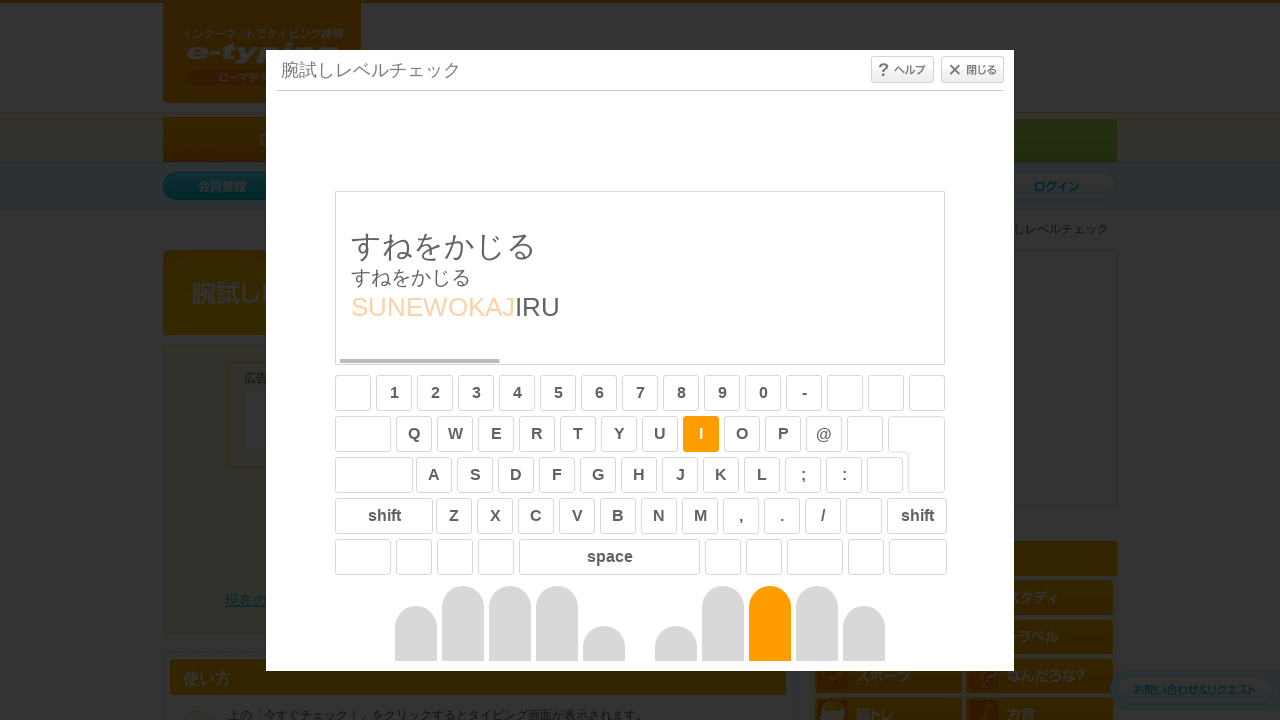

Typed character 'I'
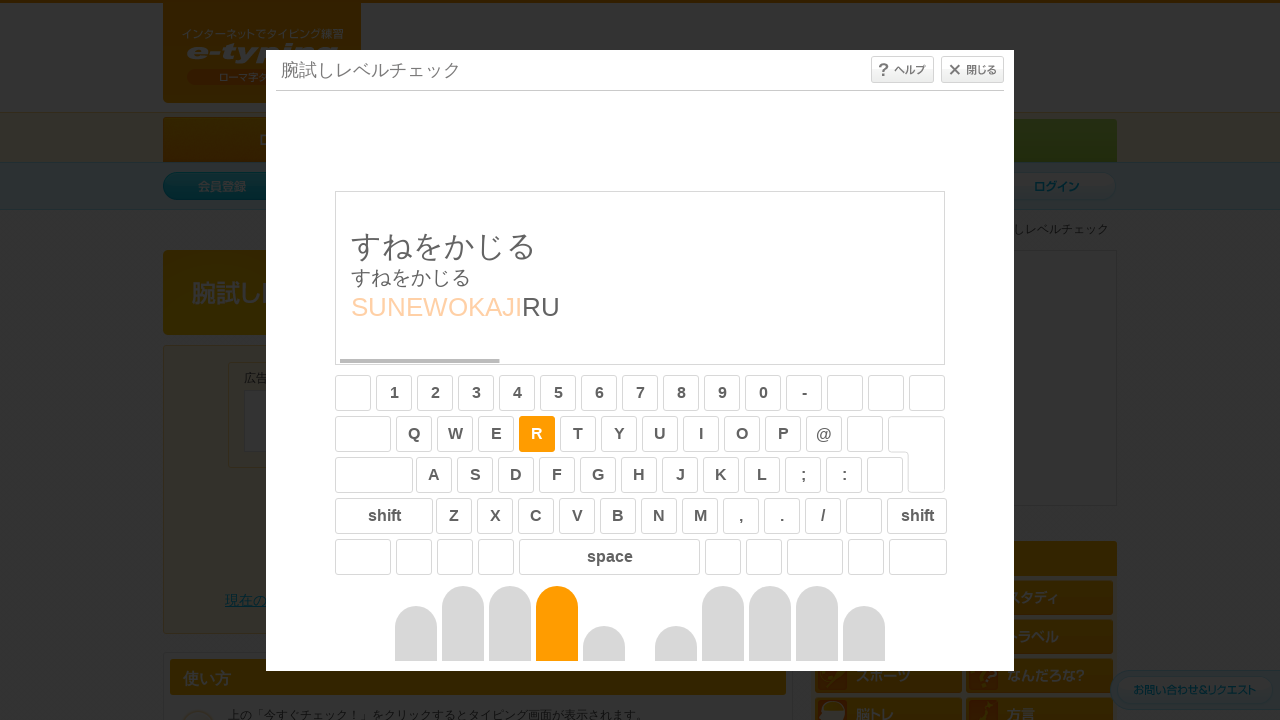

Typed character 'R'
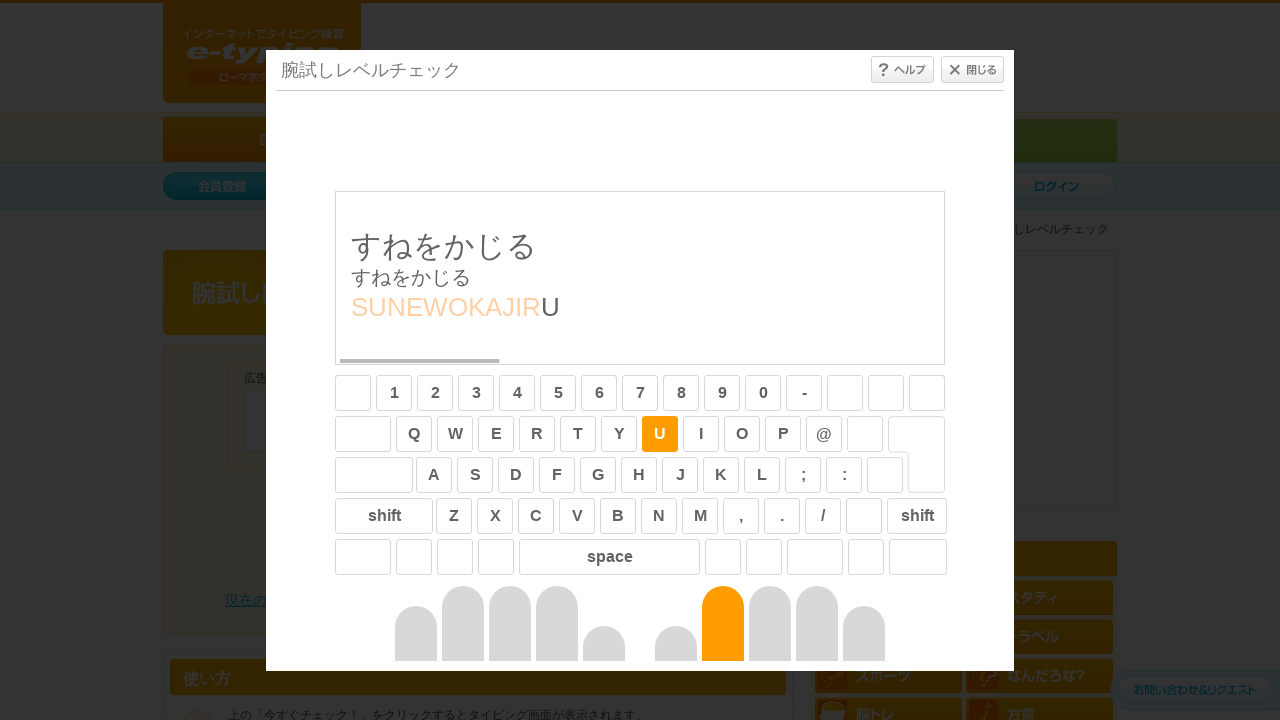

Typed character 'U'
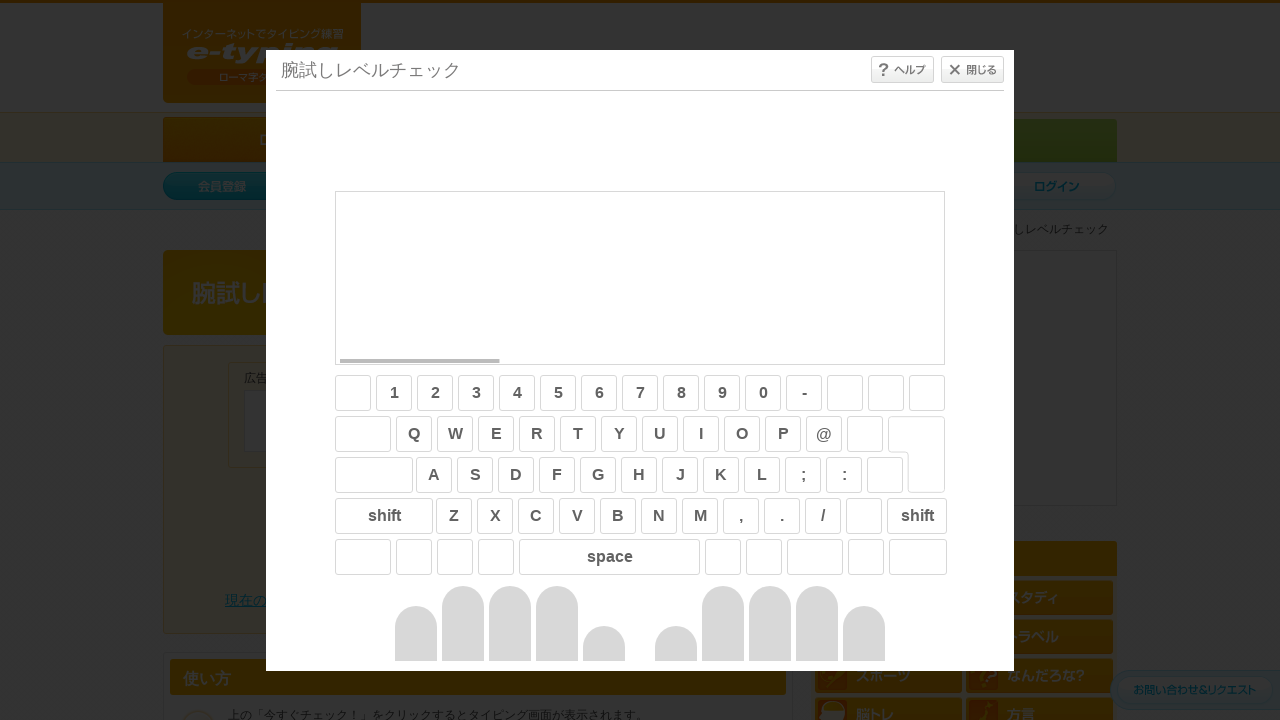

Typed character 'S'
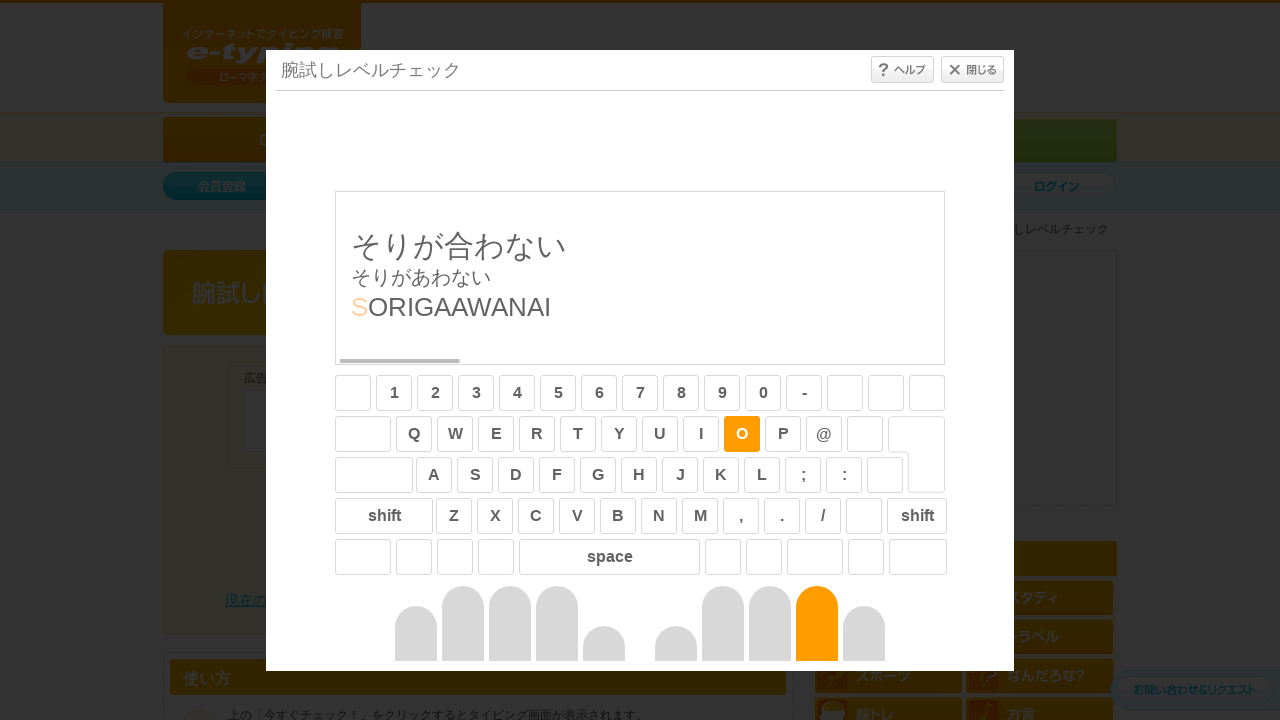

Typed character 'O'
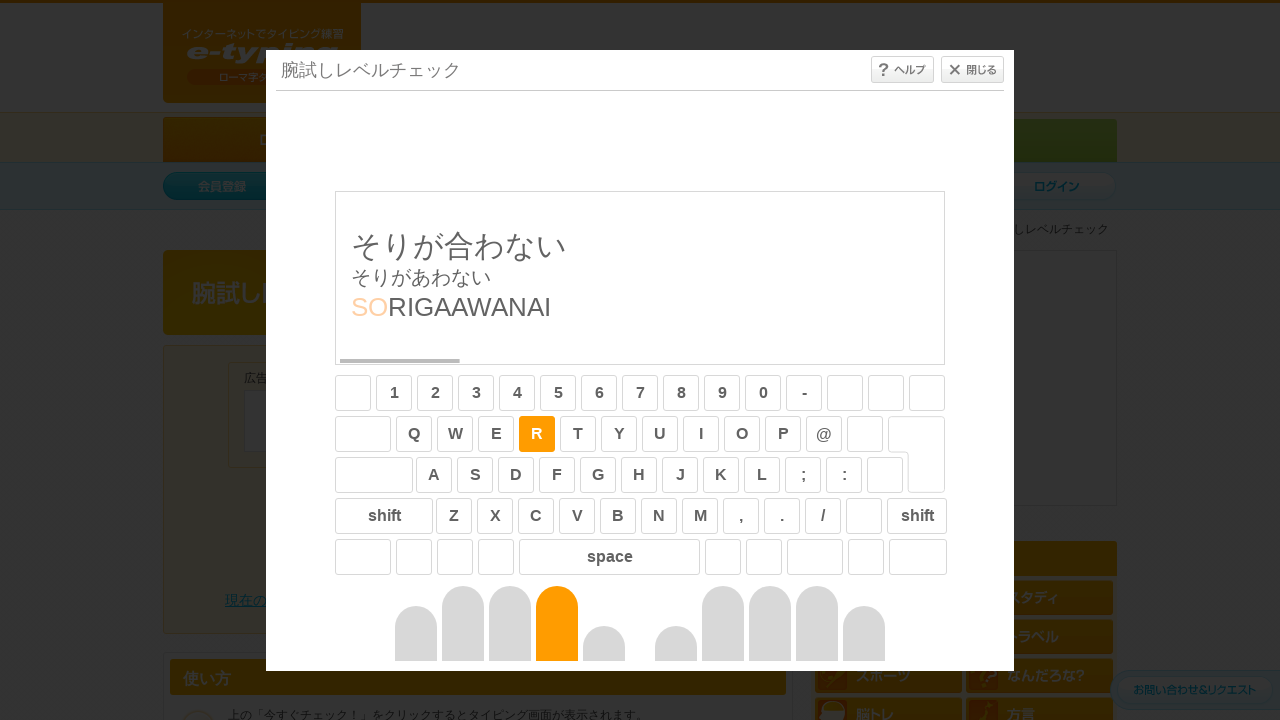

Typed character 'R'
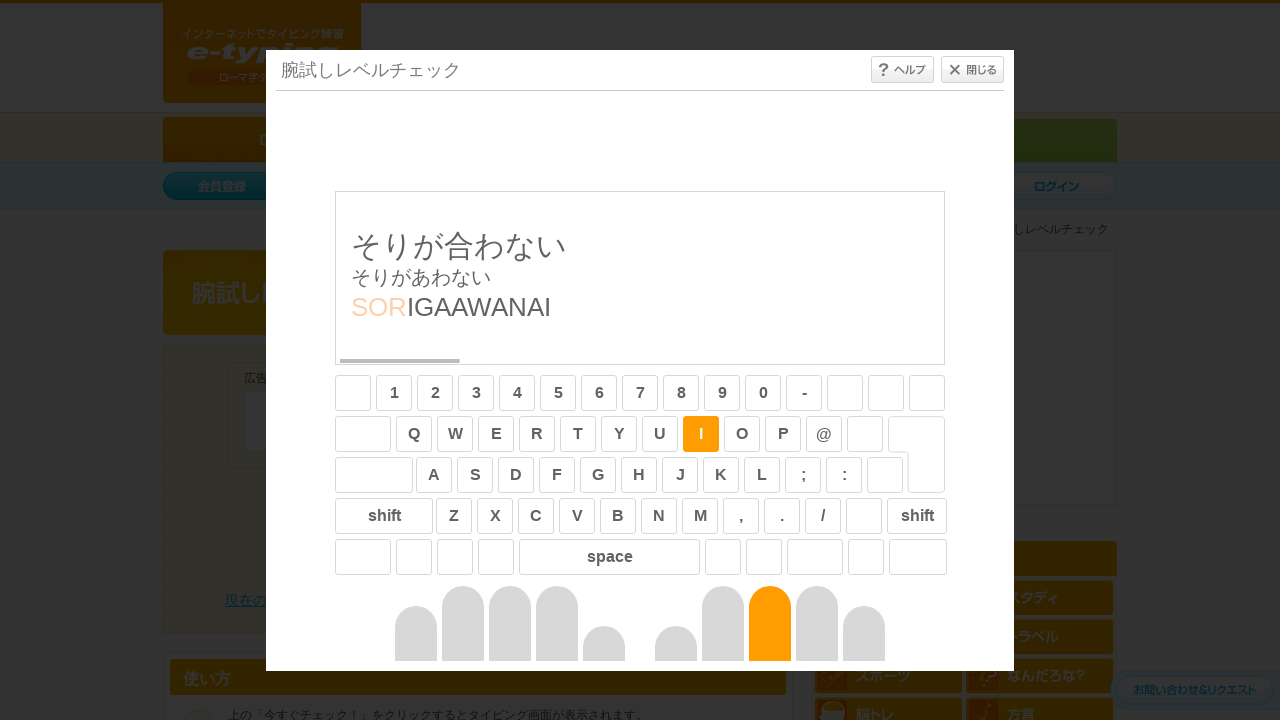

Typed character 'I'
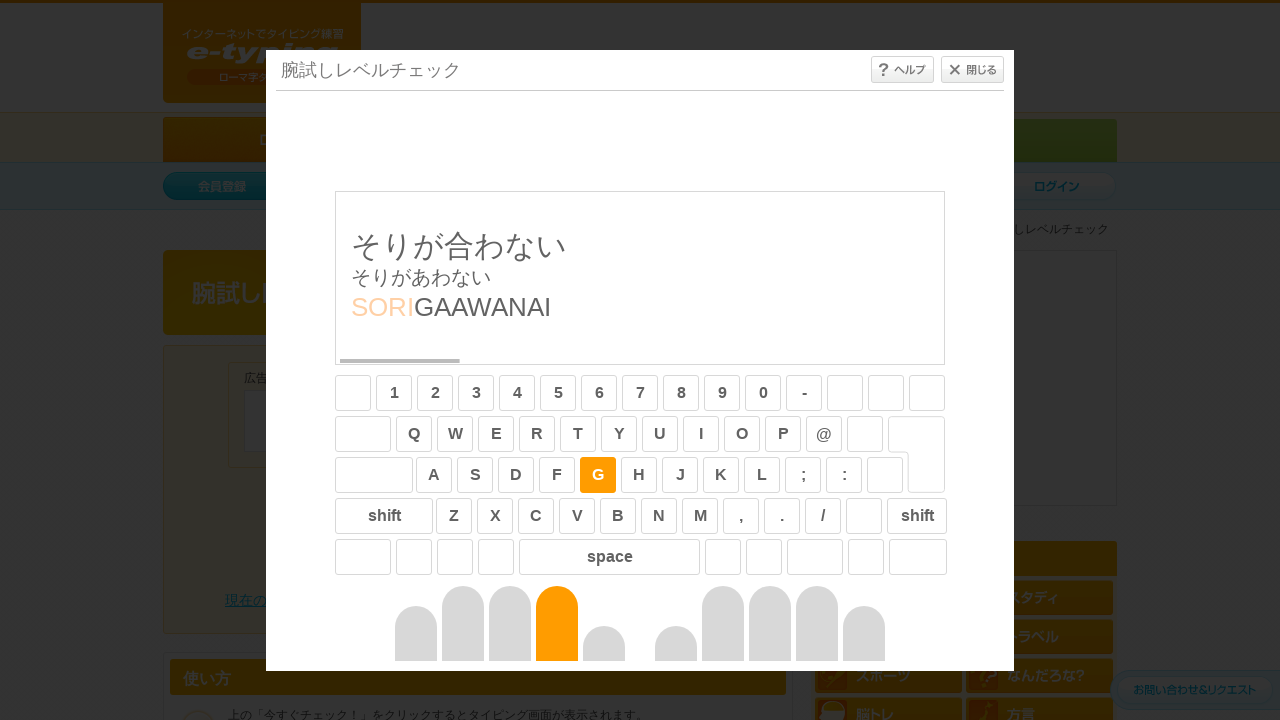

Typed character 'G'
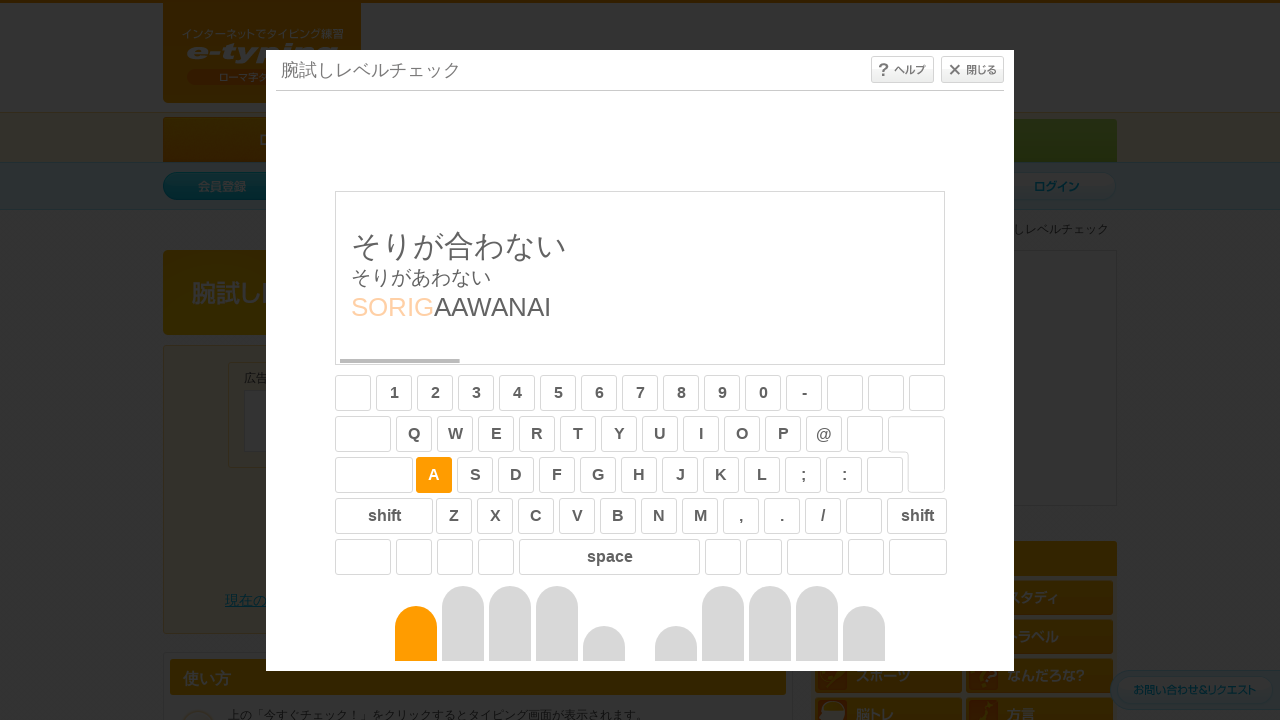

Typed character 'A'
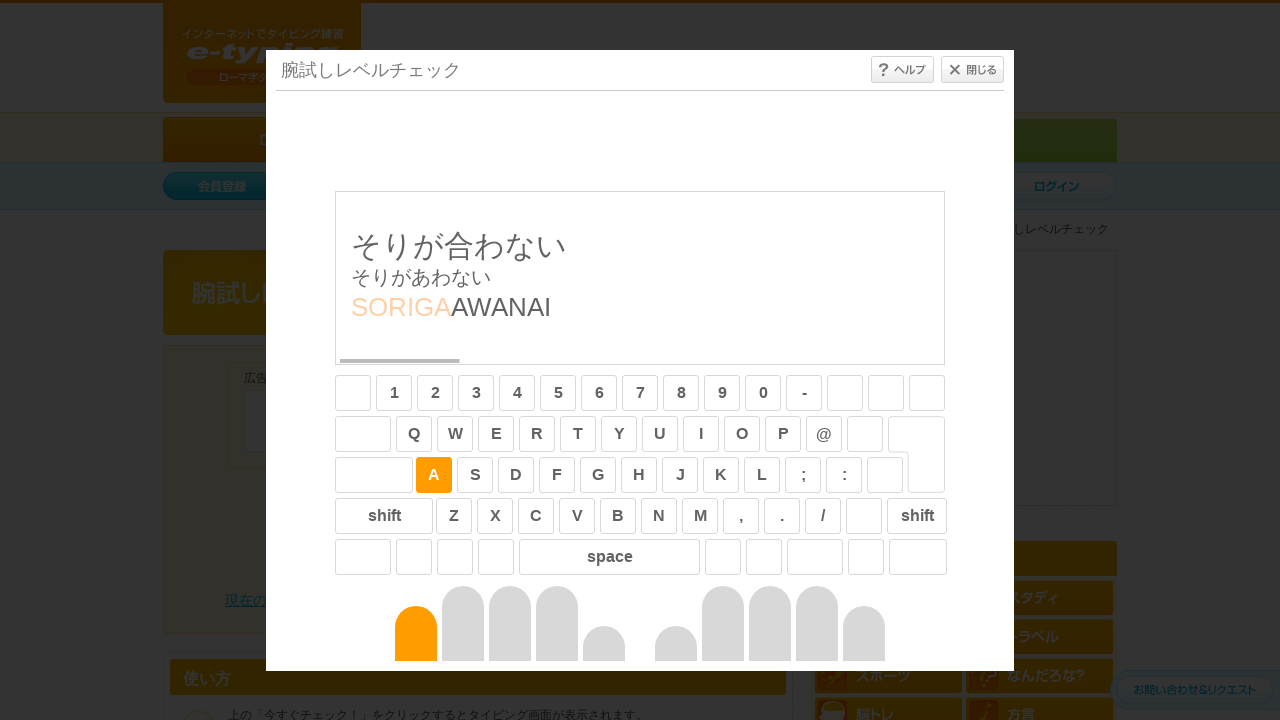

Typed character 'A'
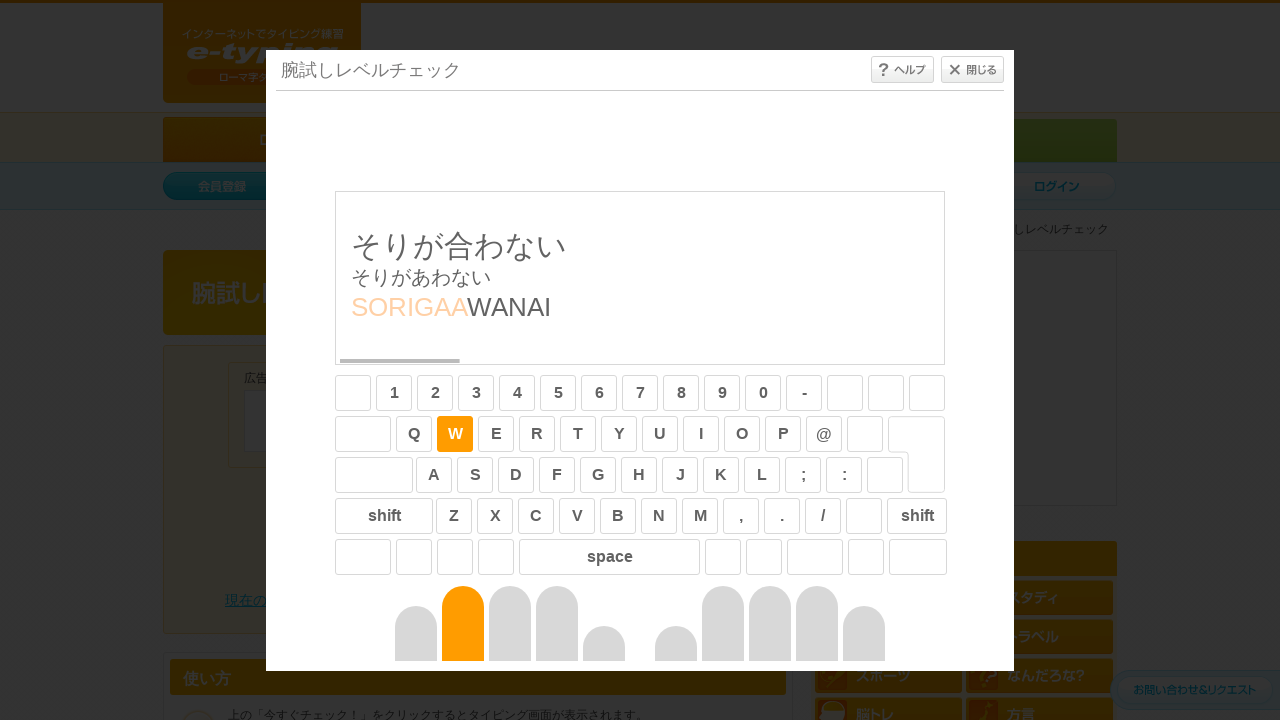

Typed character 'W'
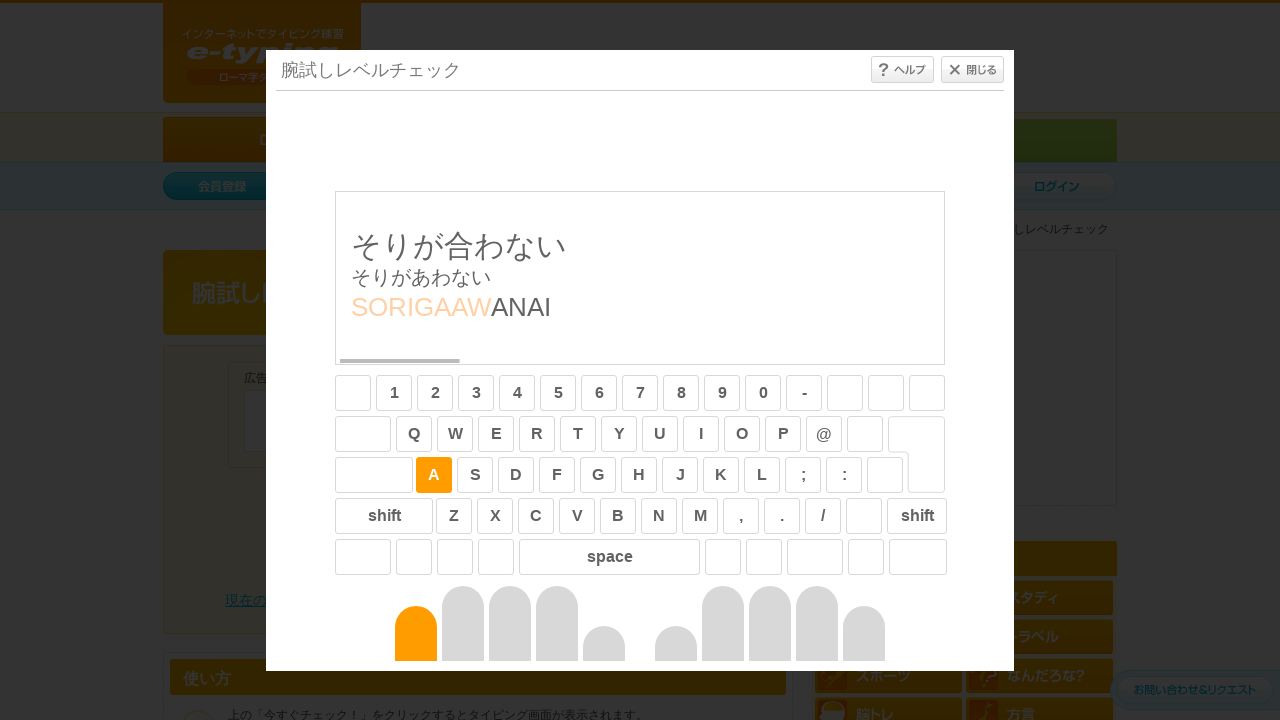

Typed character 'A'
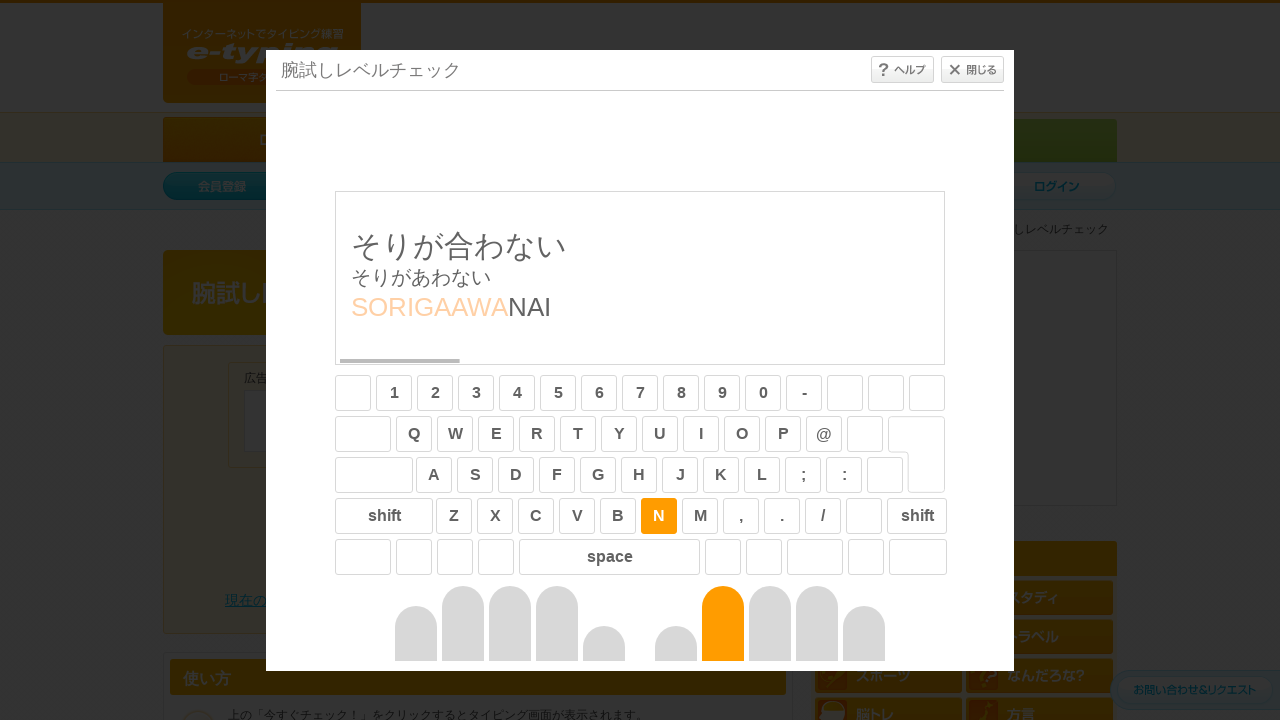

Typed character 'N'
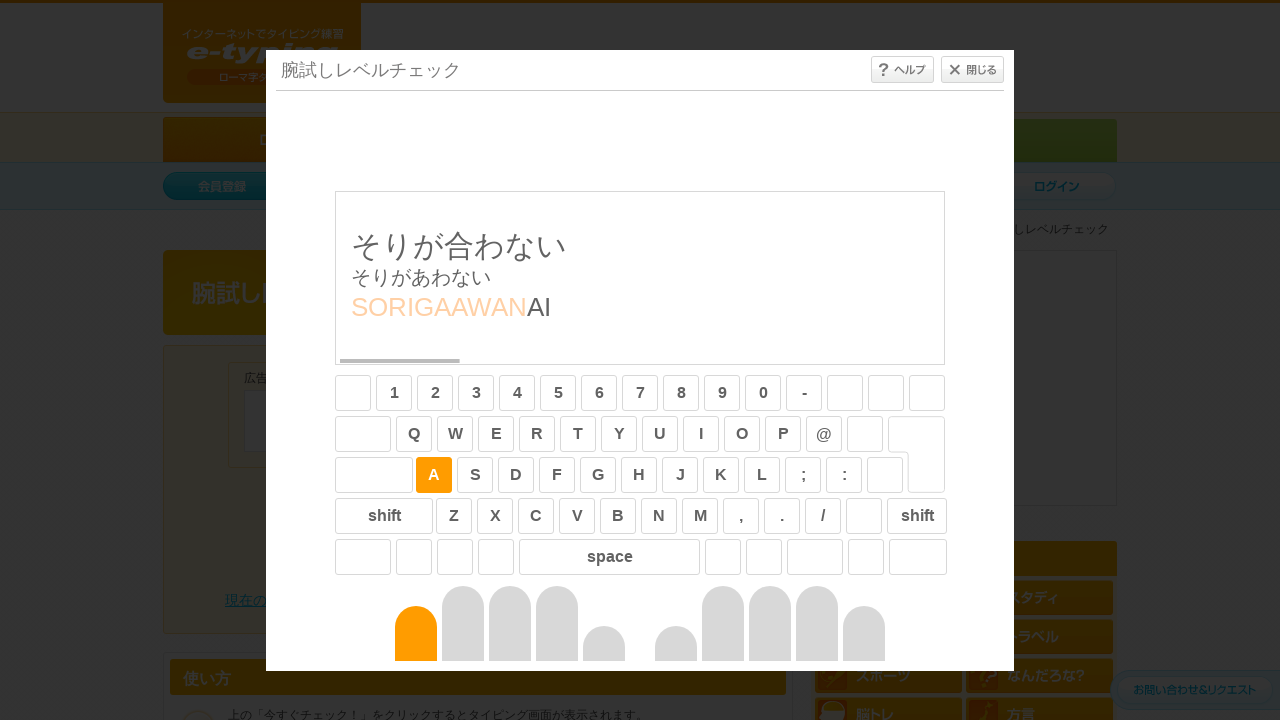

Typed character 'A'
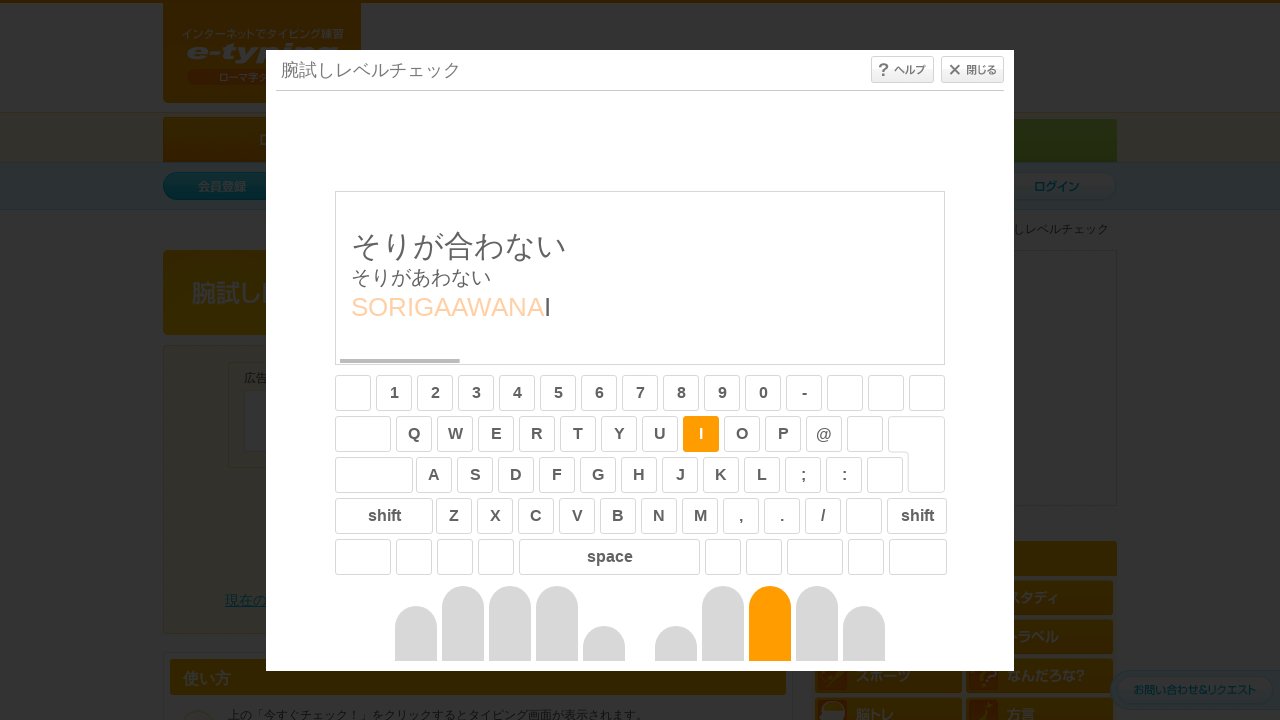

Typed character 'I'
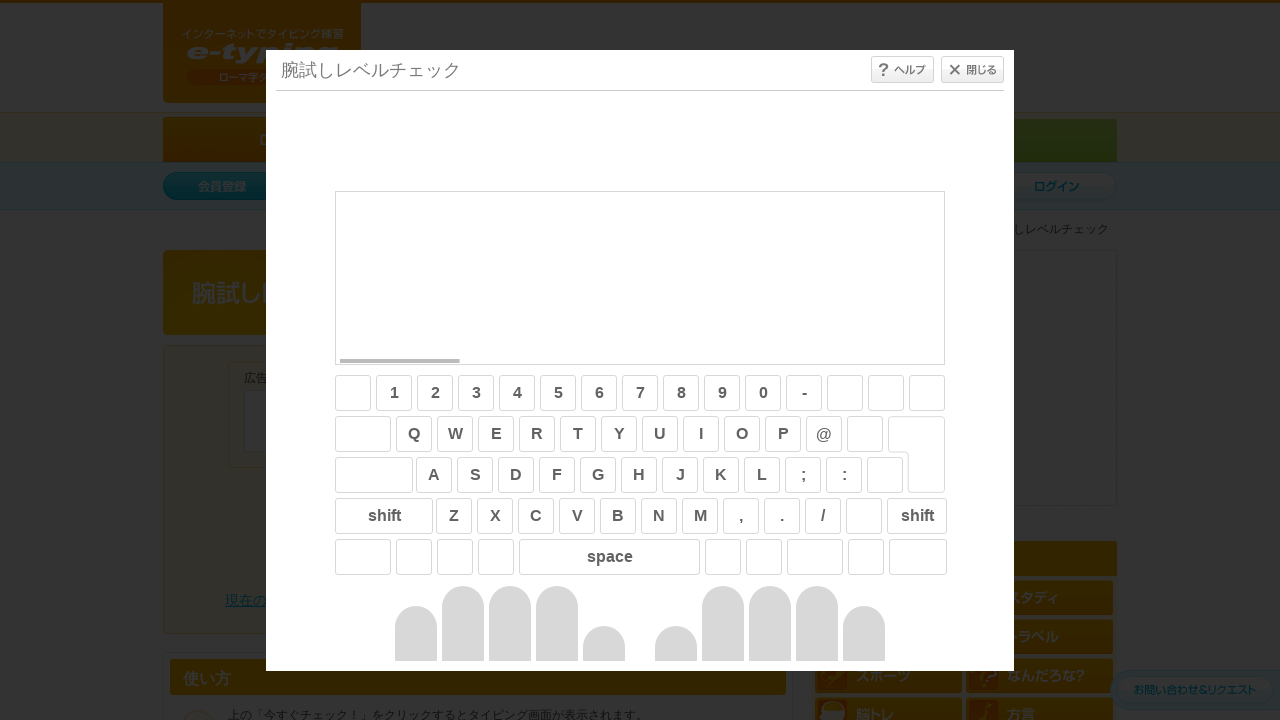

Typed character 'M'
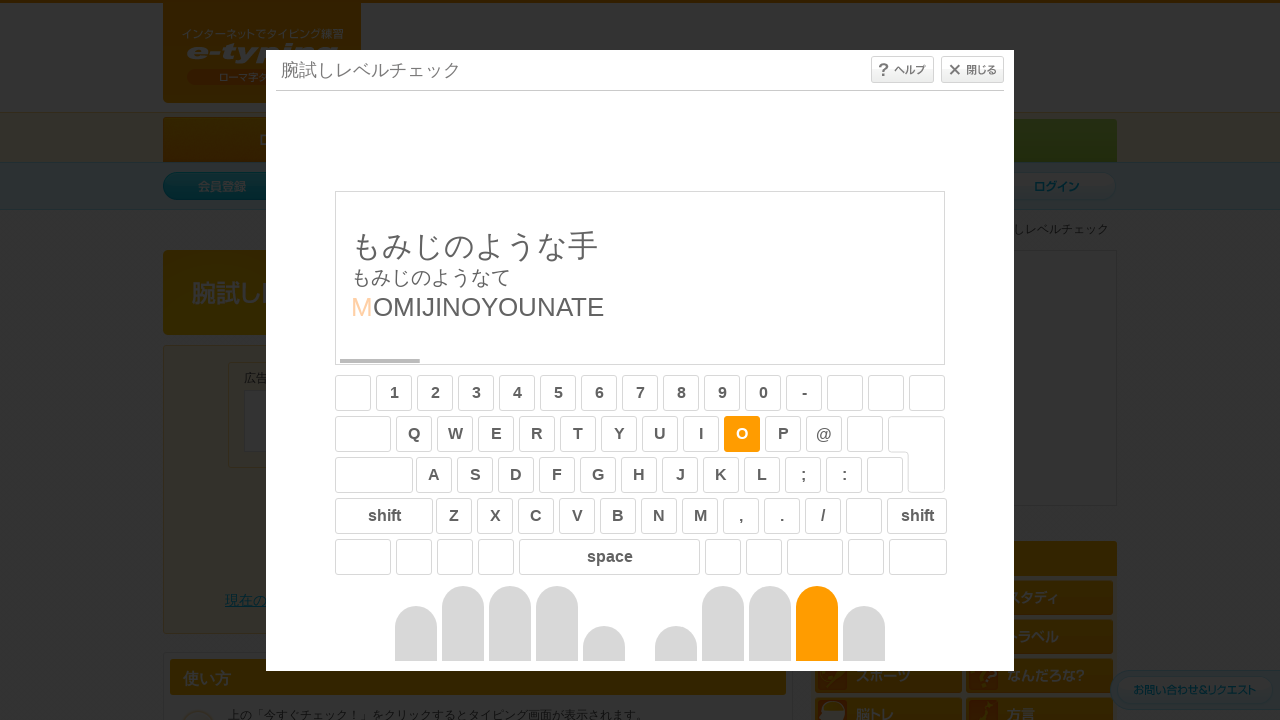

Typed character 'O'
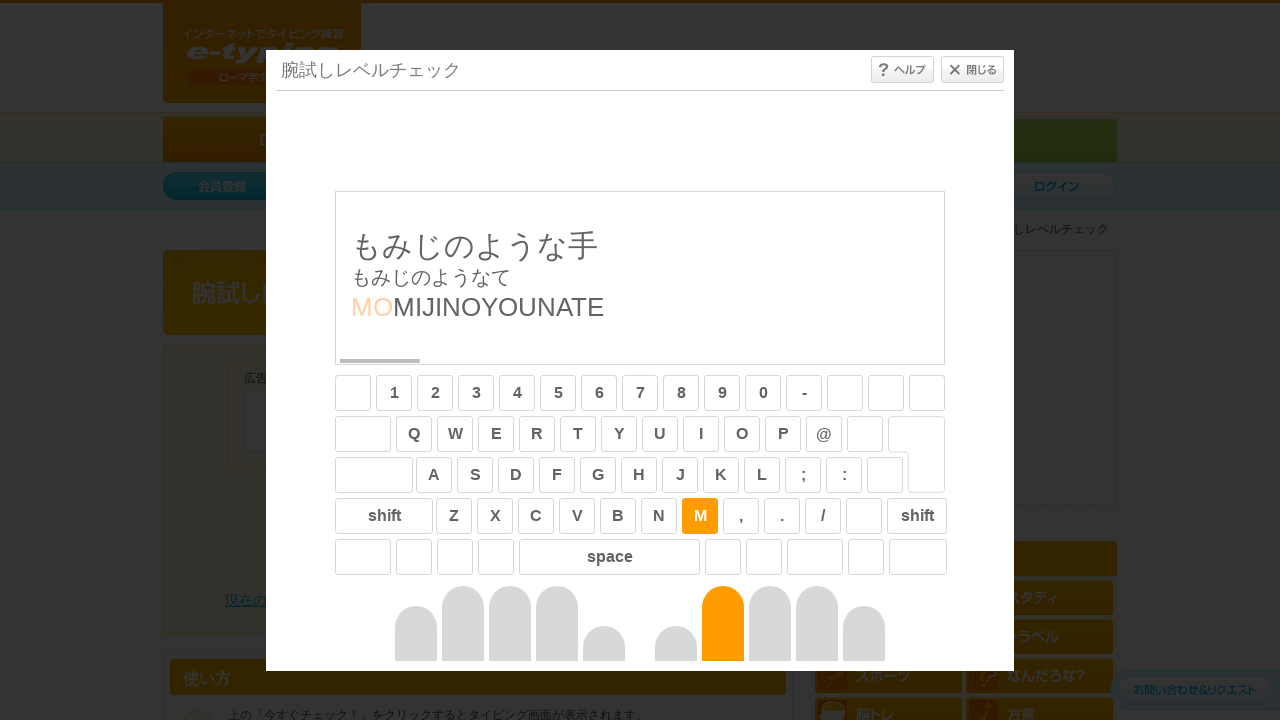

Typed character 'M'
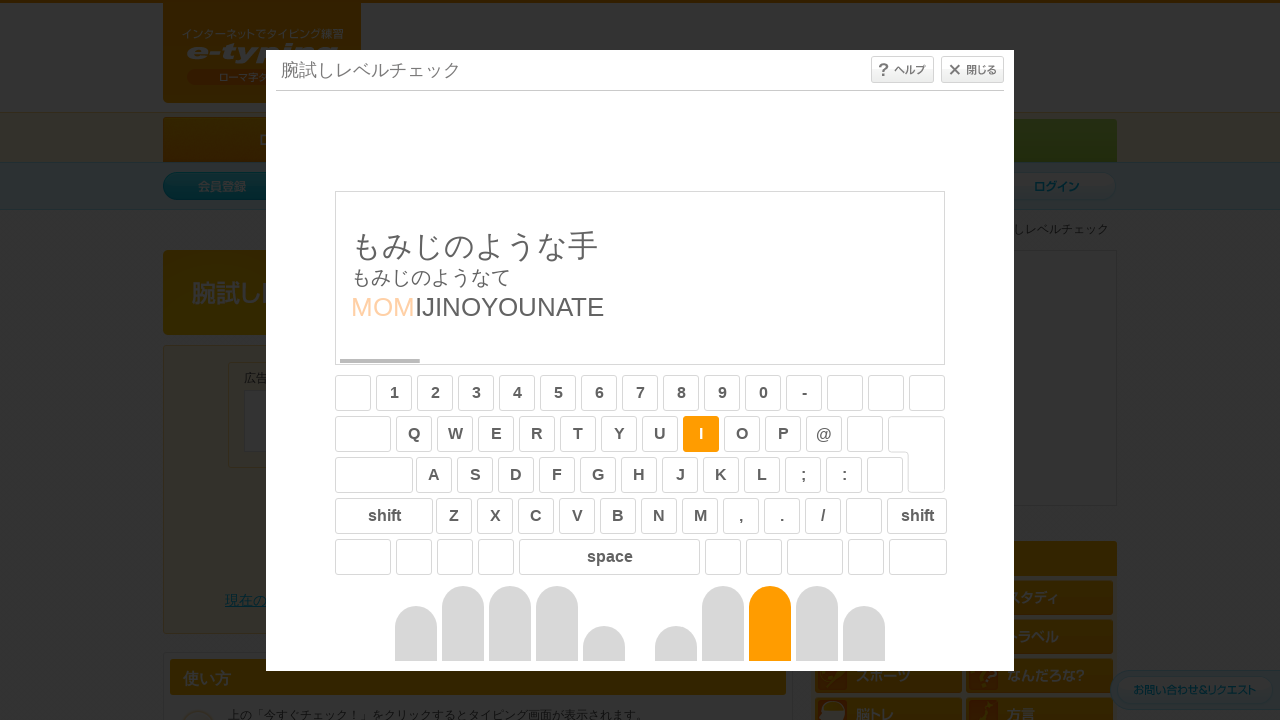

Typed character 'I'
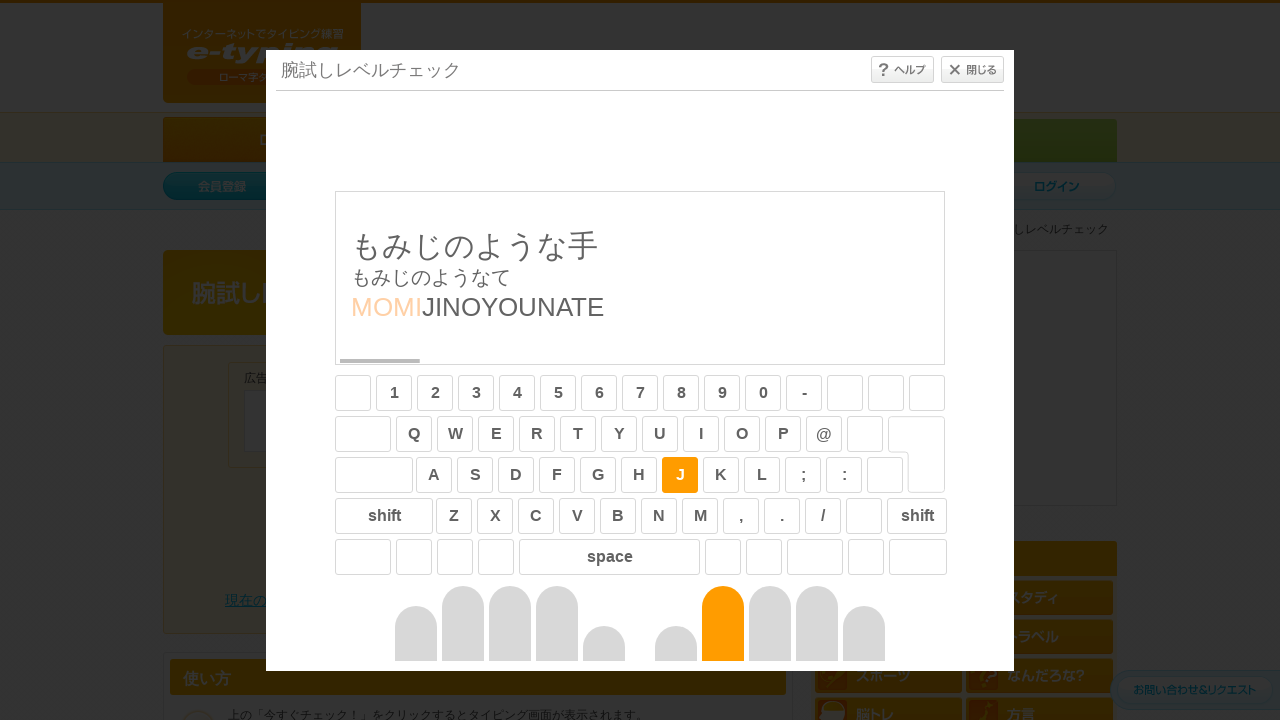

Typed character 'J'
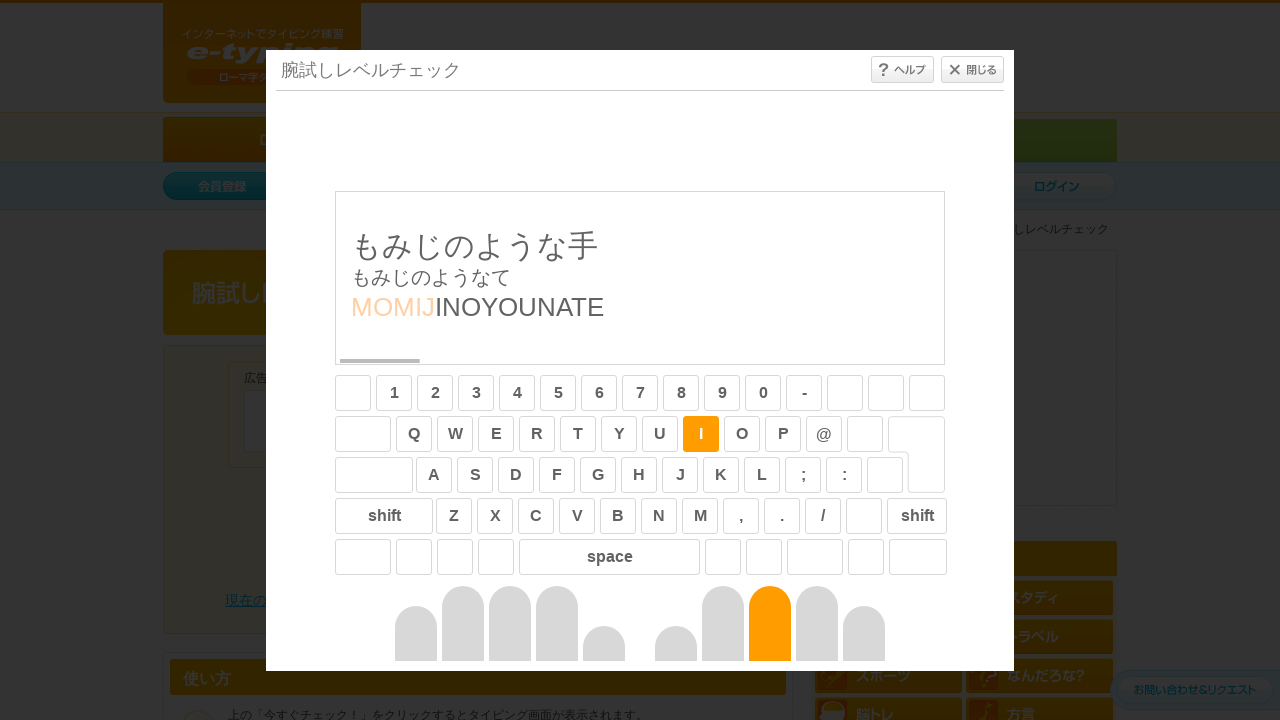

Typed character 'I'
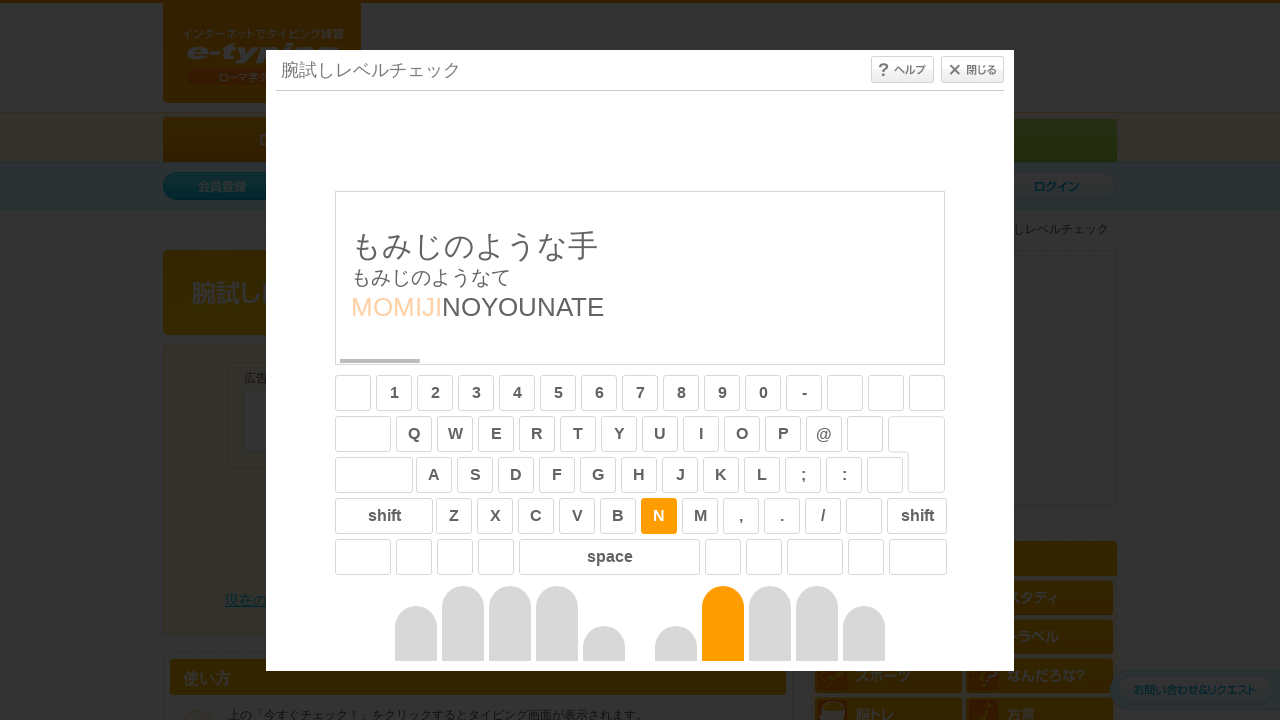

Typed character 'N'
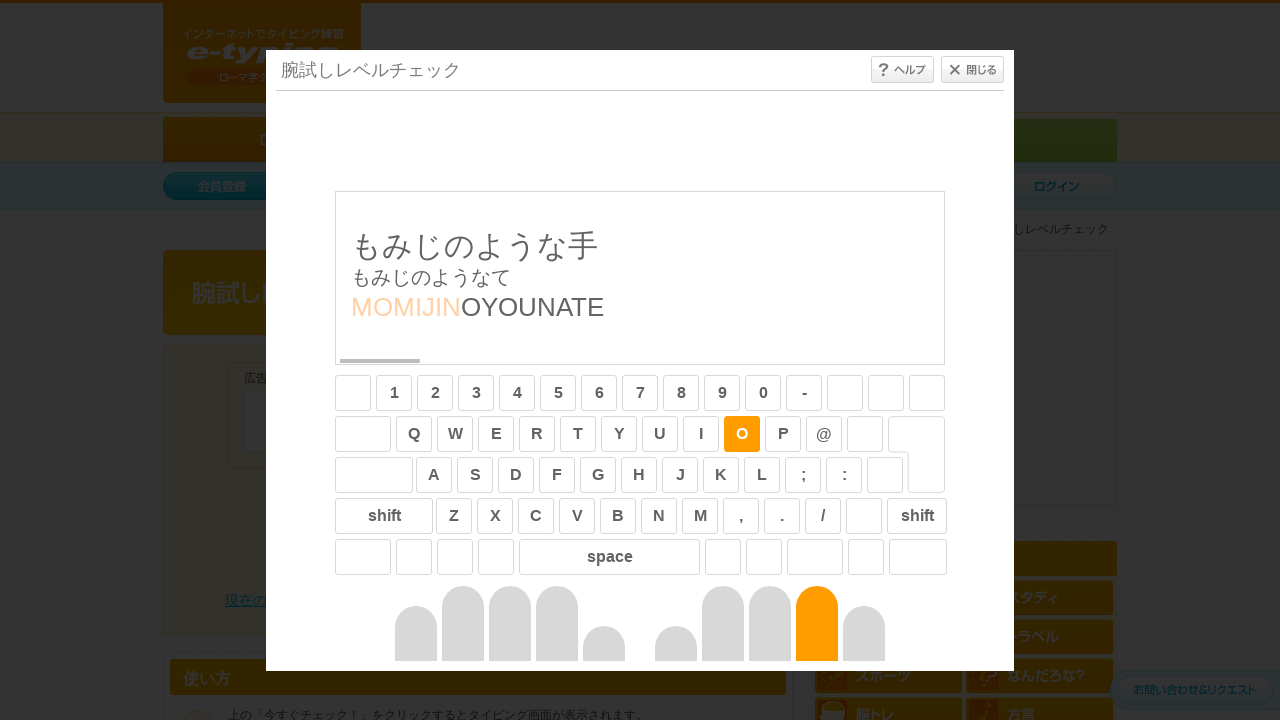

Typed character 'O'
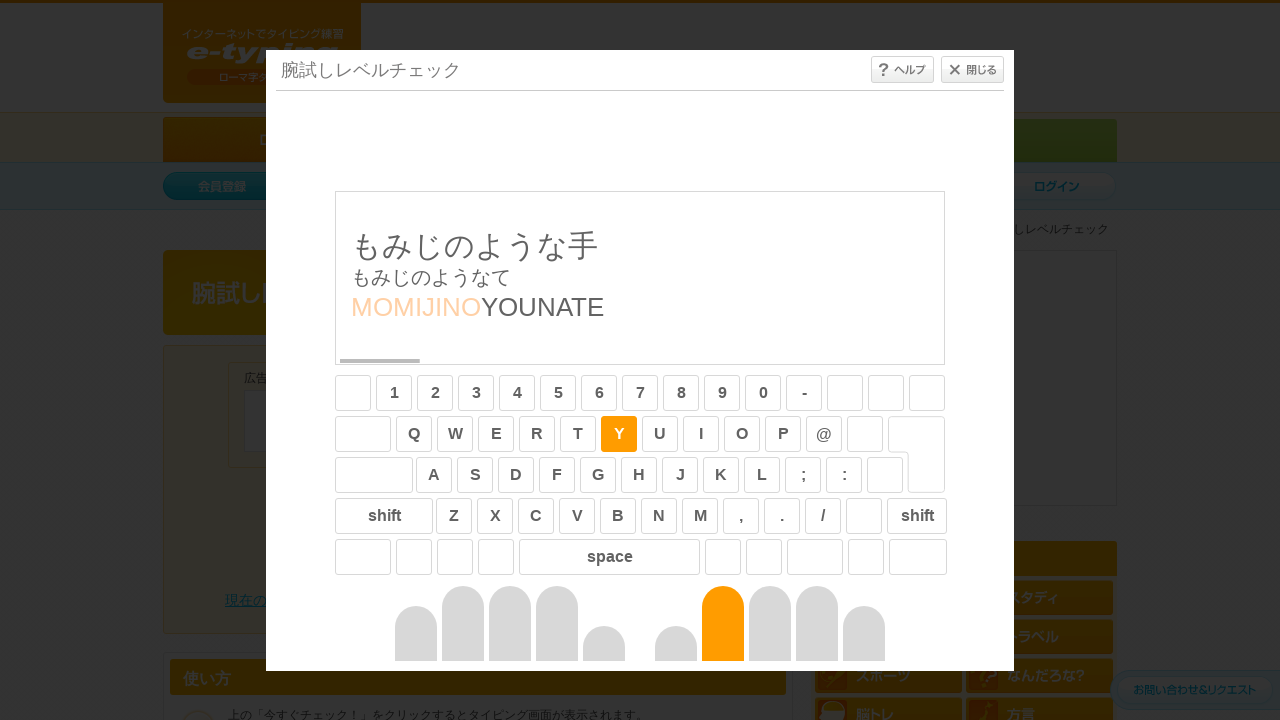

Typed character 'Y'
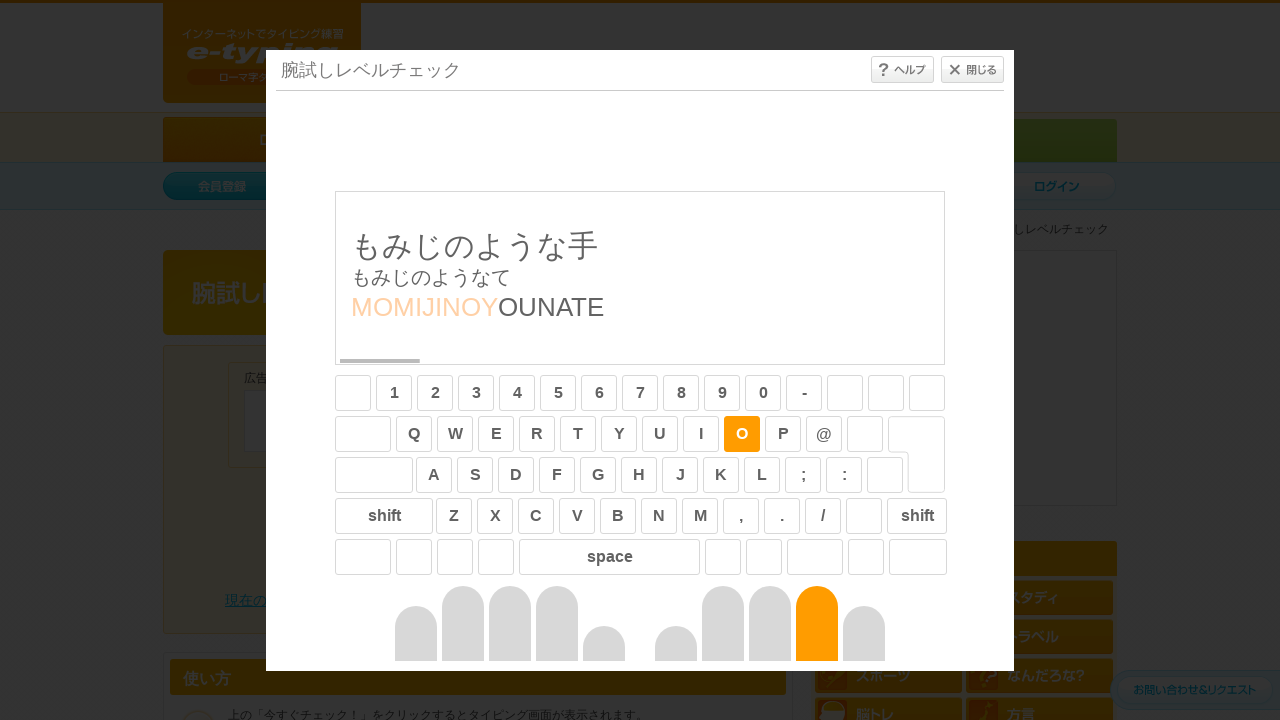

Typed character 'O'
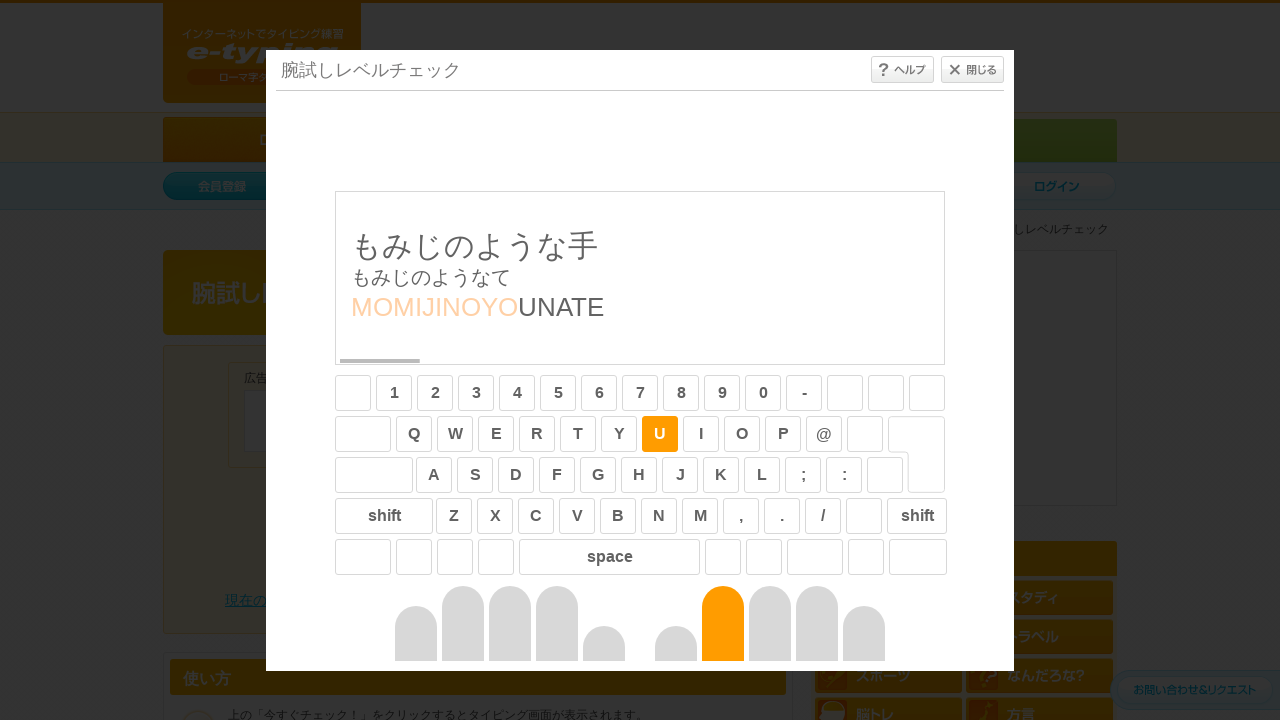

Typed character 'U'
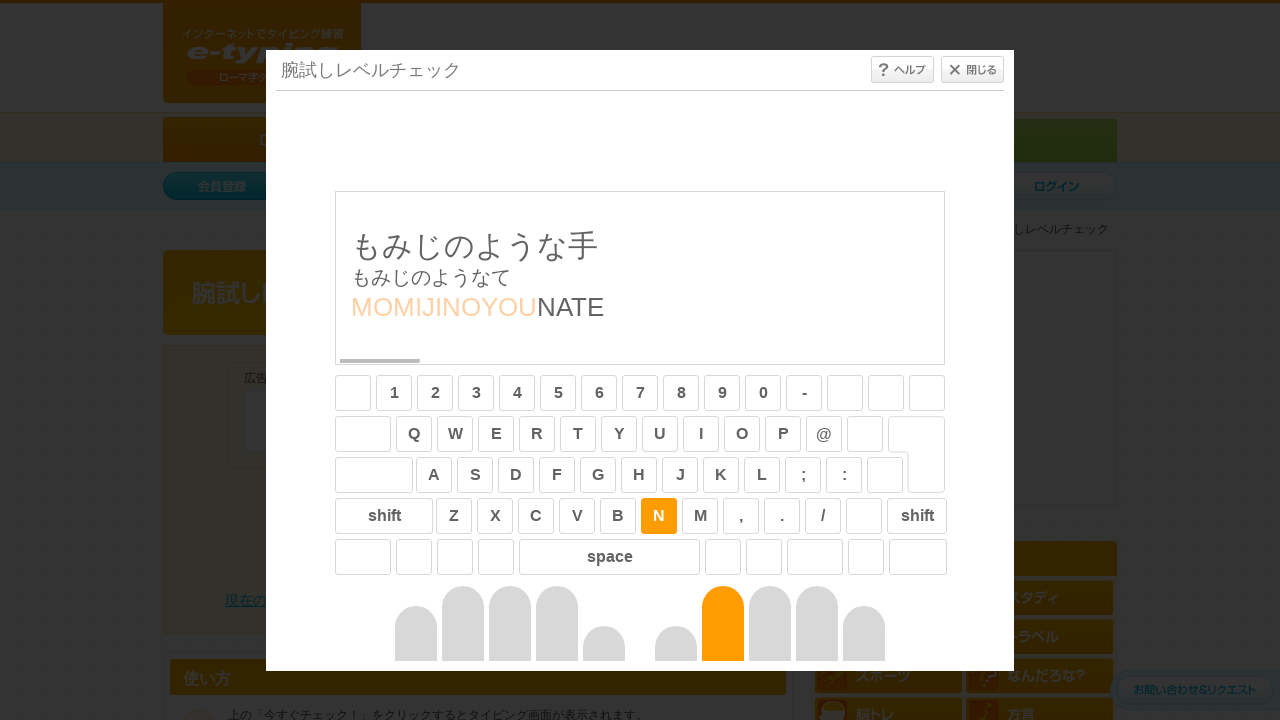

Typed character 'N'
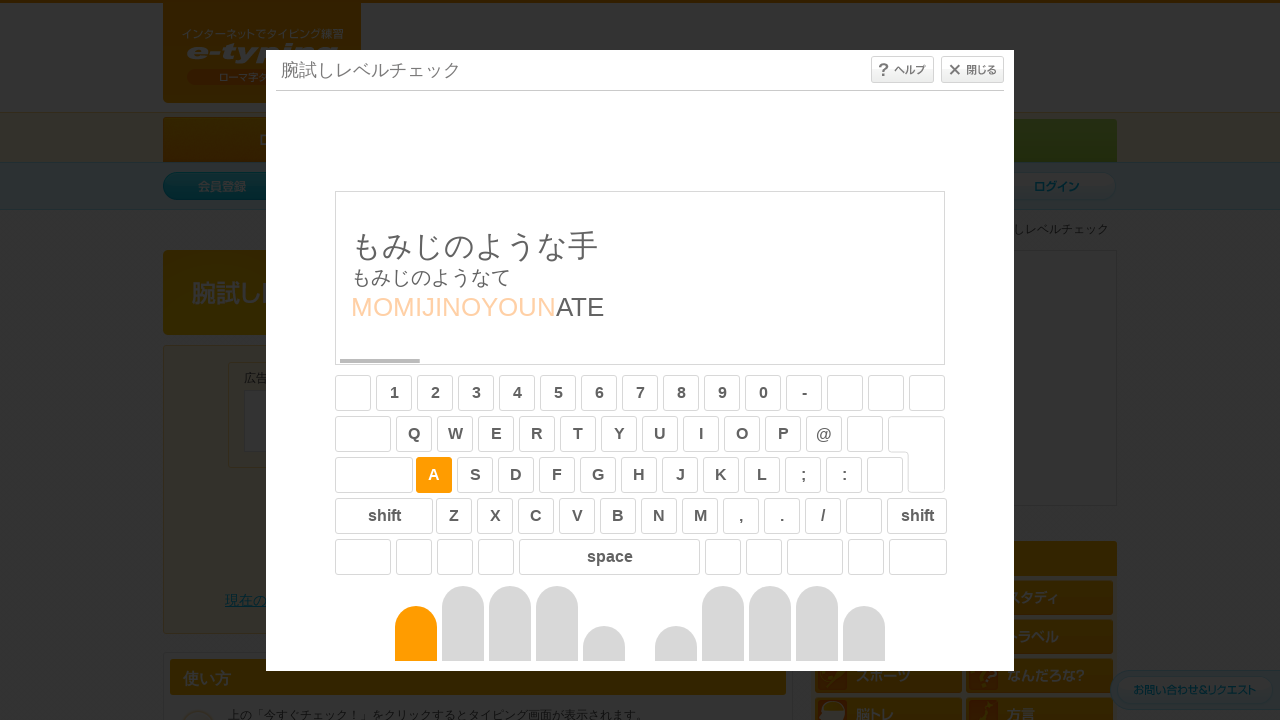

Typed character 'A'
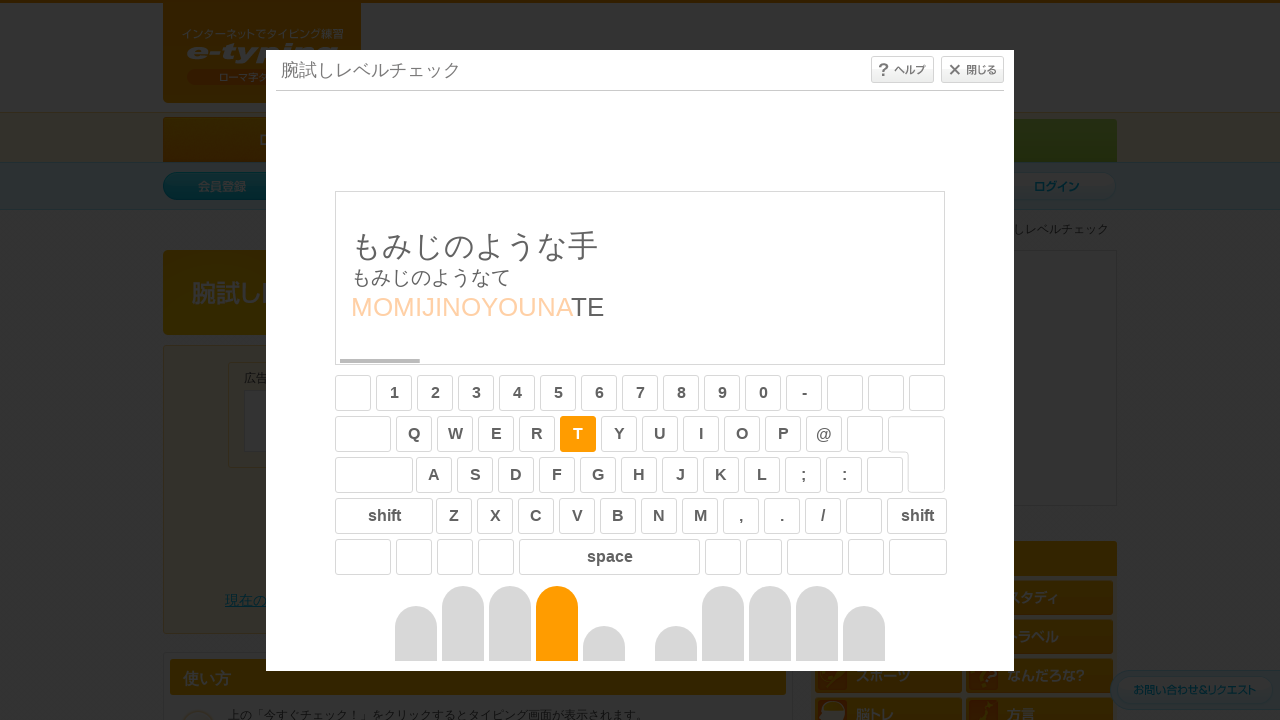

Typed character 'T'
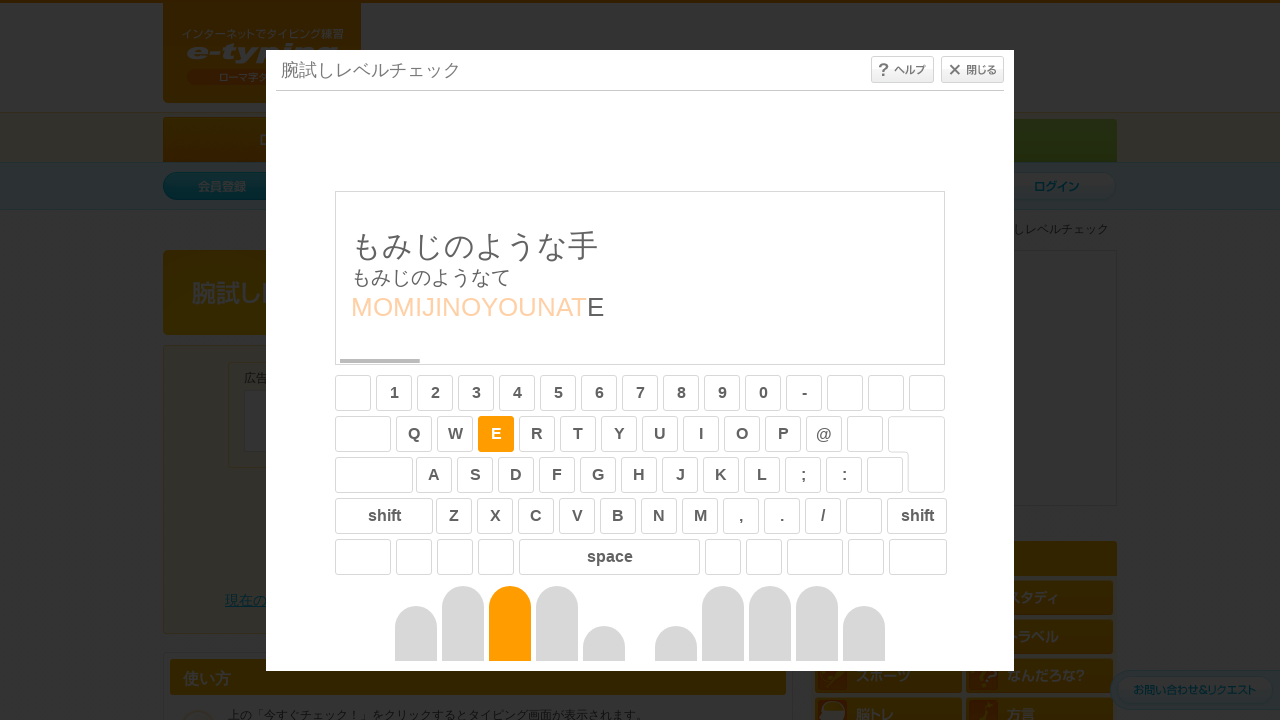

Typed character 'E'
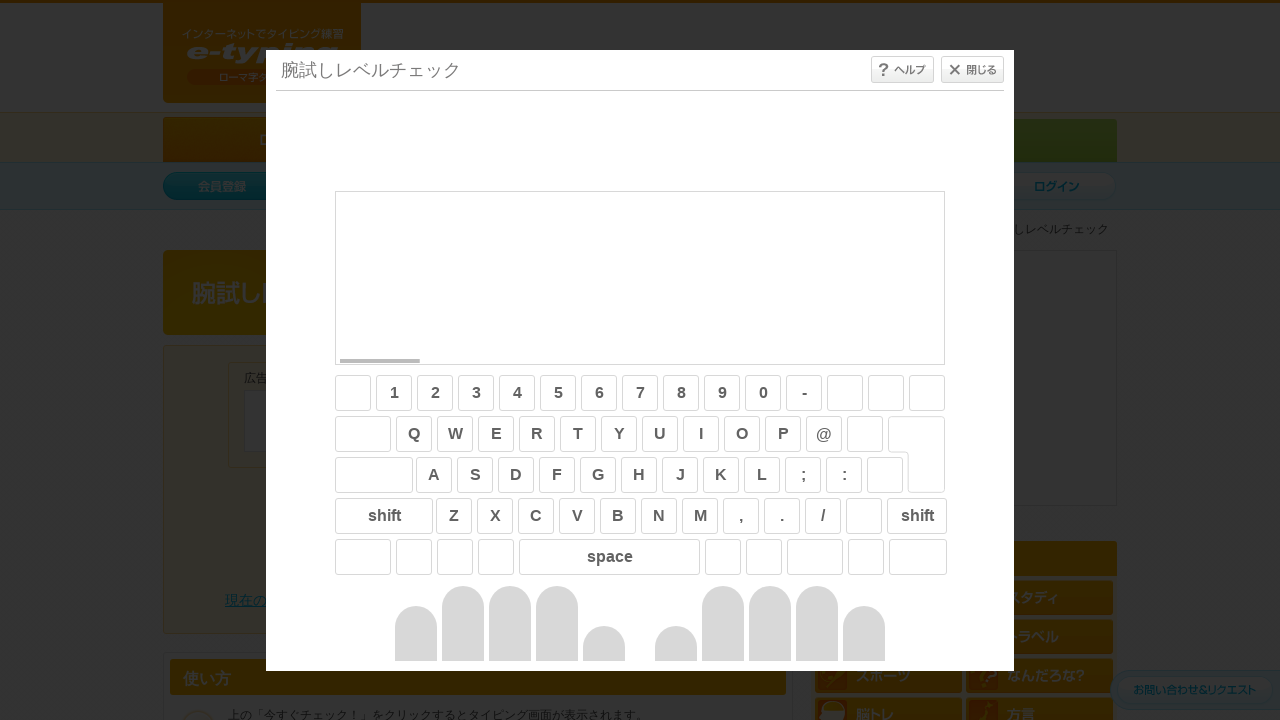

Typed character 'O'
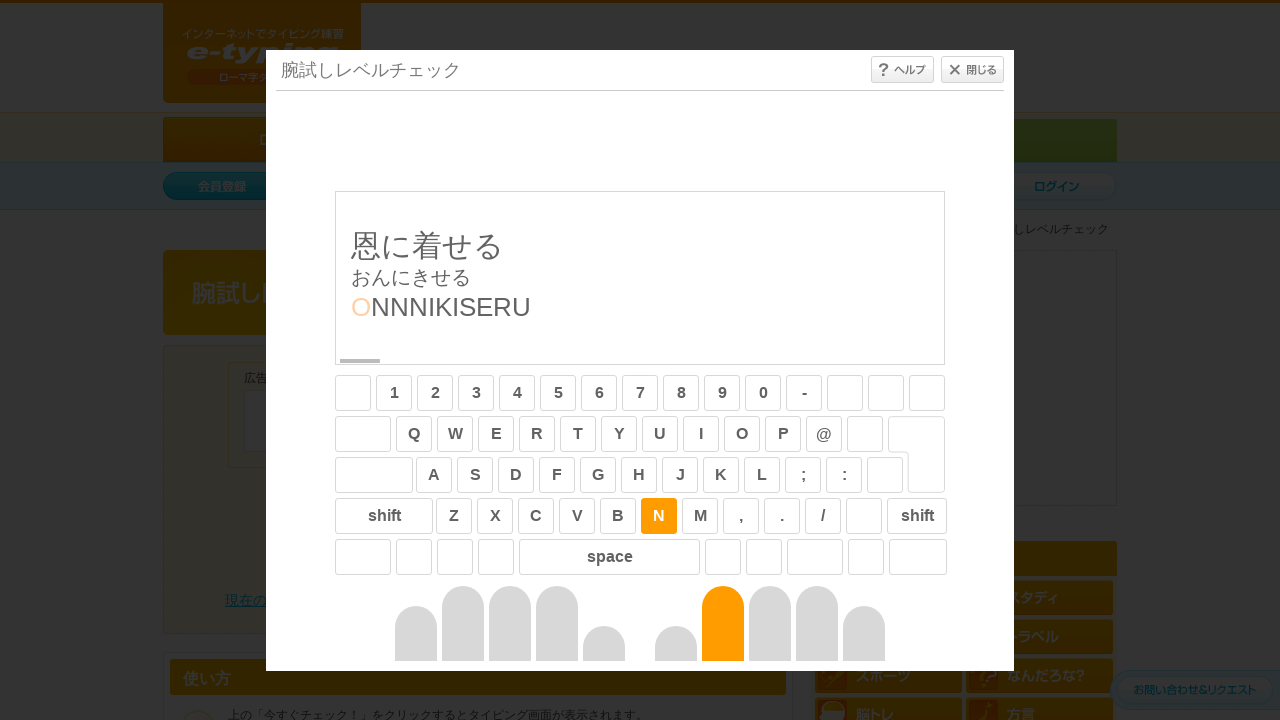

Typed character 'N'
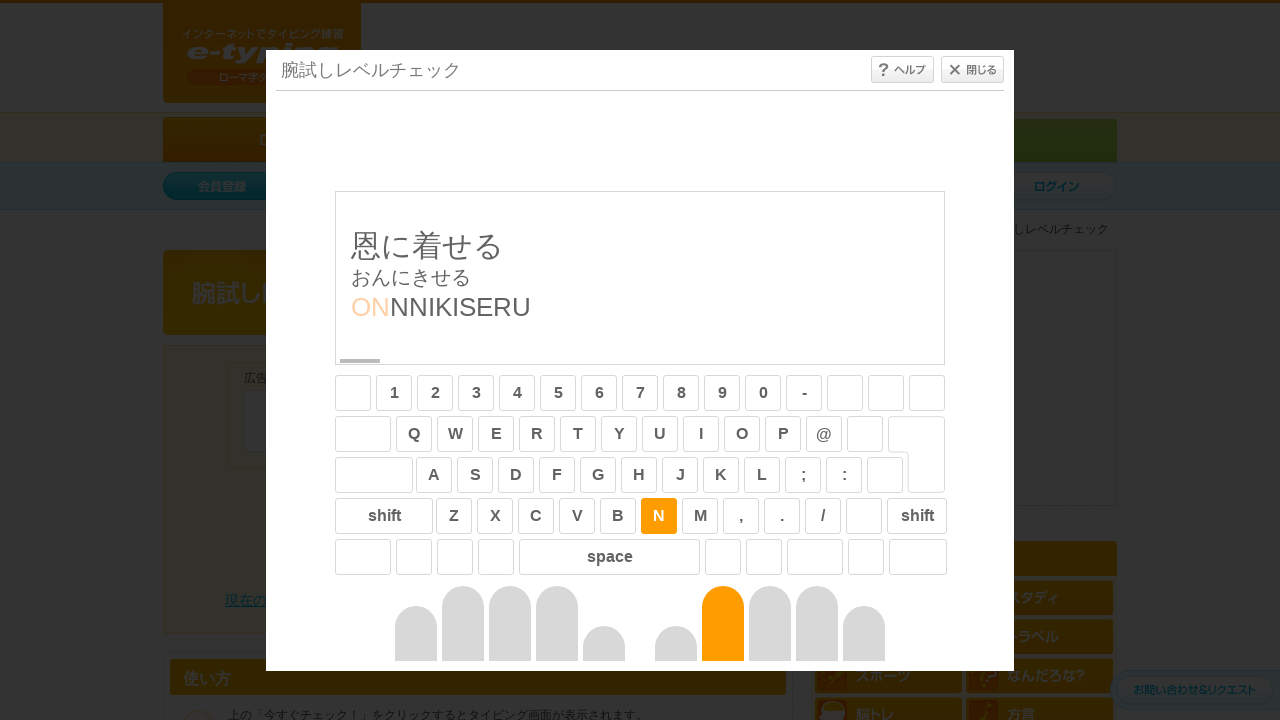

Typed character 'N'
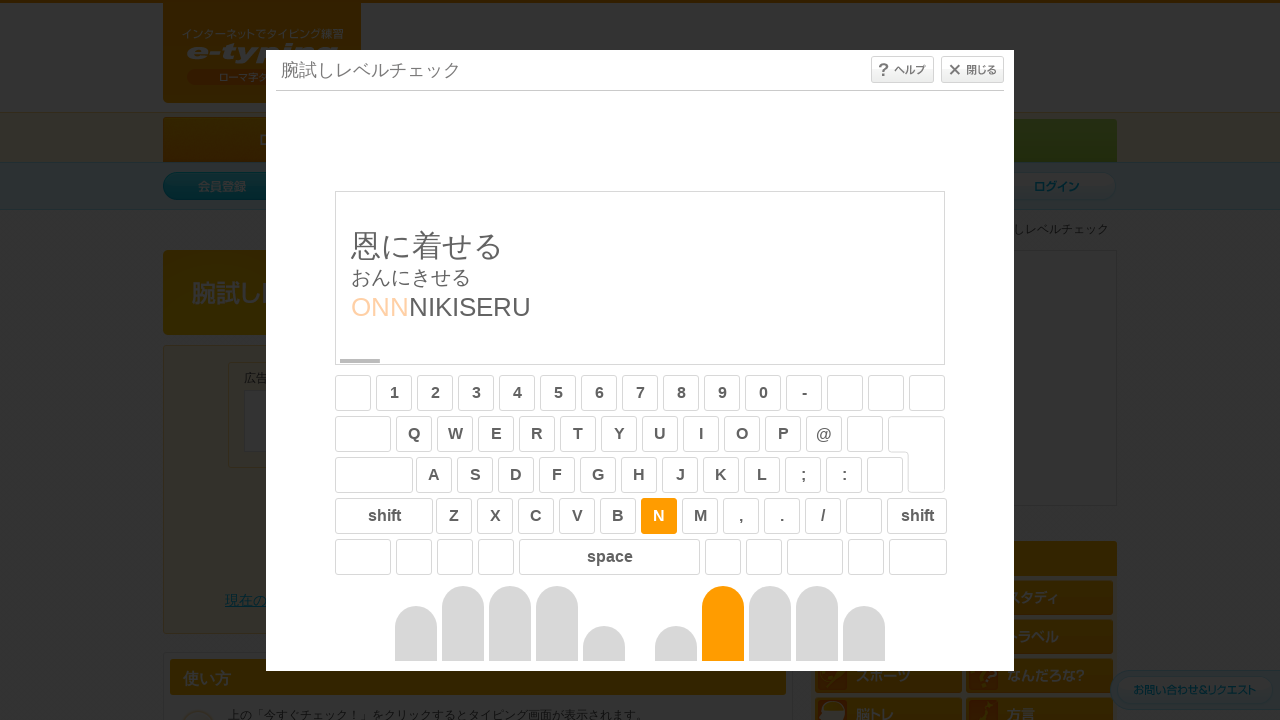

Typed character 'N'
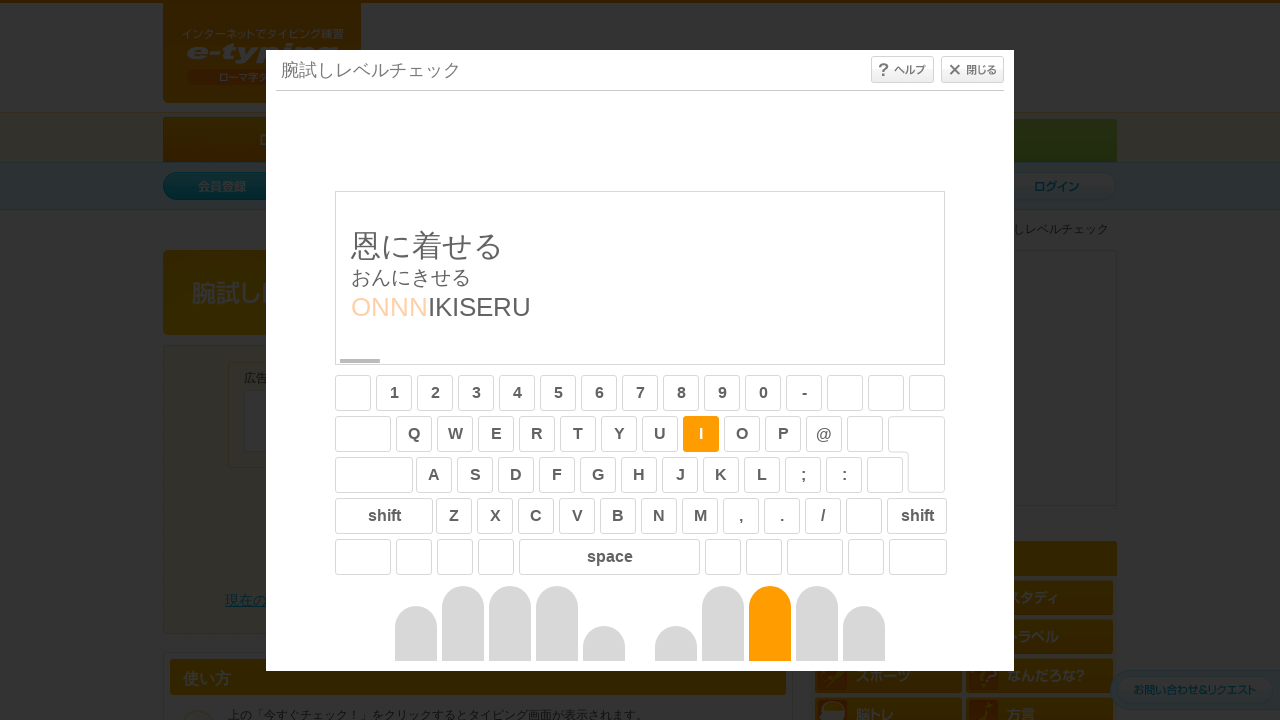

Typed character 'I'
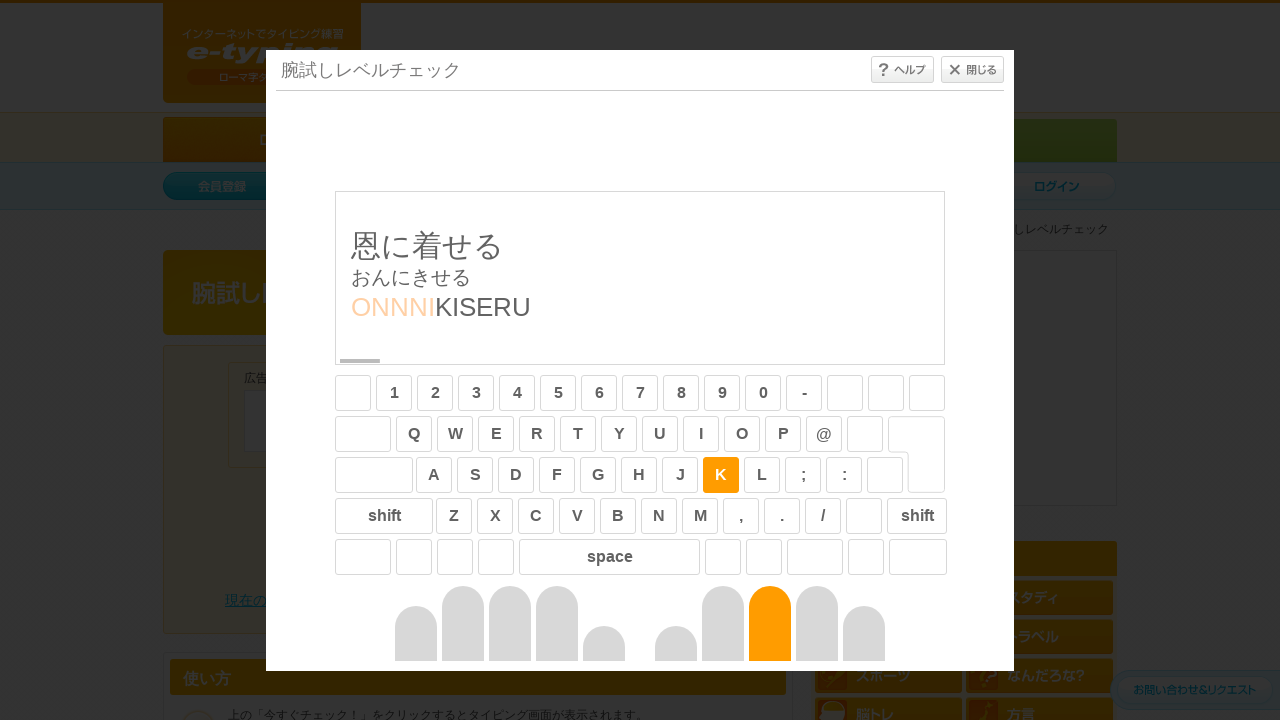

Typed character 'K'
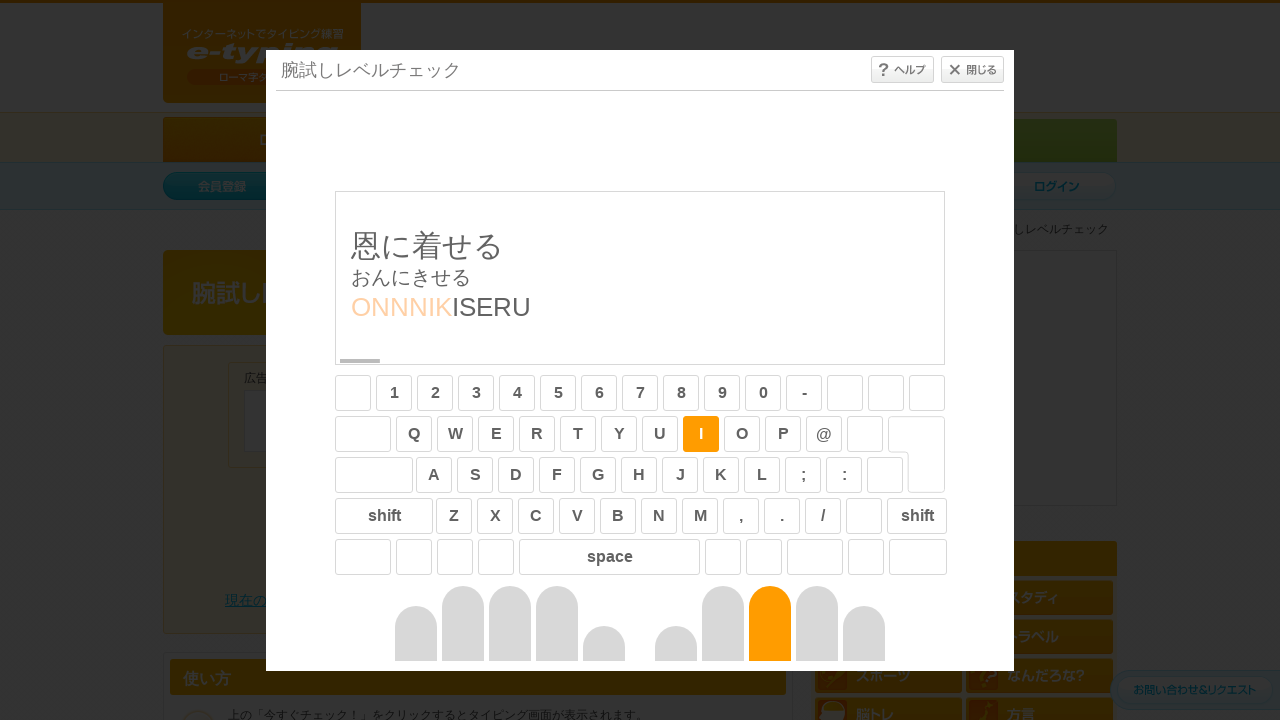

Typed character 'I'
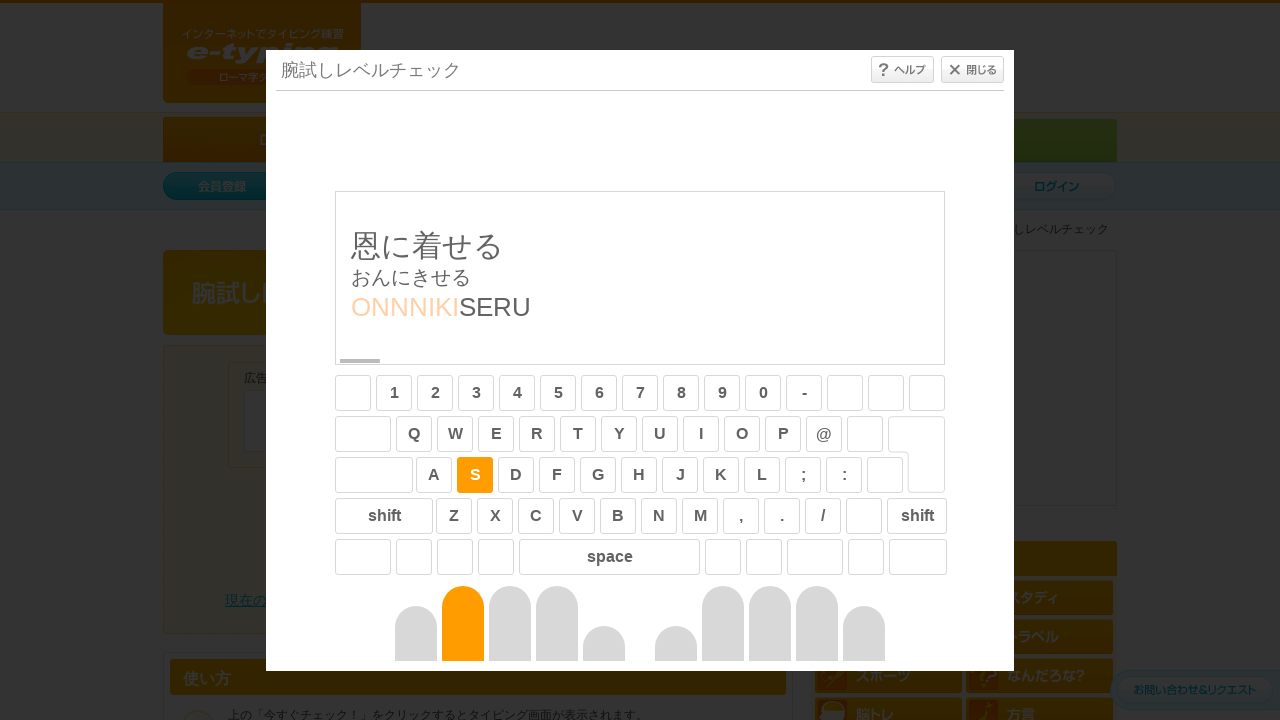

Typed character 'S'
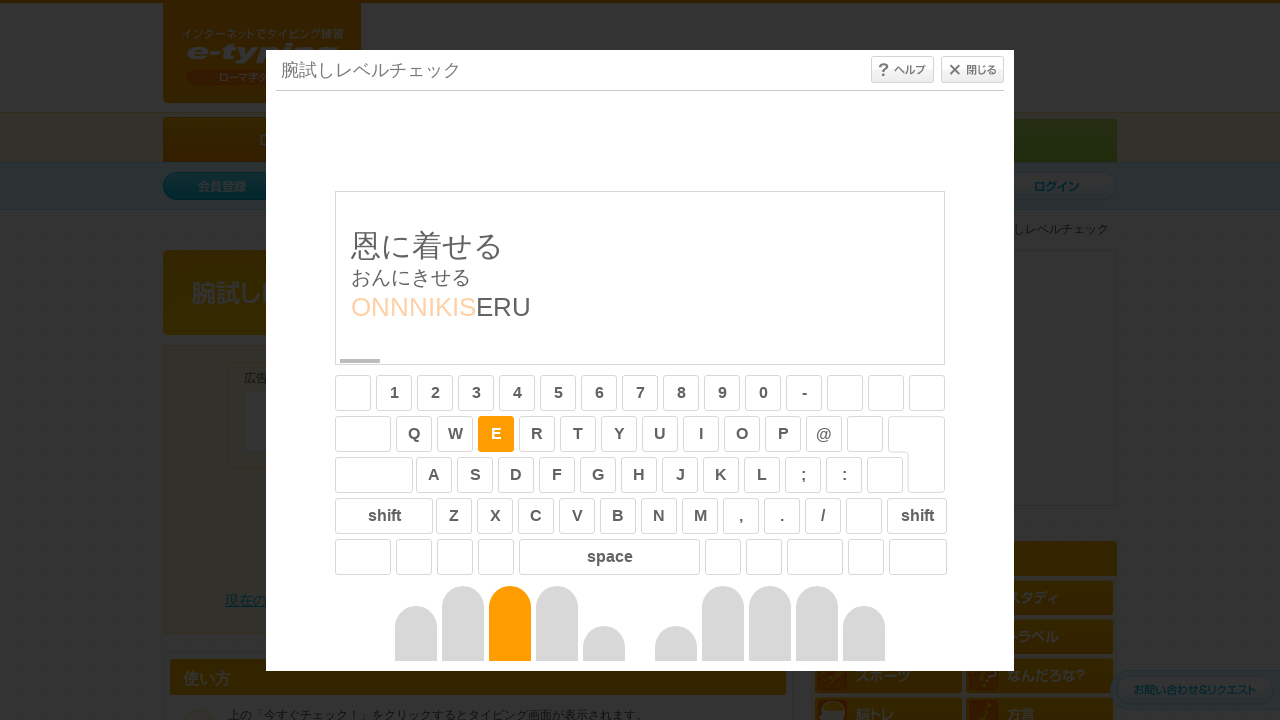

Typed character 'E'
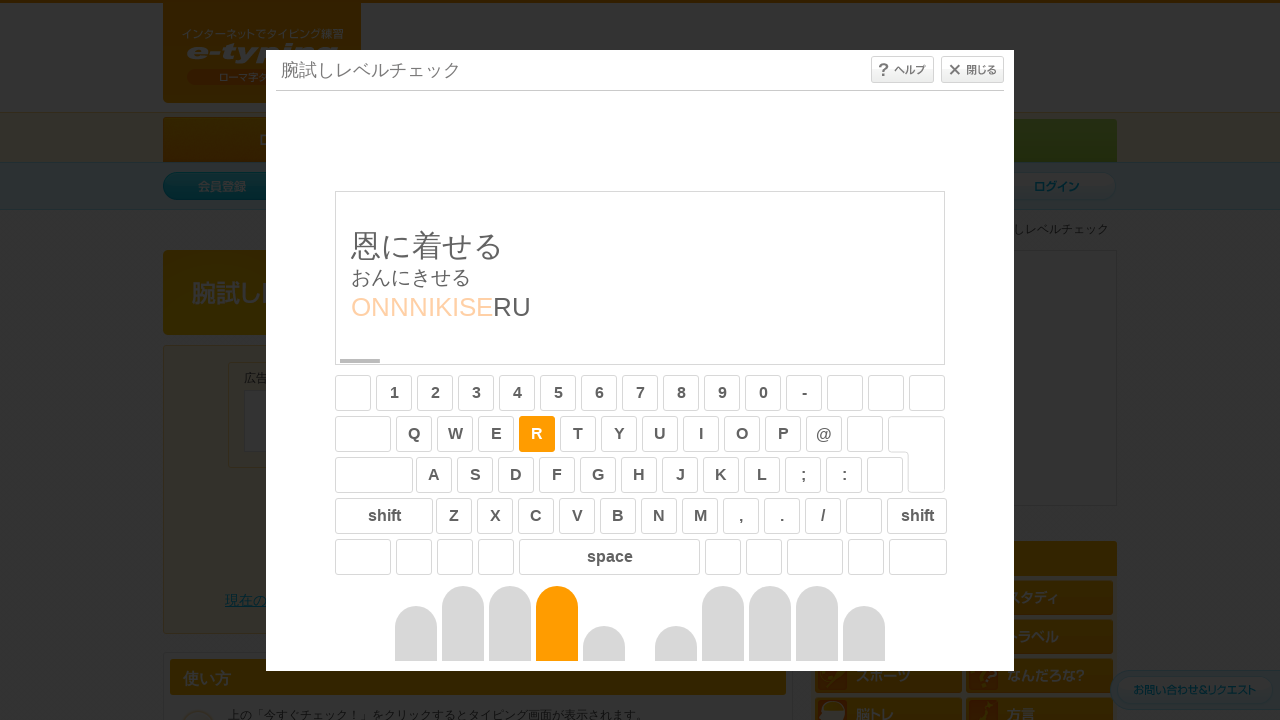

Typed character 'R'
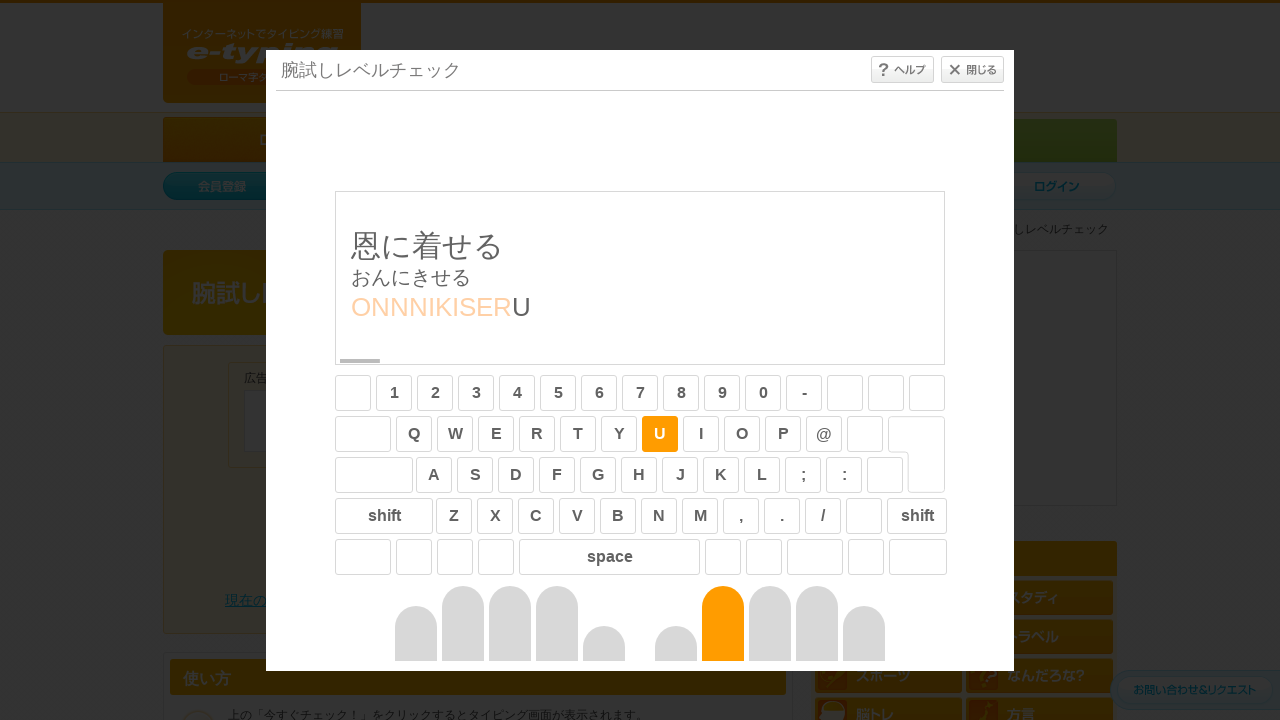

Typed character 'U'
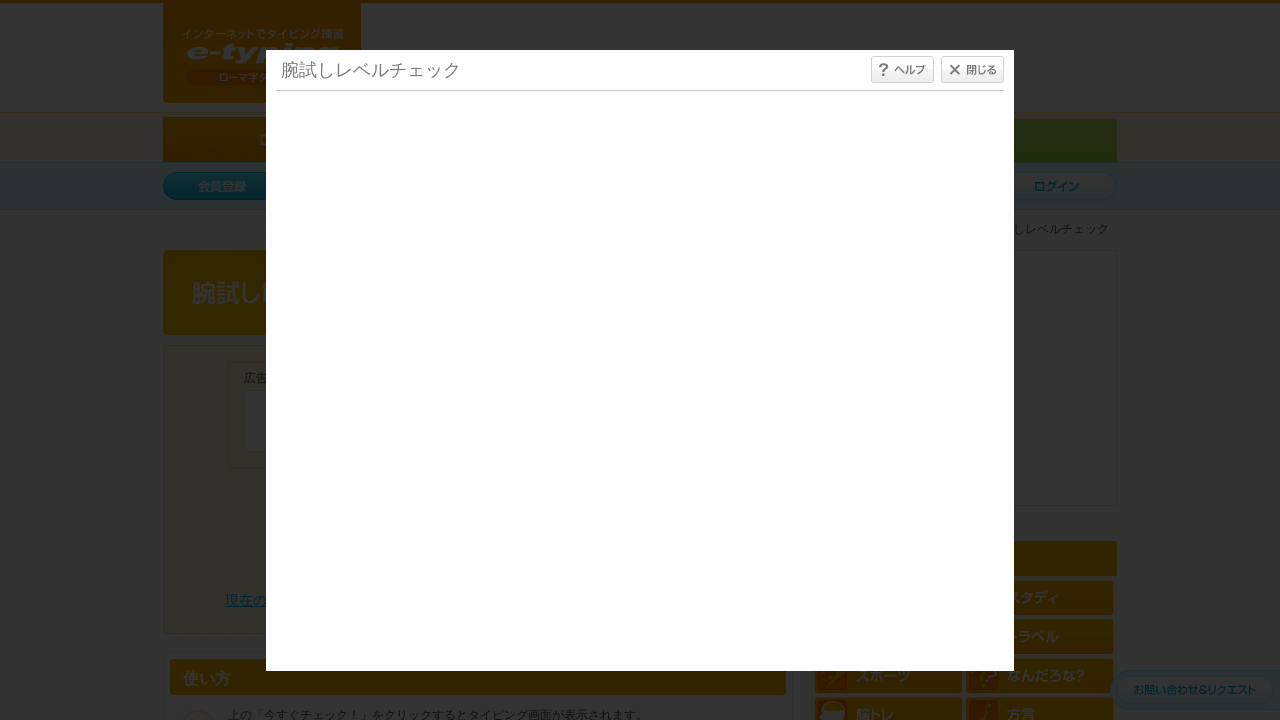

Typing test completed - no more sentences available
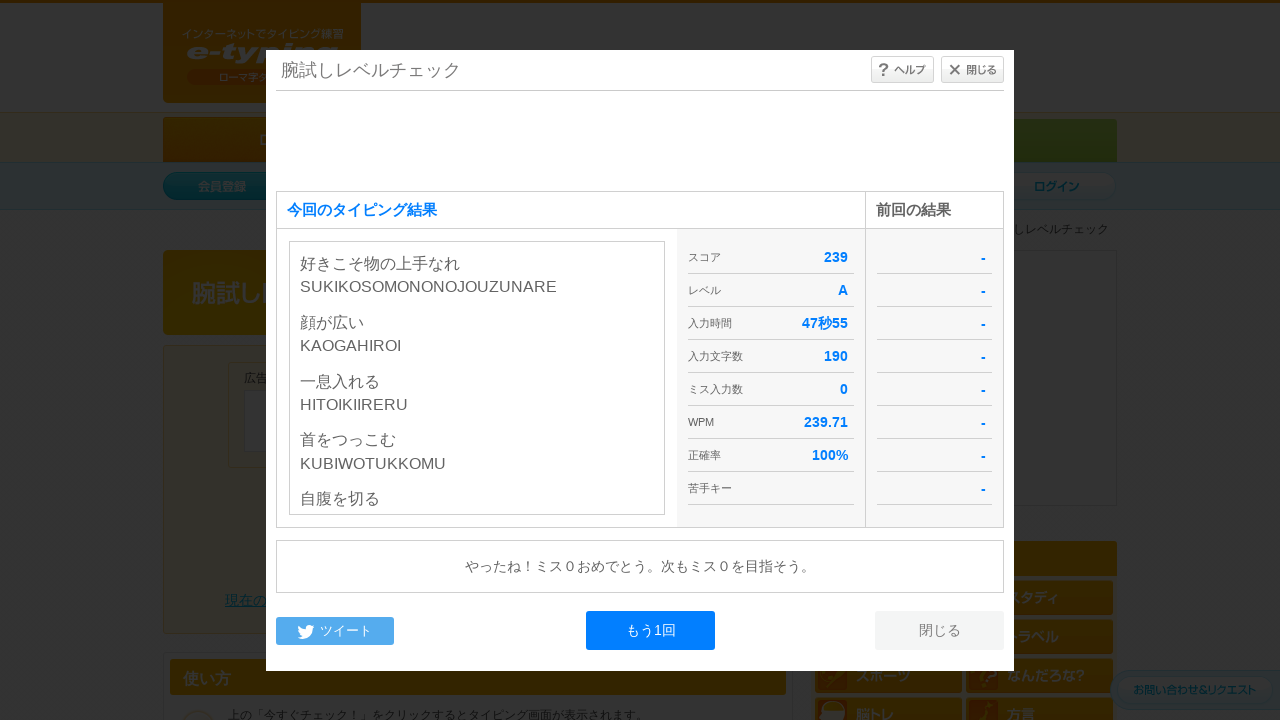

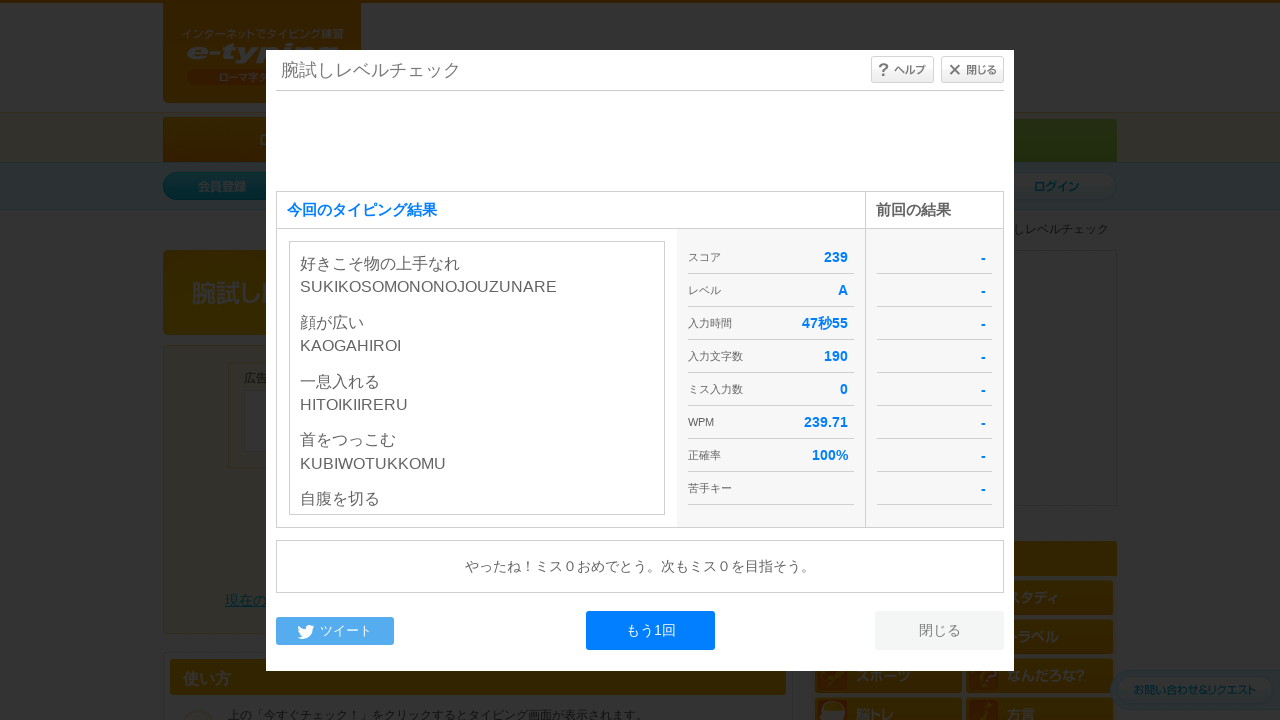